Tests that the first 100 articles on Hacker News newest page are sorted from newest to oldest by comparing timestamps

Starting URL: https://news.ycombinator.com/newest

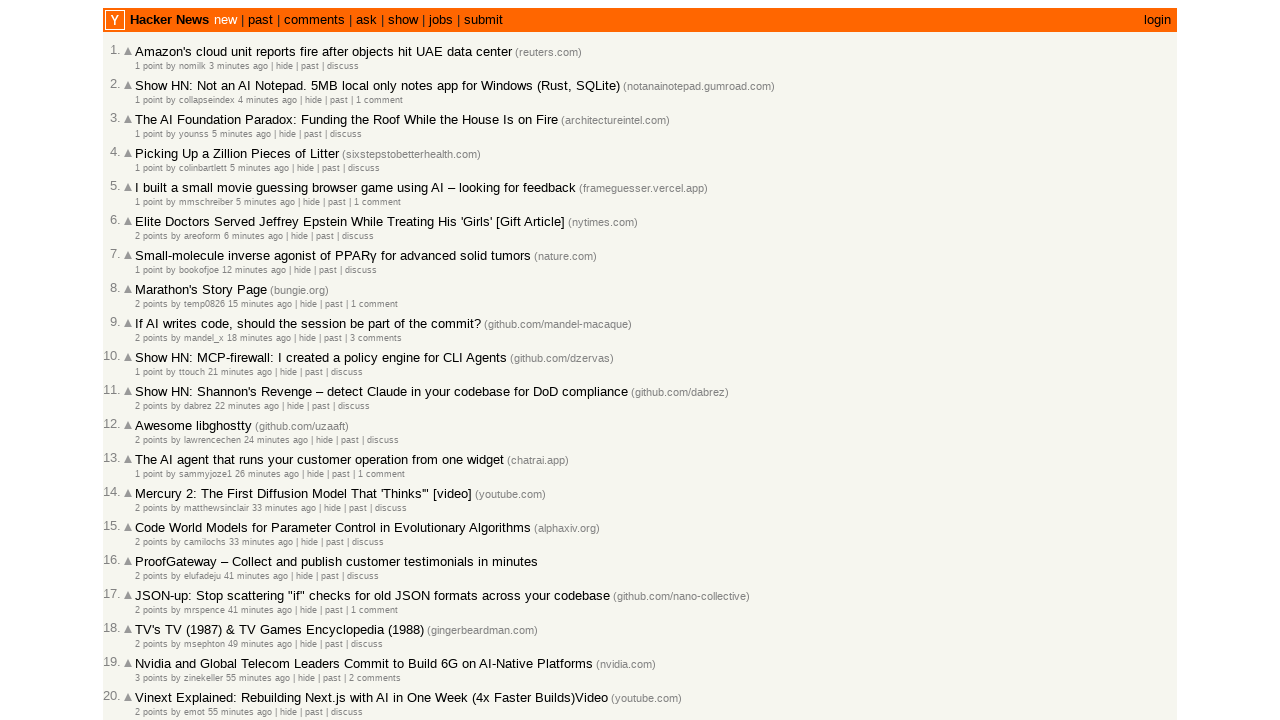

Located all articles on current page
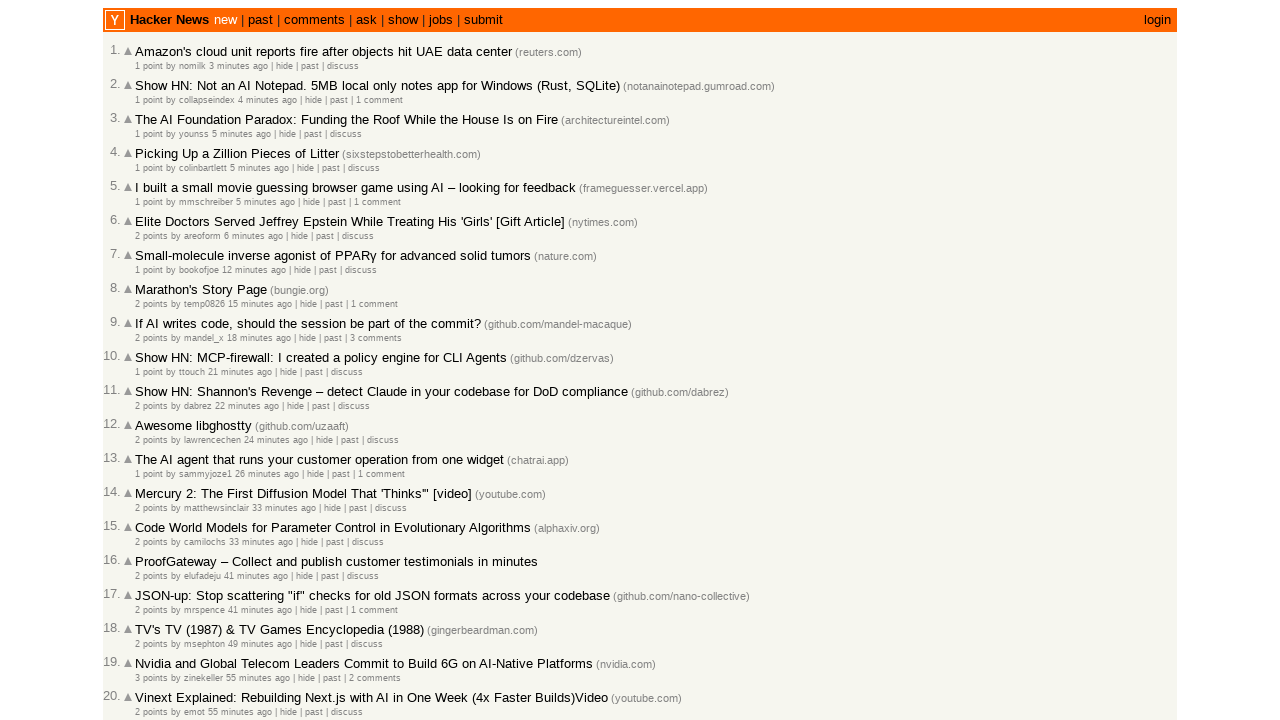

Extracted timestamp from article 1
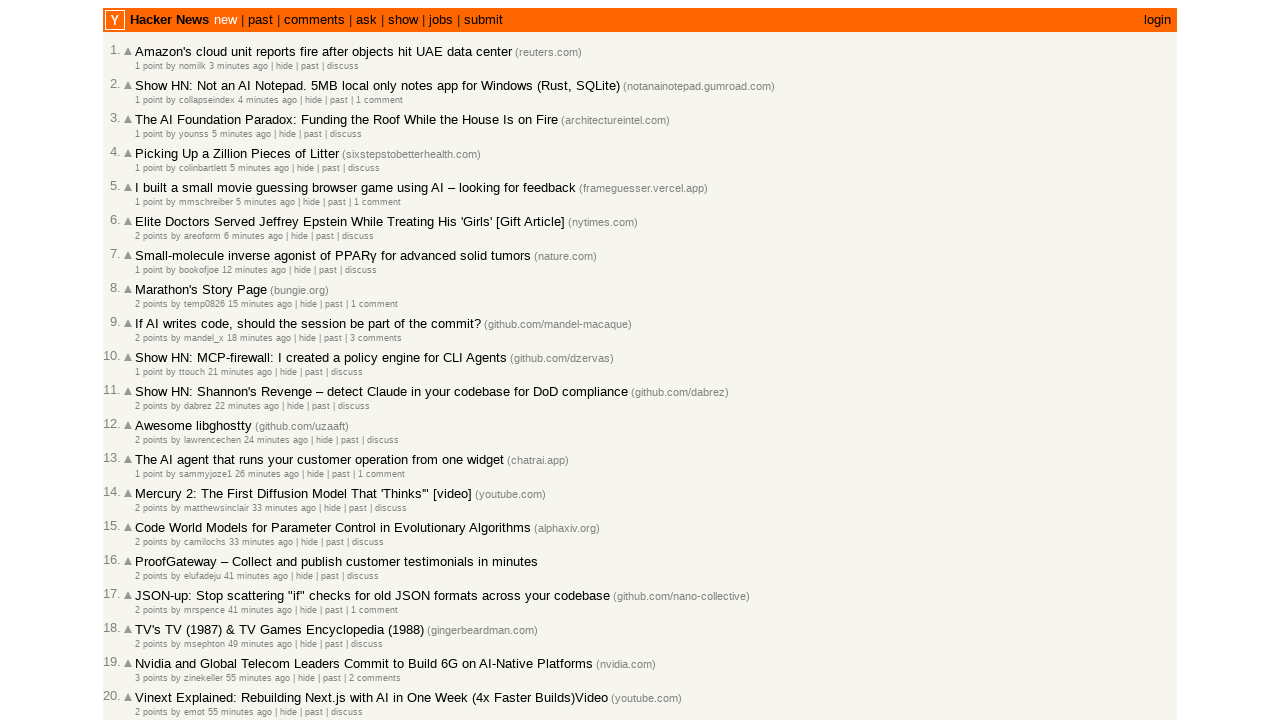

Extracted timestamp from article 2
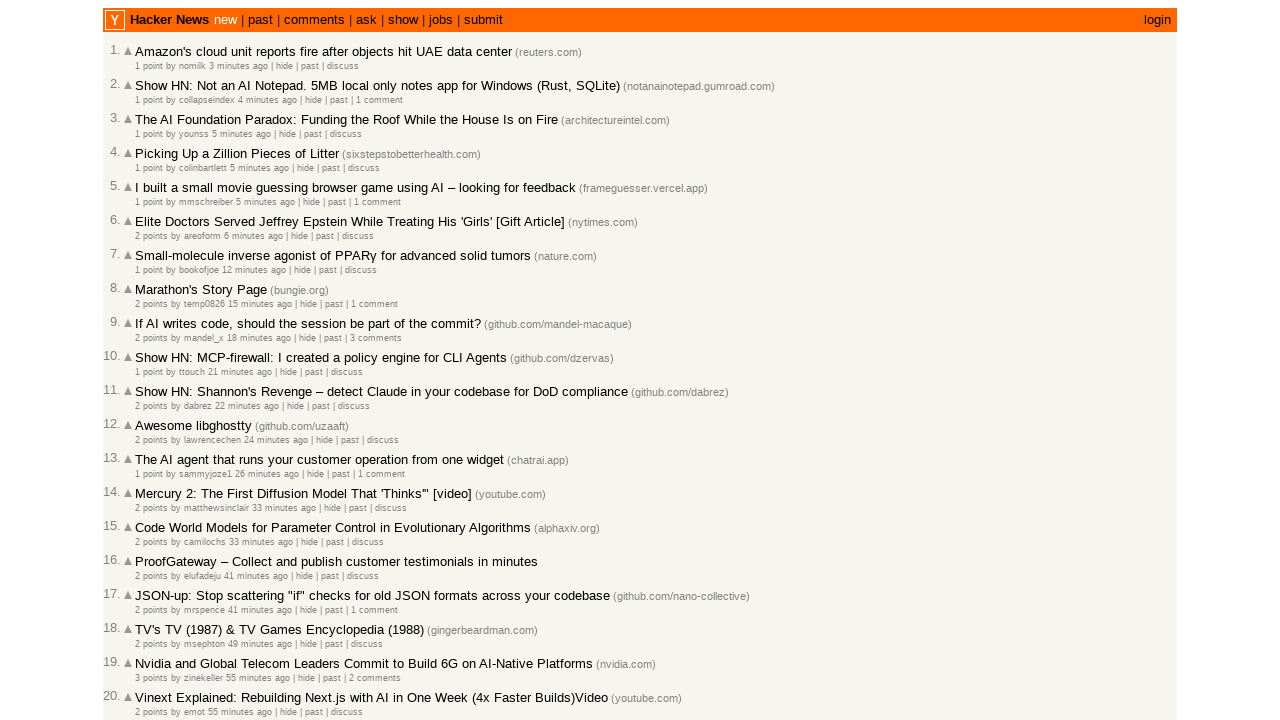

Extracted timestamp from article 3
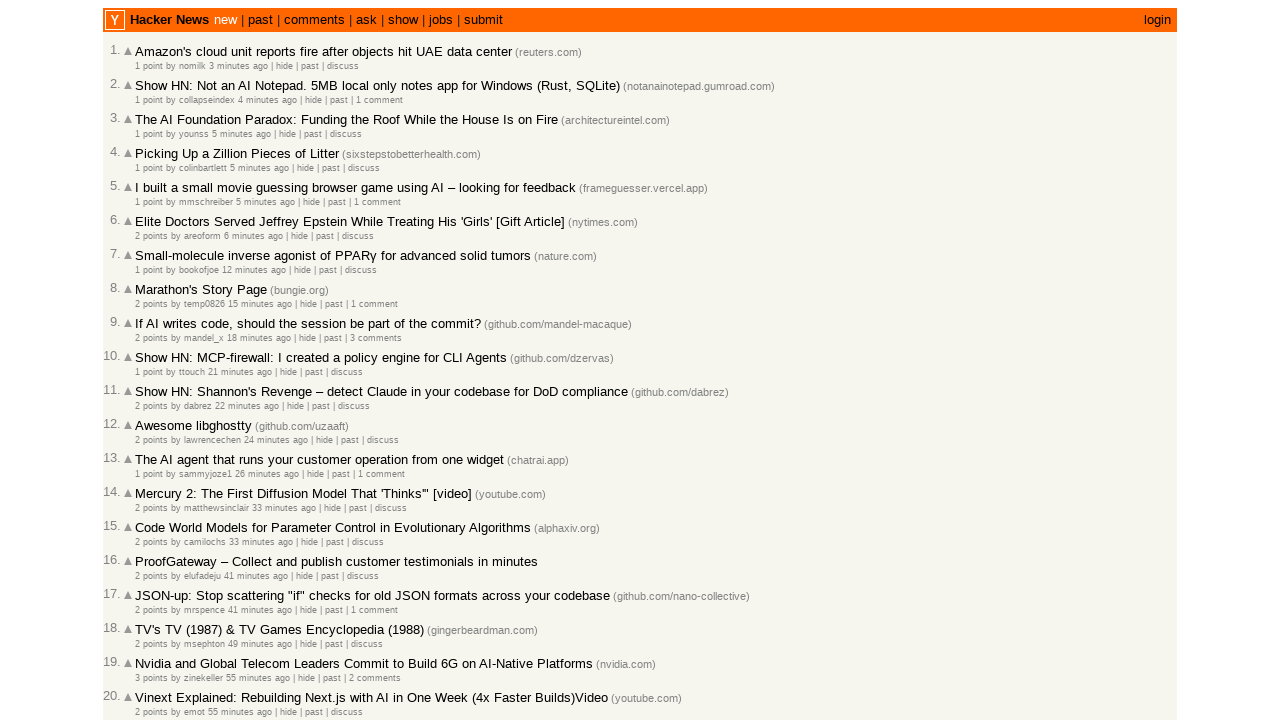

Extracted timestamp from article 4
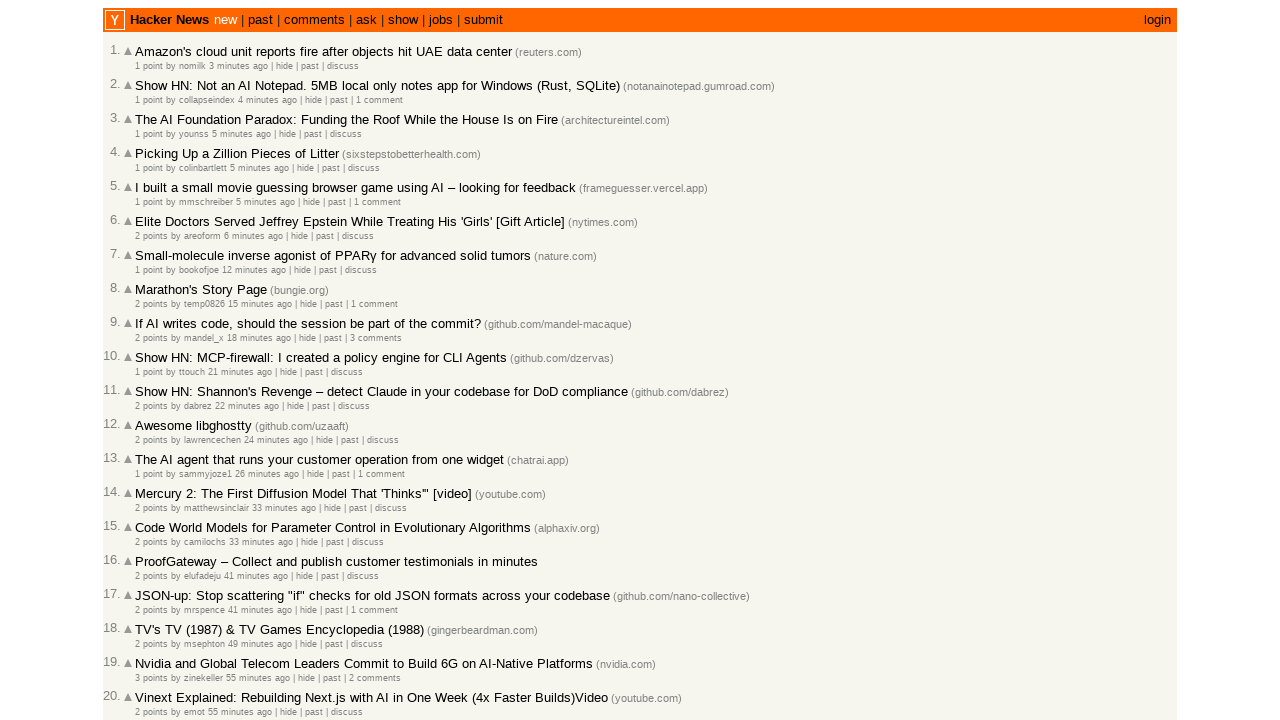

Extracted timestamp from article 5
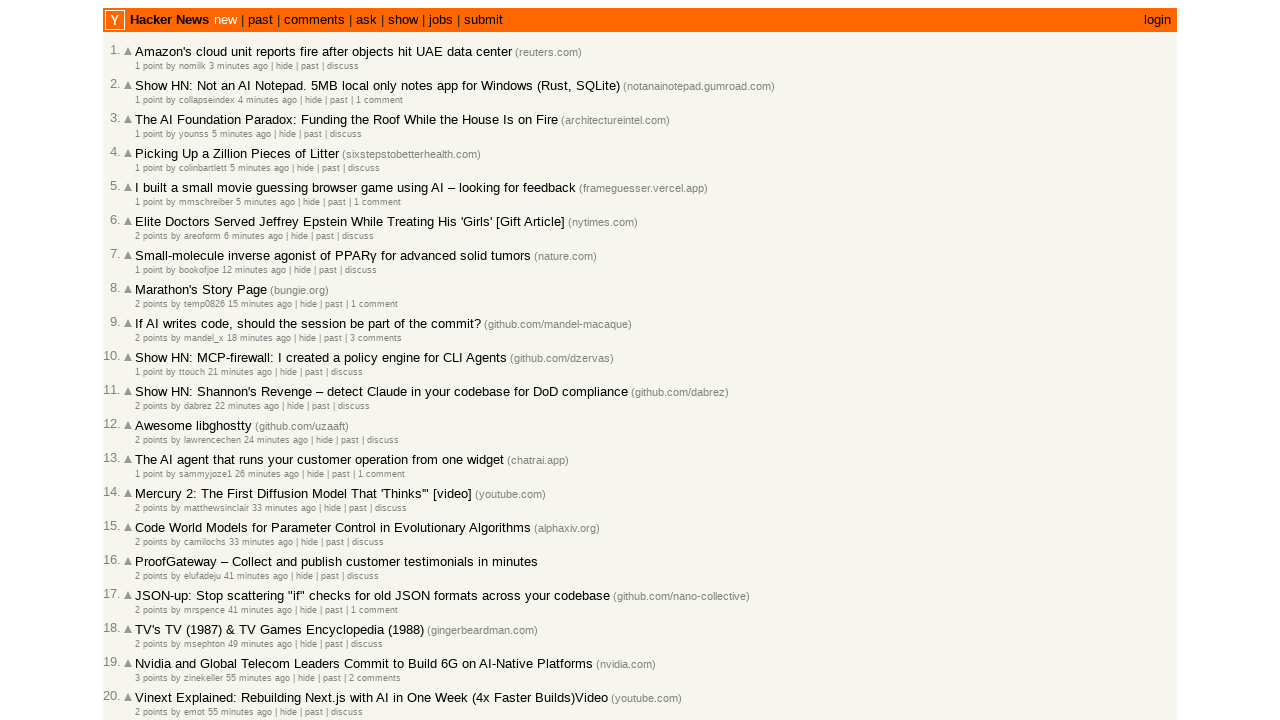

Extracted timestamp from article 6
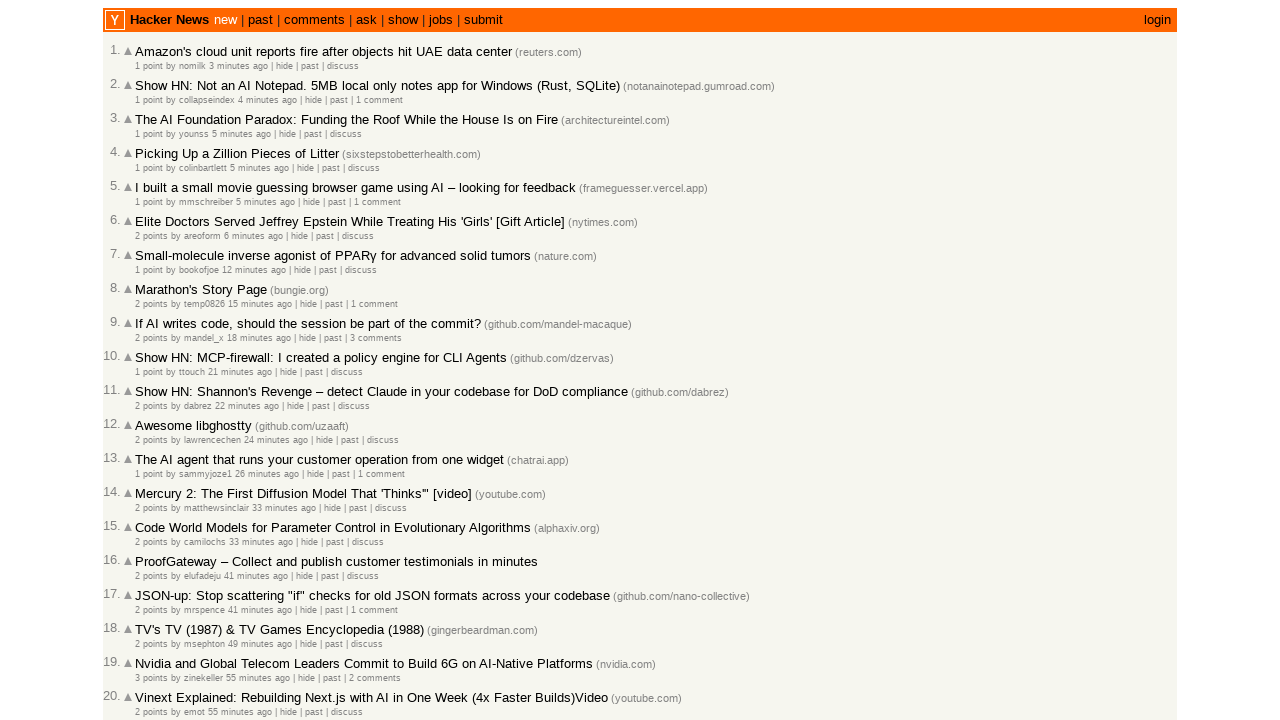

Extracted timestamp from article 7
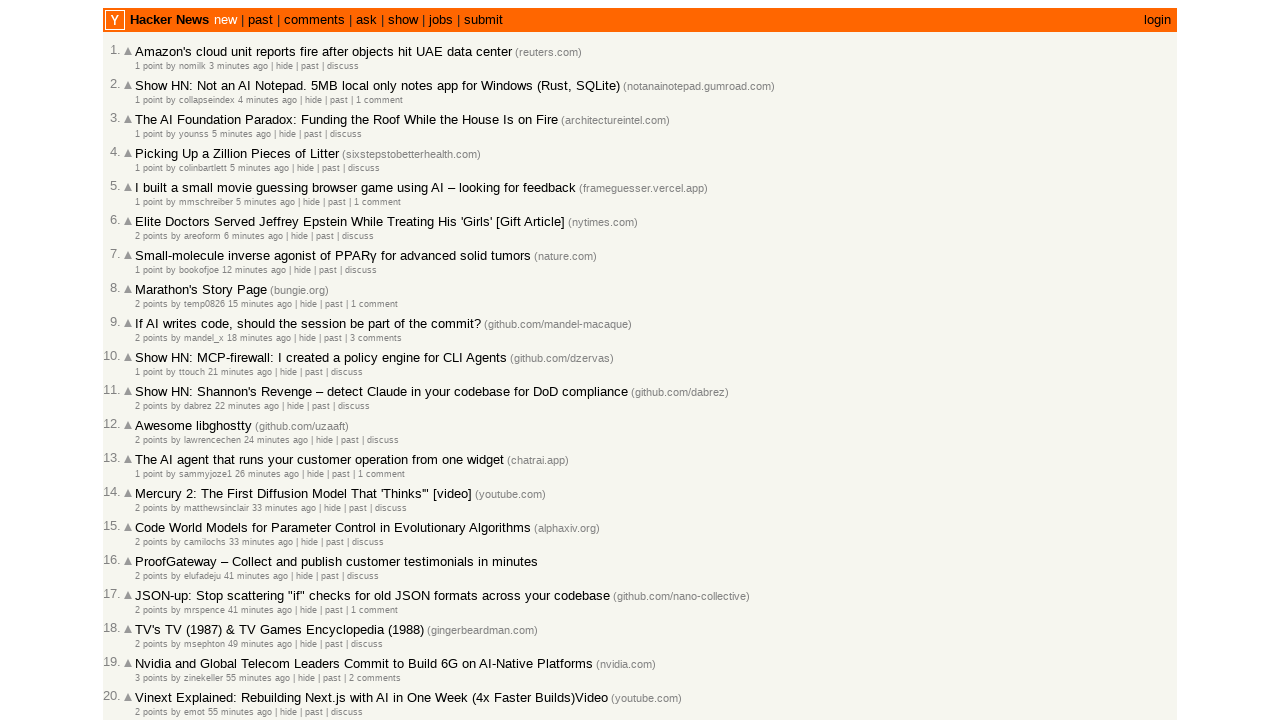

Extracted timestamp from article 8
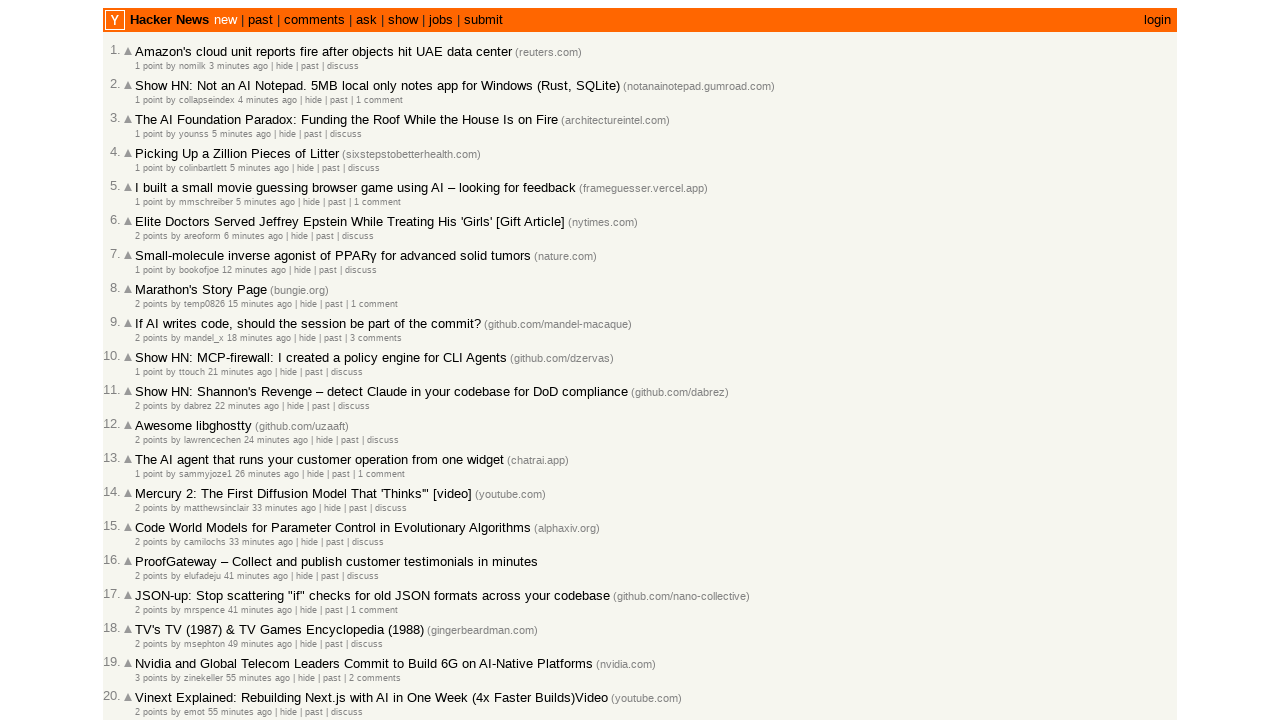

Extracted timestamp from article 9
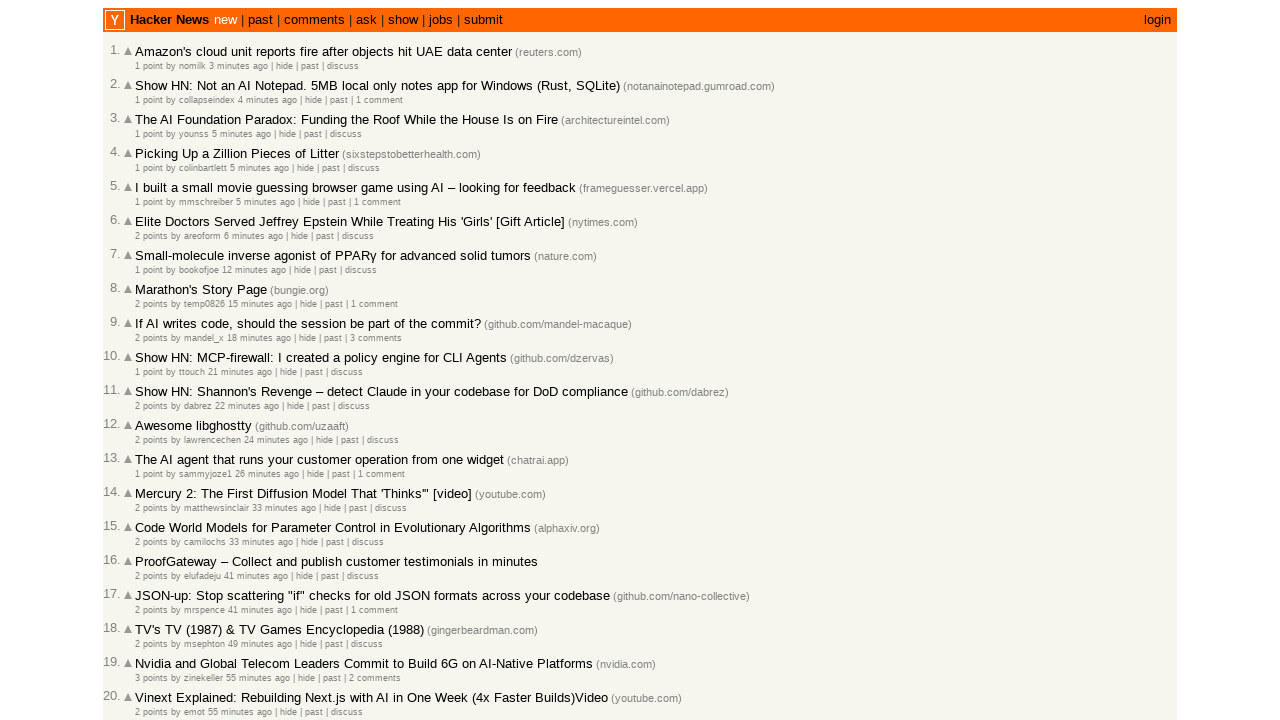

Extracted timestamp from article 10
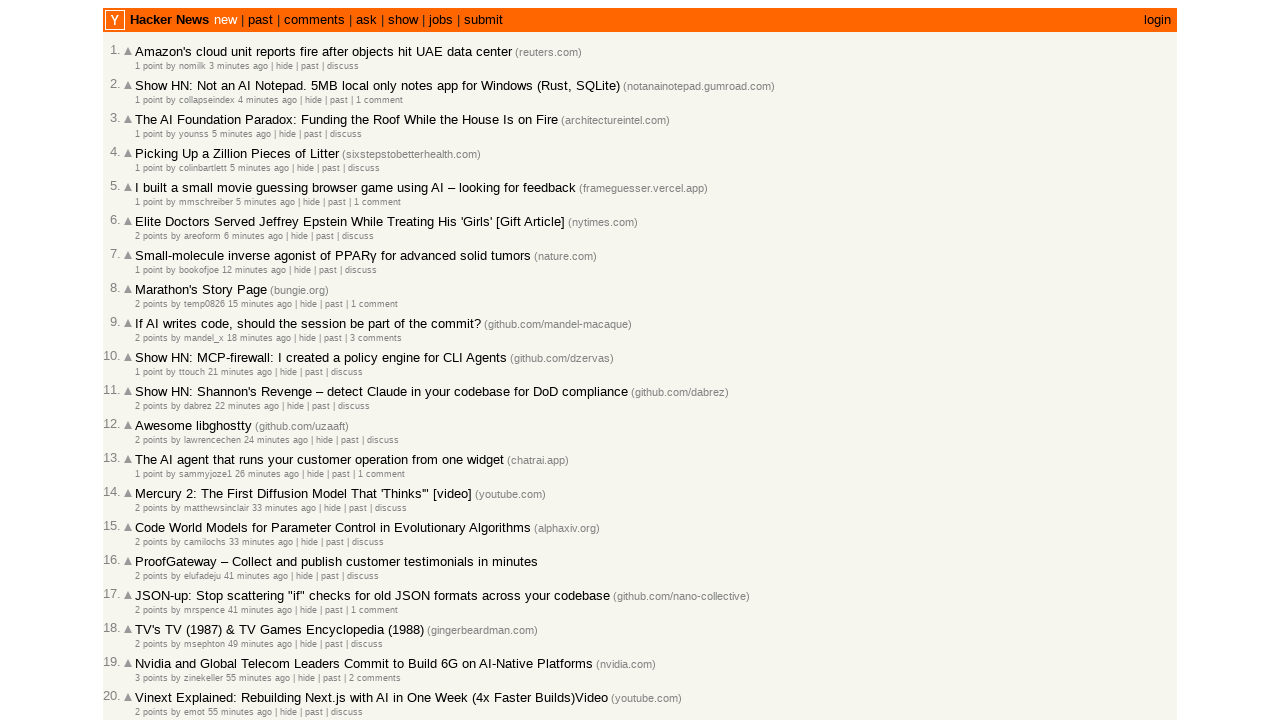

Extracted timestamp from article 11
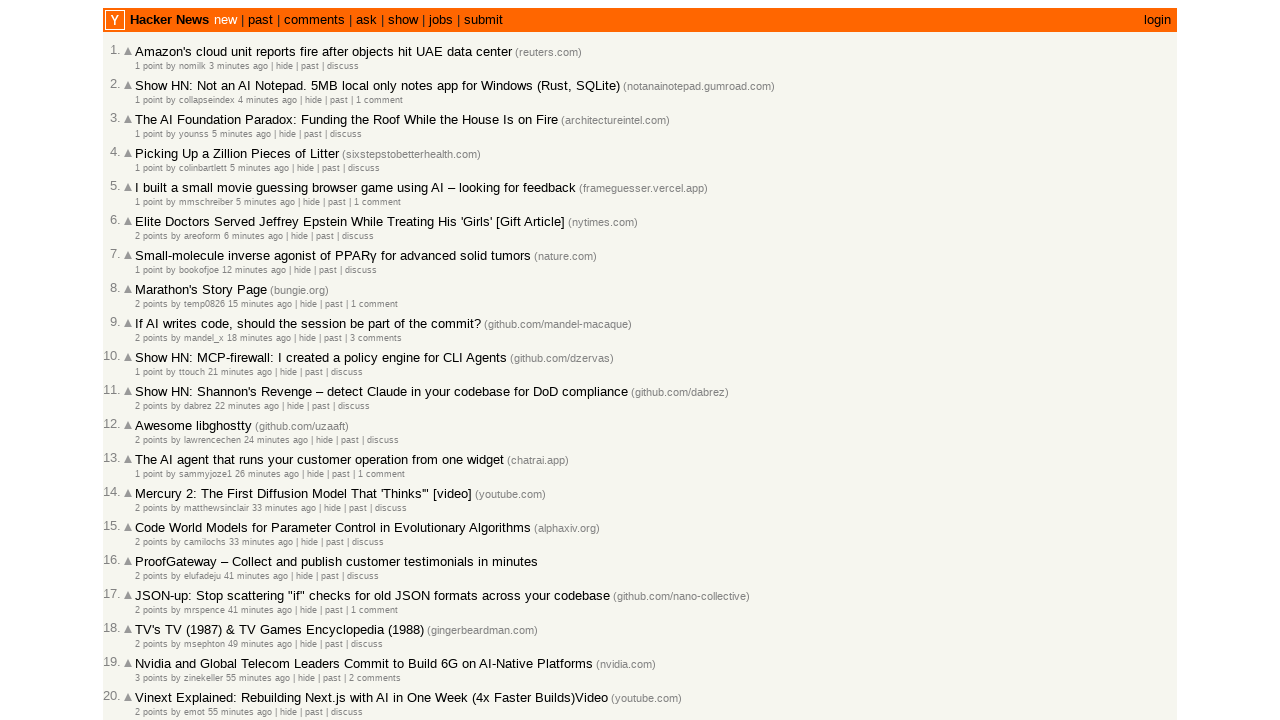

Extracted timestamp from article 12
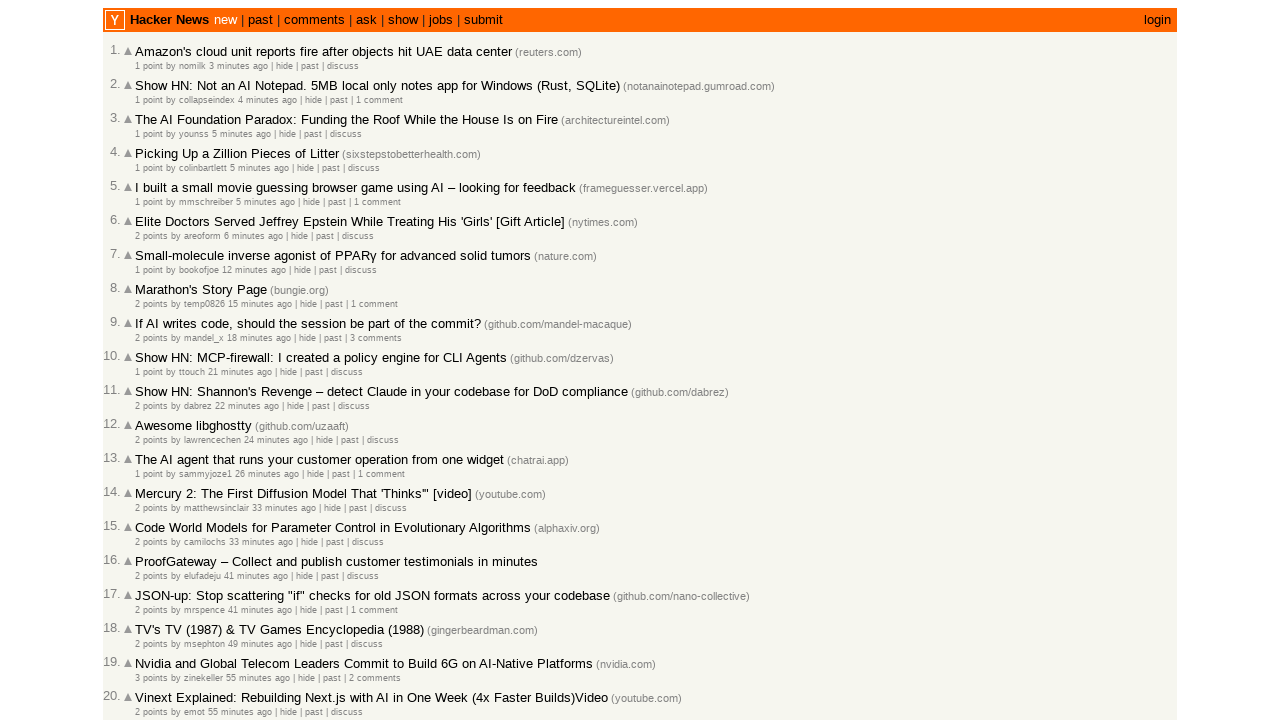

Extracted timestamp from article 13
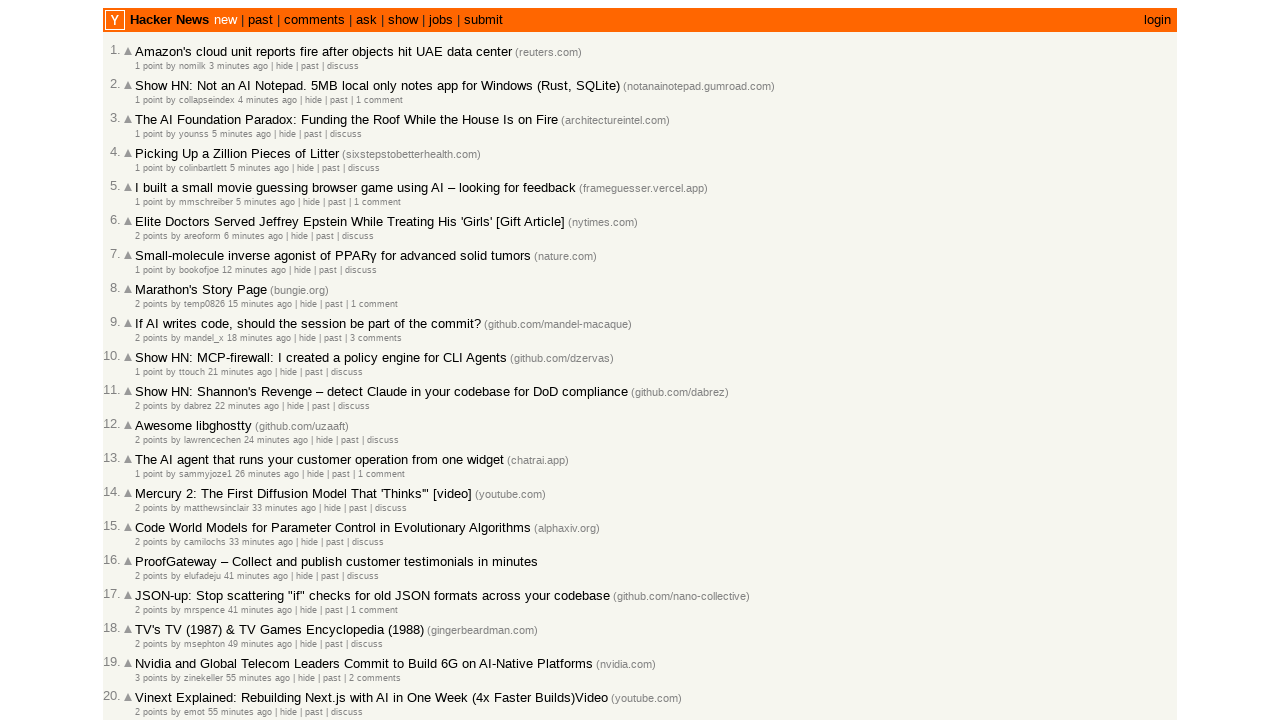

Extracted timestamp from article 14
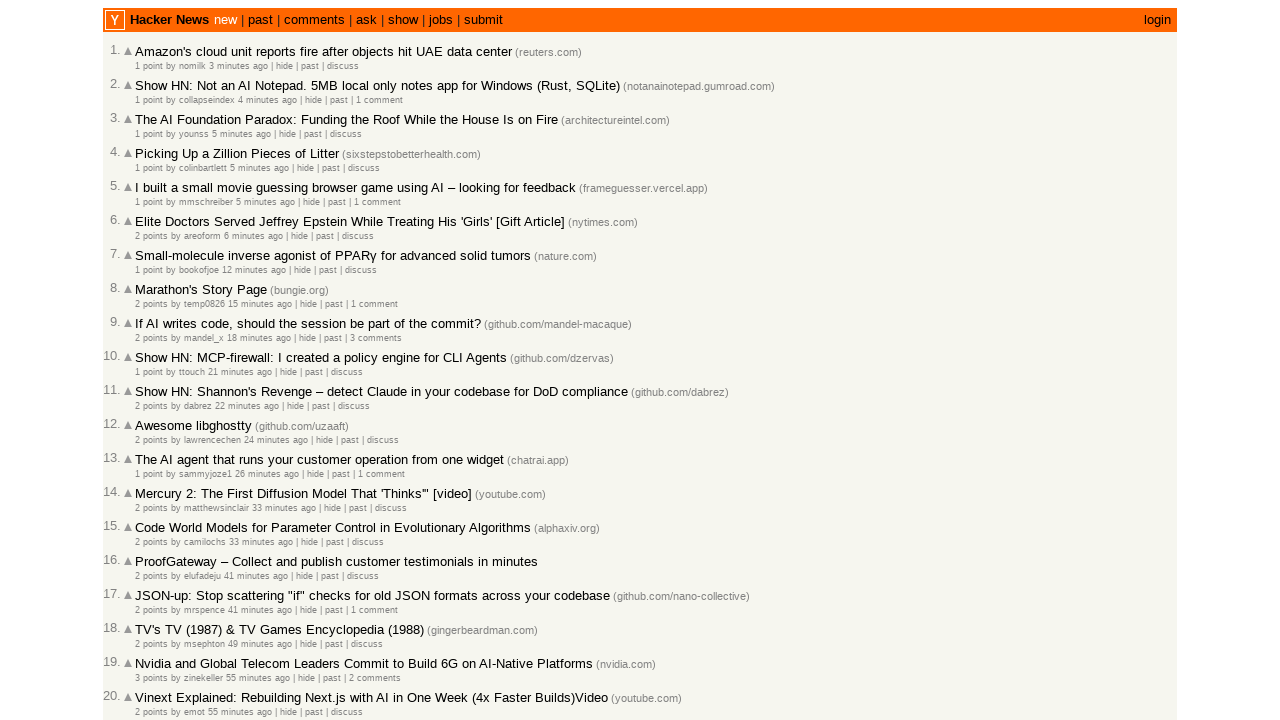

Extracted timestamp from article 15
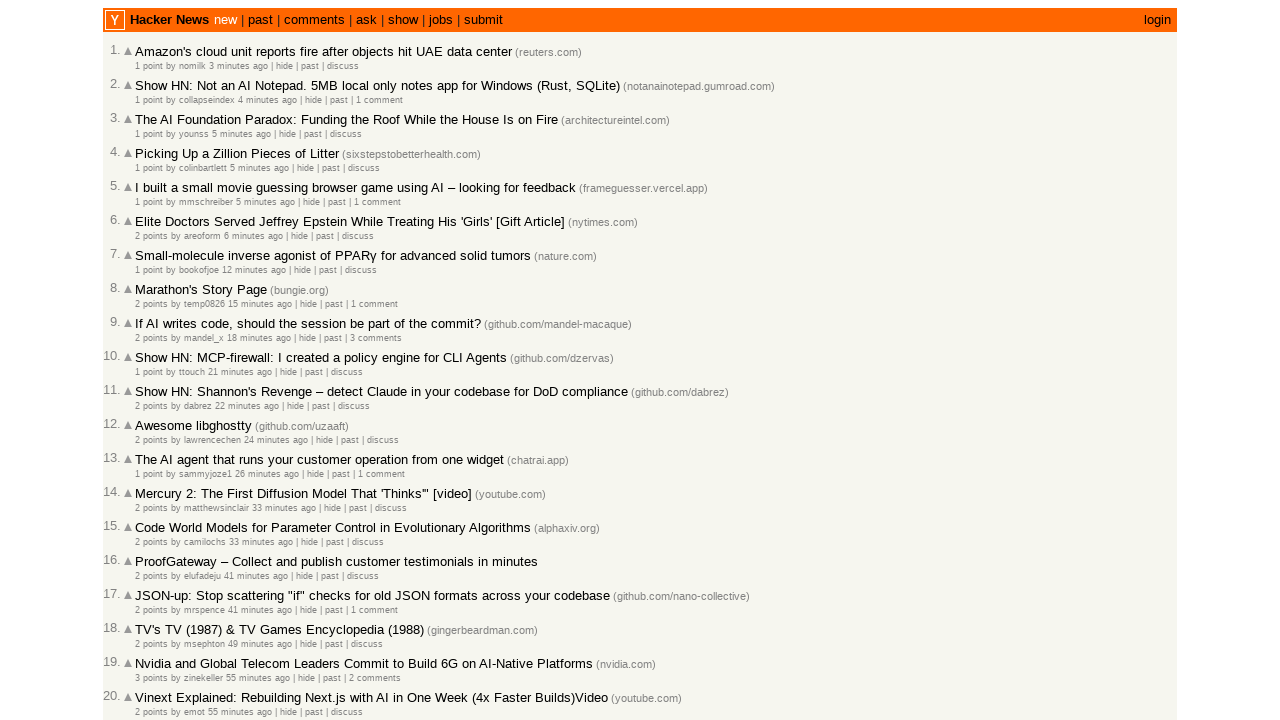

Extracted timestamp from article 16
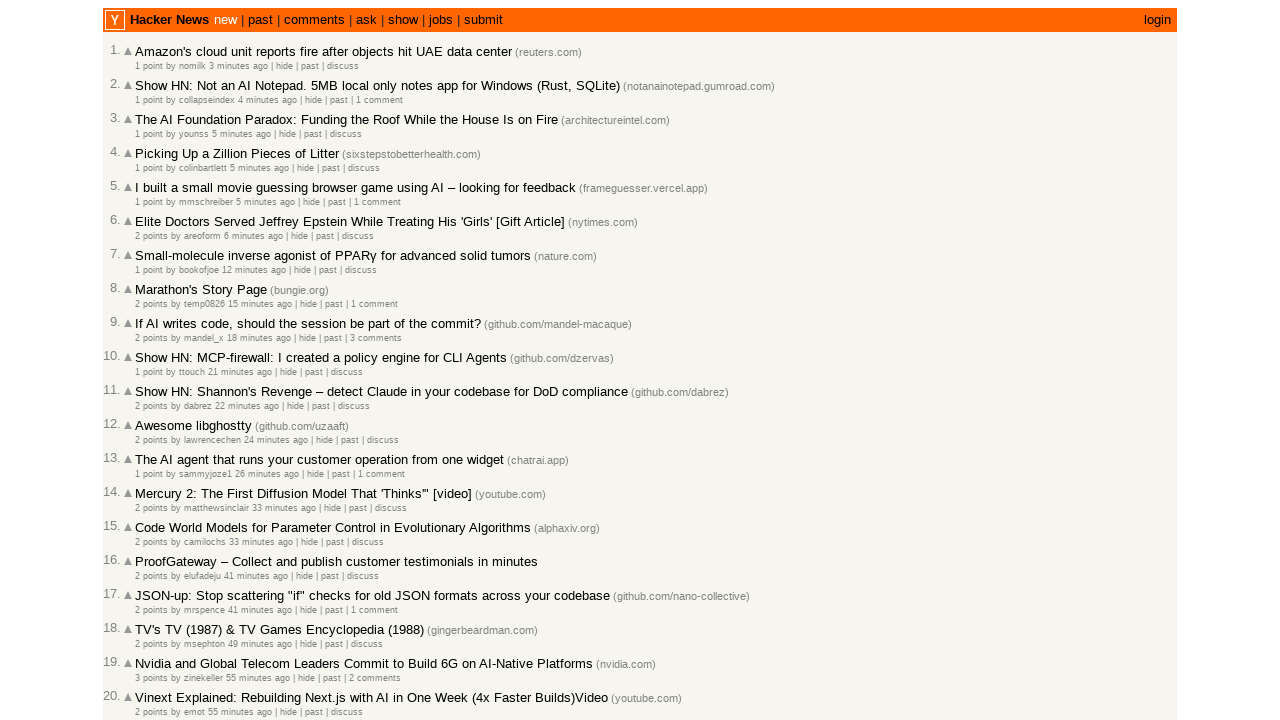

Extracted timestamp from article 17
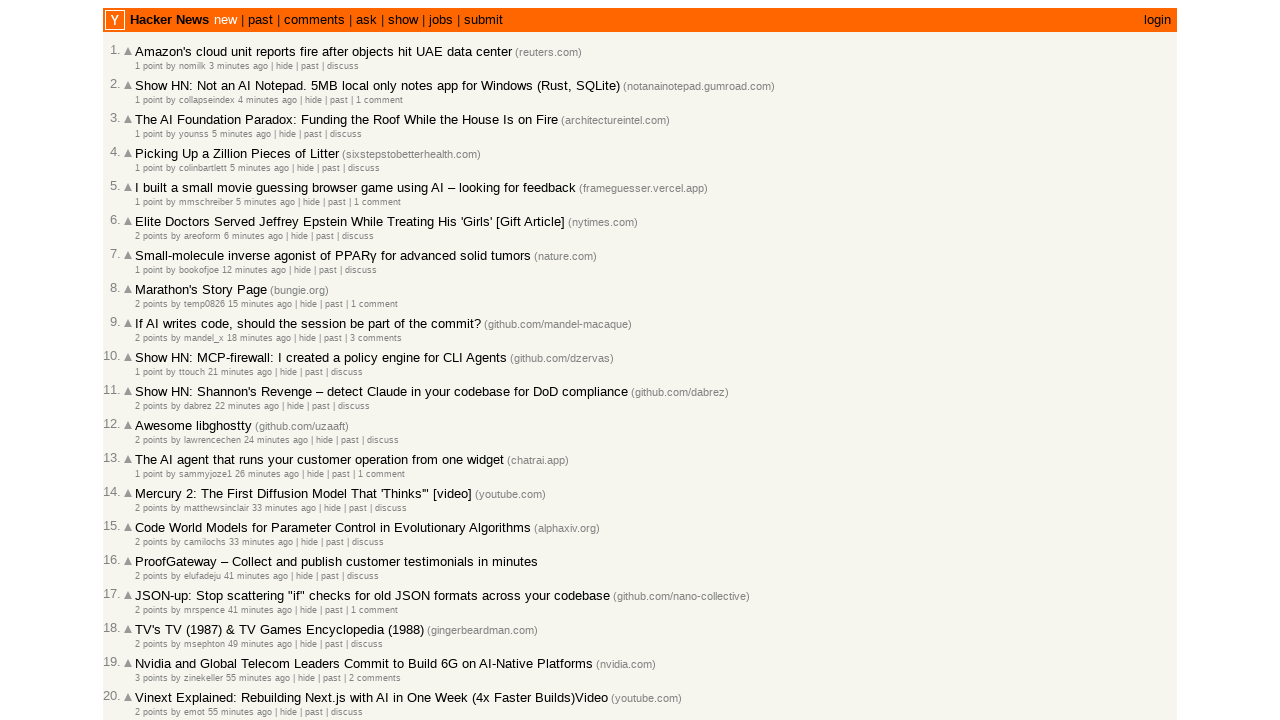

Extracted timestamp from article 18
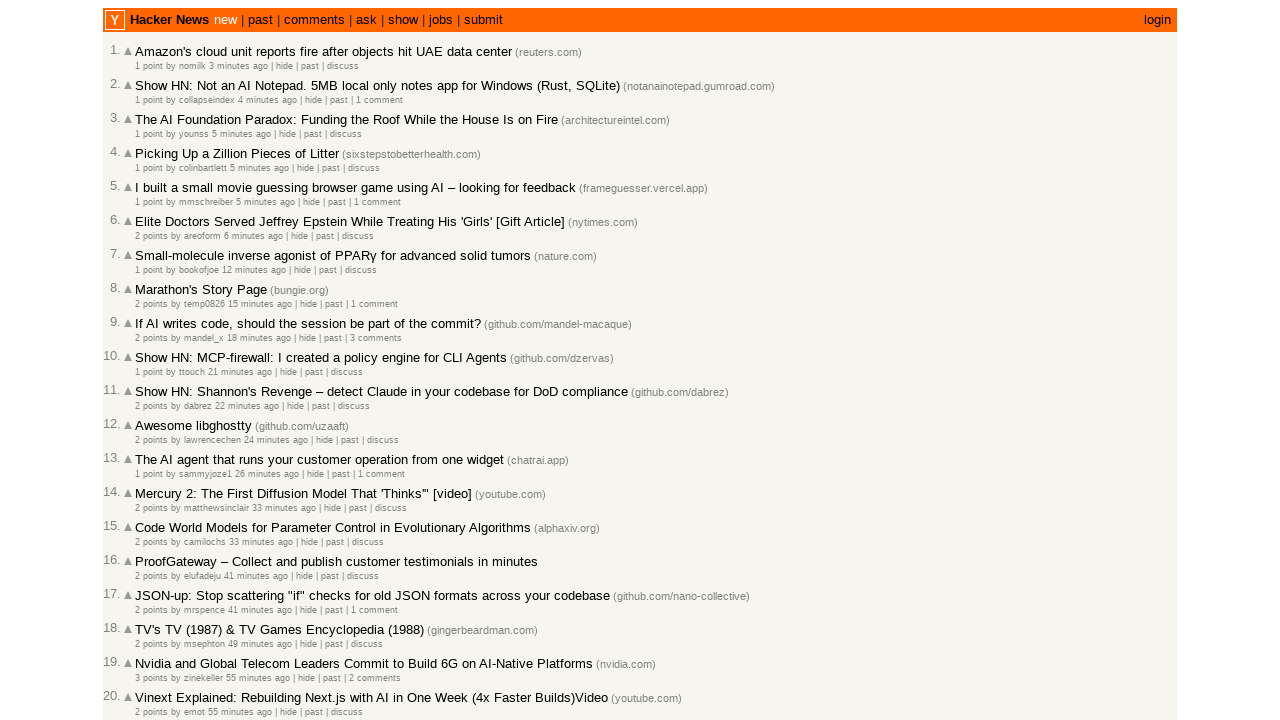

Extracted timestamp from article 19
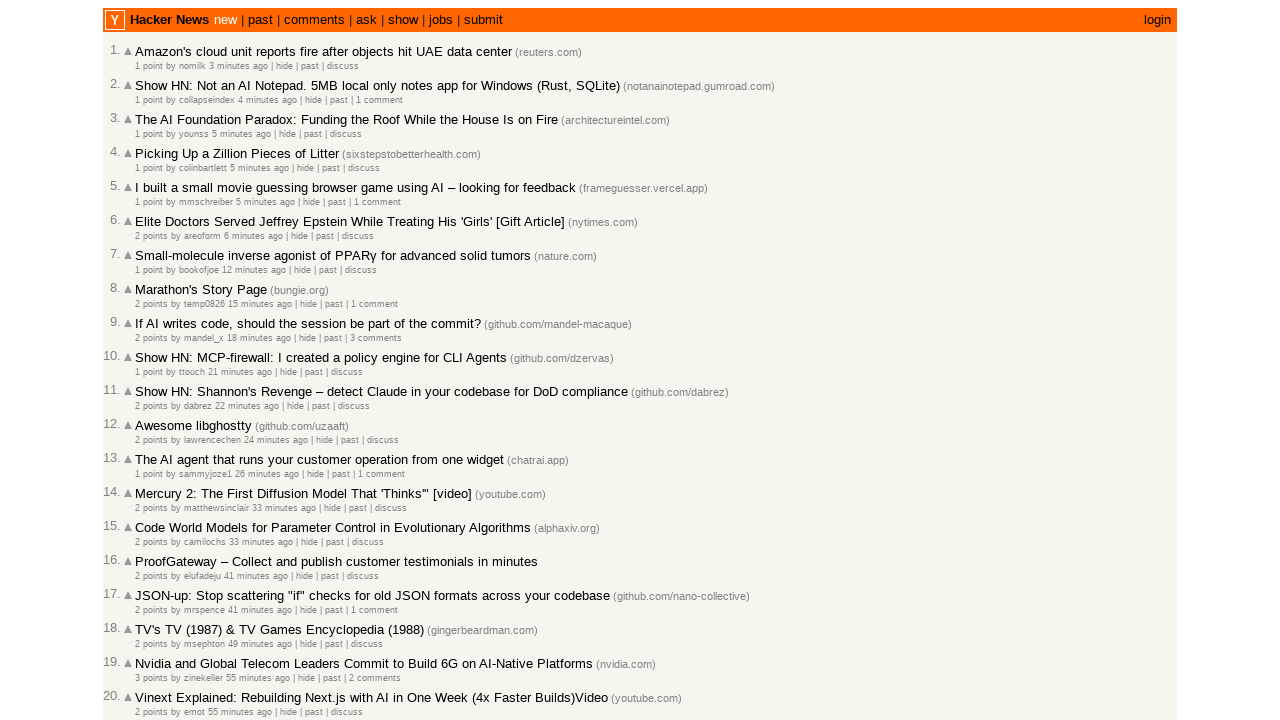

Extracted timestamp from article 20
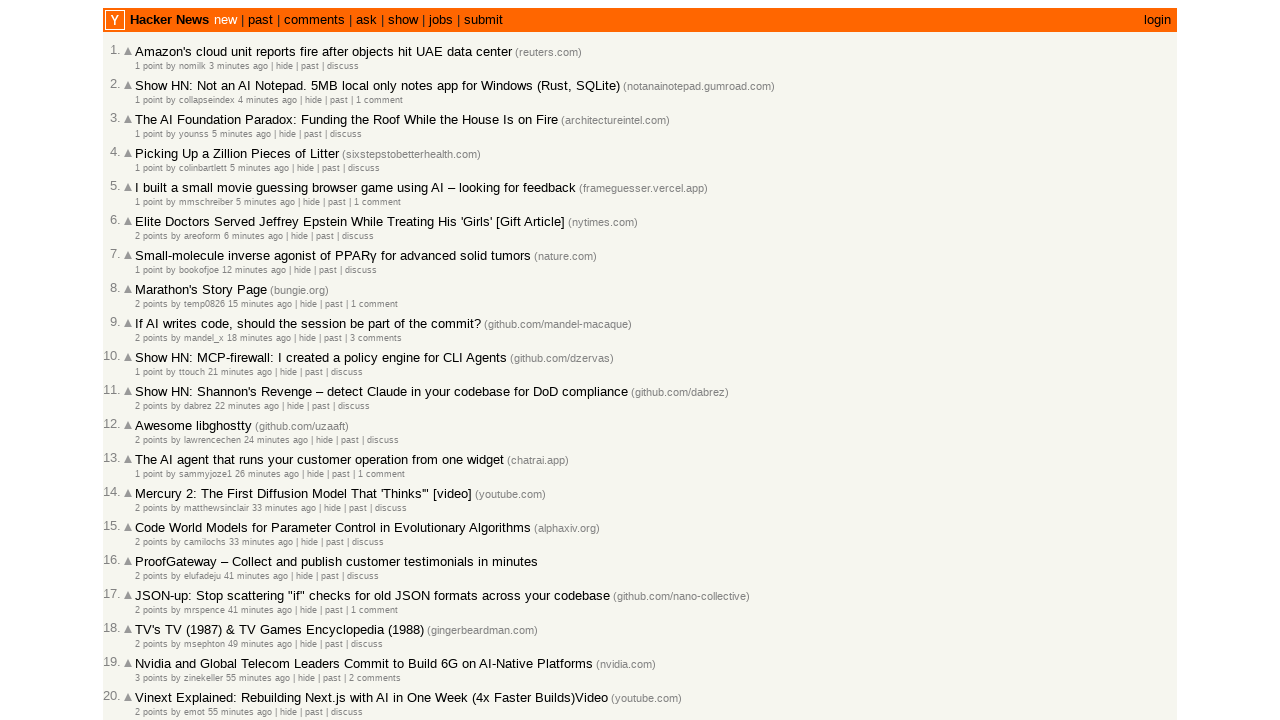

Extracted timestamp from article 21
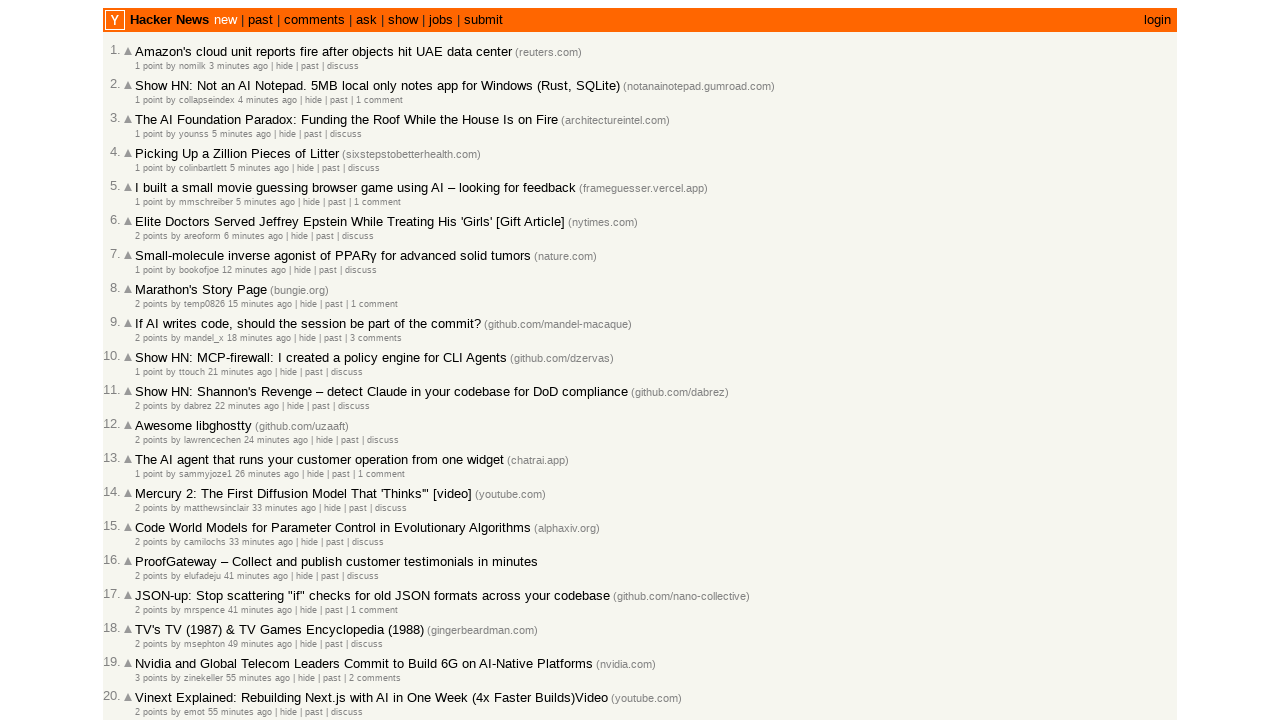

Extracted timestamp from article 22
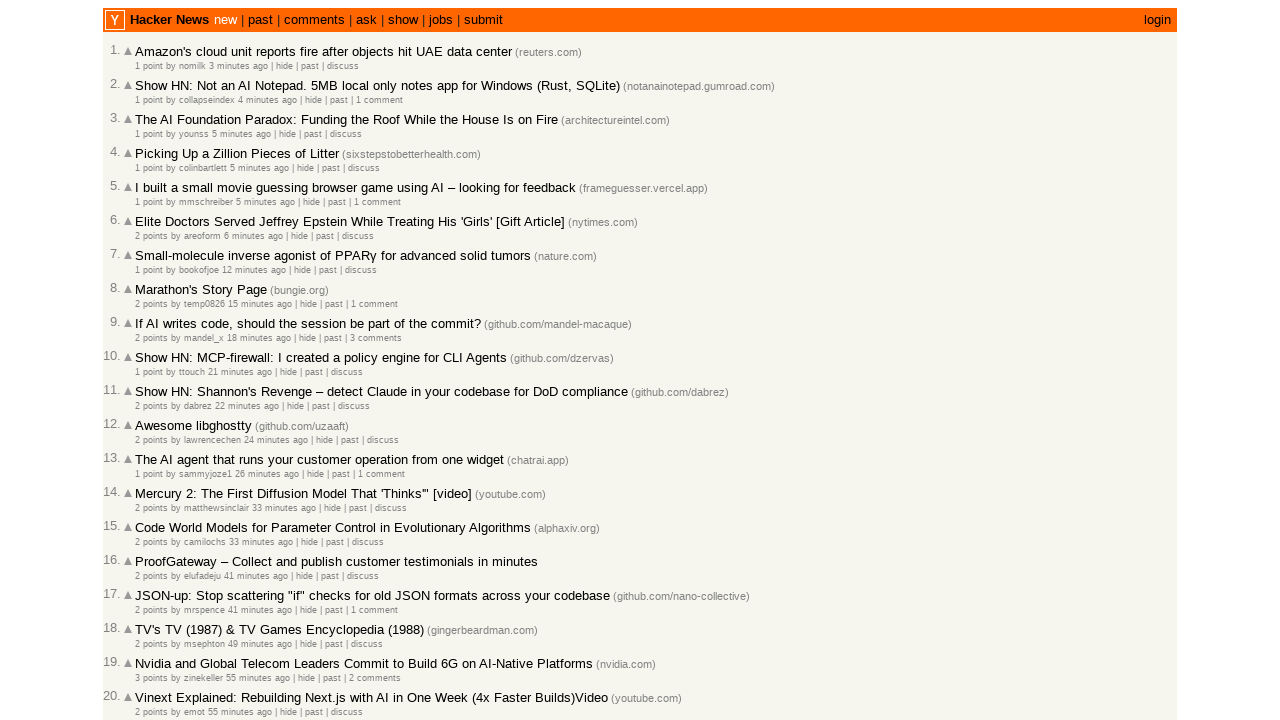

Extracted timestamp from article 23
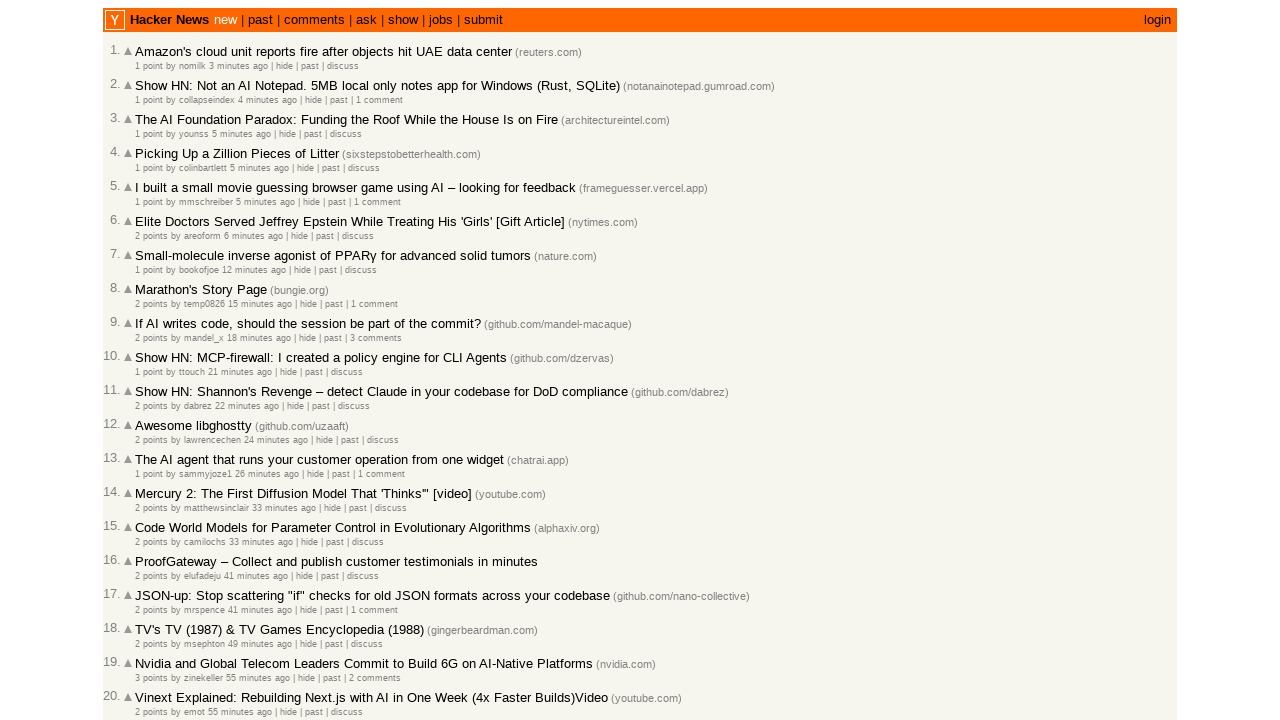

Extracted timestamp from article 24
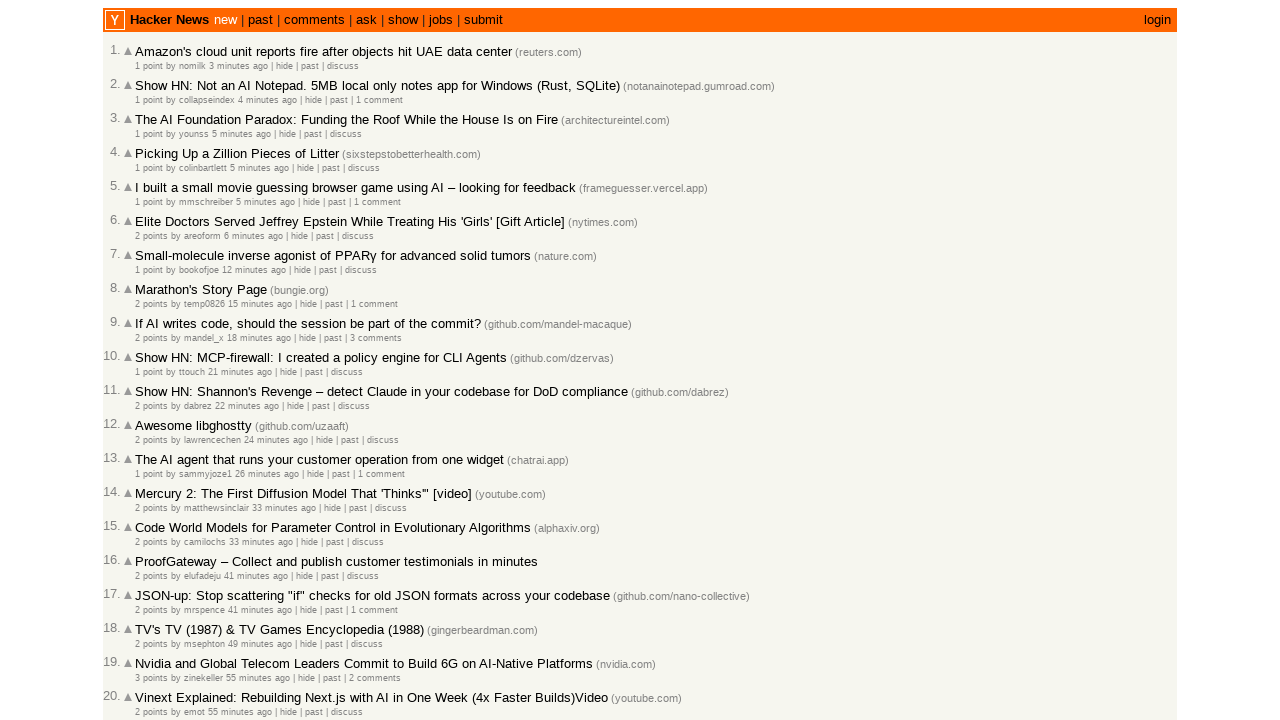

Extracted timestamp from article 25
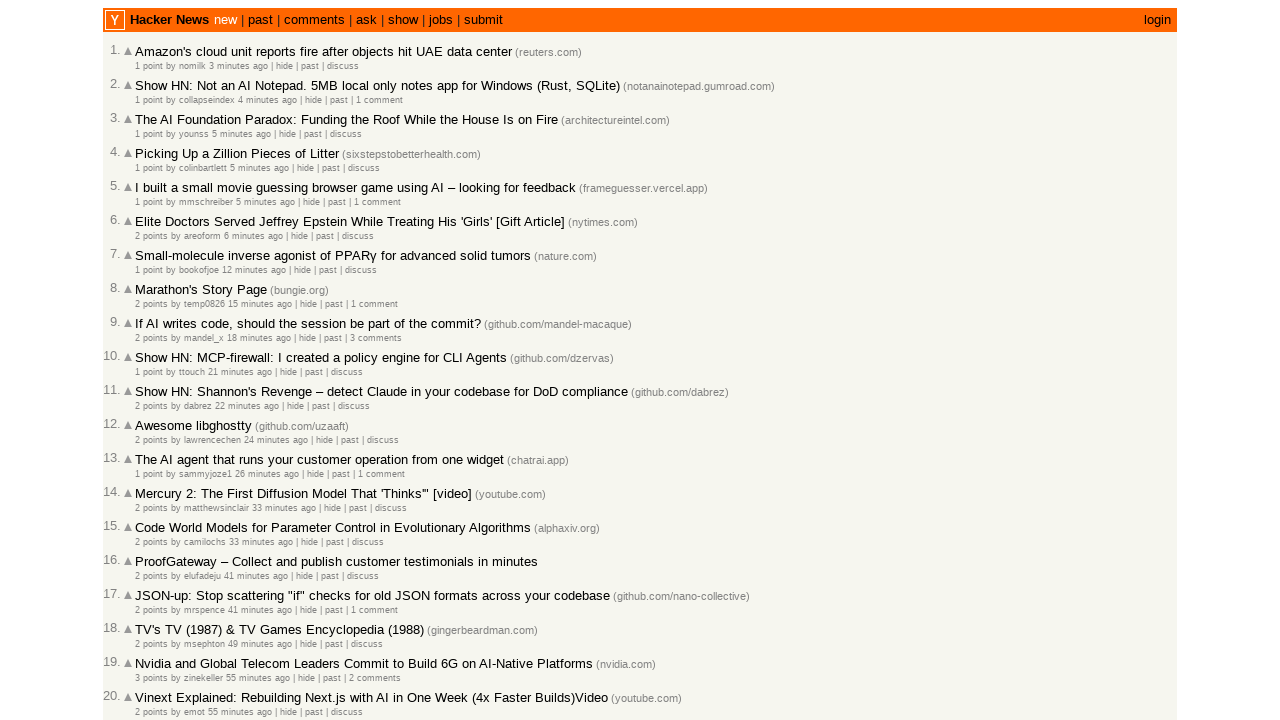

Extracted timestamp from article 26
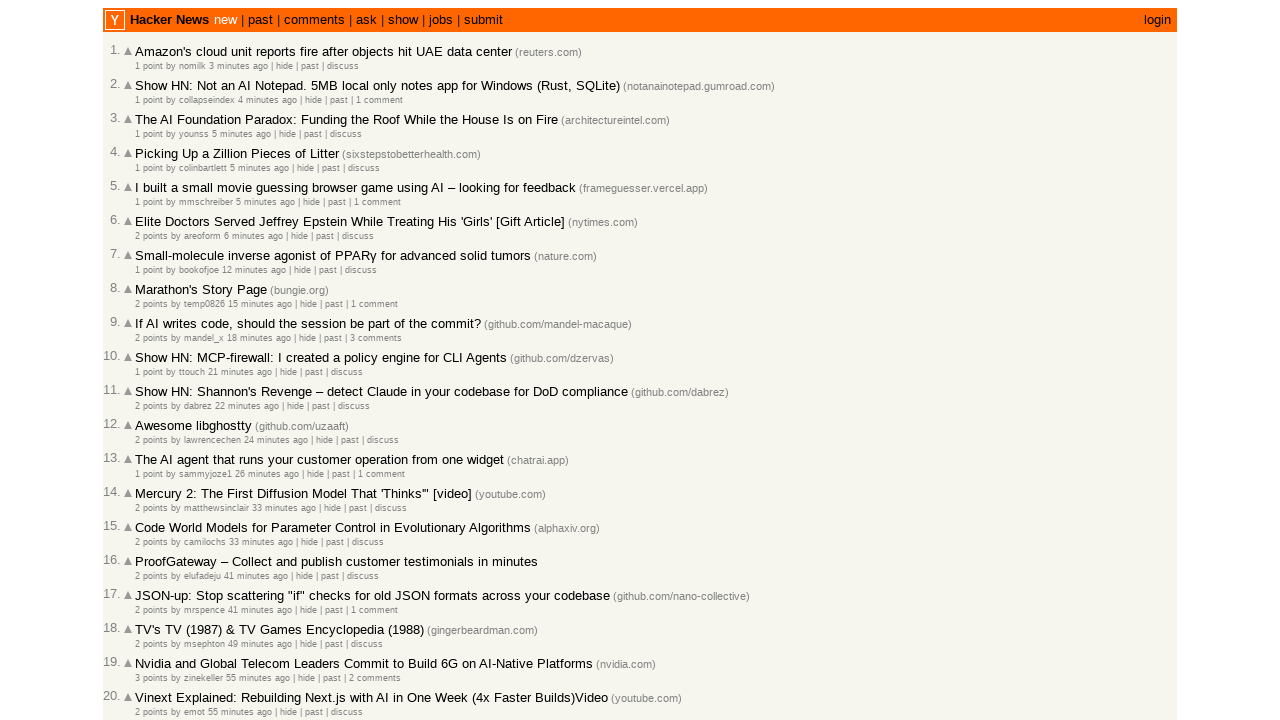

Extracted timestamp from article 27
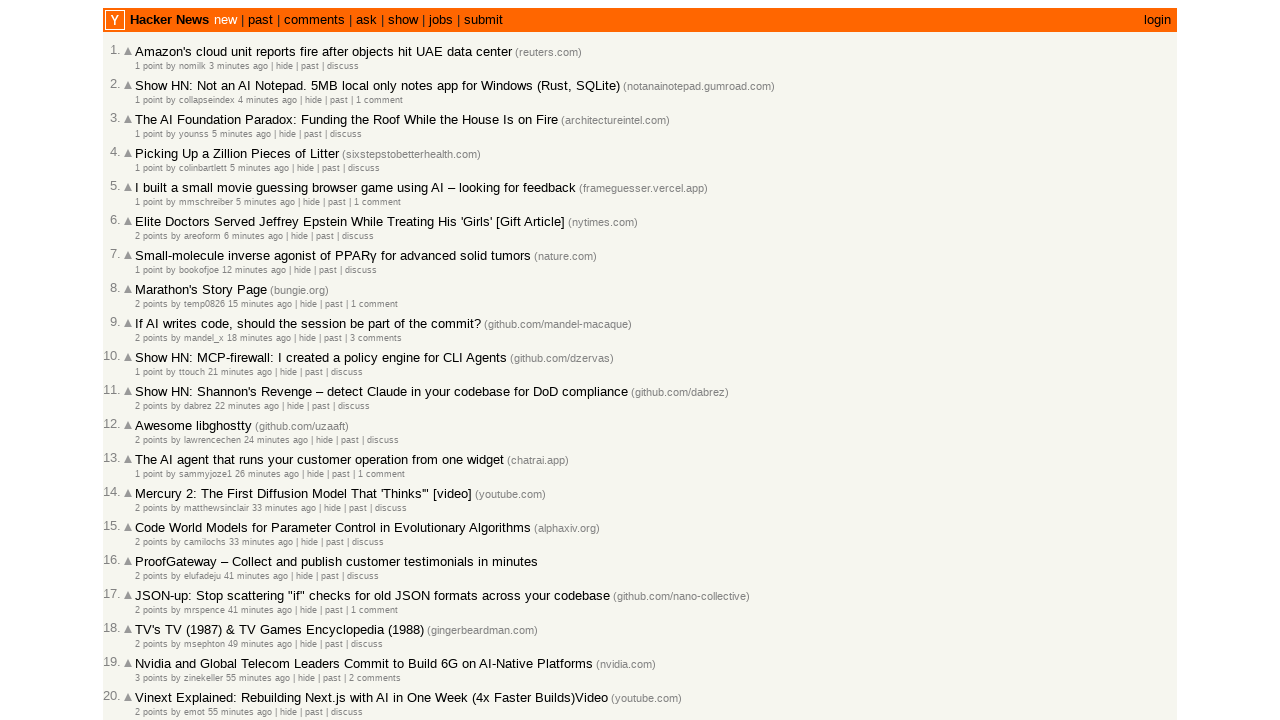

Extracted timestamp from article 28
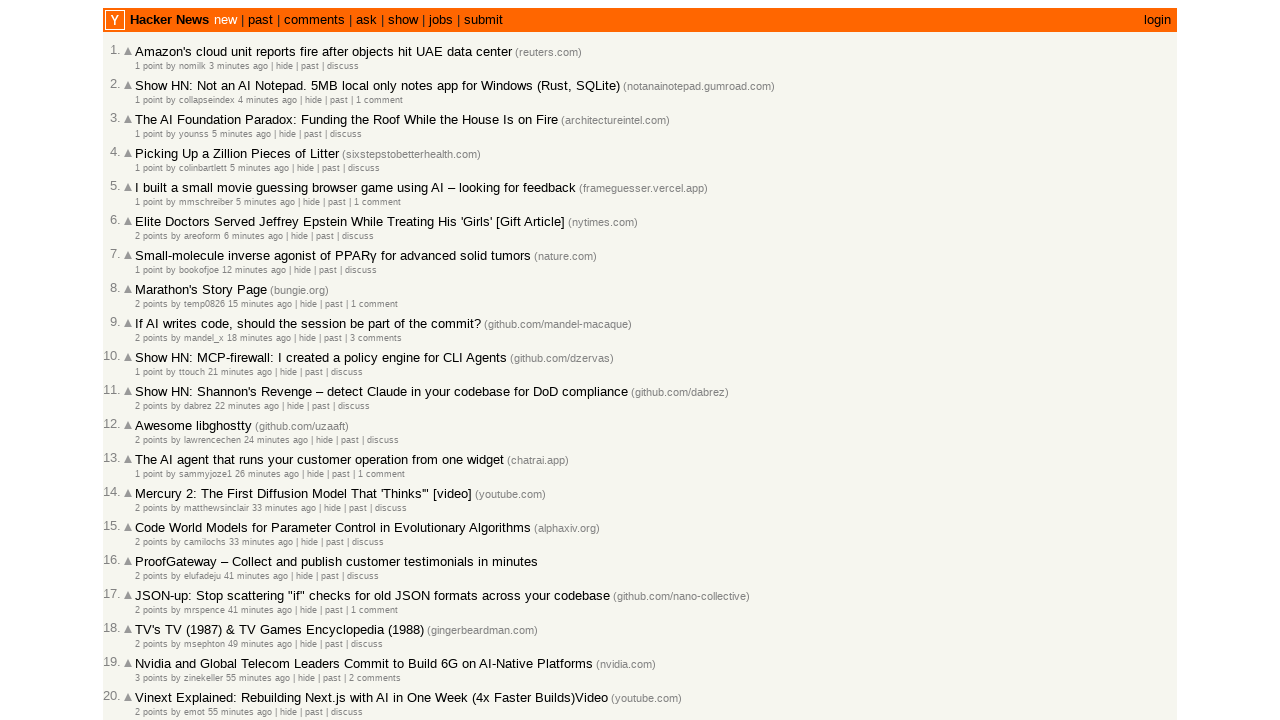

Extracted timestamp from article 29
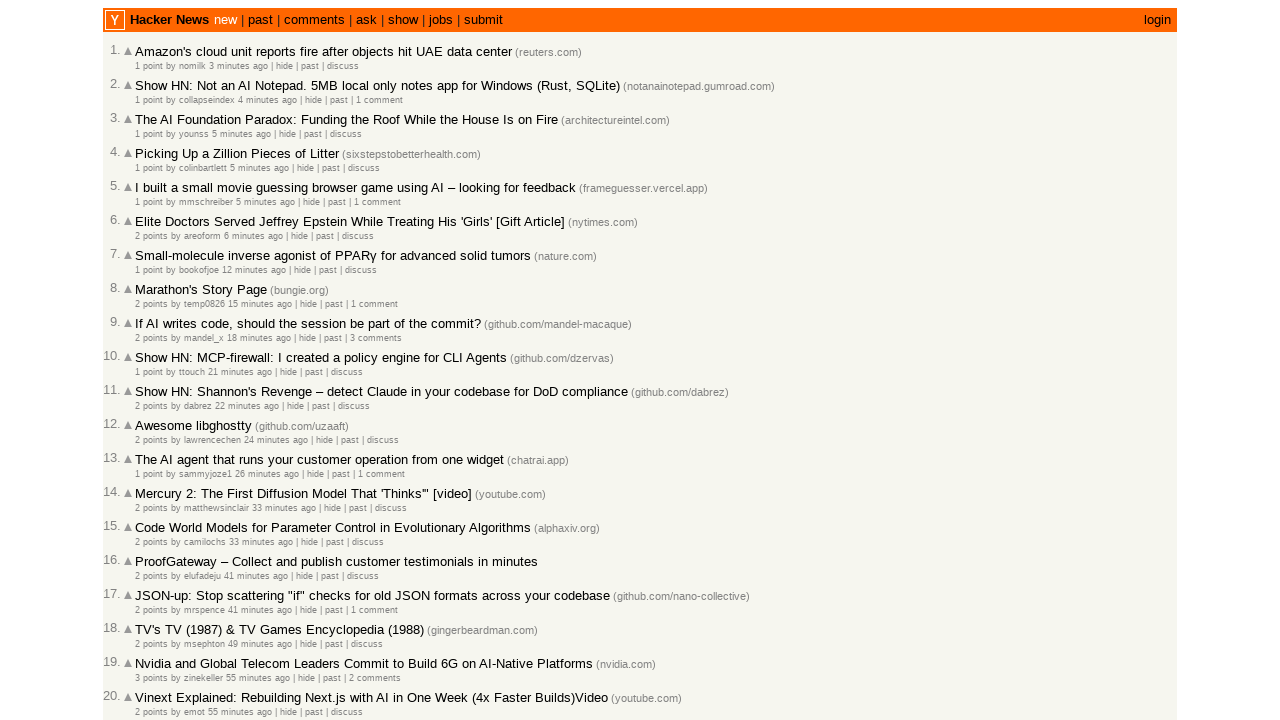

Extracted timestamp from article 30
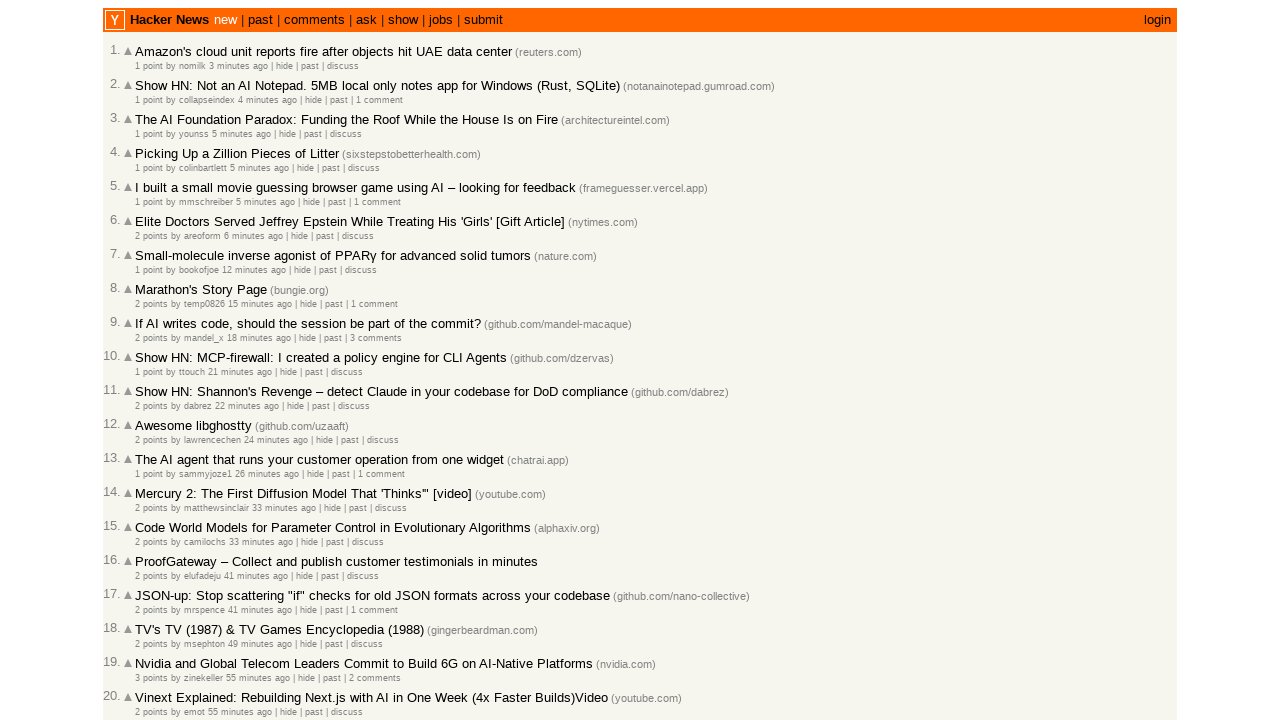

Clicked 'More' link to load additional articles at (149, 616) on .morelink
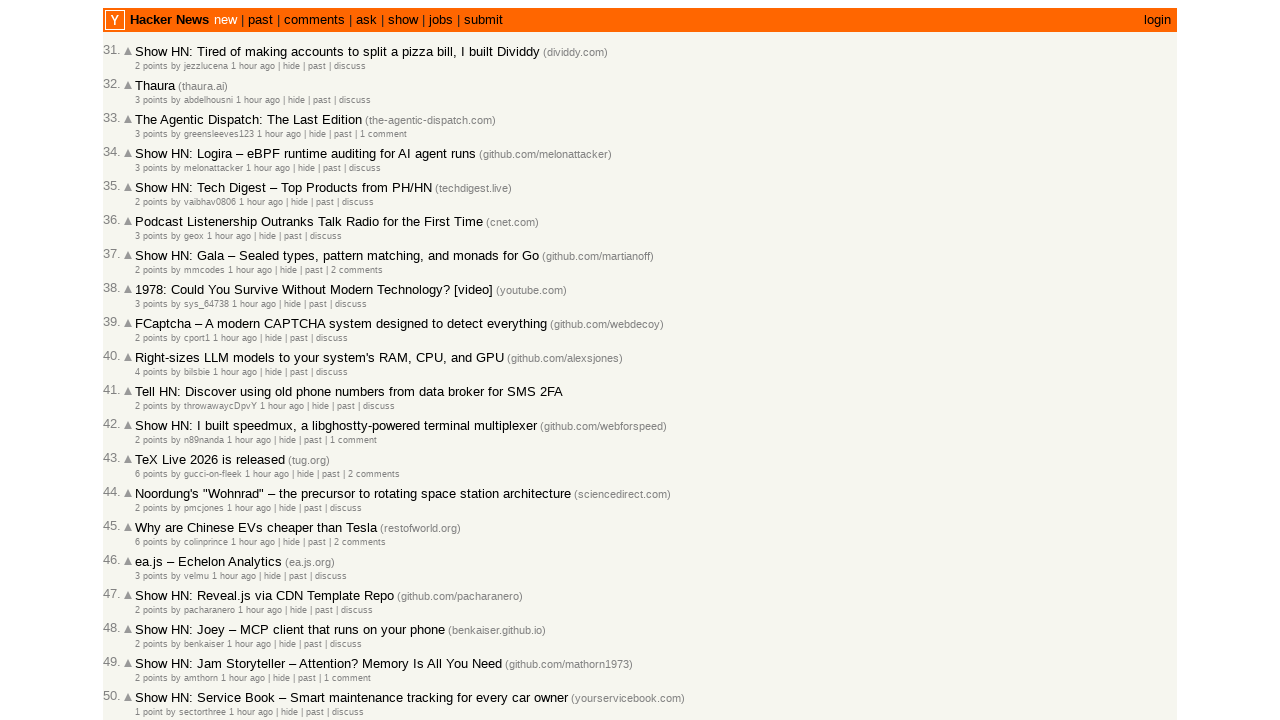

Waited for next page to load
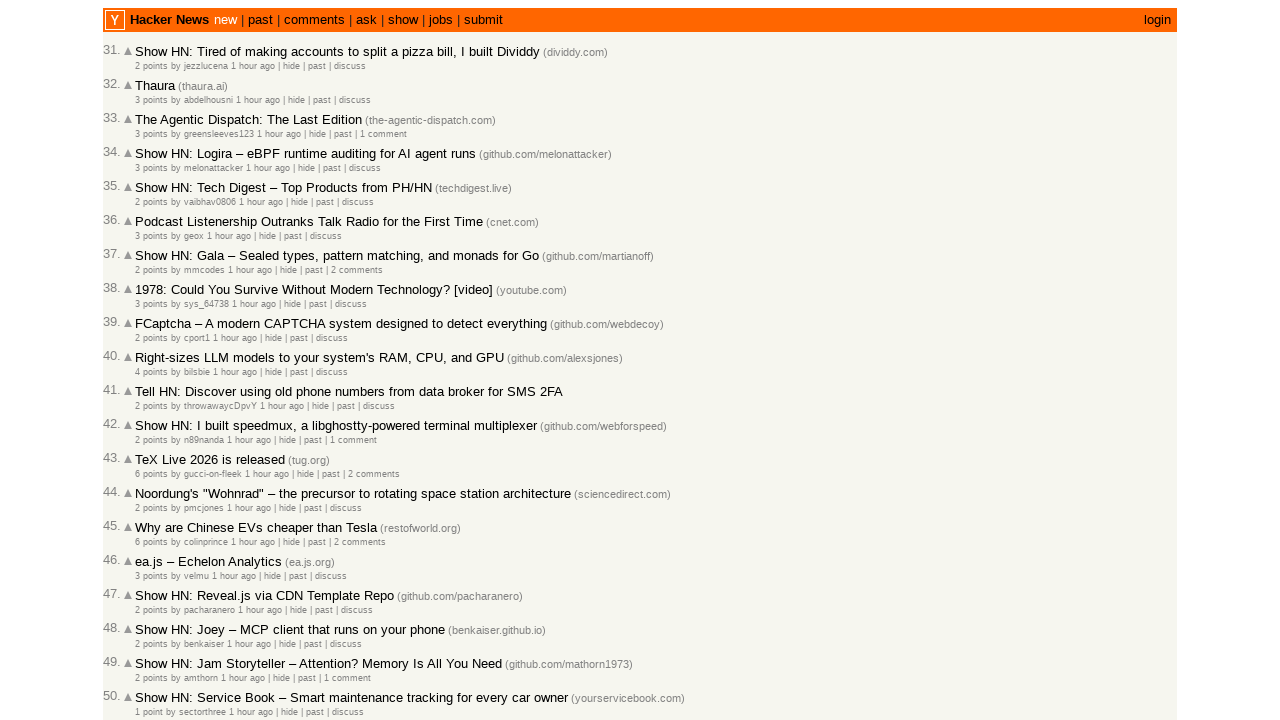

Located all articles on current page
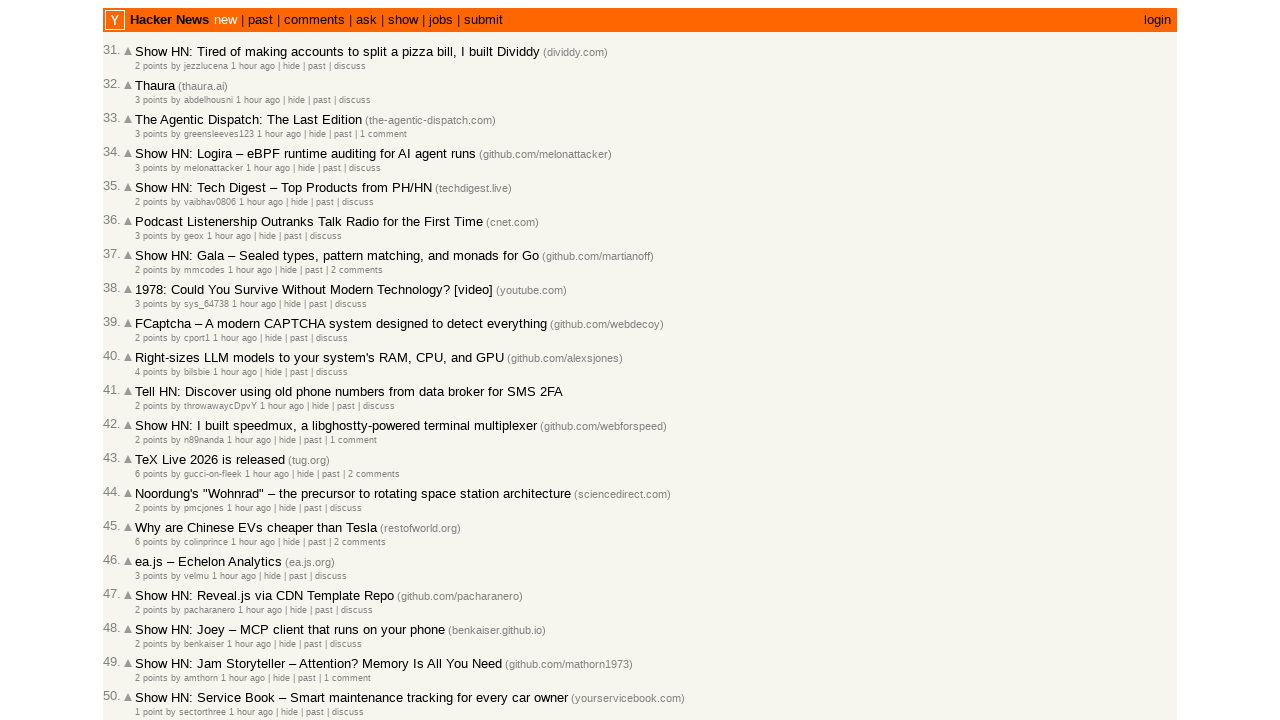

Extracted timestamp from article 1
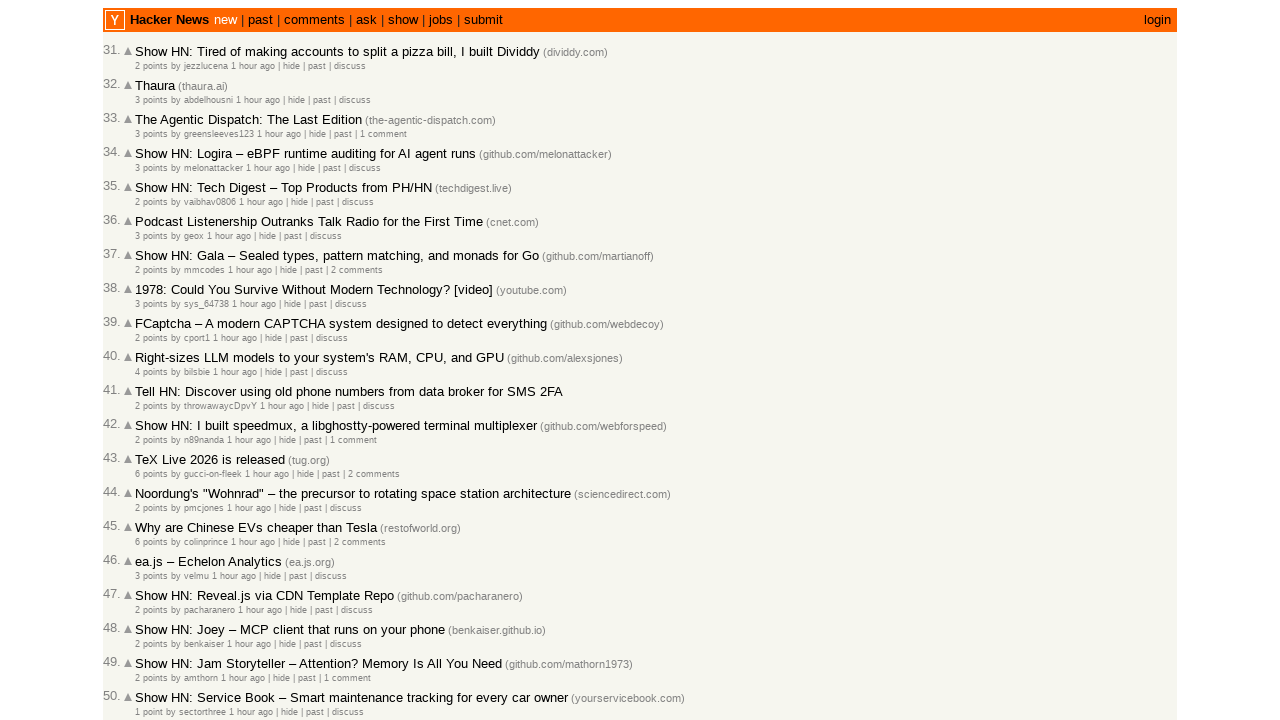

Extracted timestamp from article 2
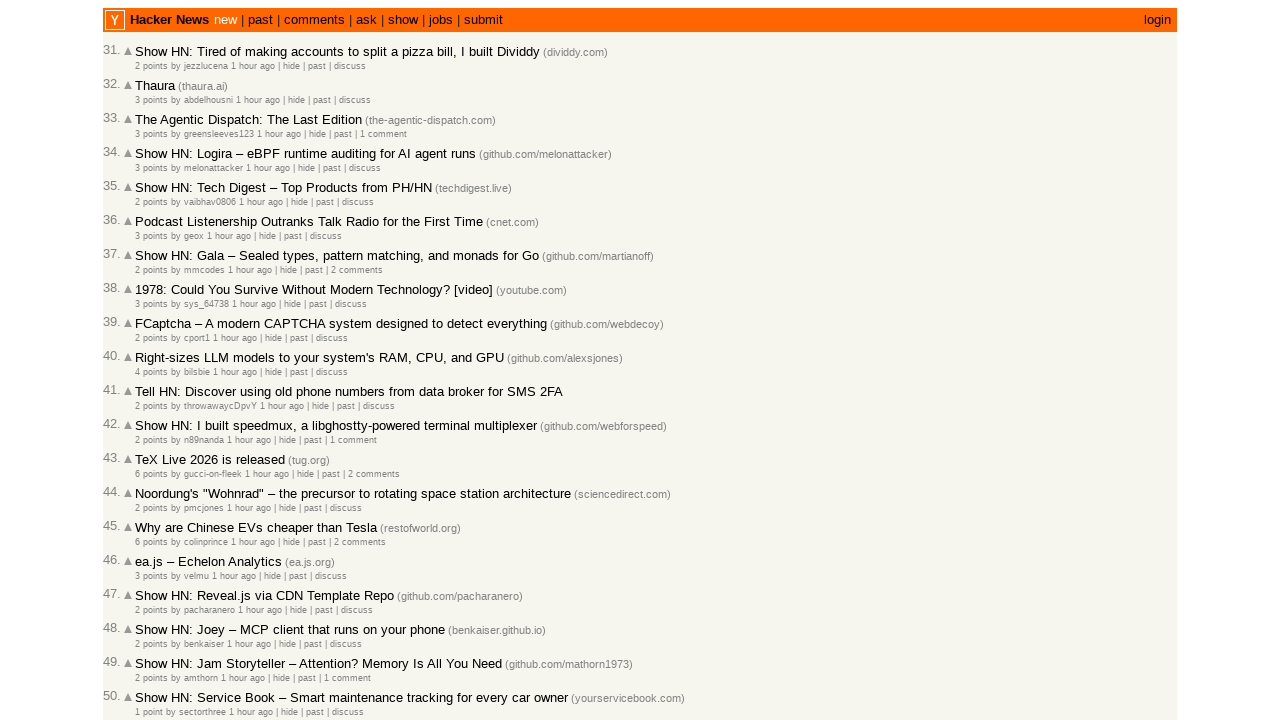

Extracted timestamp from article 3
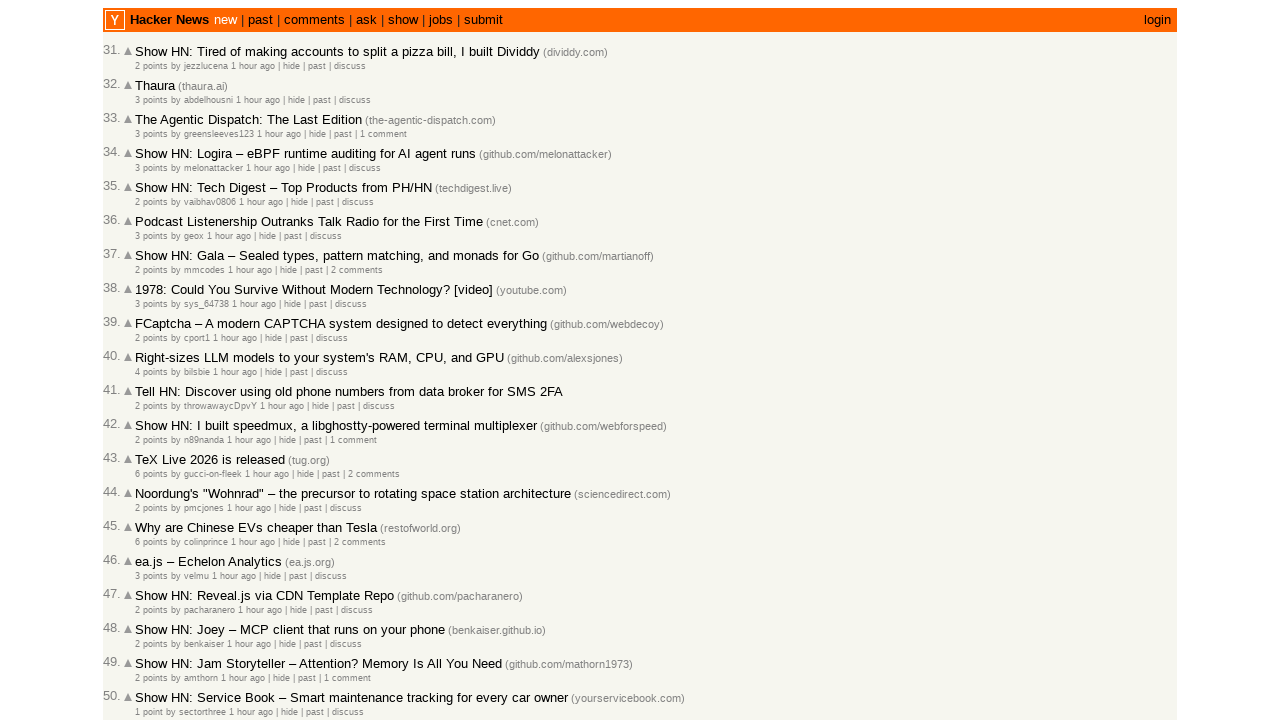

Extracted timestamp from article 4
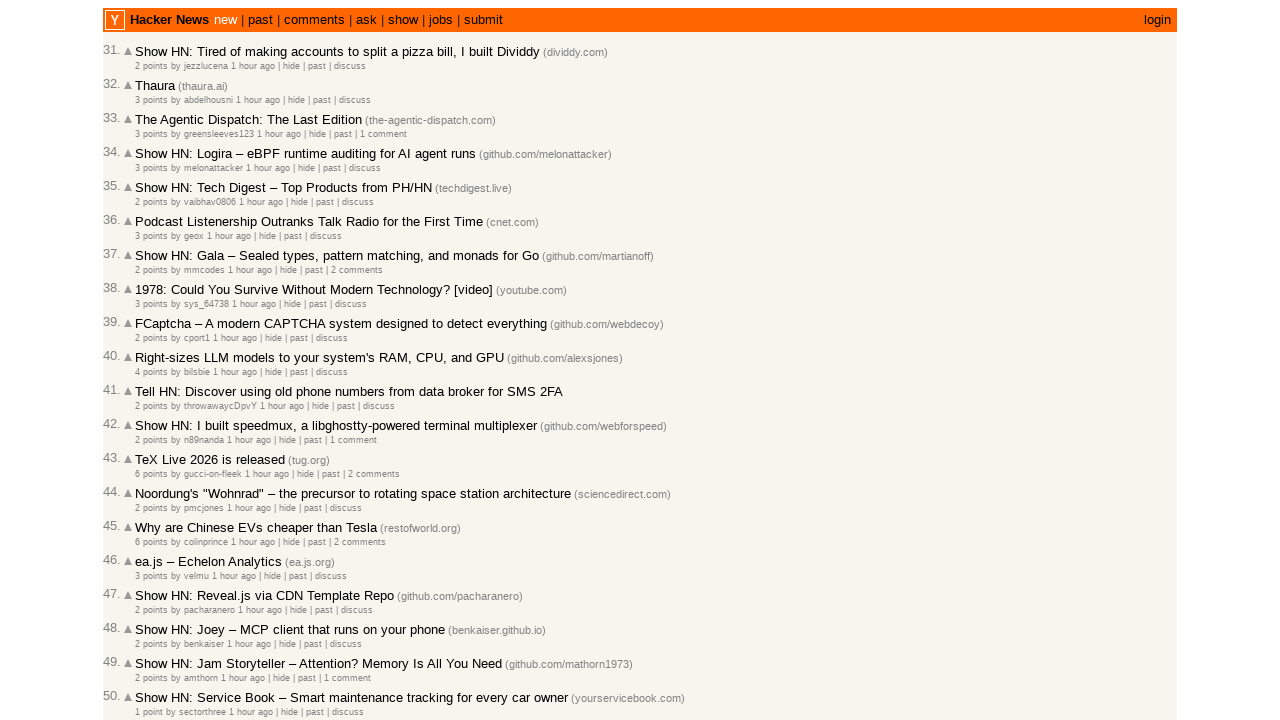

Extracted timestamp from article 5
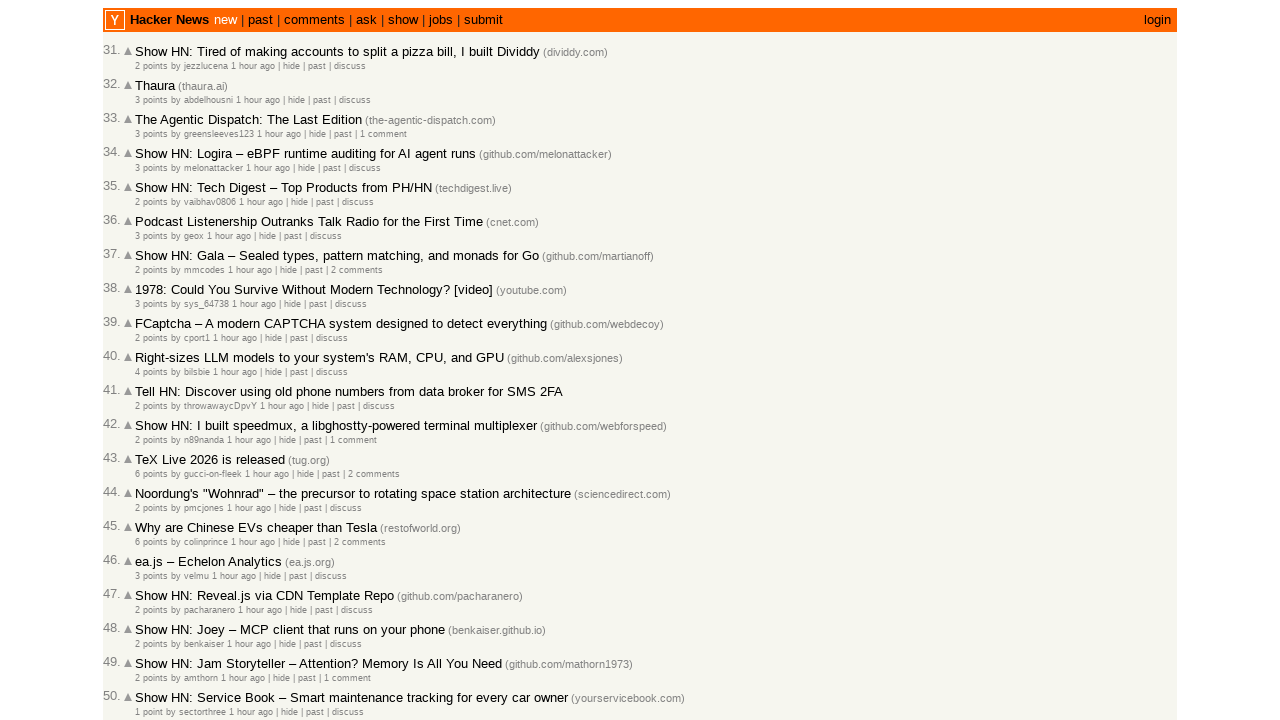

Extracted timestamp from article 6
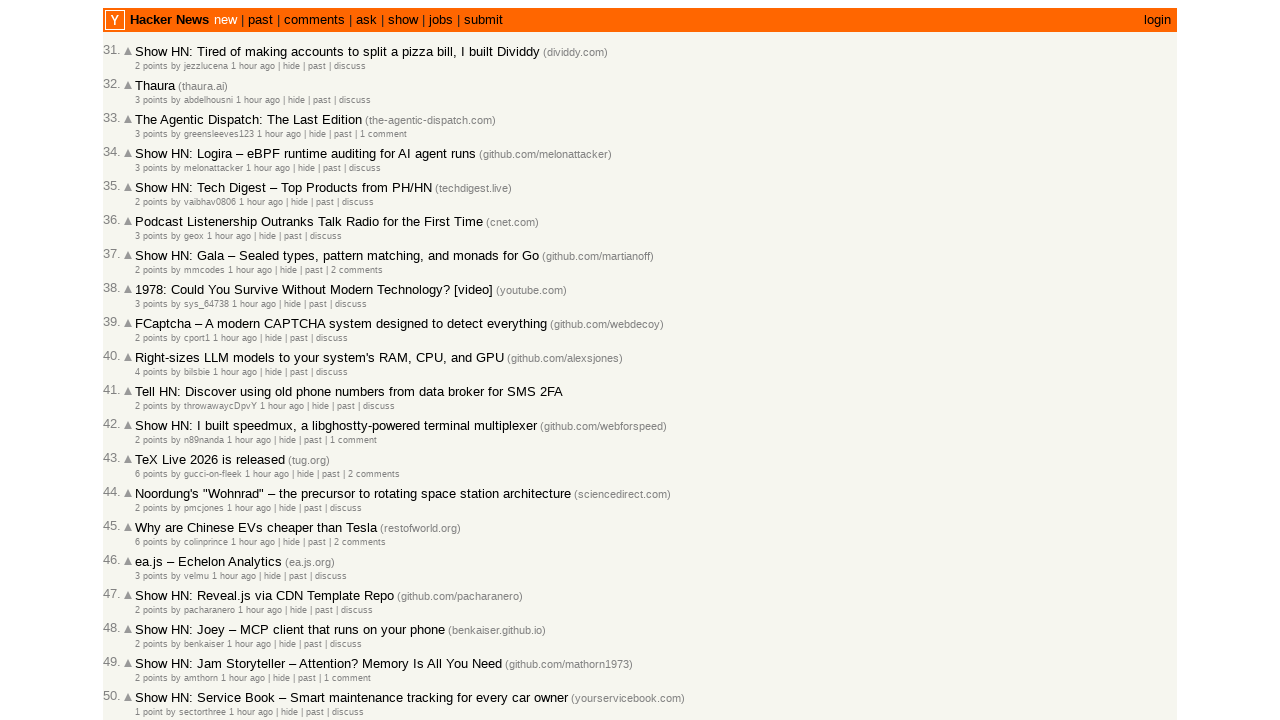

Extracted timestamp from article 7
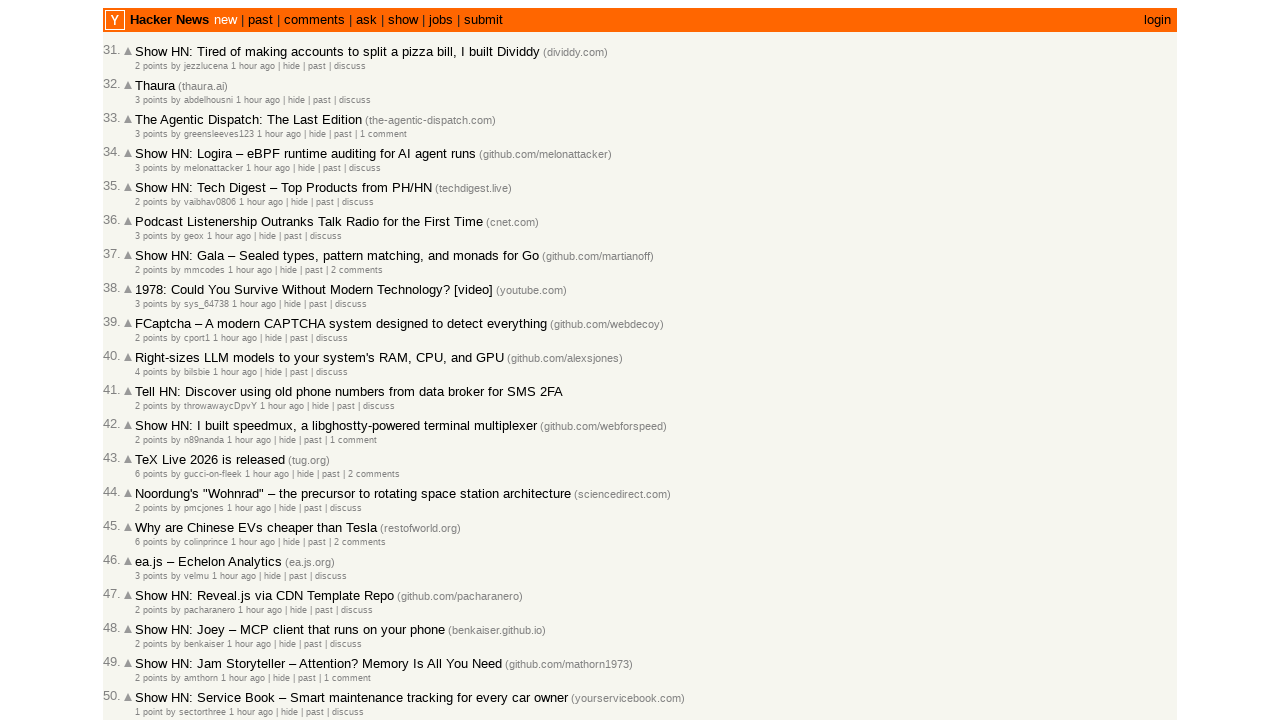

Extracted timestamp from article 8
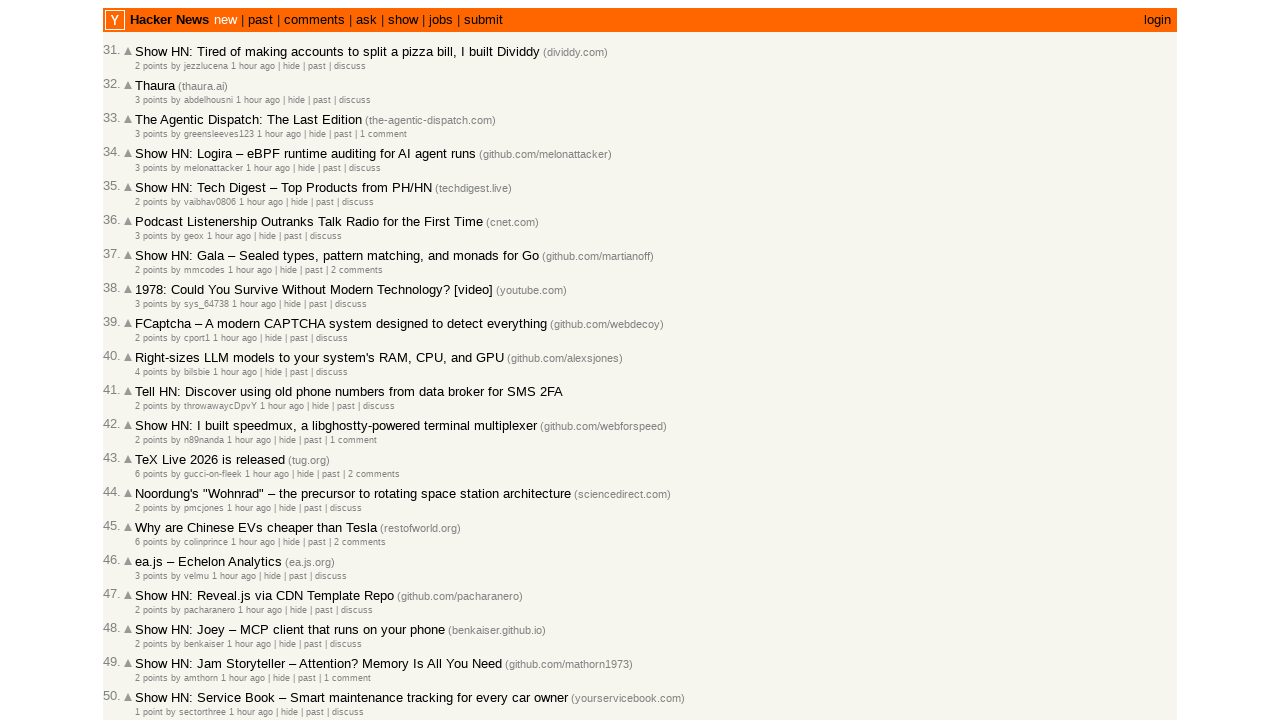

Extracted timestamp from article 9
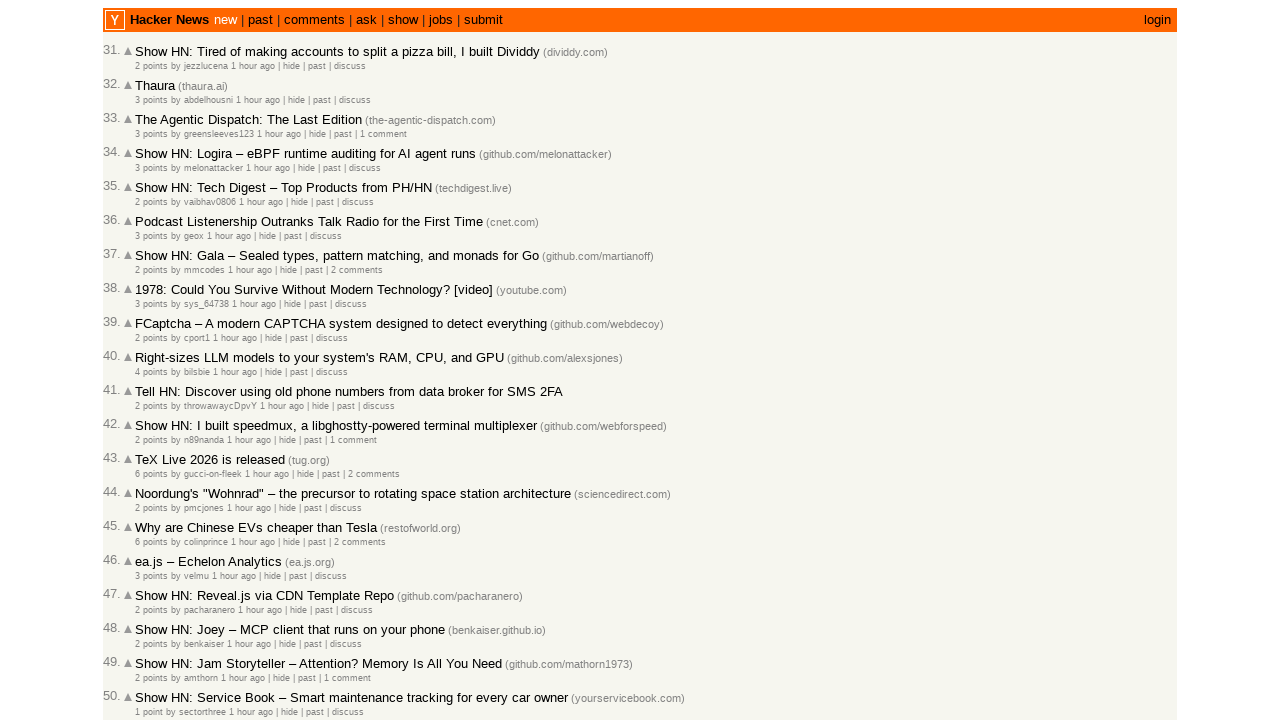

Extracted timestamp from article 10
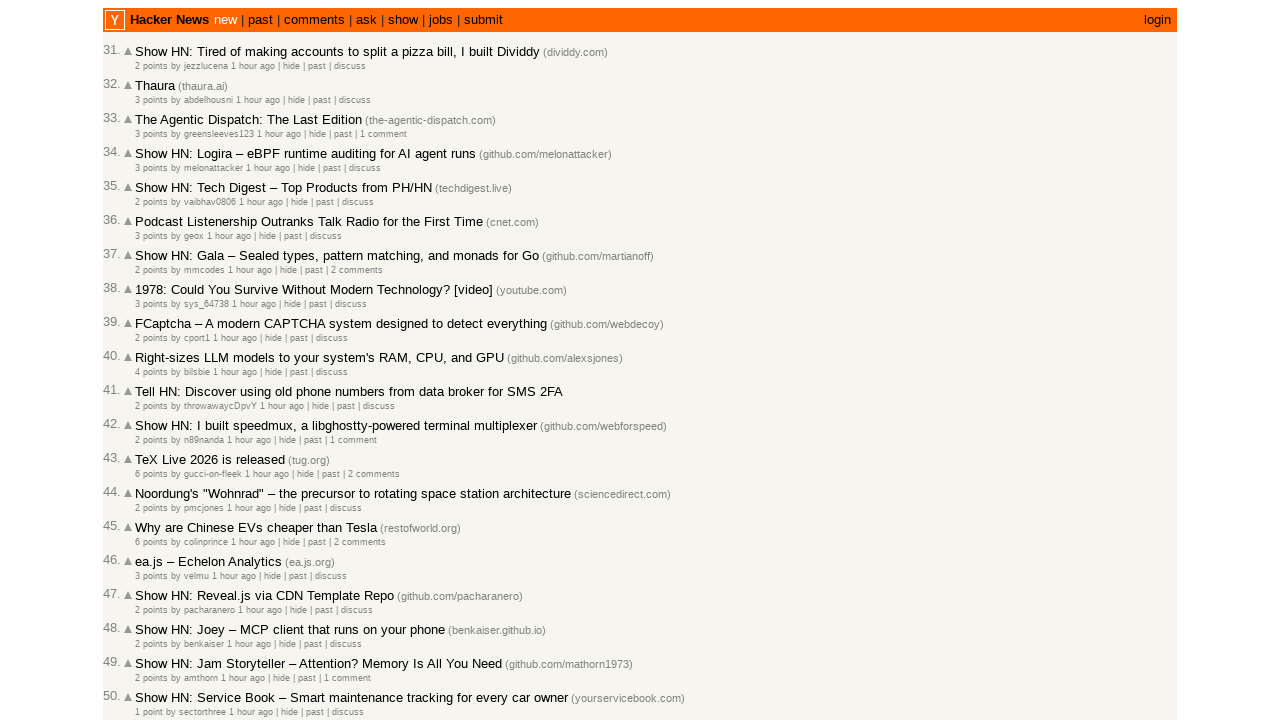

Extracted timestamp from article 11
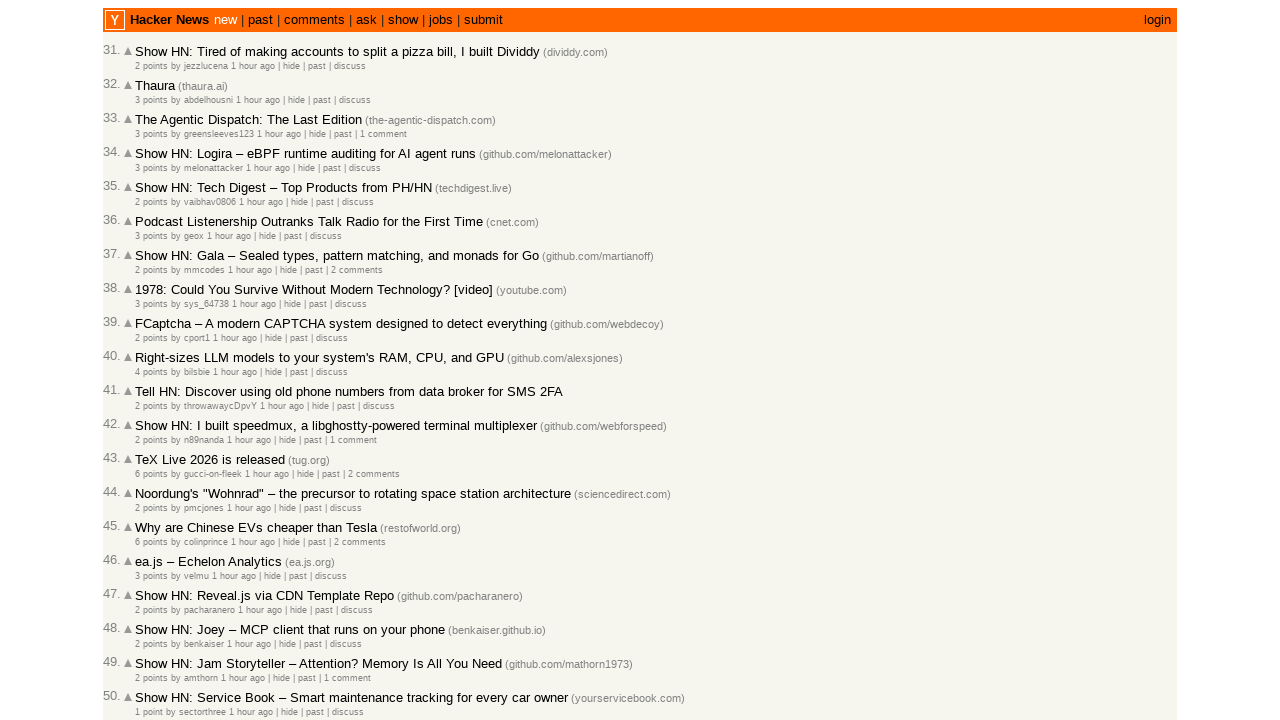

Extracted timestamp from article 12
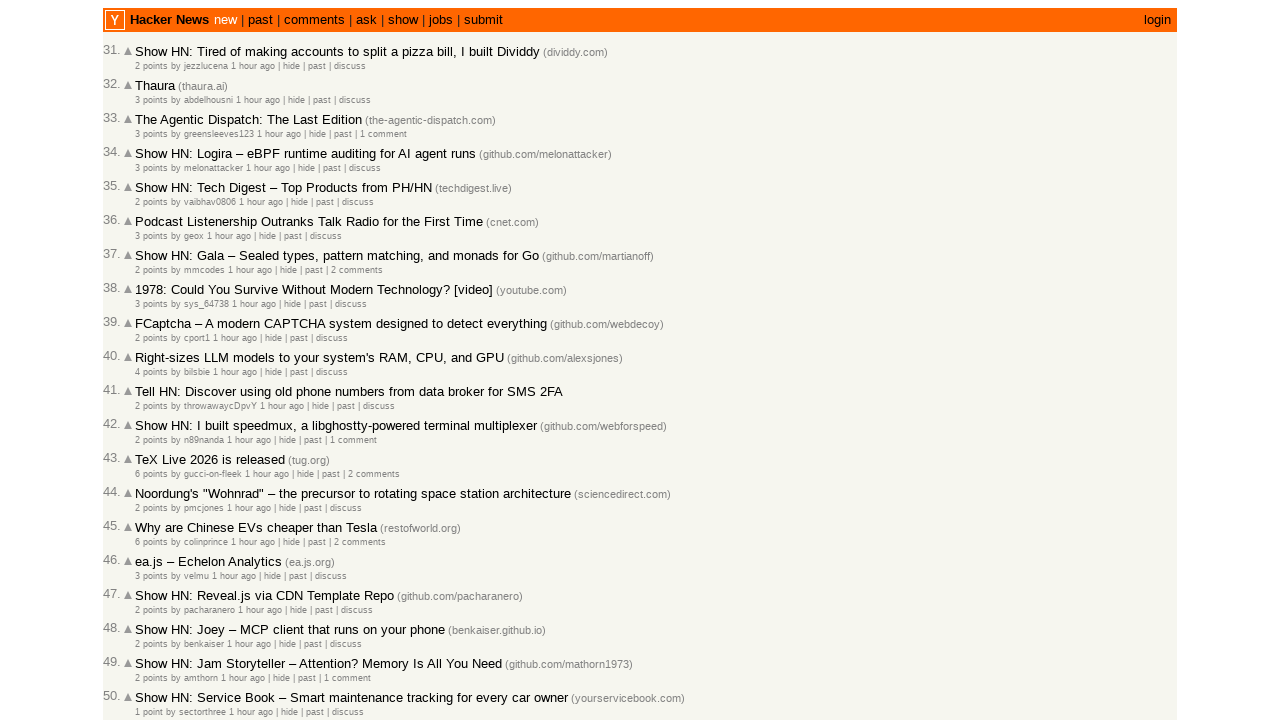

Extracted timestamp from article 13
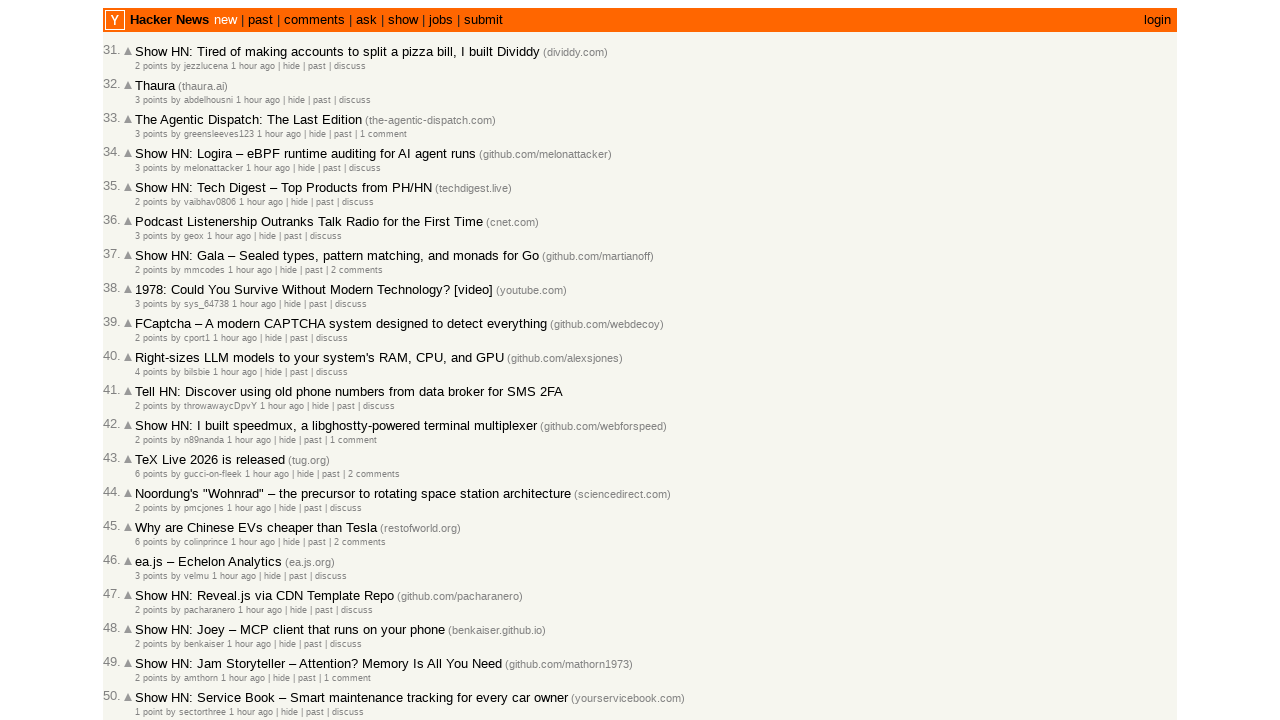

Extracted timestamp from article 14
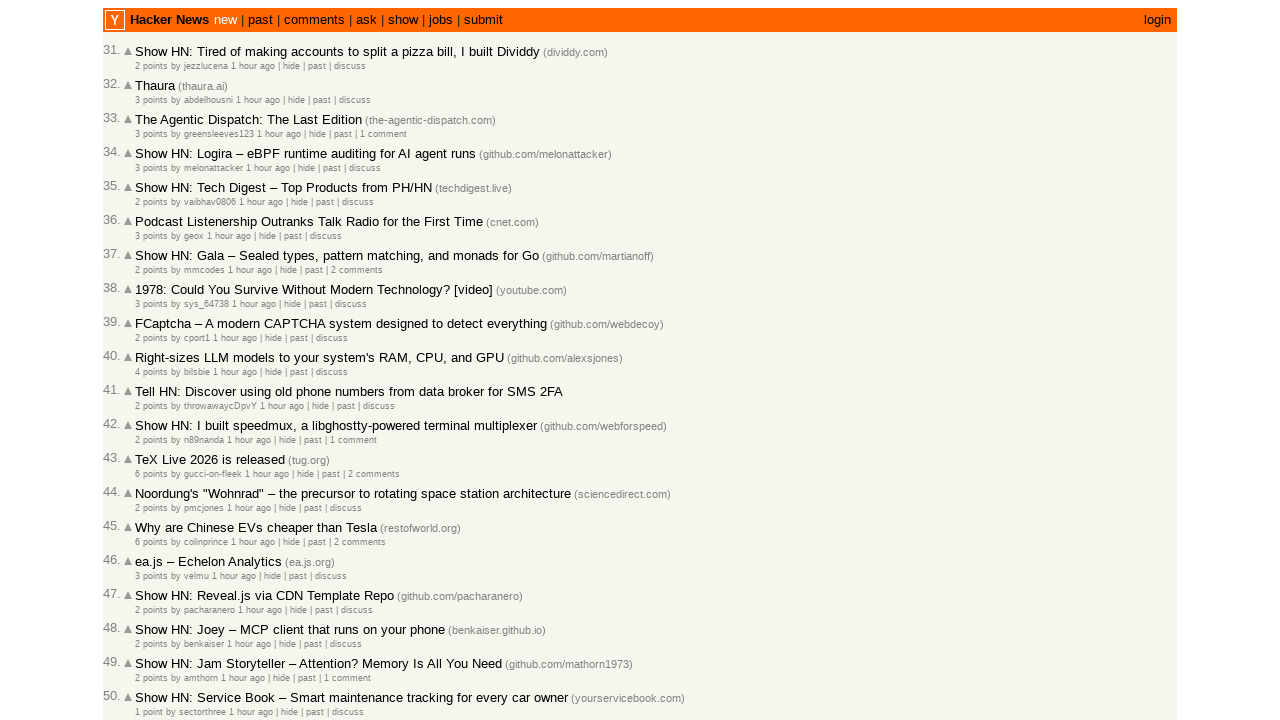

Extracted timestamp from article 15
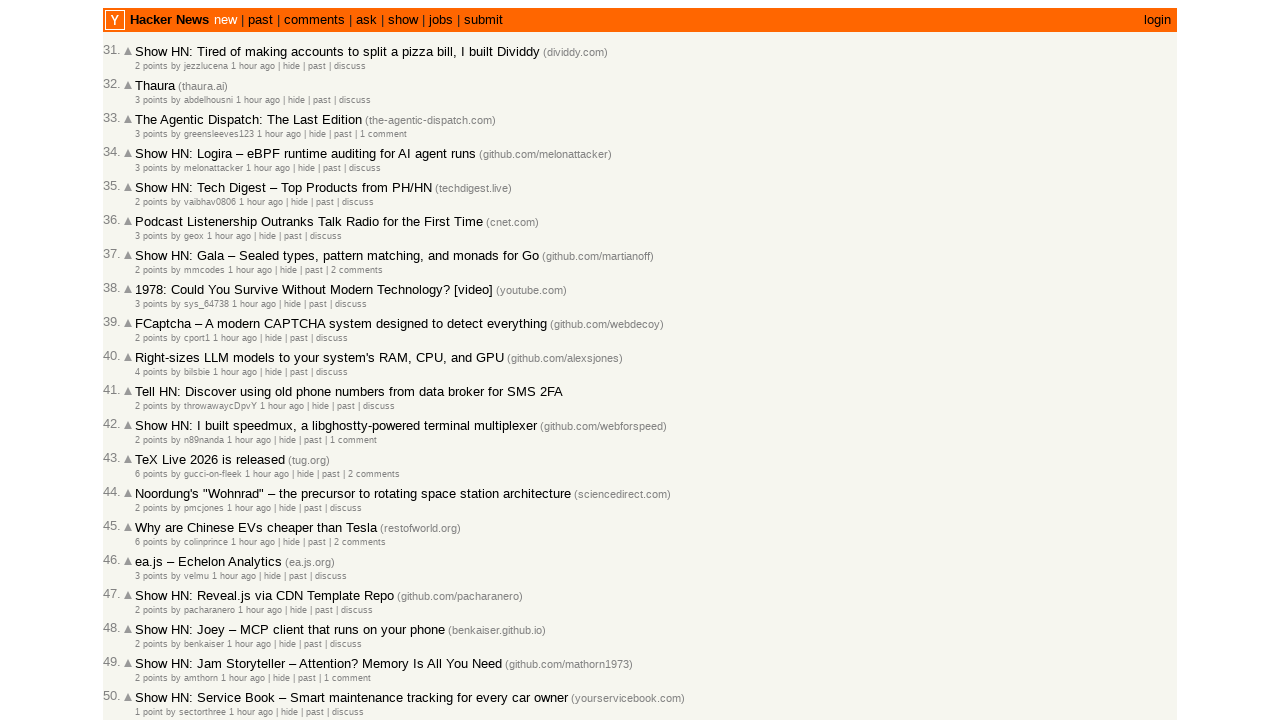

Extracted timestamp from article 16
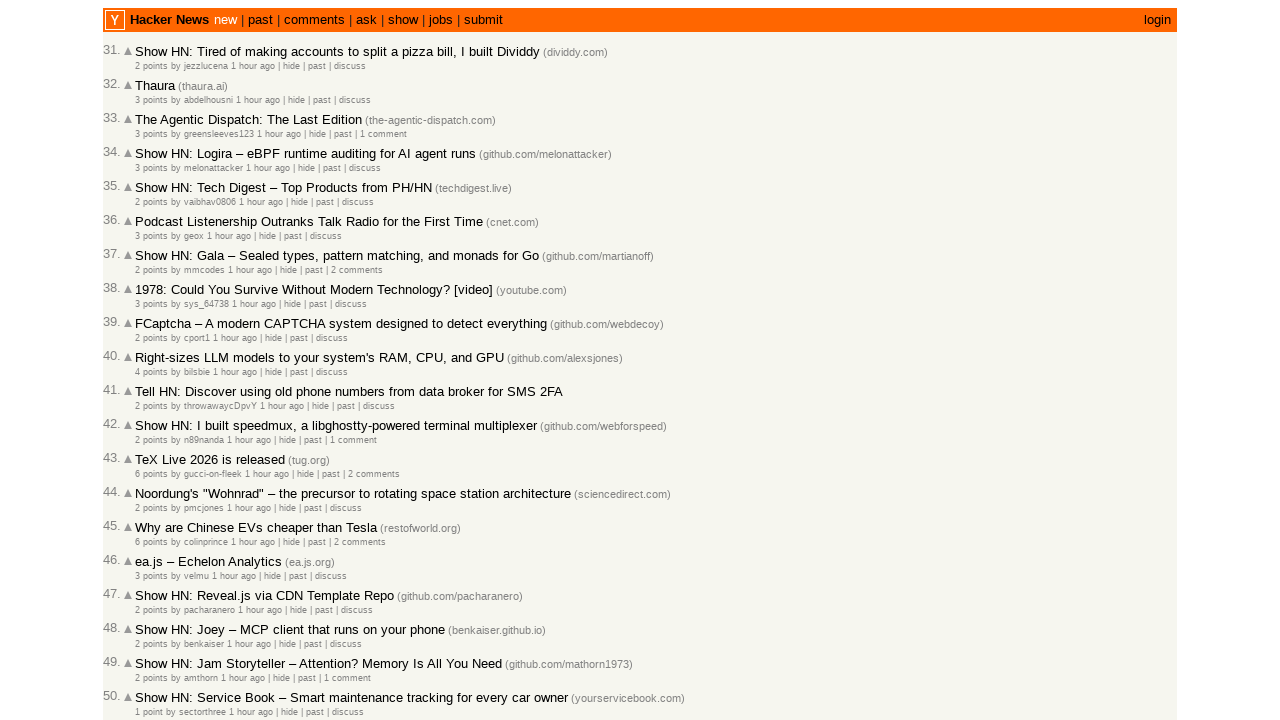

Extracted timestamp from article 17
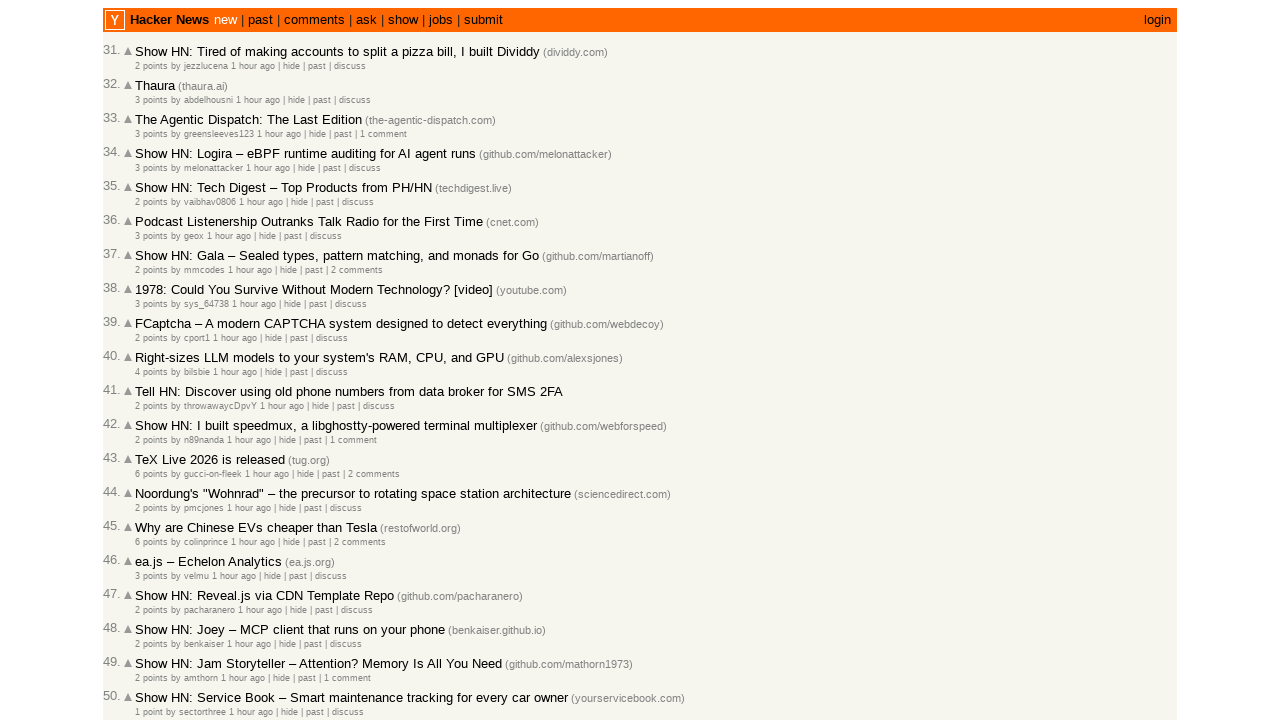

Extracted timestamp from article 18
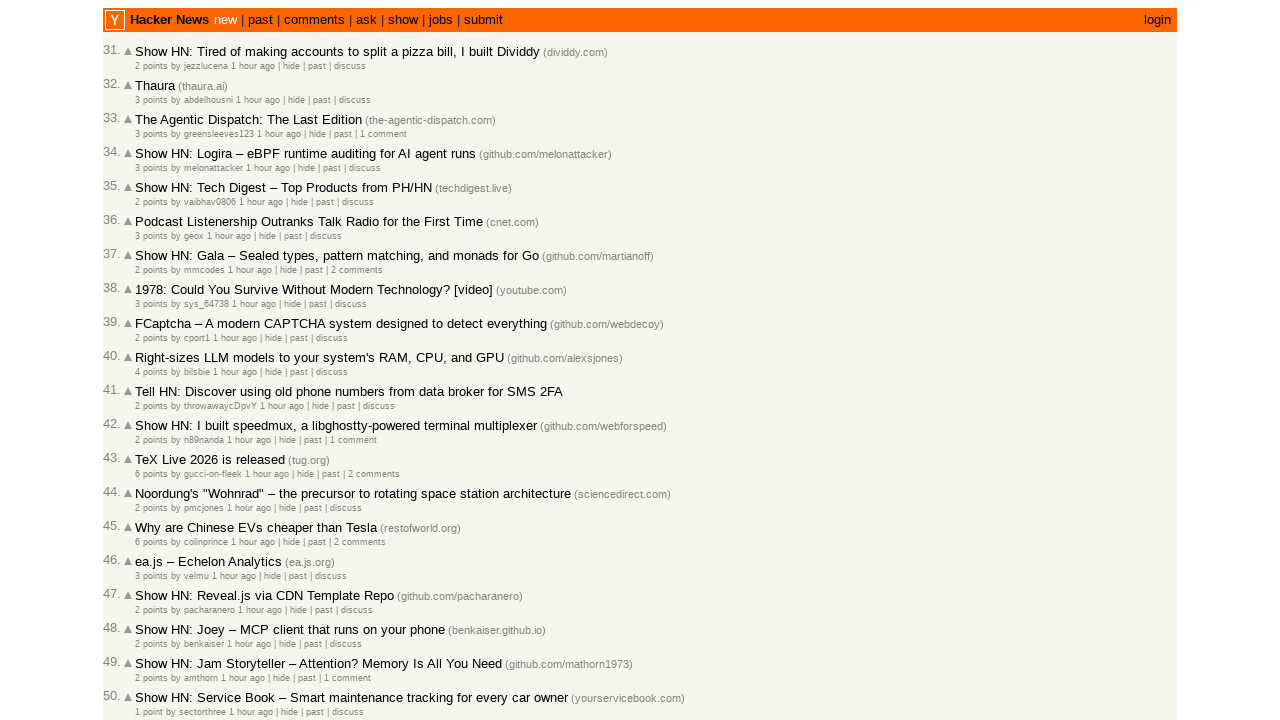

Extracted timestamp from article 19
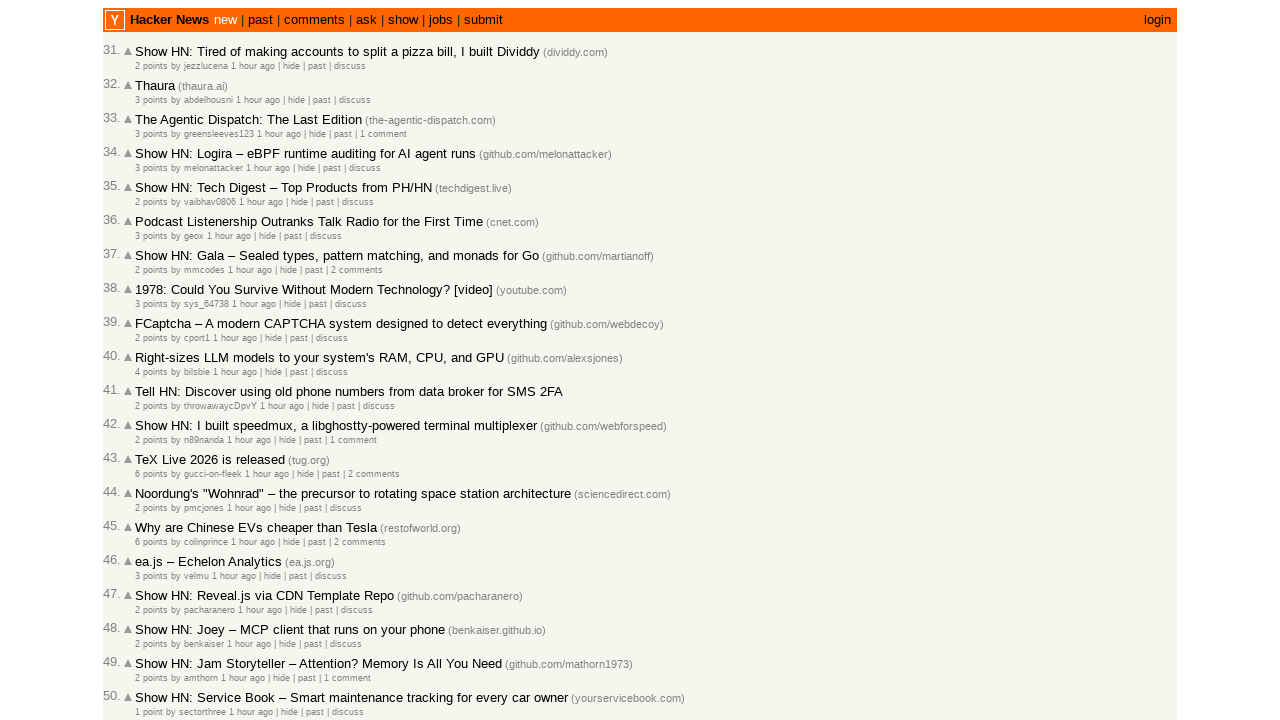

Extracted timestamp from article 20
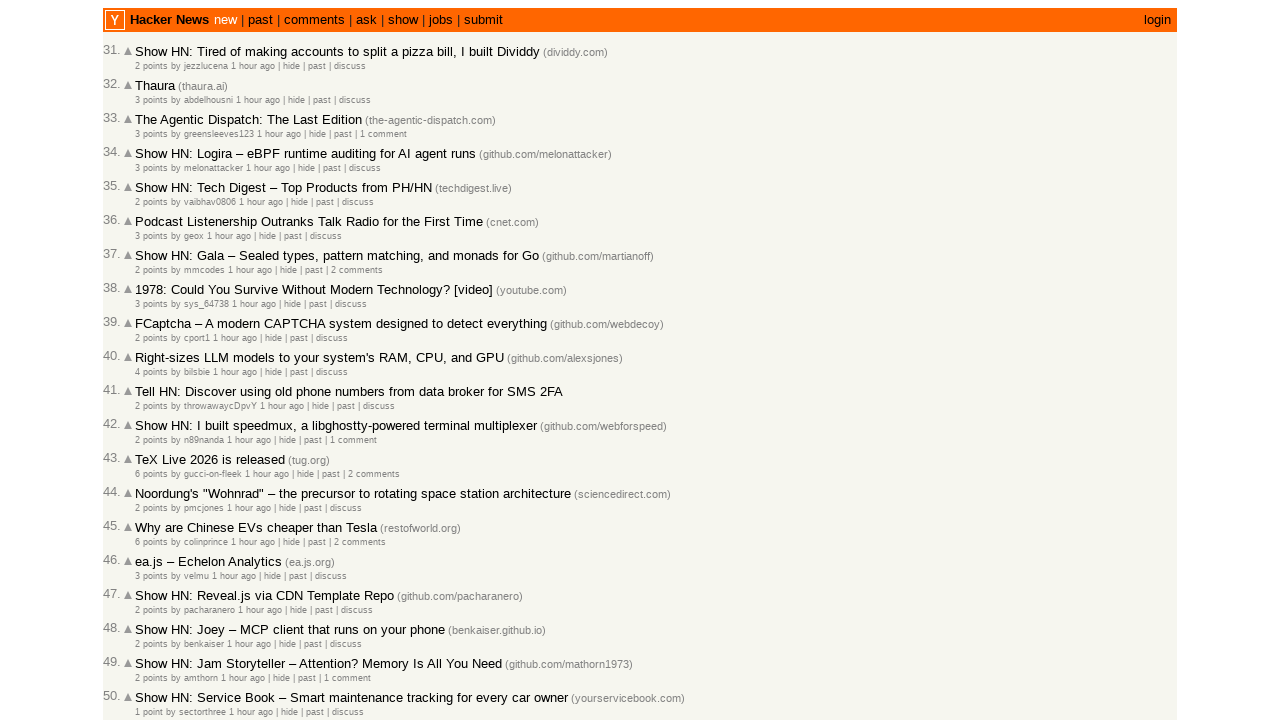

Extracted timestamp from article 21
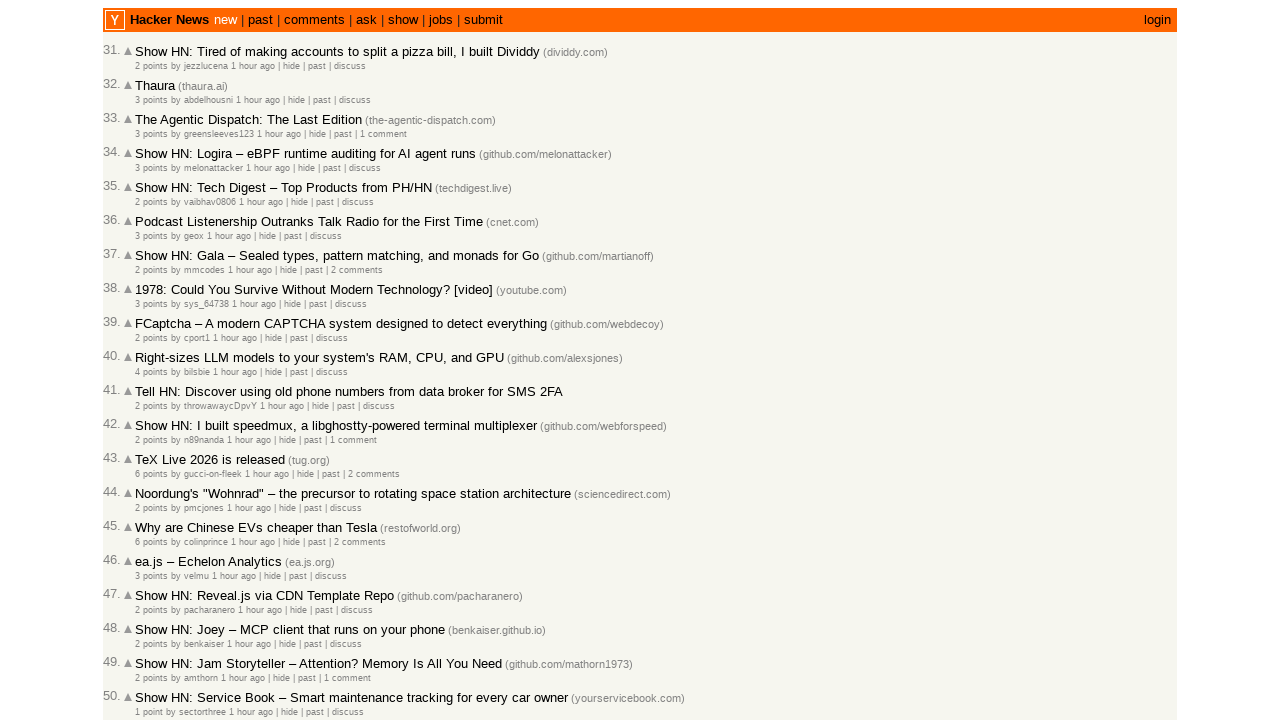

Extracted timestamp from article 22
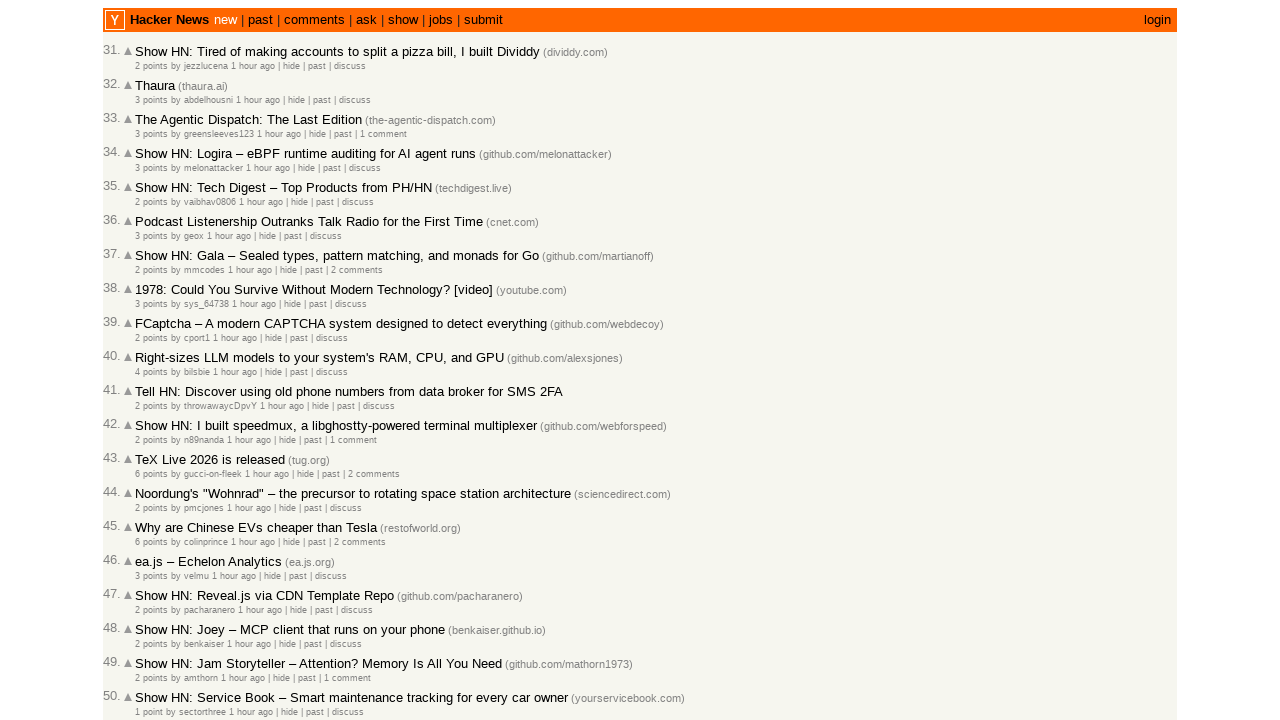

Extracted timestamp from article 23
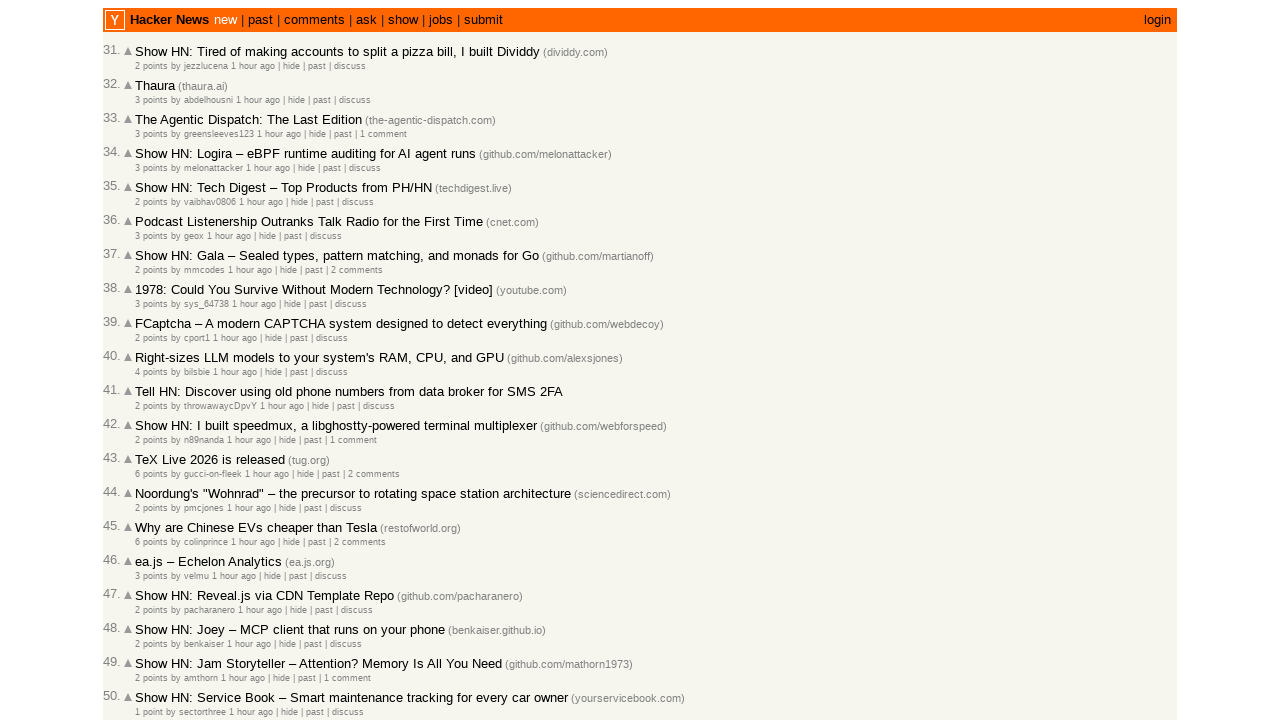

Extracted timestamp from article 24
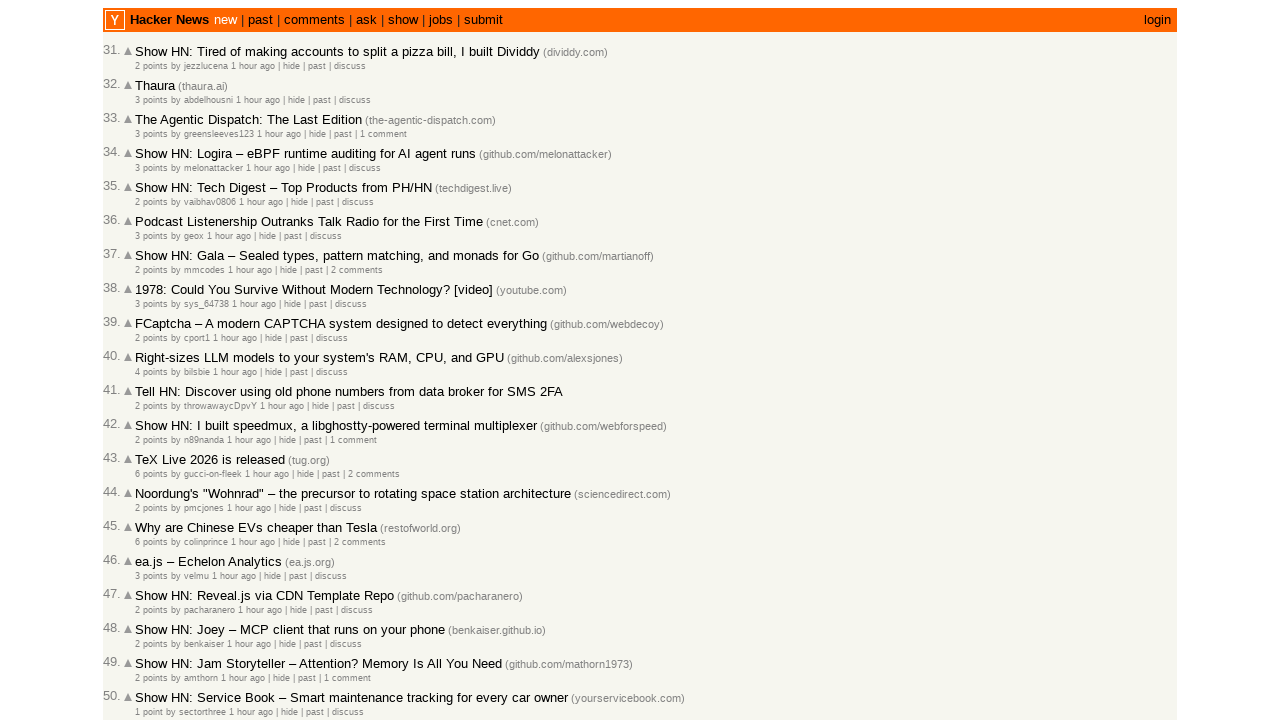

Extracted timestamp from article 25
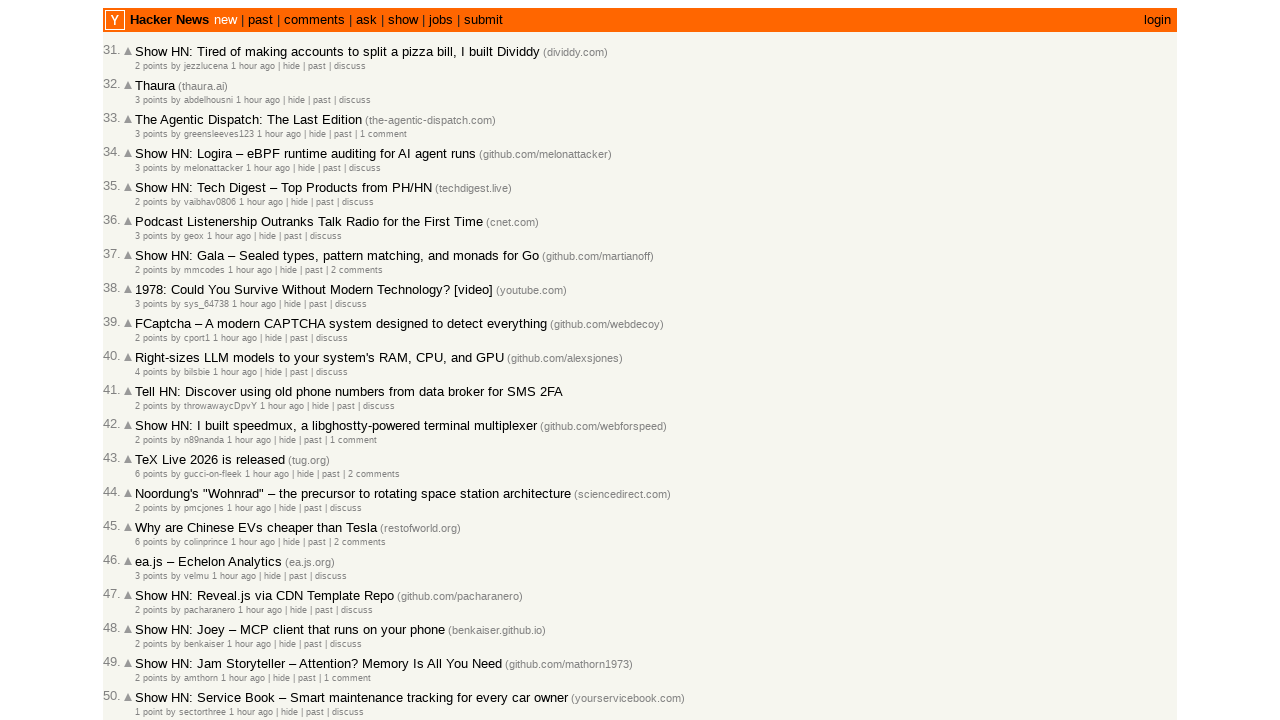

Extracted timestamp from article 26
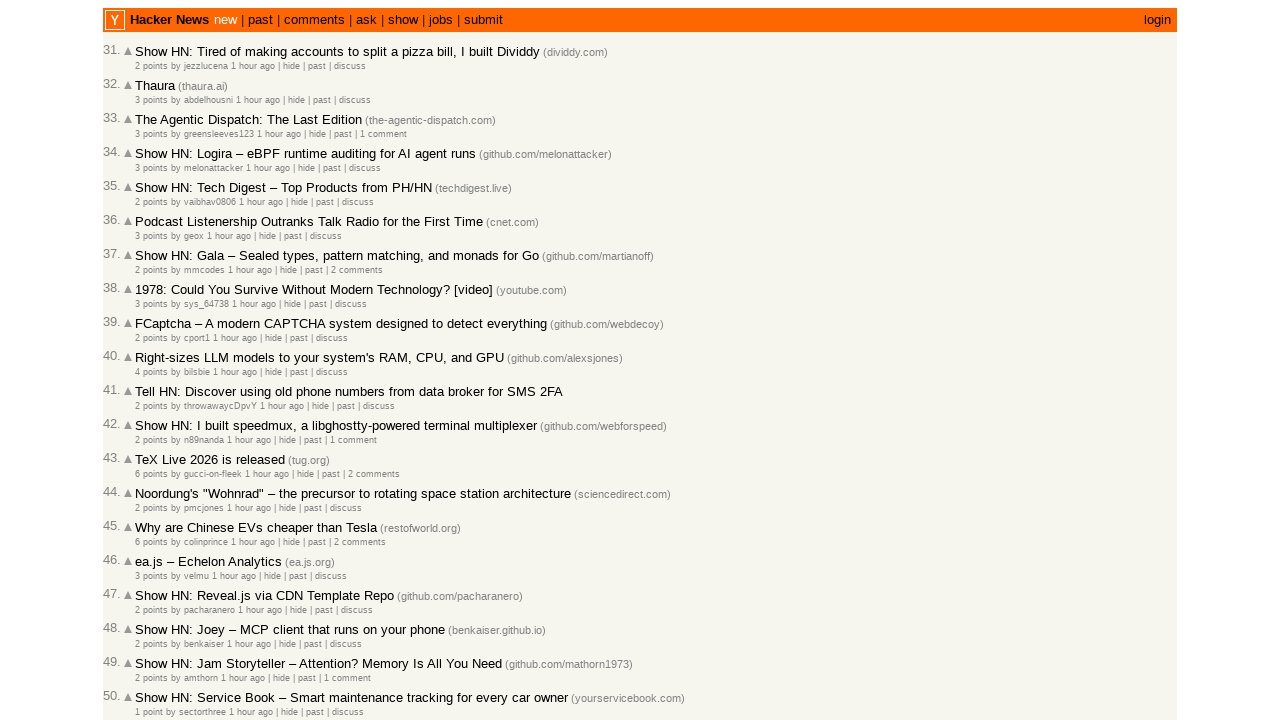

Extracted timestamp from article 27
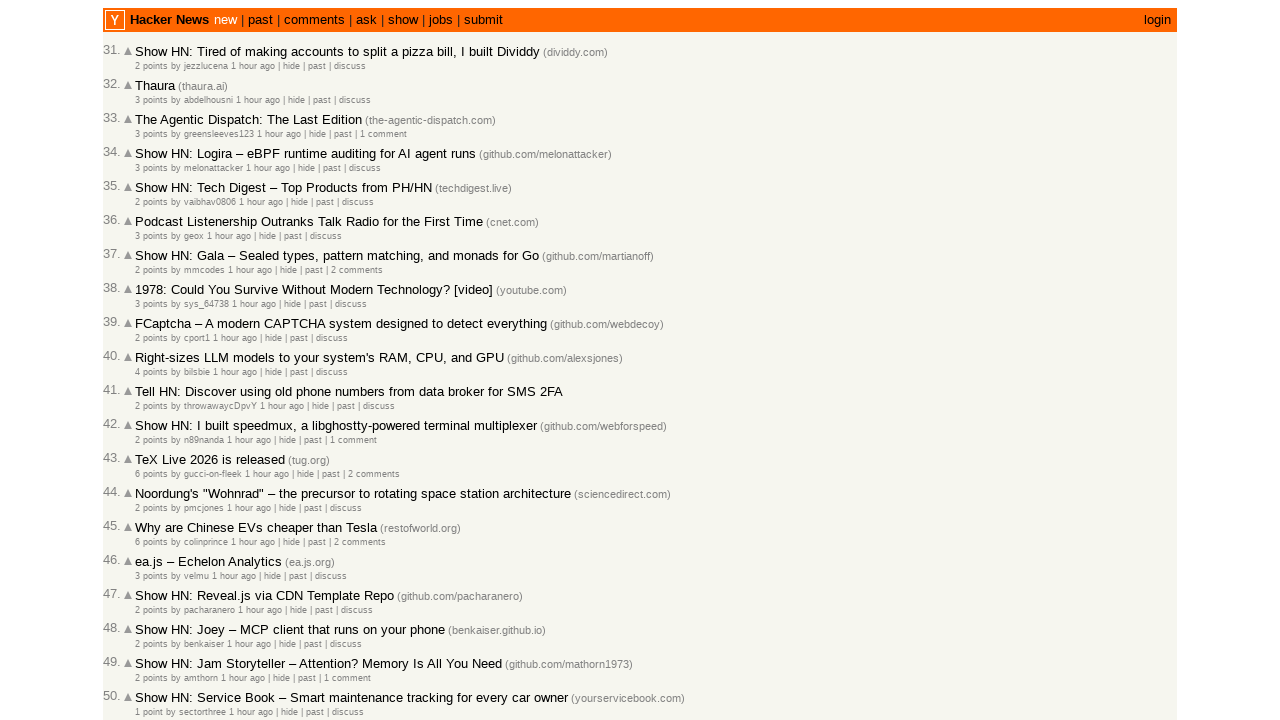

Extracted timestamp from article 28
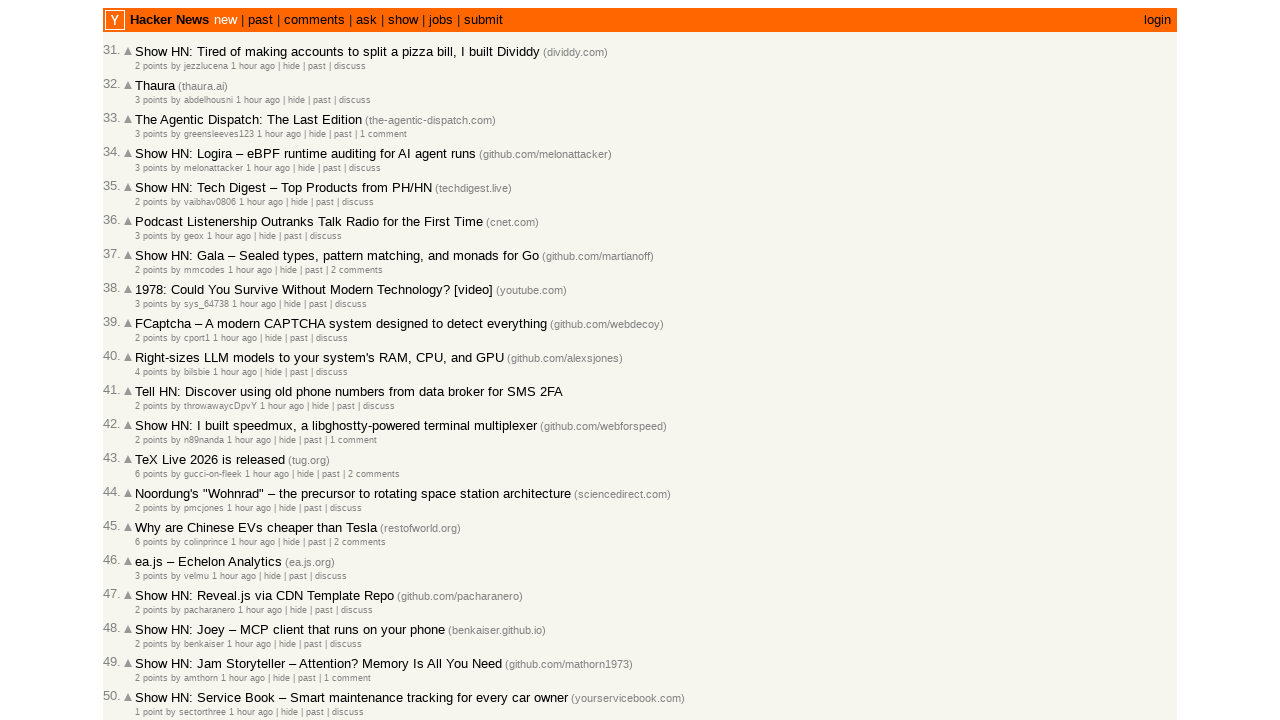

Extracted timestamp from article 29
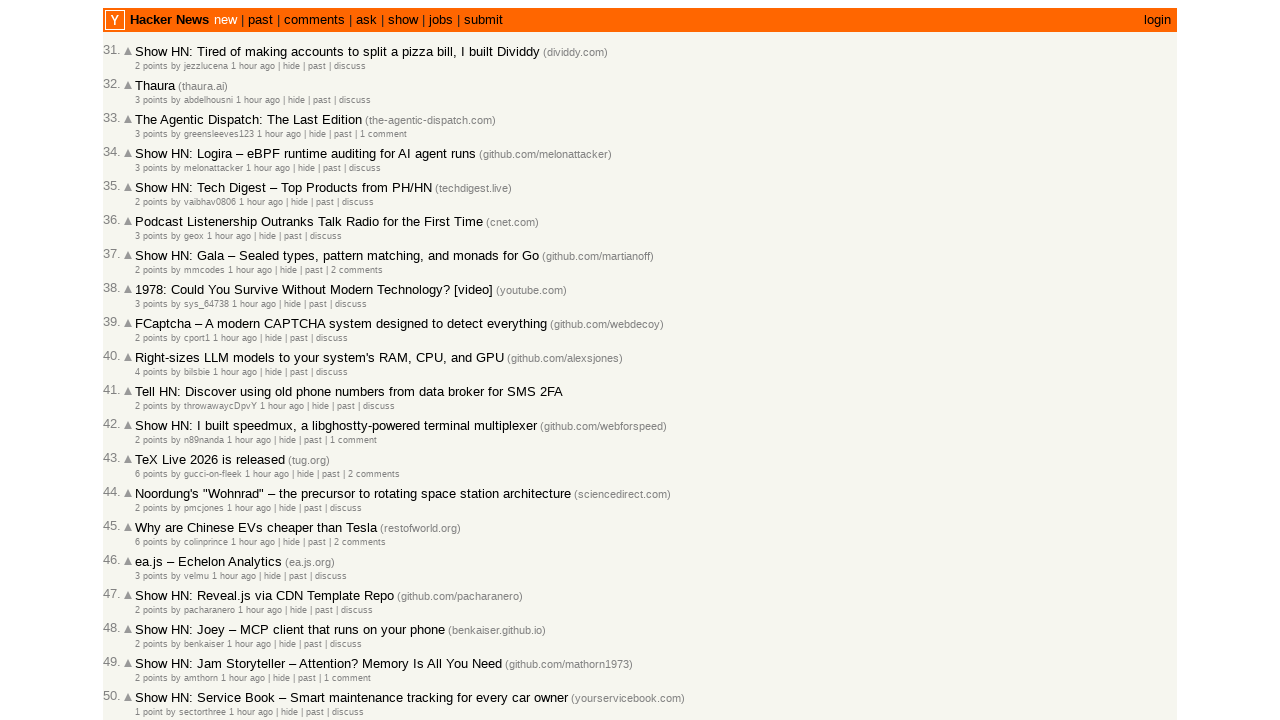

Extracted timestamp from article 30
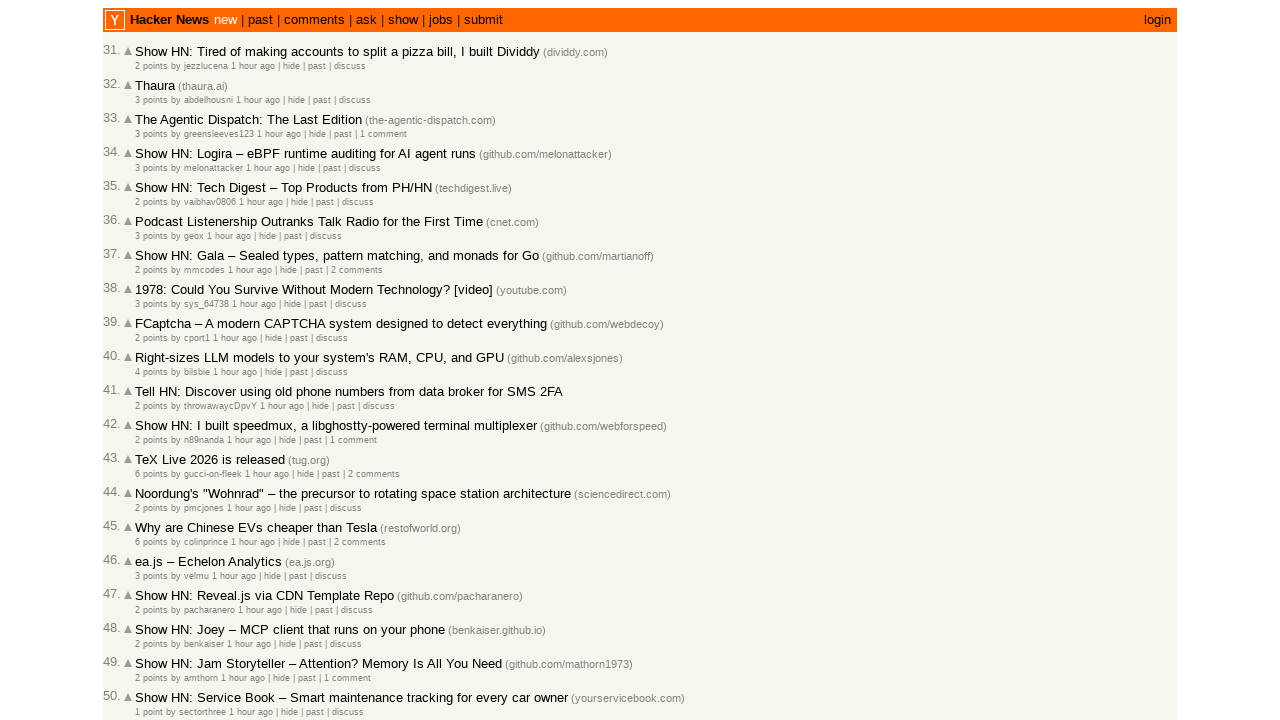

Clicked 'More' link to load additional articles at (149, 616) on .morelink
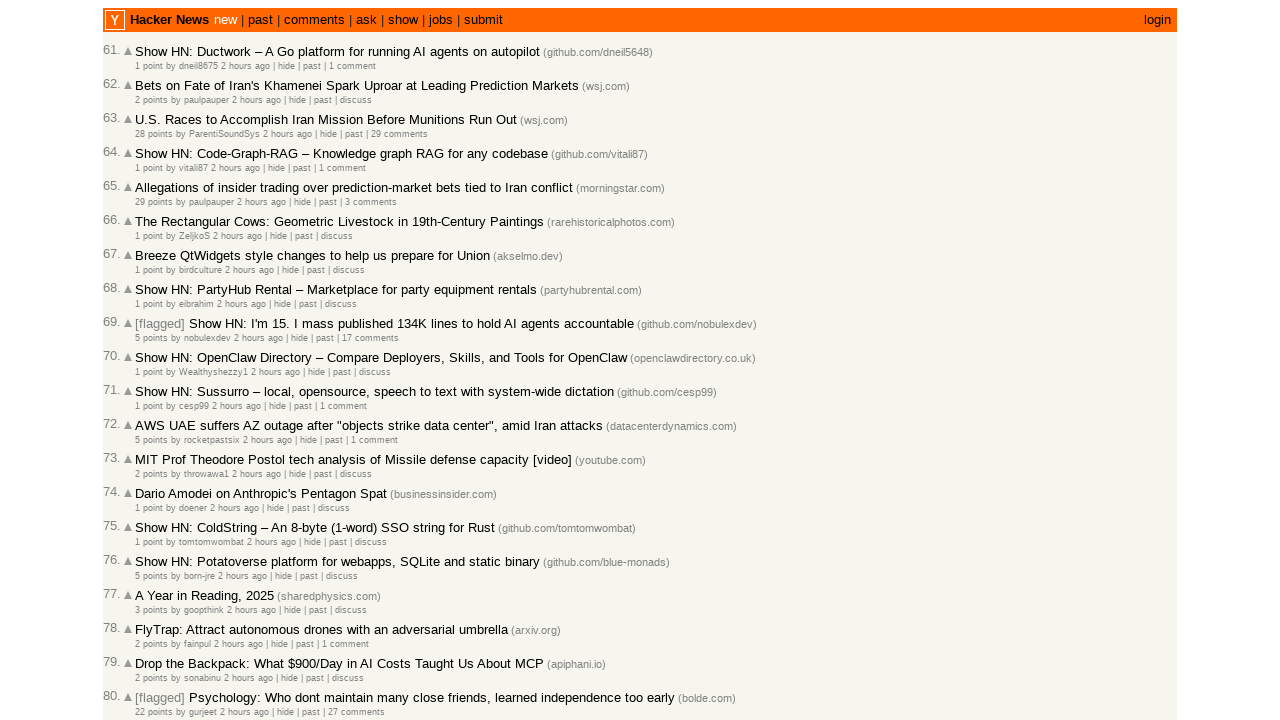

Waited for next page to load
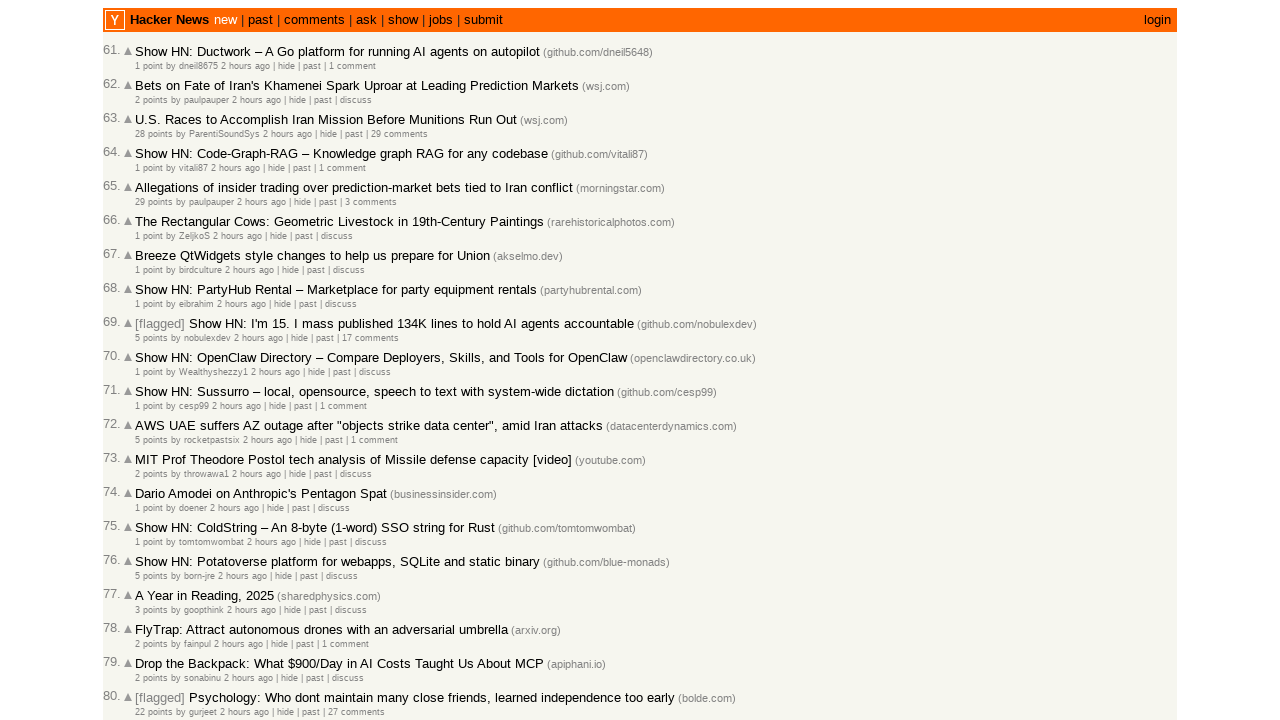

Located all articles on current page
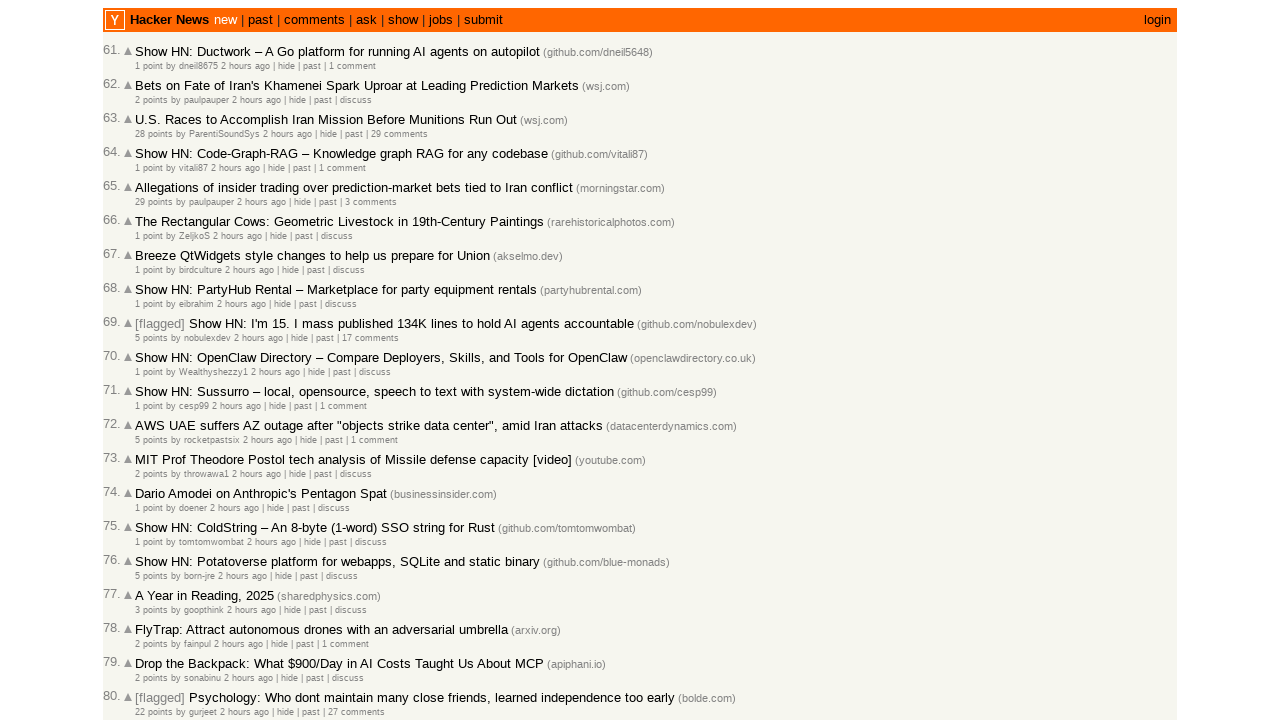

Extracted timestamp from article 1
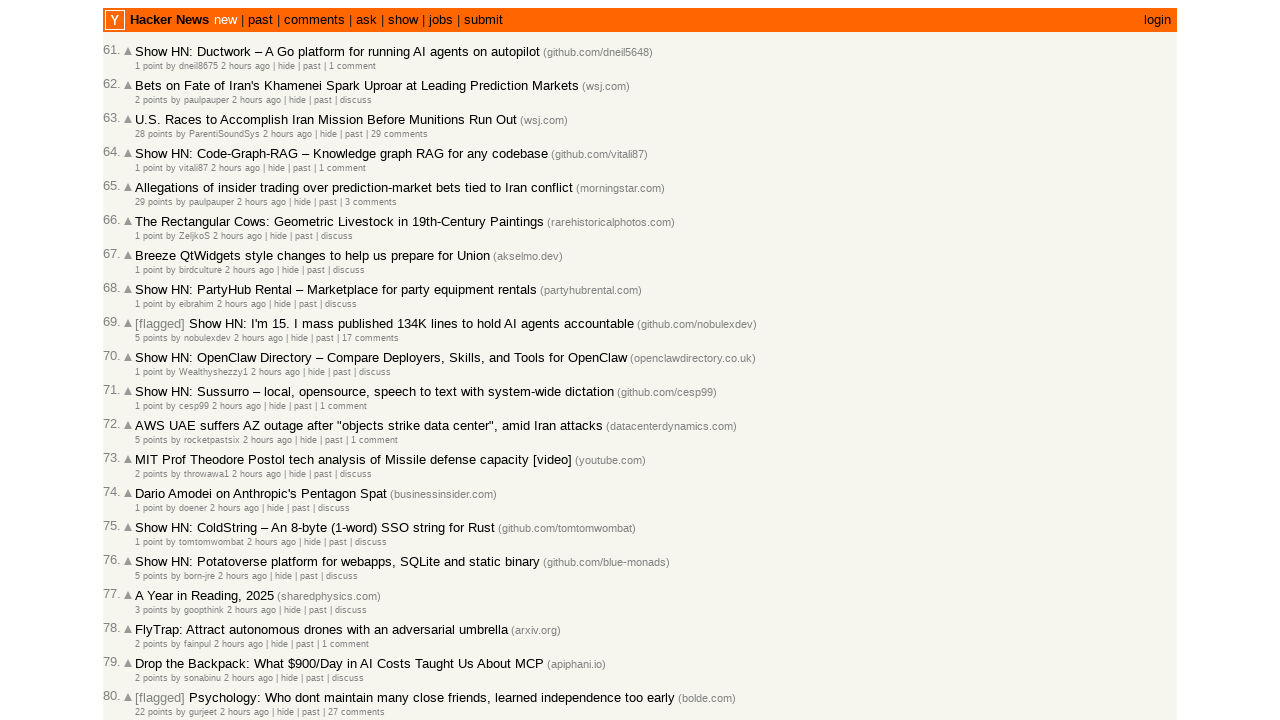

Extracted timestamp from article 2
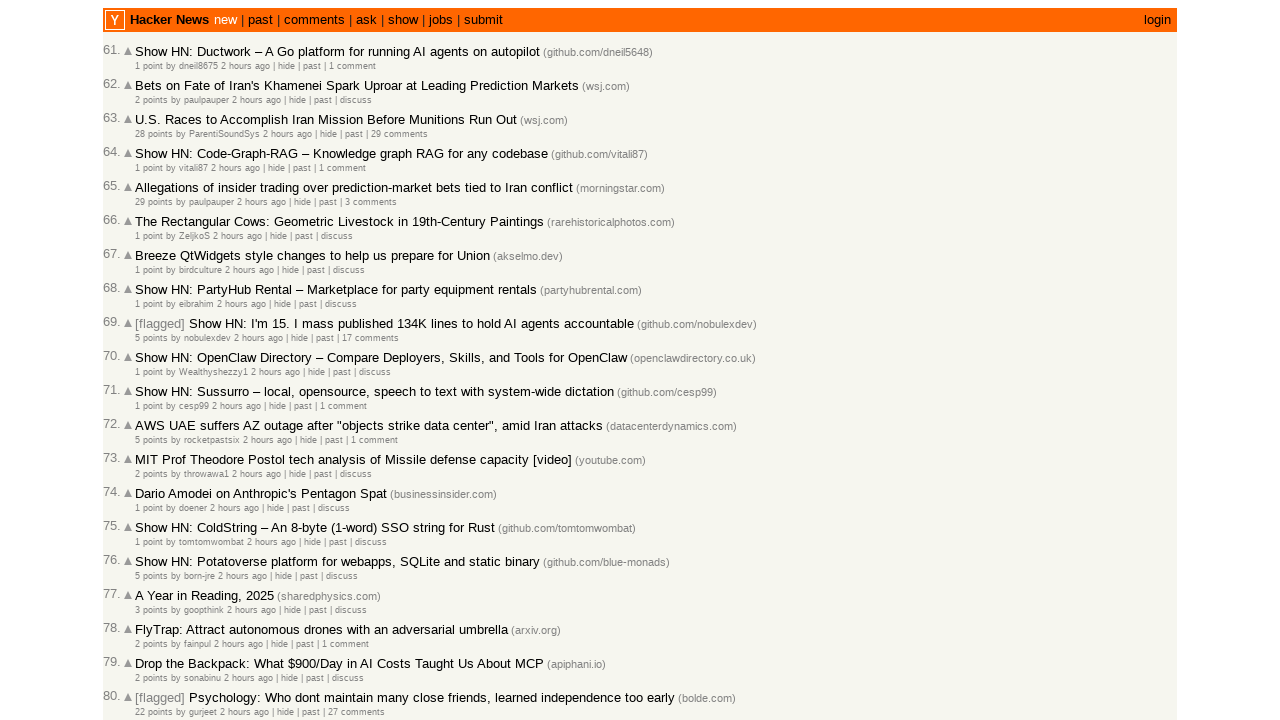

Extracted timestamp from article 3
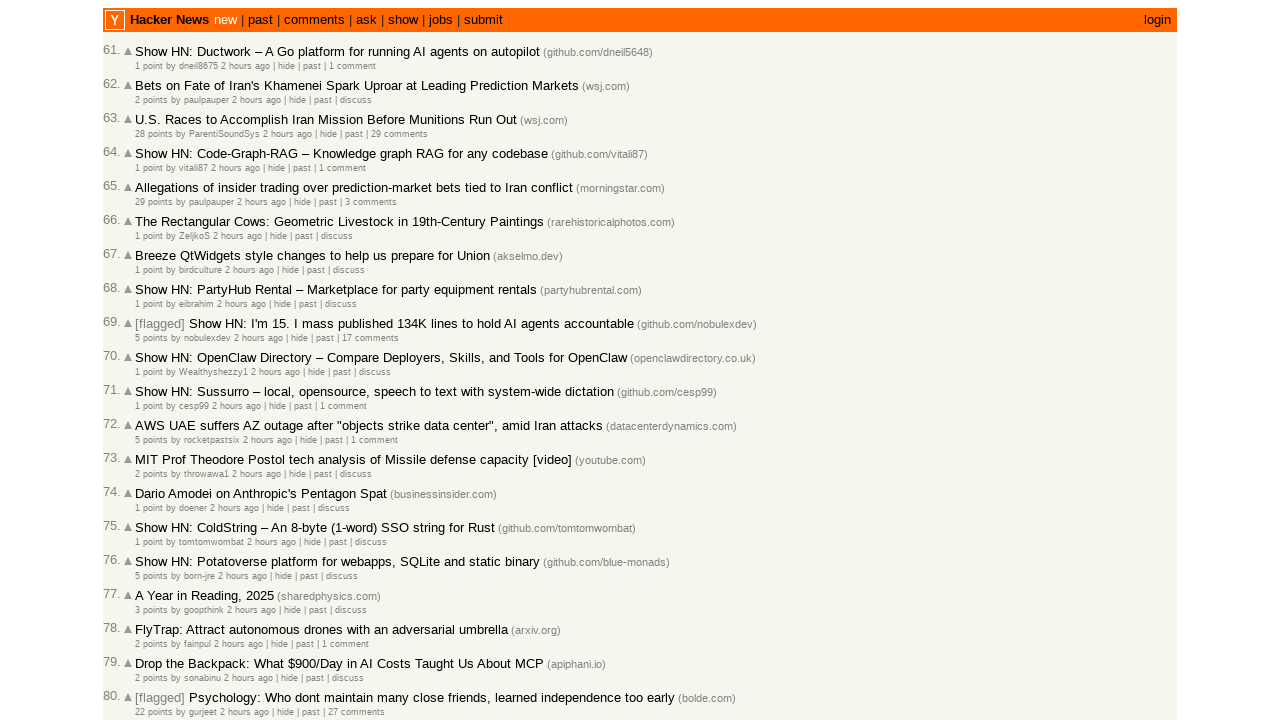

Extracted timestamp from article 4
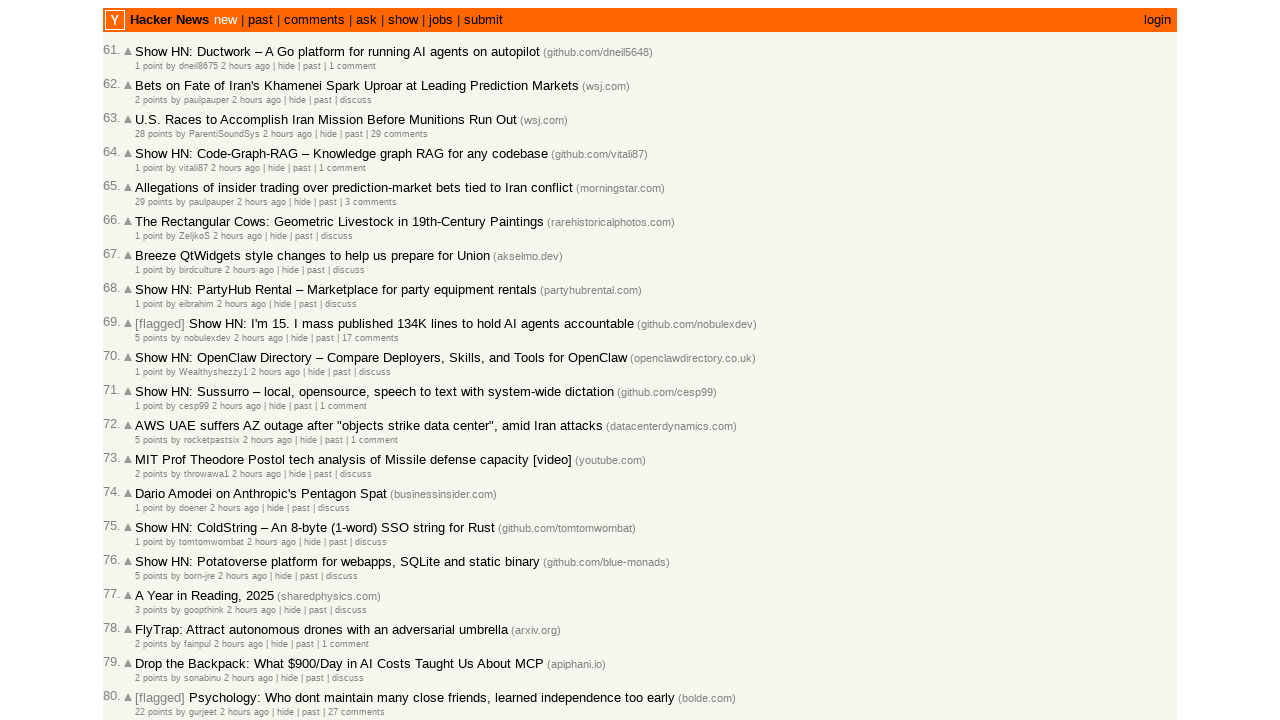

Extracted timestamp from article 5
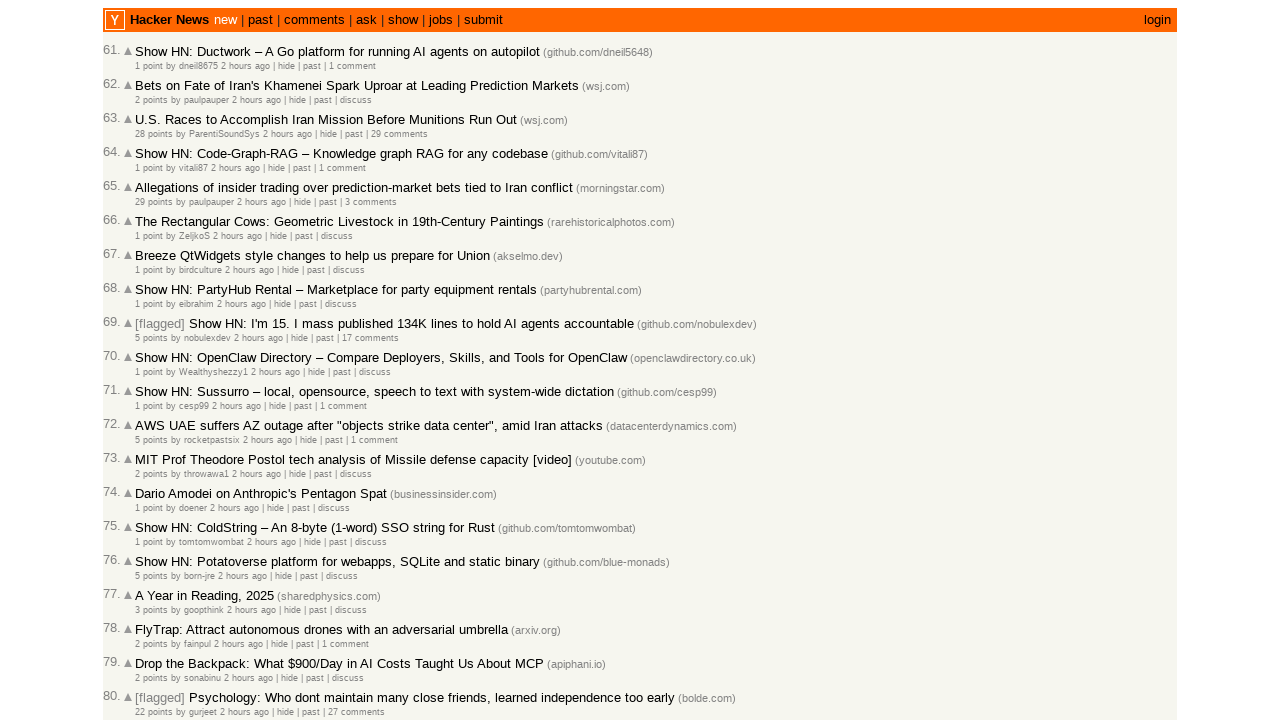

Extracted timestamp from article 6
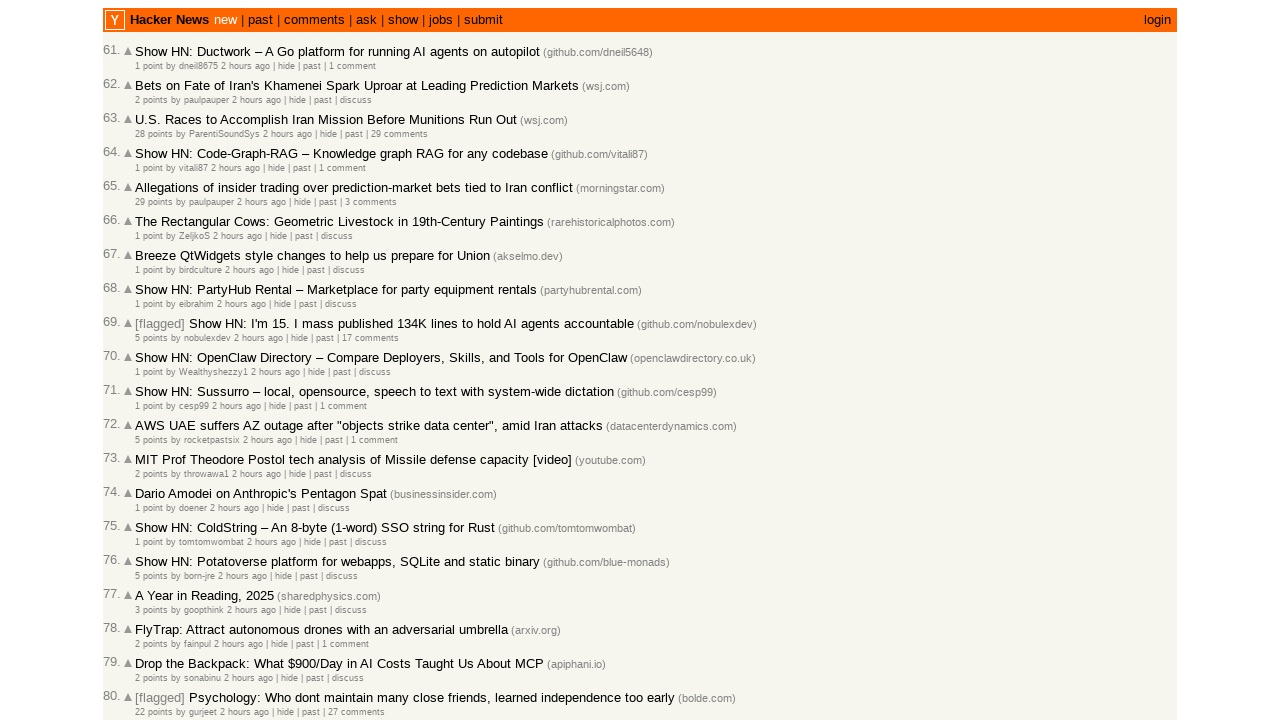

Extracted timestamp from article 7
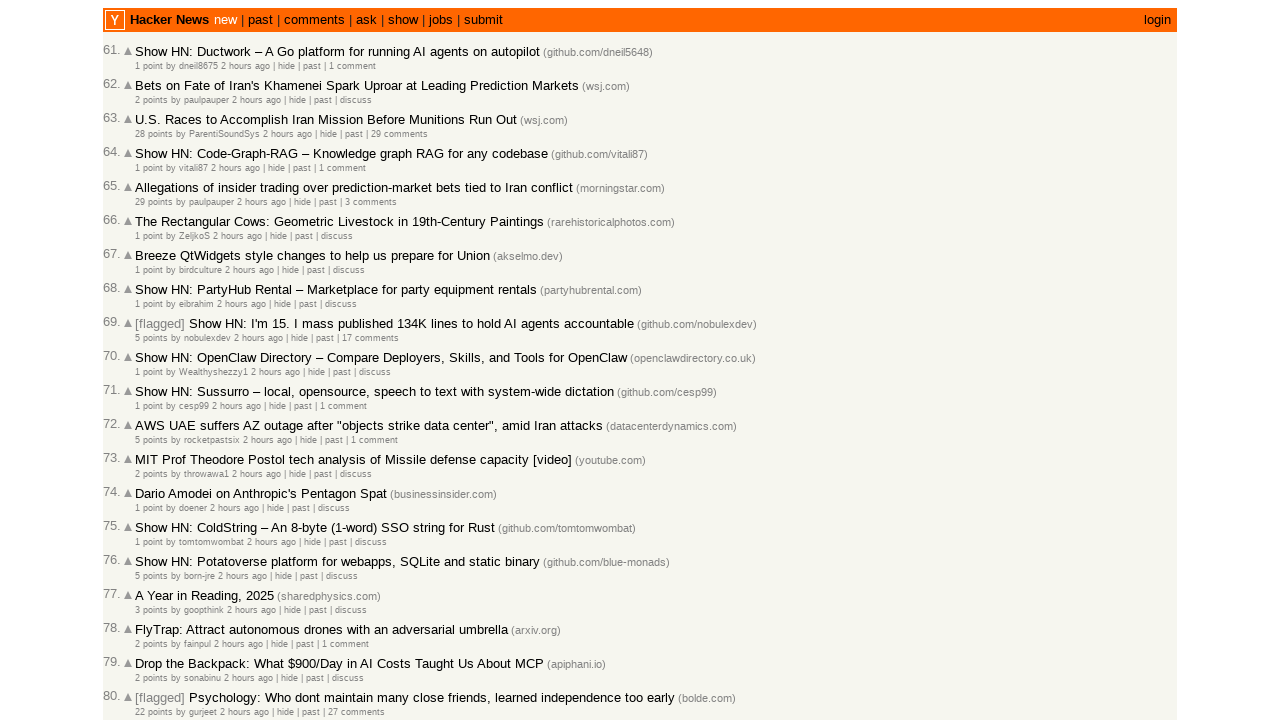

Extracted timestamp from article 8
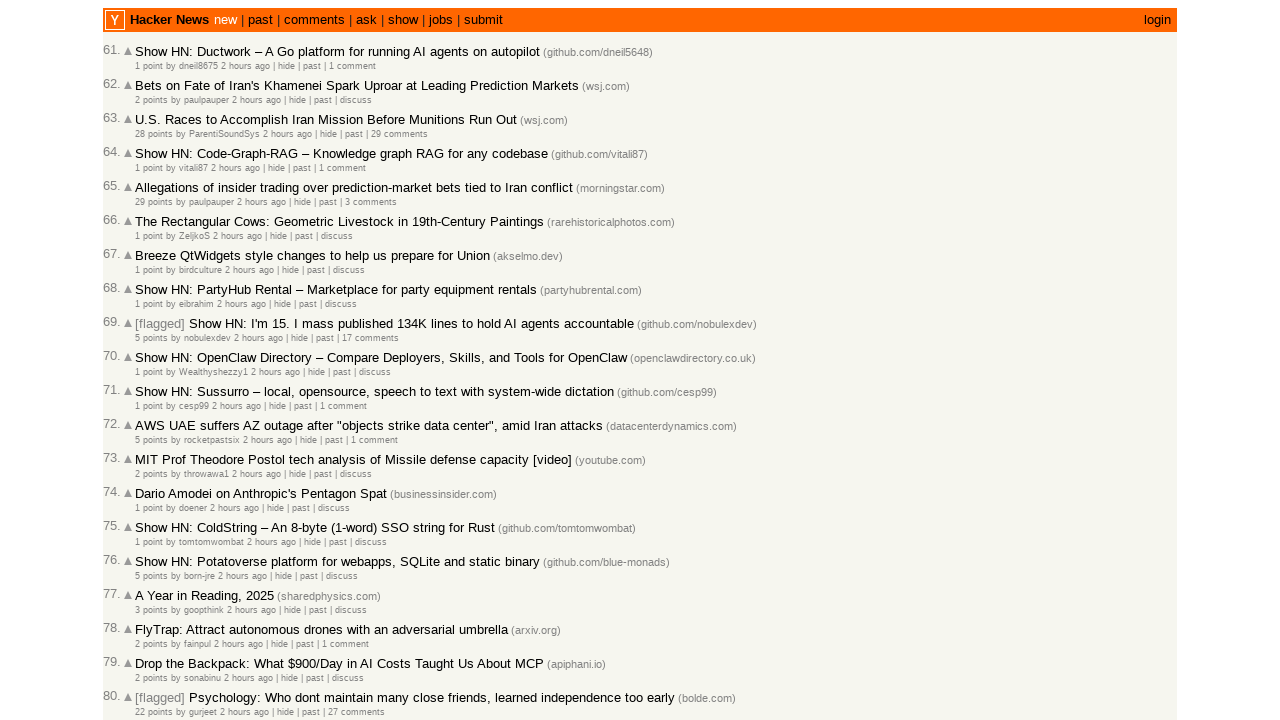

Extracted timestamp from article 9
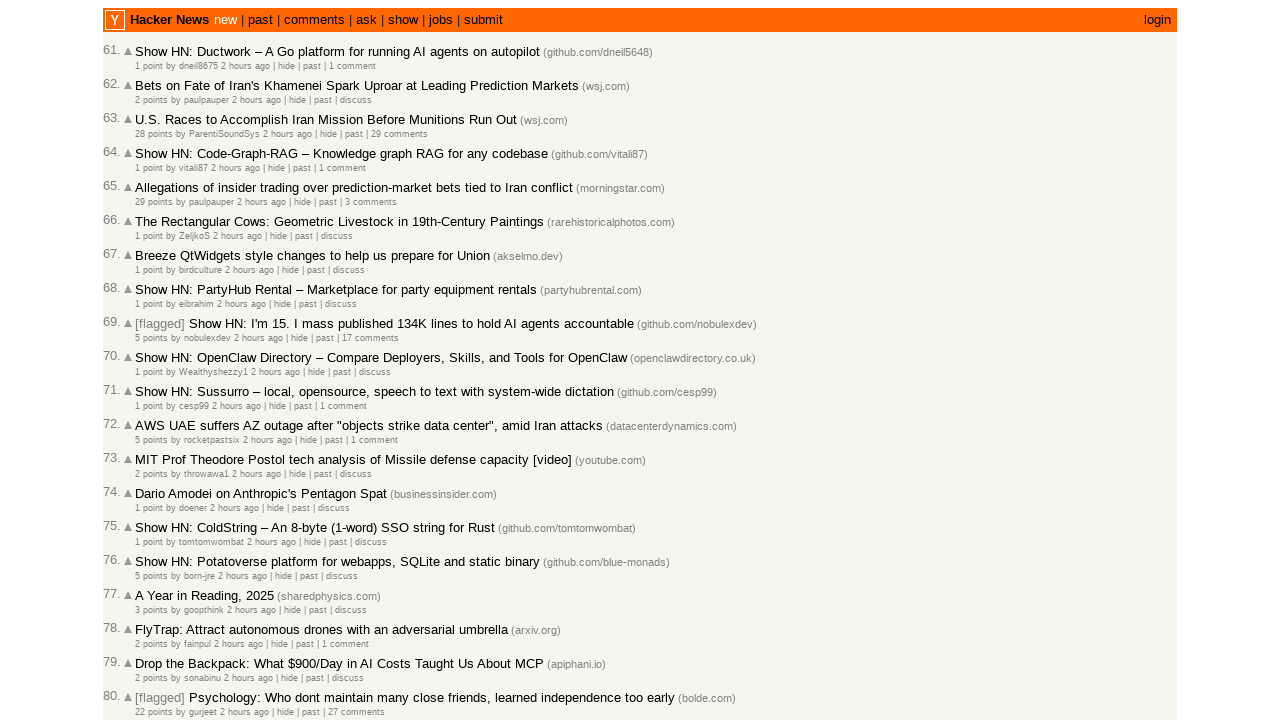

Extracted timestamp from article 10
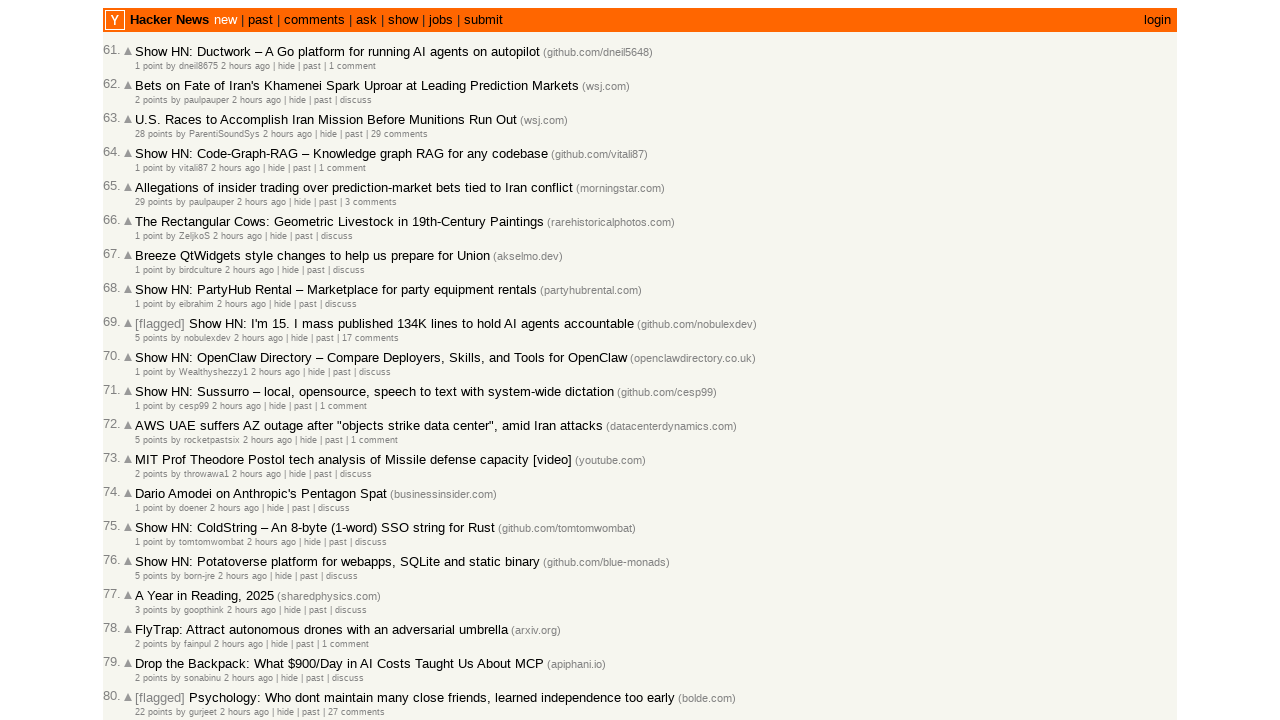

Extracted timestamp from article 11
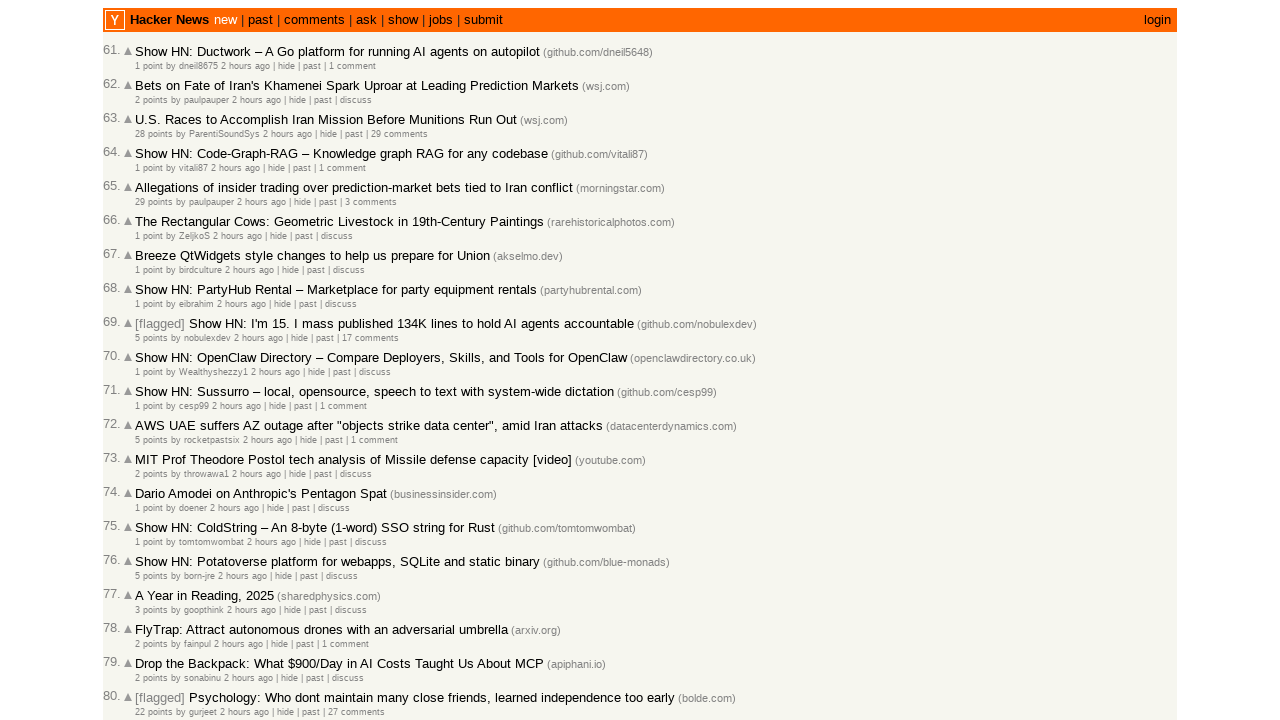

Extracted timestamp from article 12
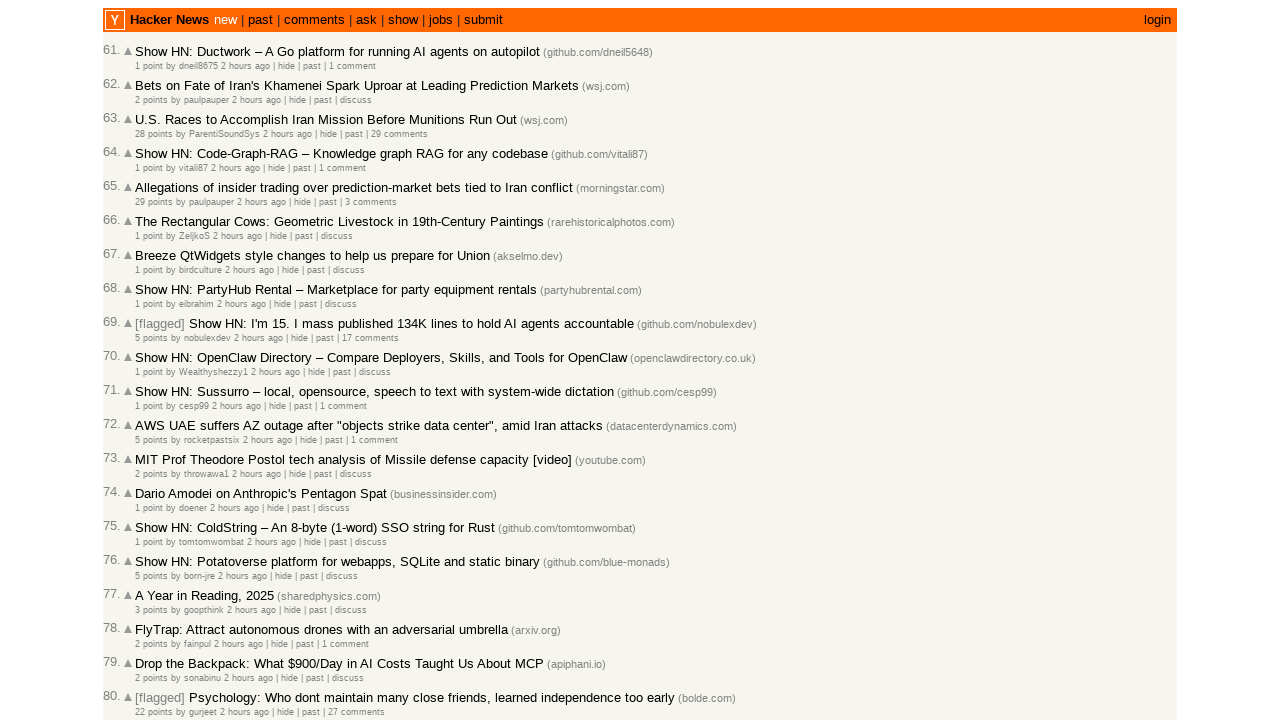

Extracted timestamp from article 13
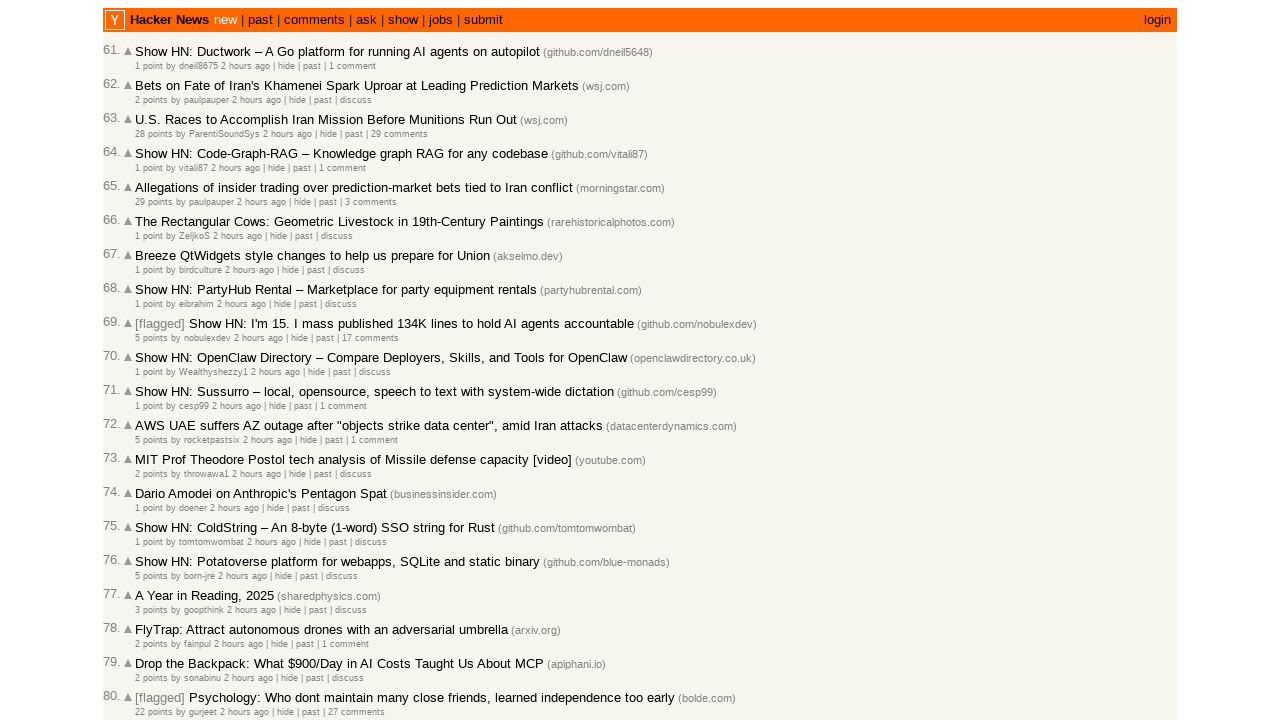

Extracted timestamp from article 14
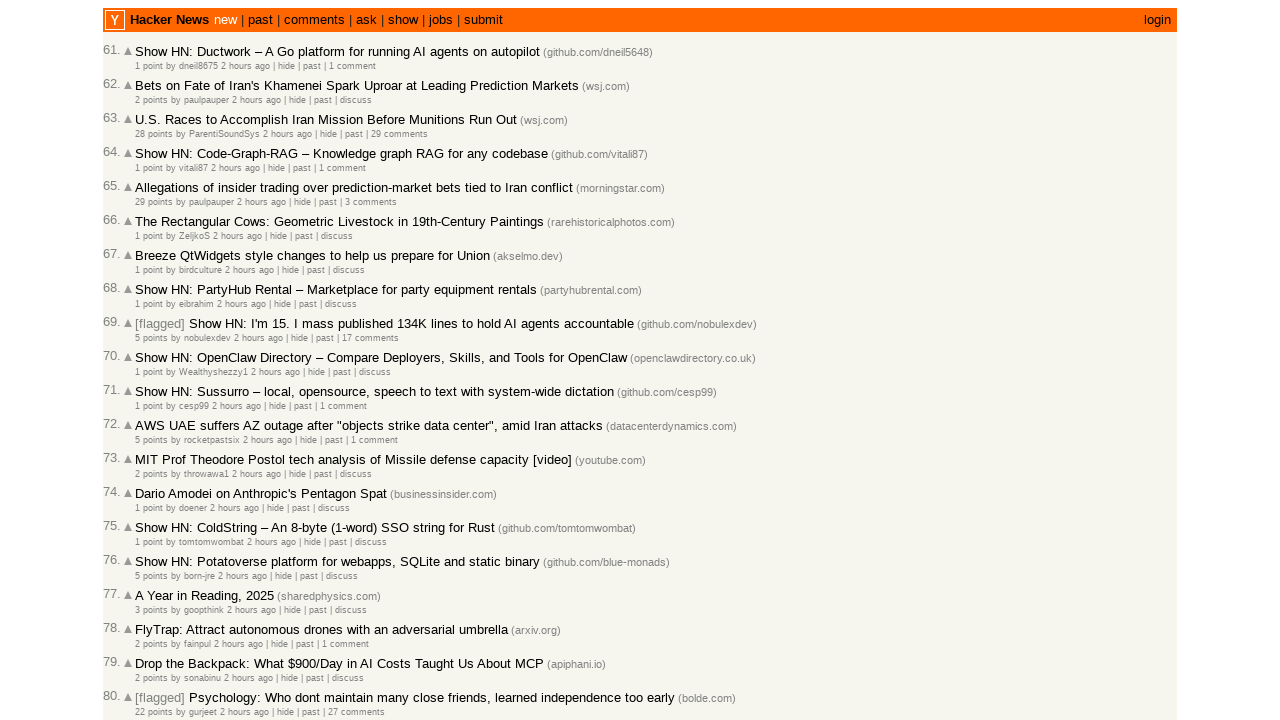

Extracted timestamp from article 15
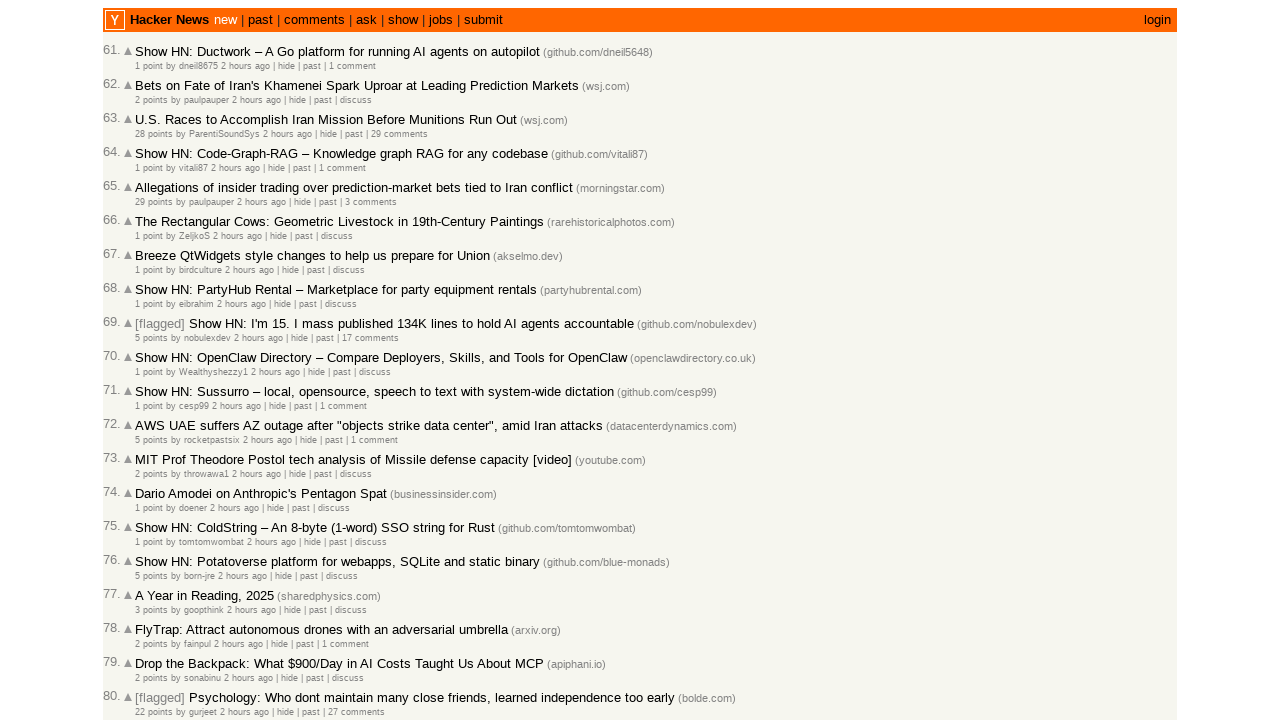

Extracted timestamp from article 16
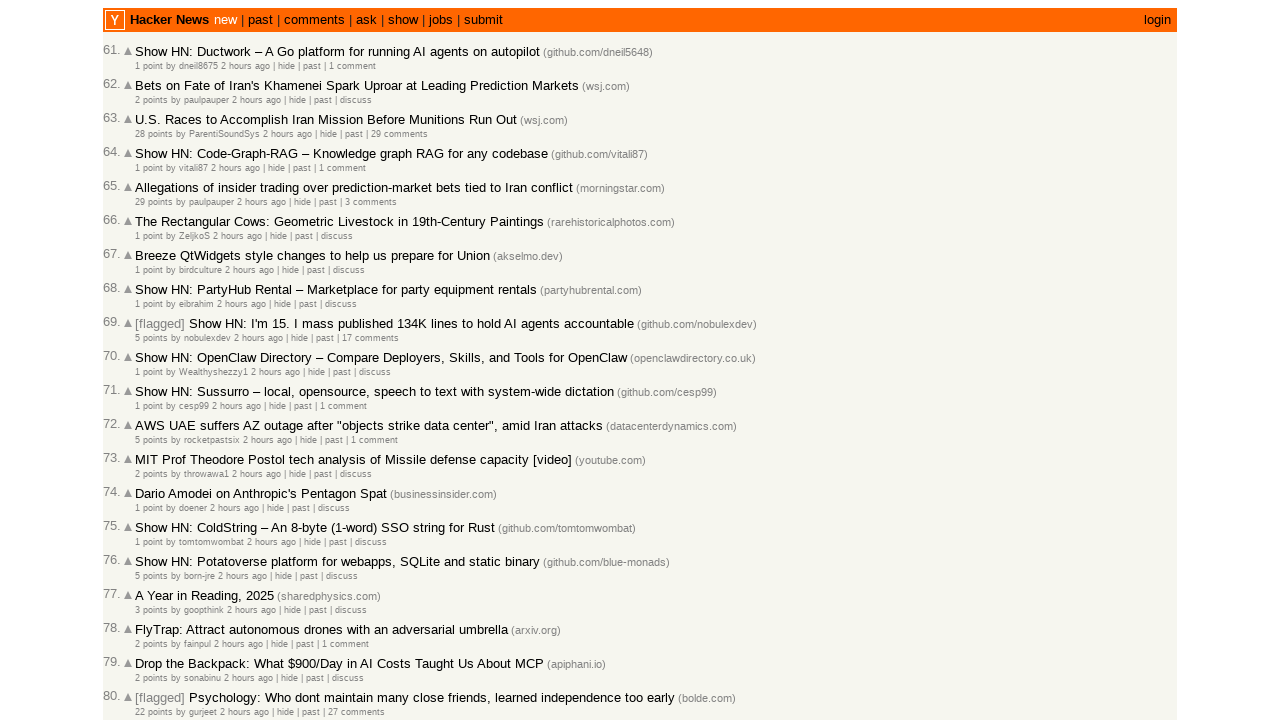

Extracted timestamp from article 17
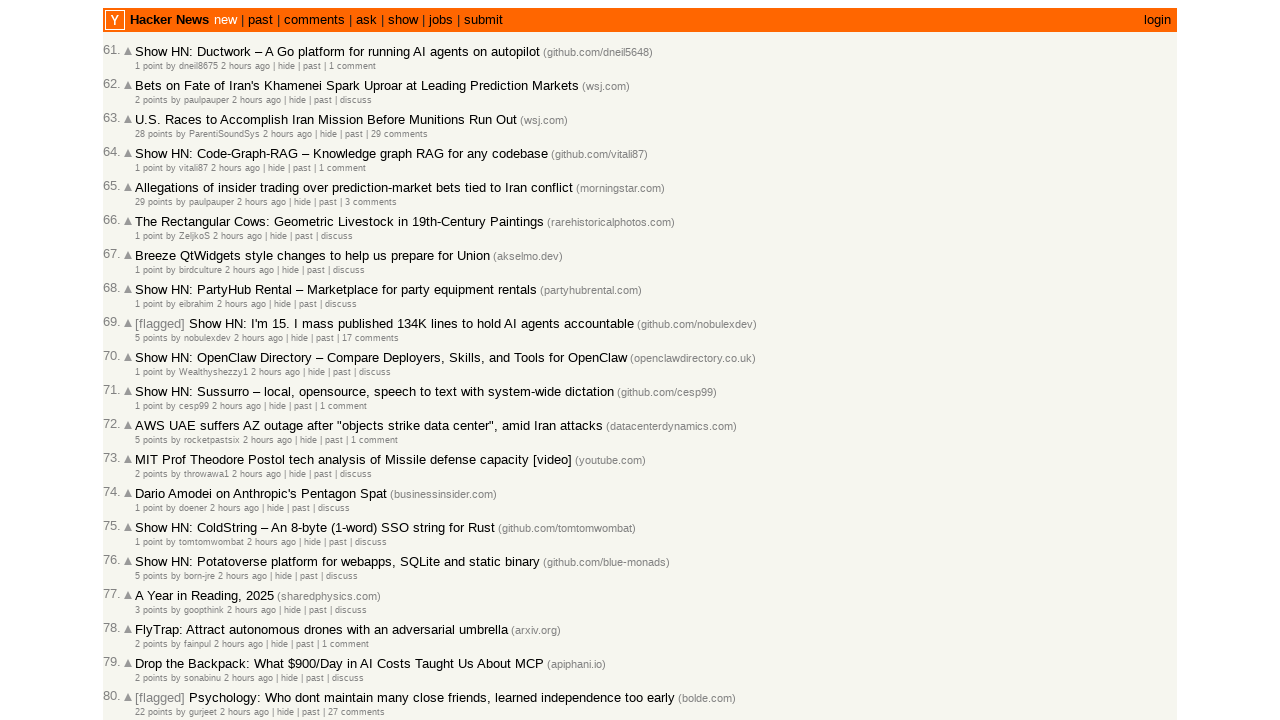

Extracted timestamp from article 18
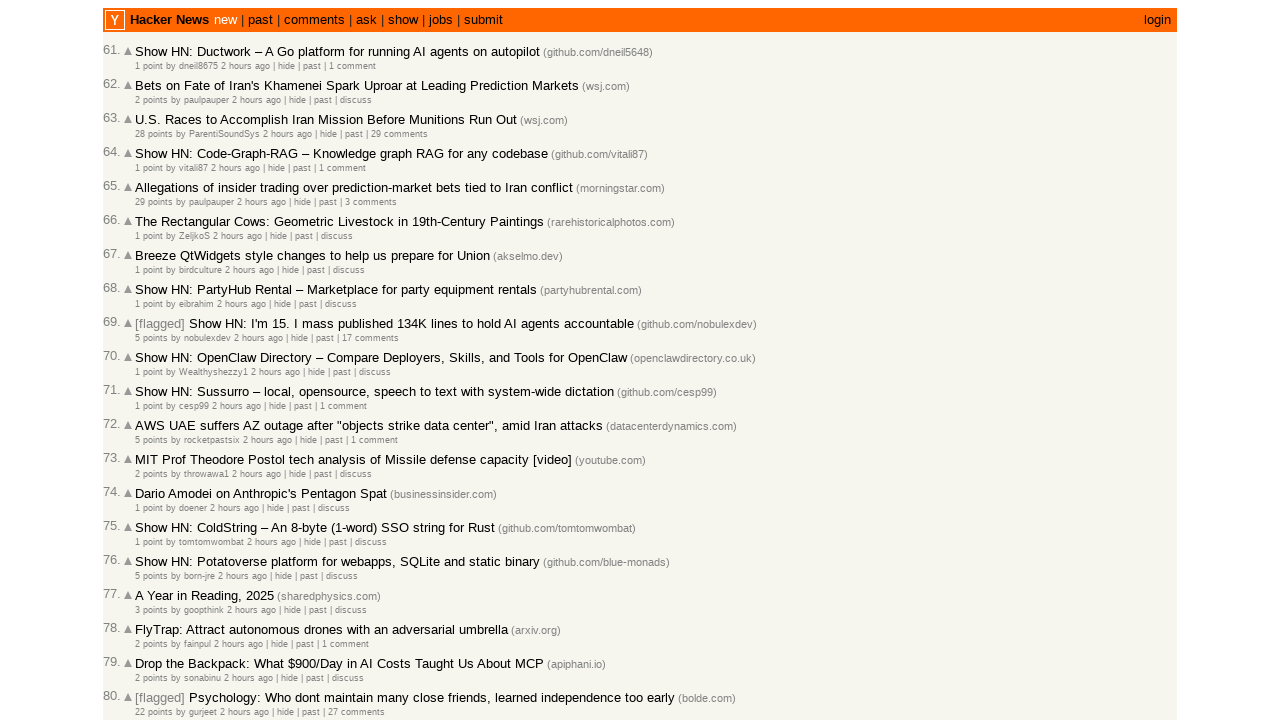

Extracted timestamp from article 19
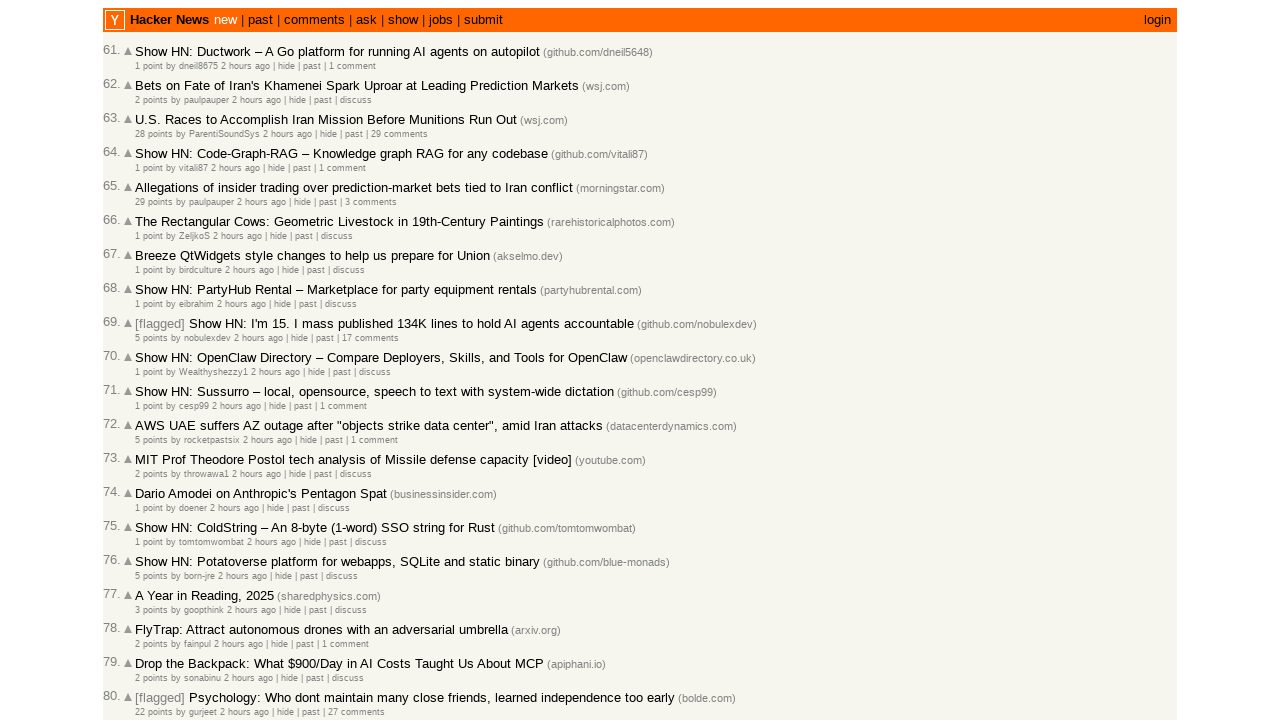

Extracted timestamp from article 20
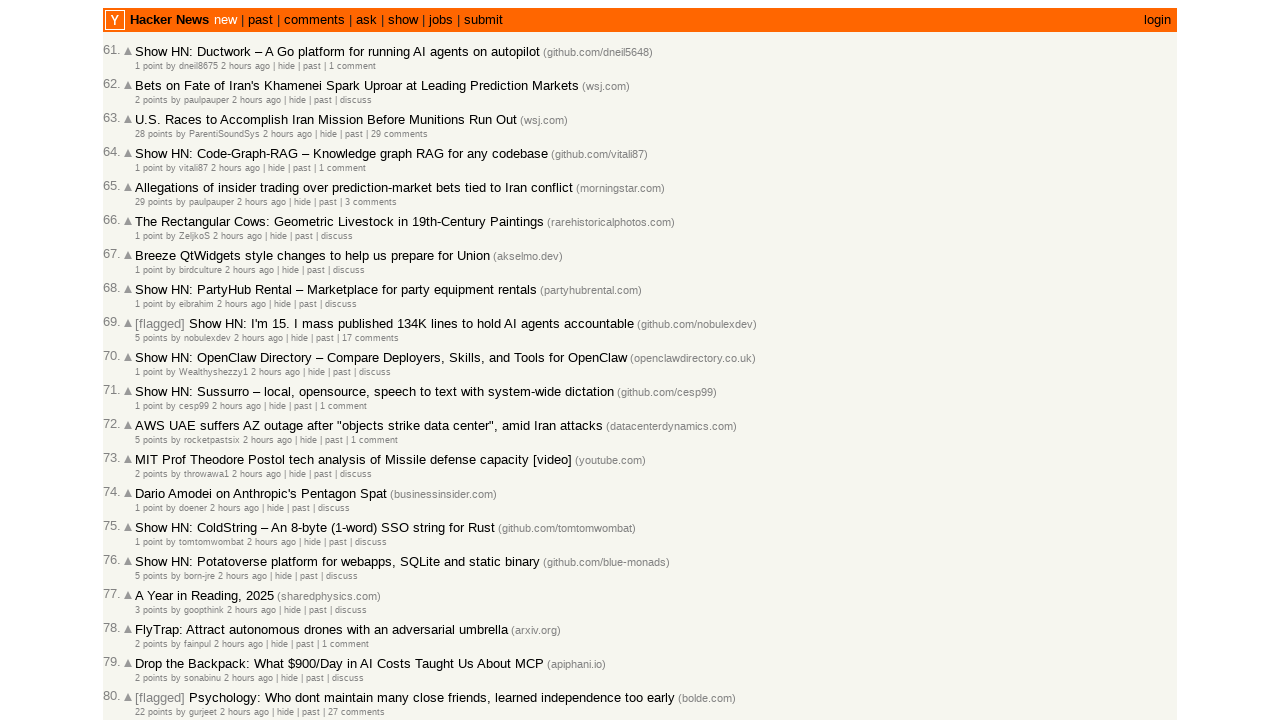

Extracted timestamp from article 21
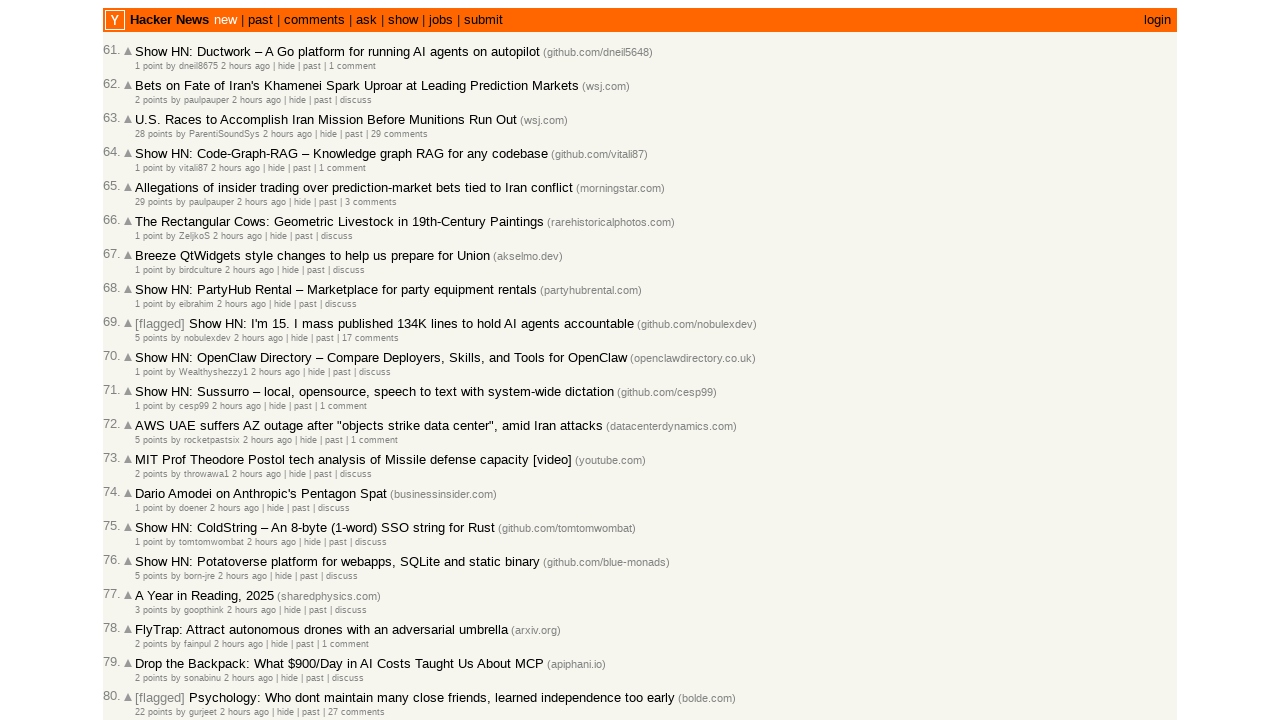

Extracted timestamp from article 22
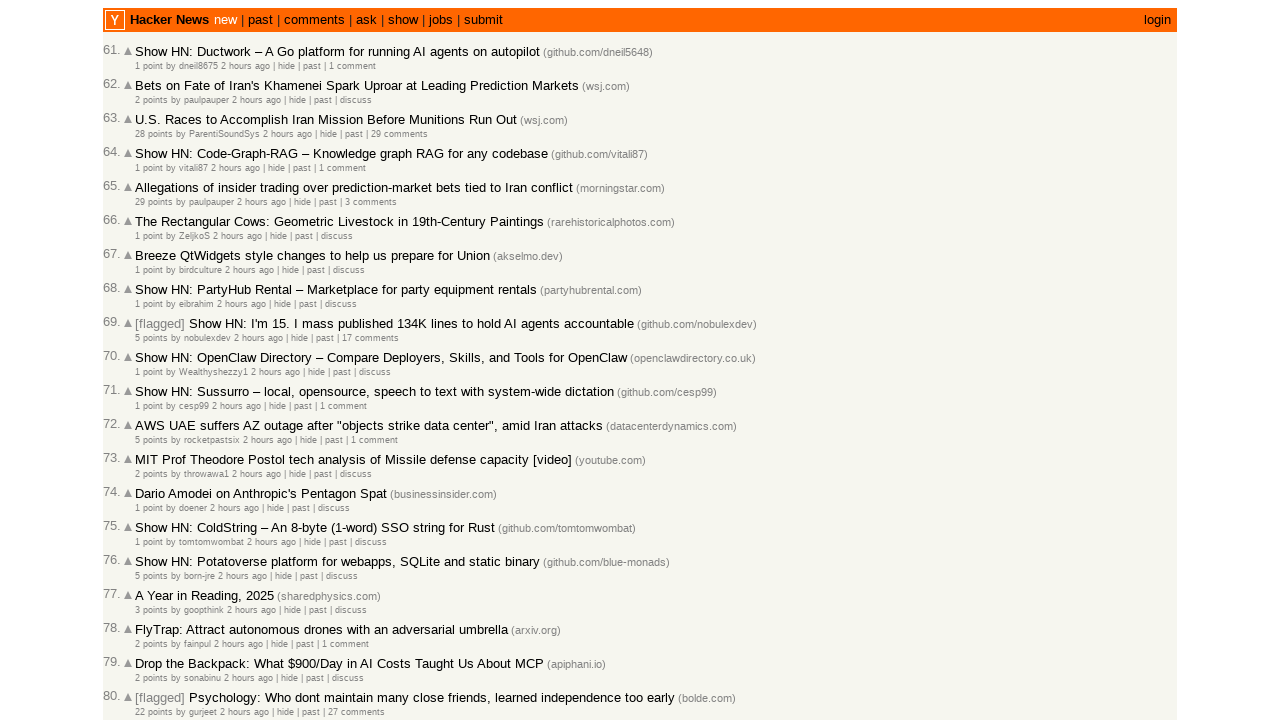

Extracted timestamp from article 23
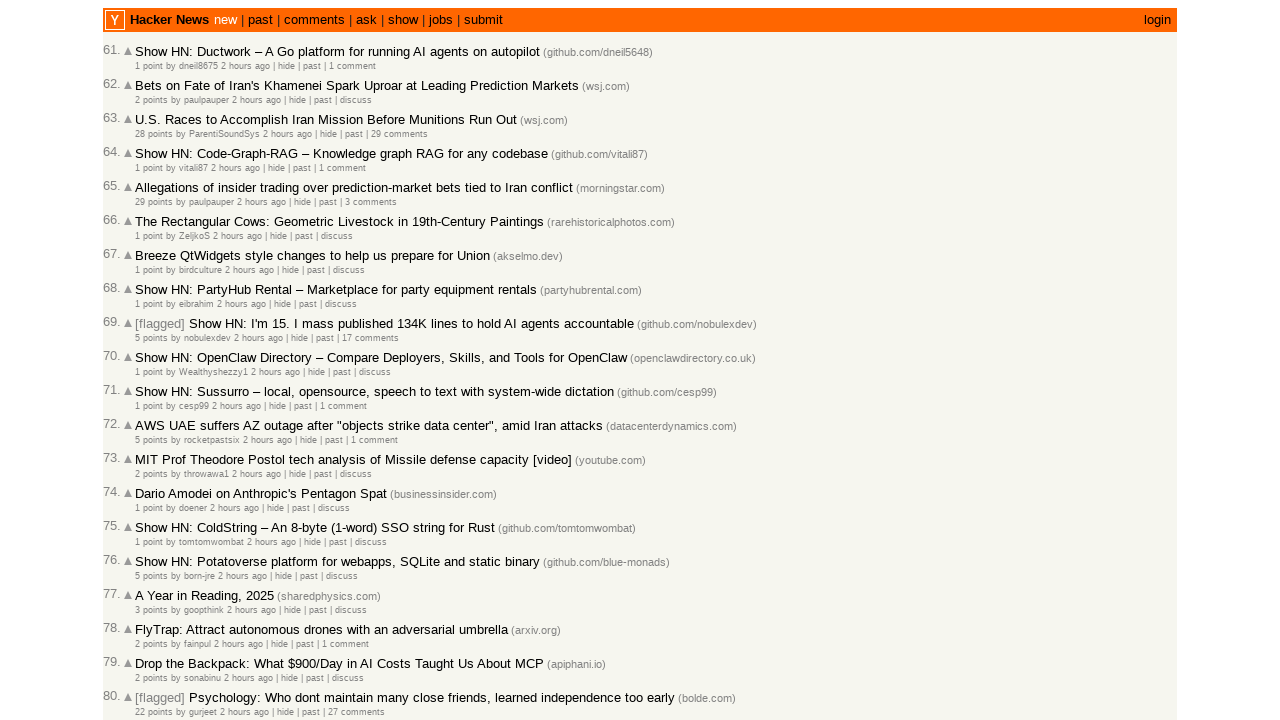

Extracted timestamp from article 24
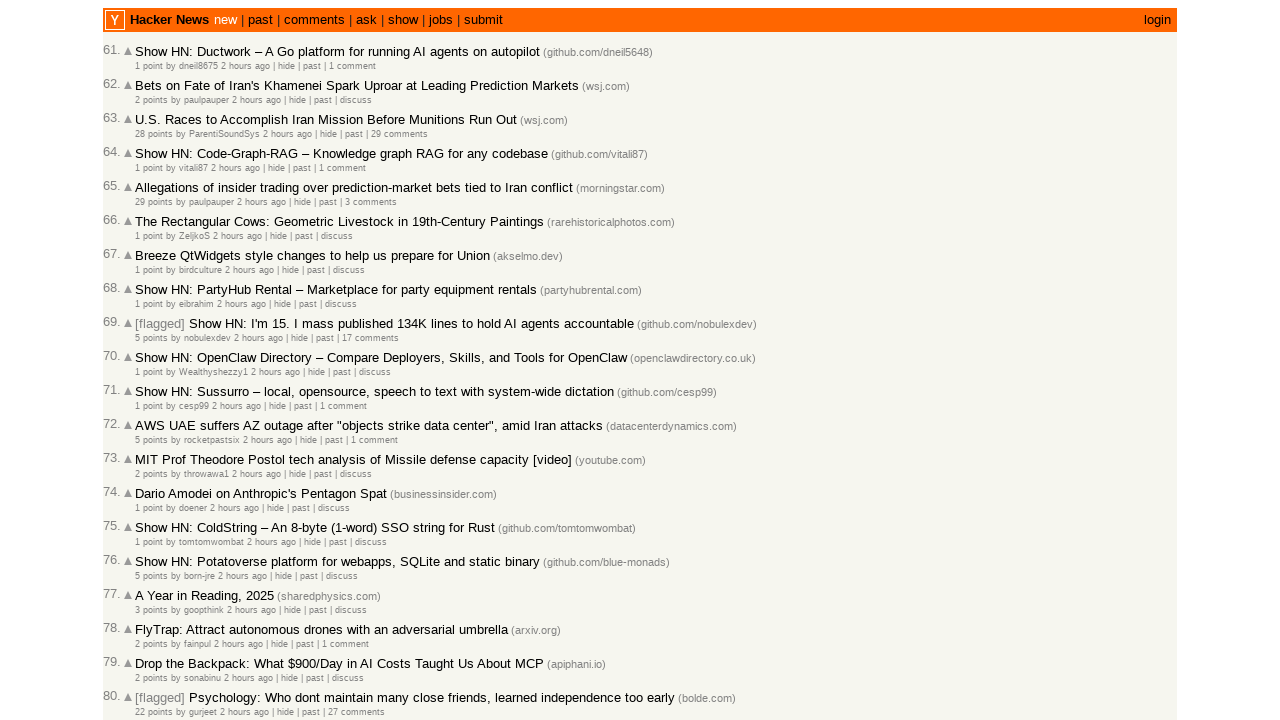

Extracted timestamp from article 25
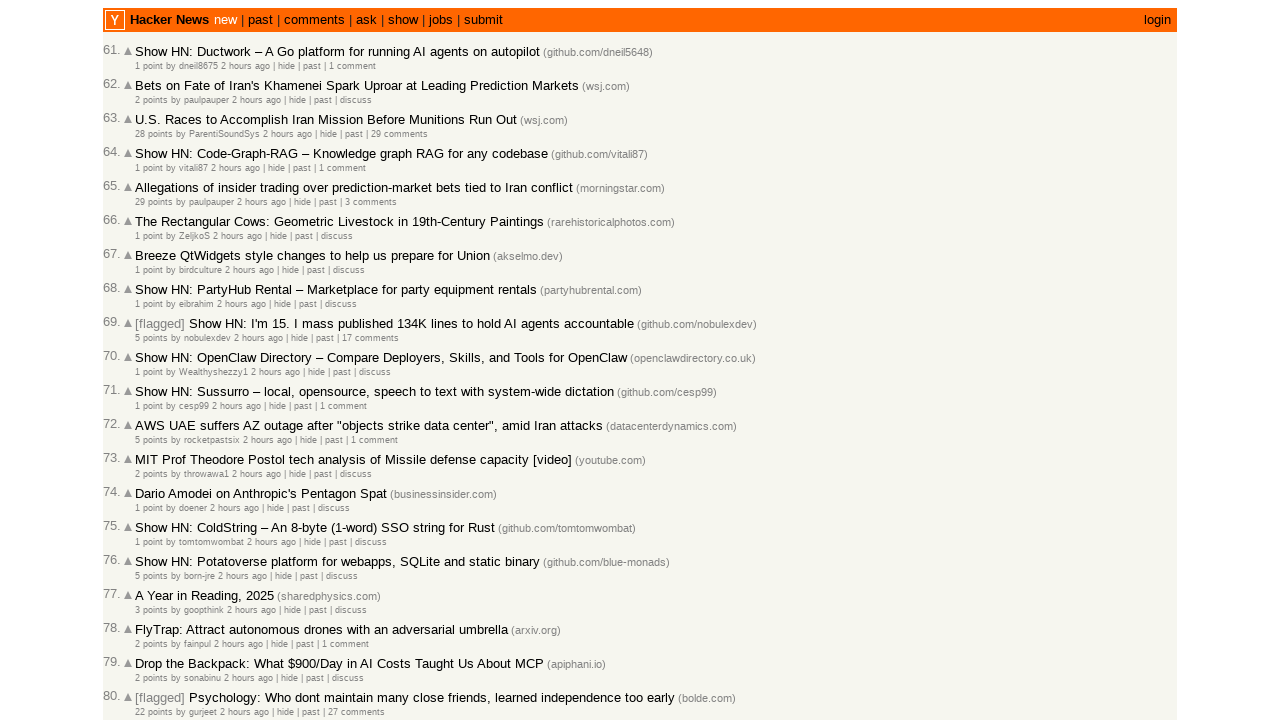

Extracted timestamp from article 26
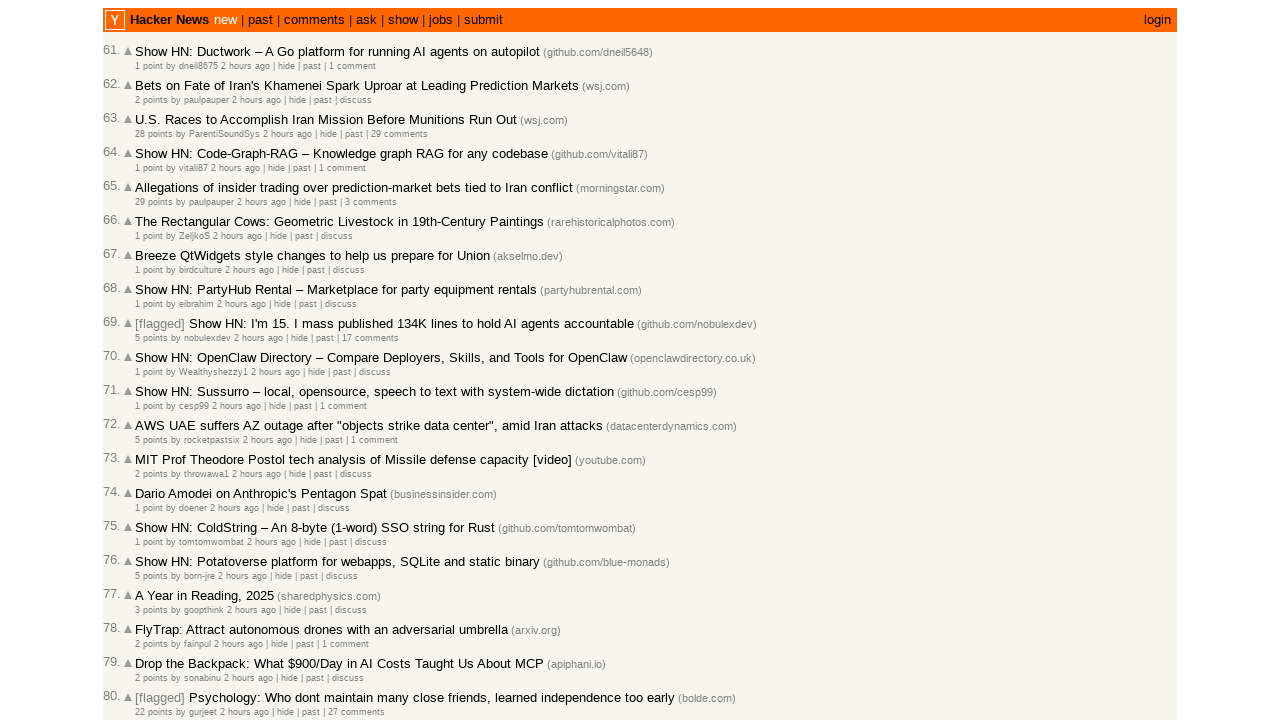

Extracted timestamp from article 27
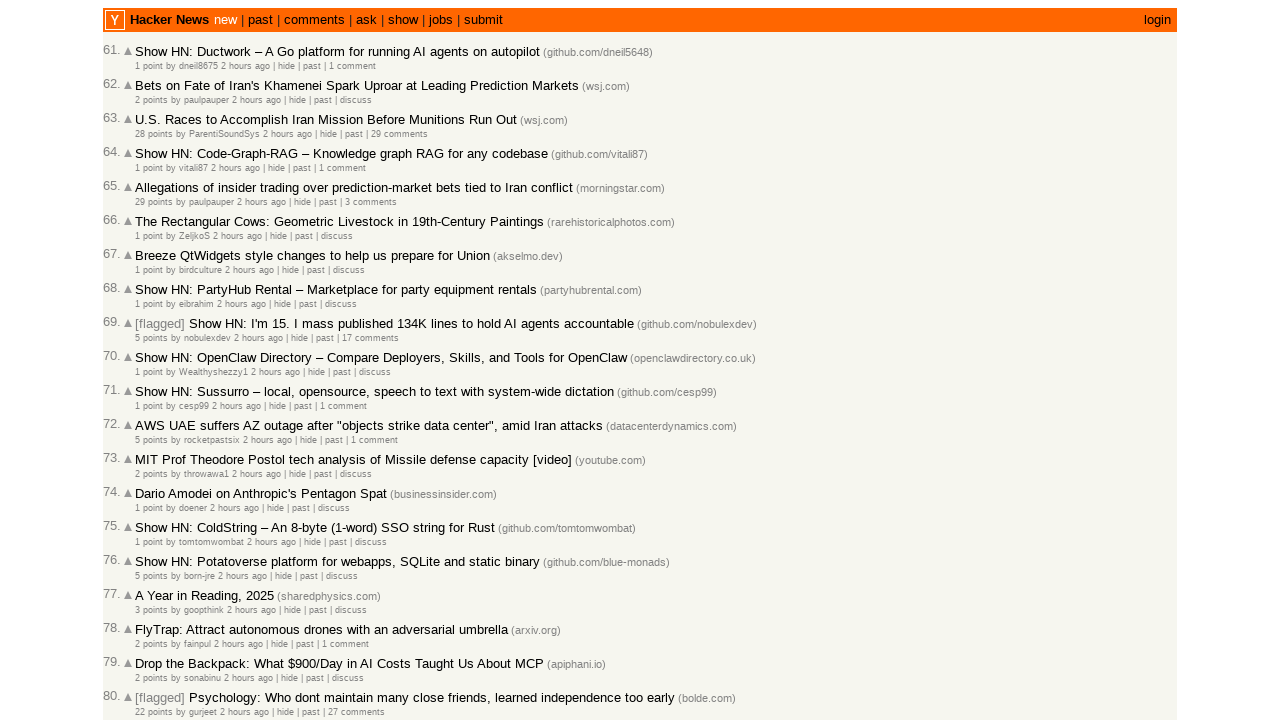

Extracted timestamp from article 28
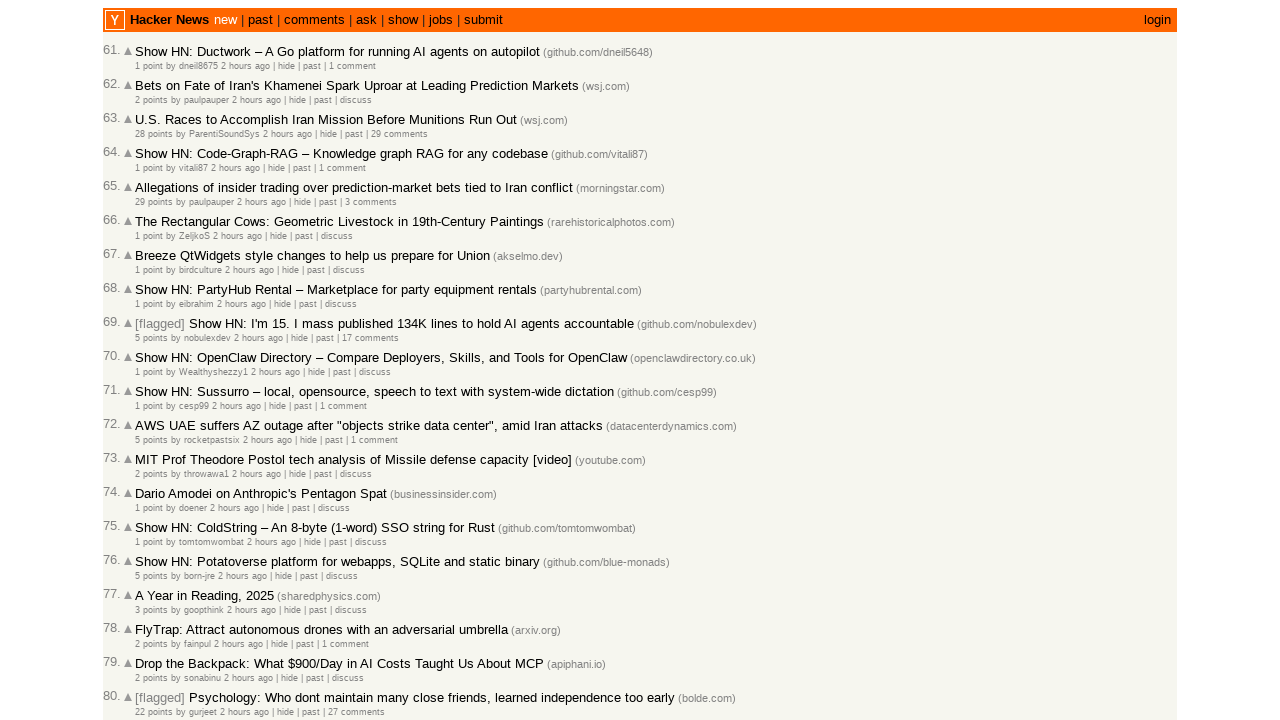

Extracted timestamp from article 29
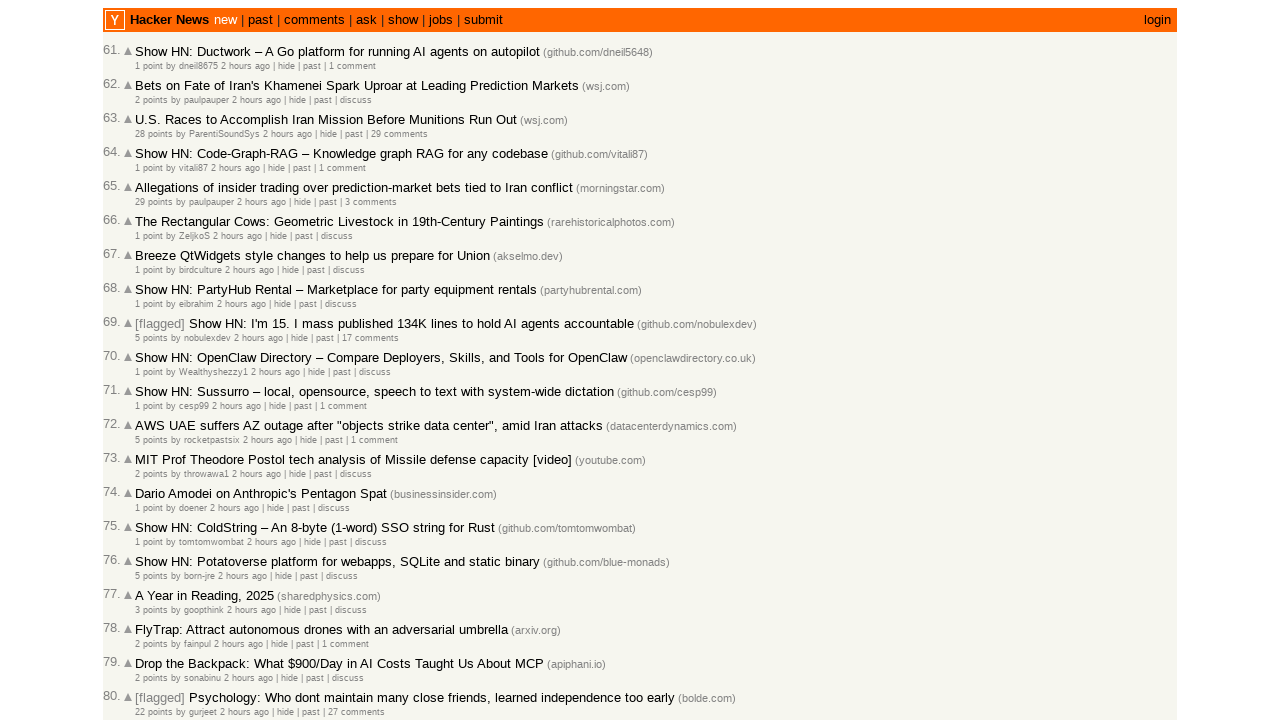

Extracted timestamp from article 30
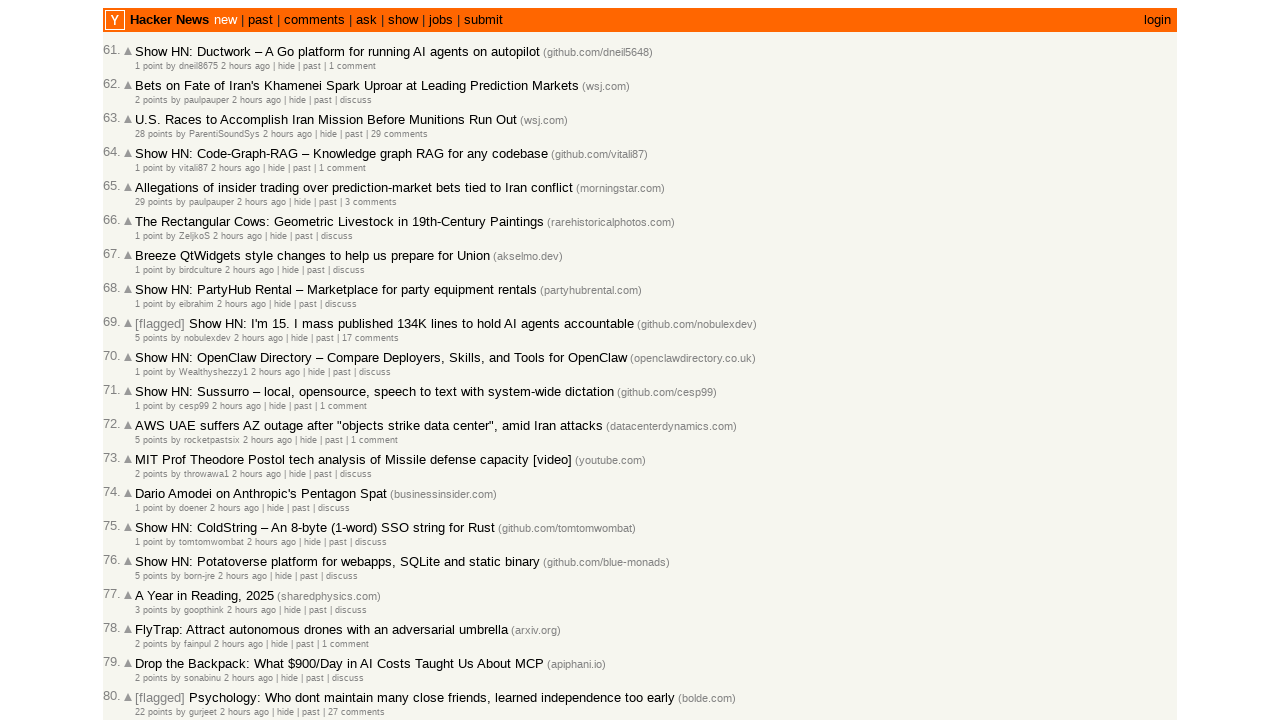

Clicked 'More' link to load additional articles at (149, 616) on .morelink
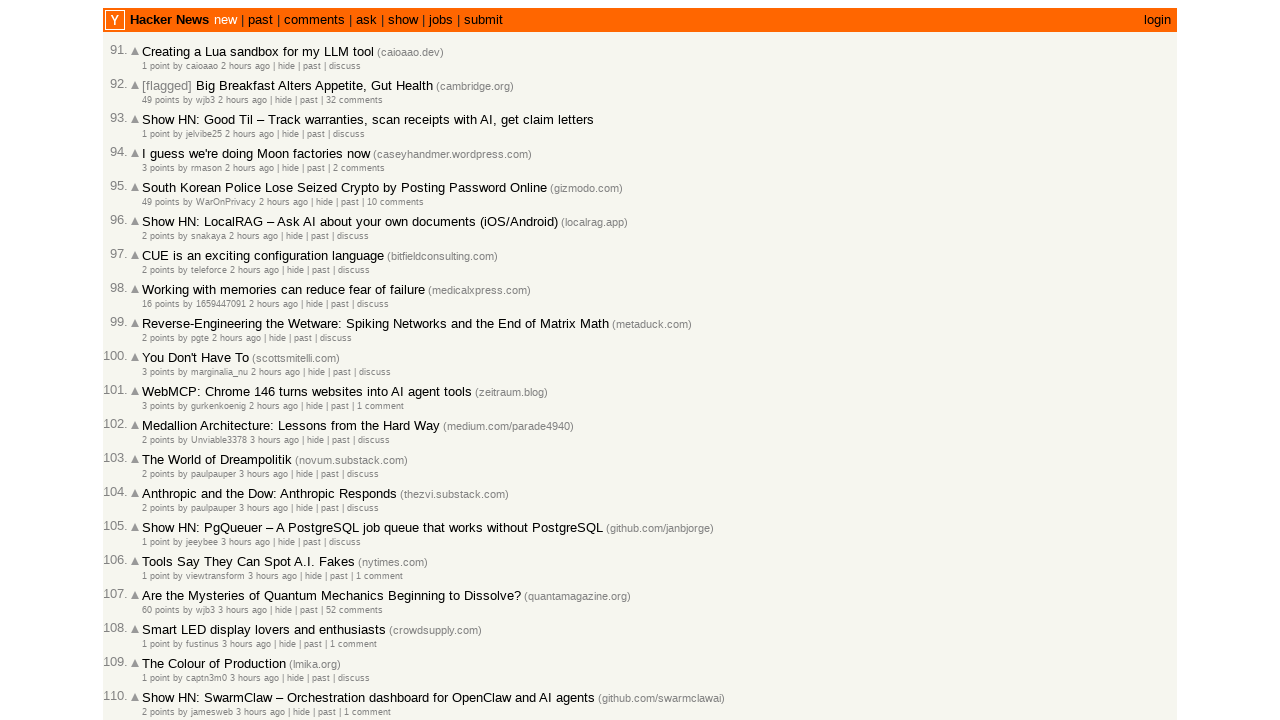

Waited for next page to load
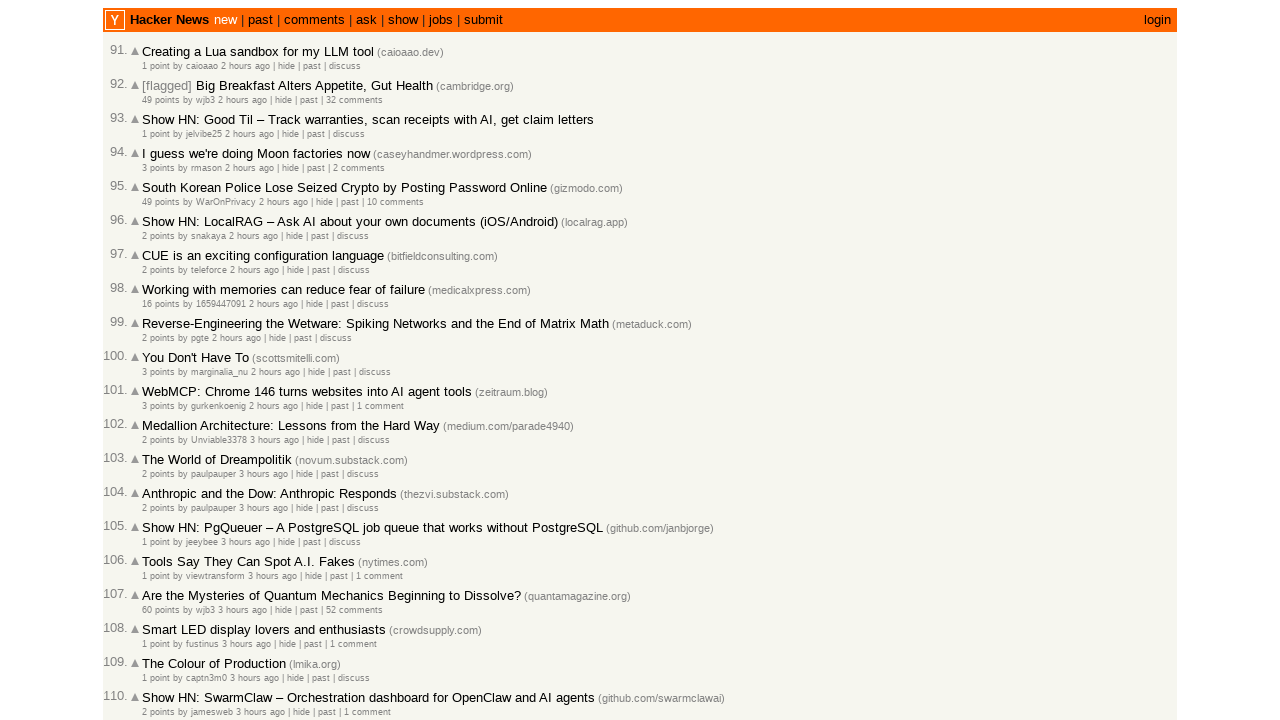

Located all articles on current page
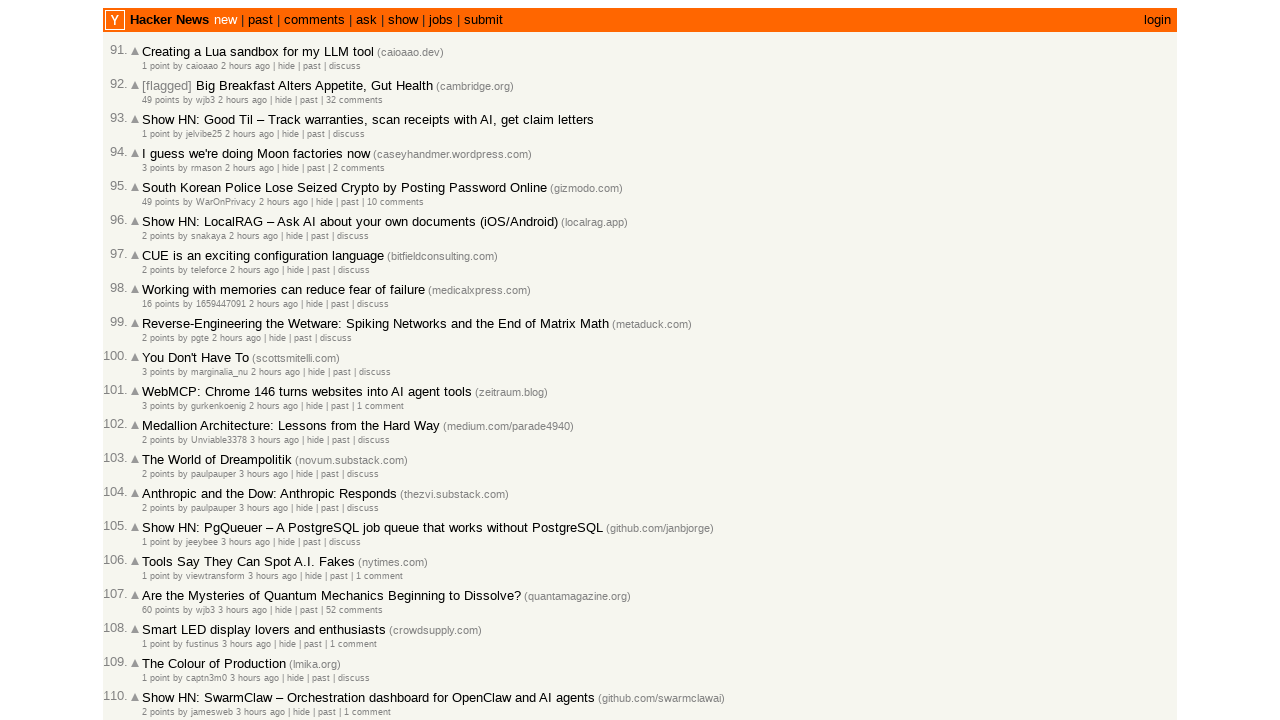

Extracted timestamp from article 1
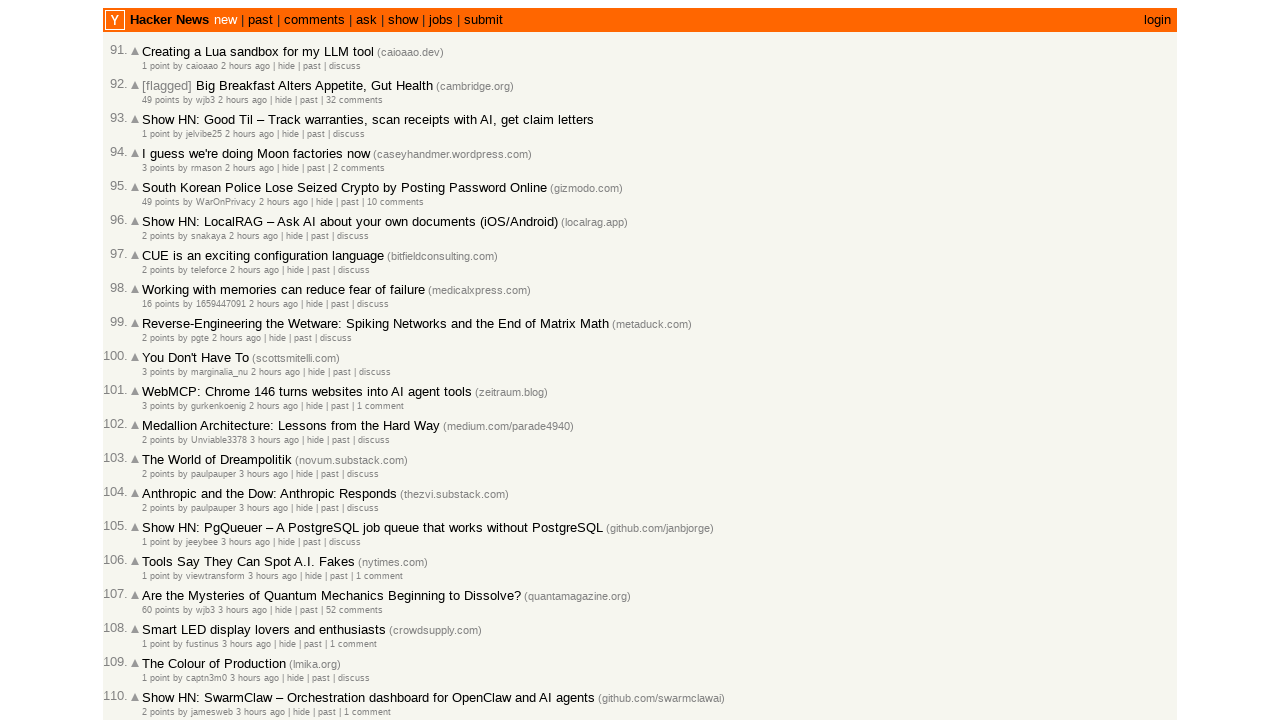

Extracted timestamp from article 2
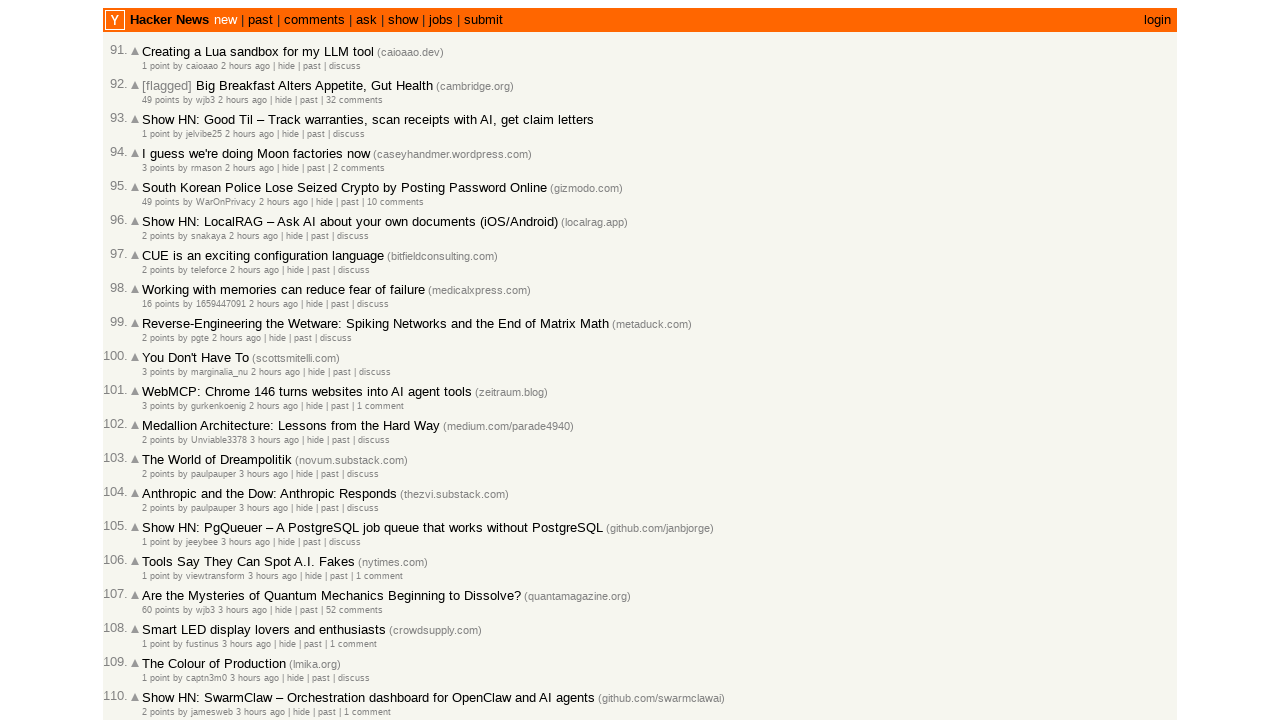

Extracted timestamp from article 3
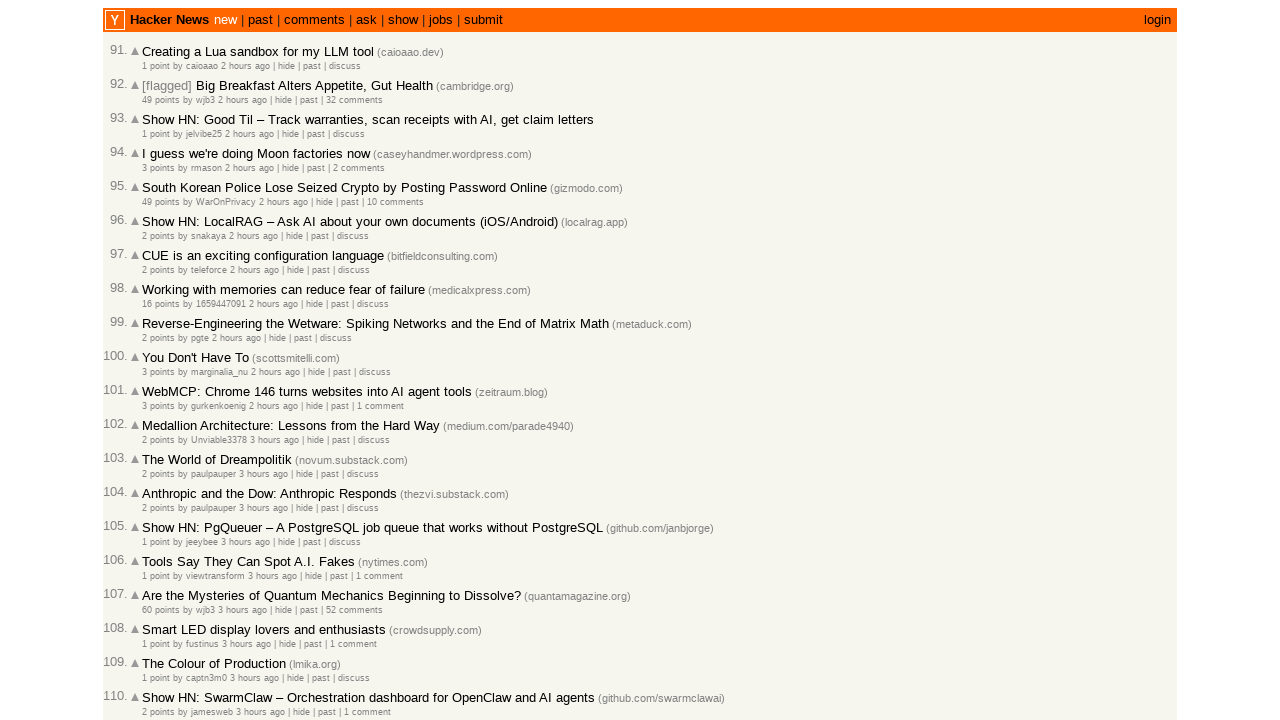

Extracted timestamp from article 4
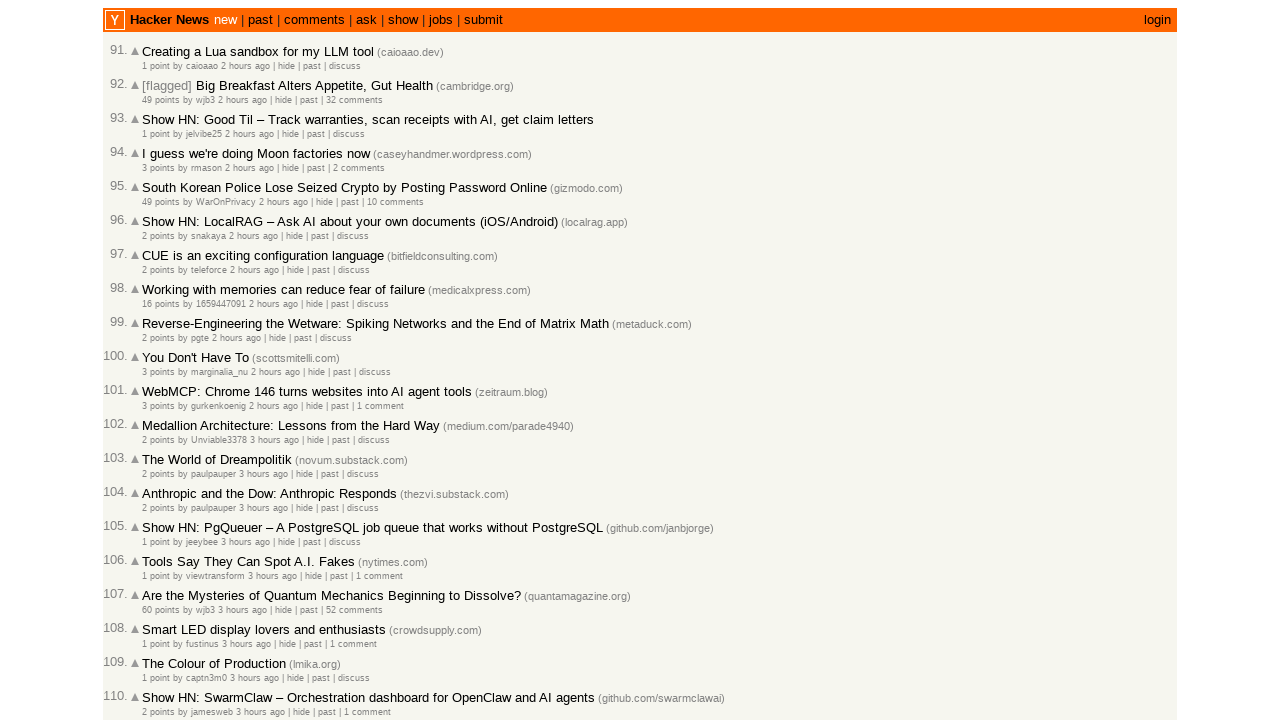

Extracted timestamp from article 5
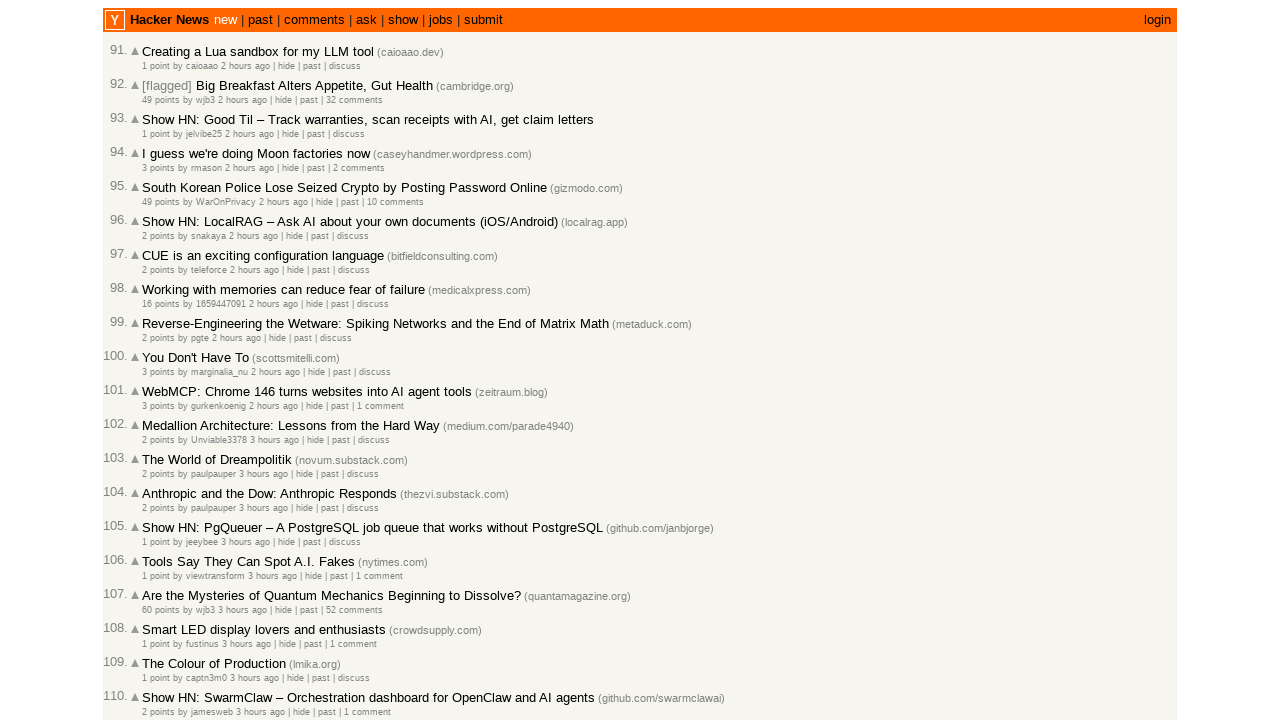

Extracted timestamp from article 6
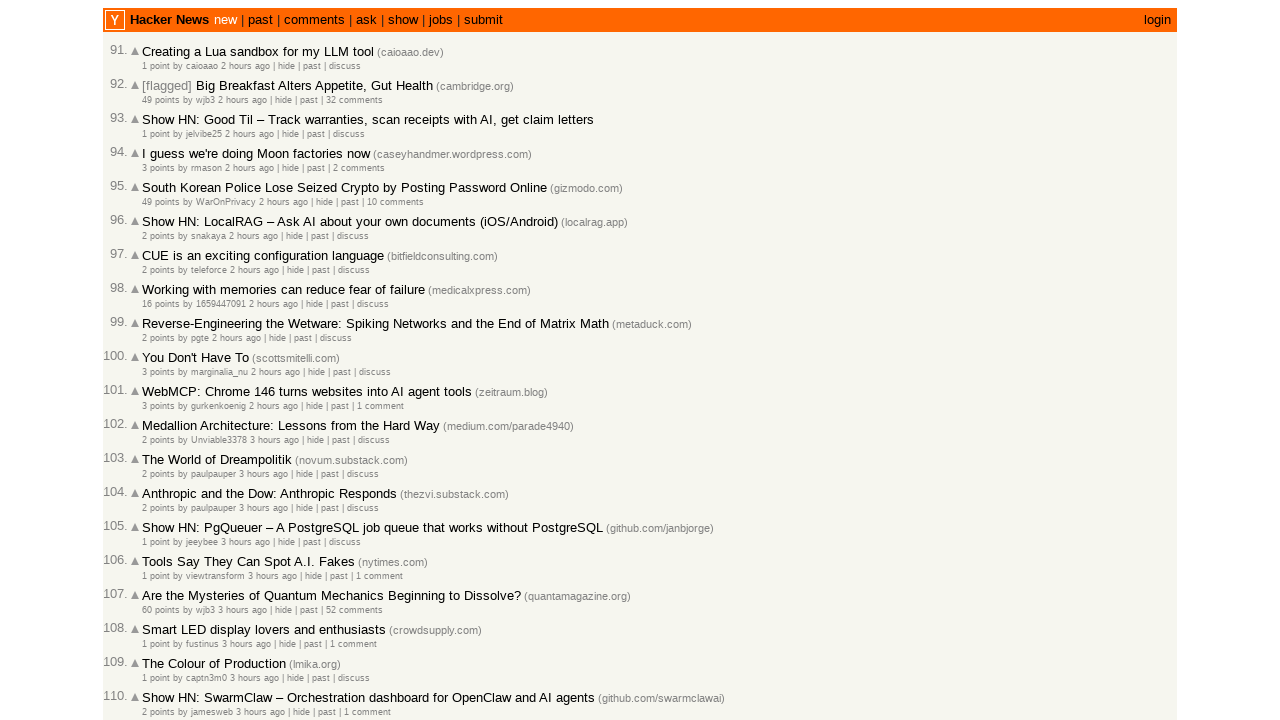

Extracted timestamp from article 7
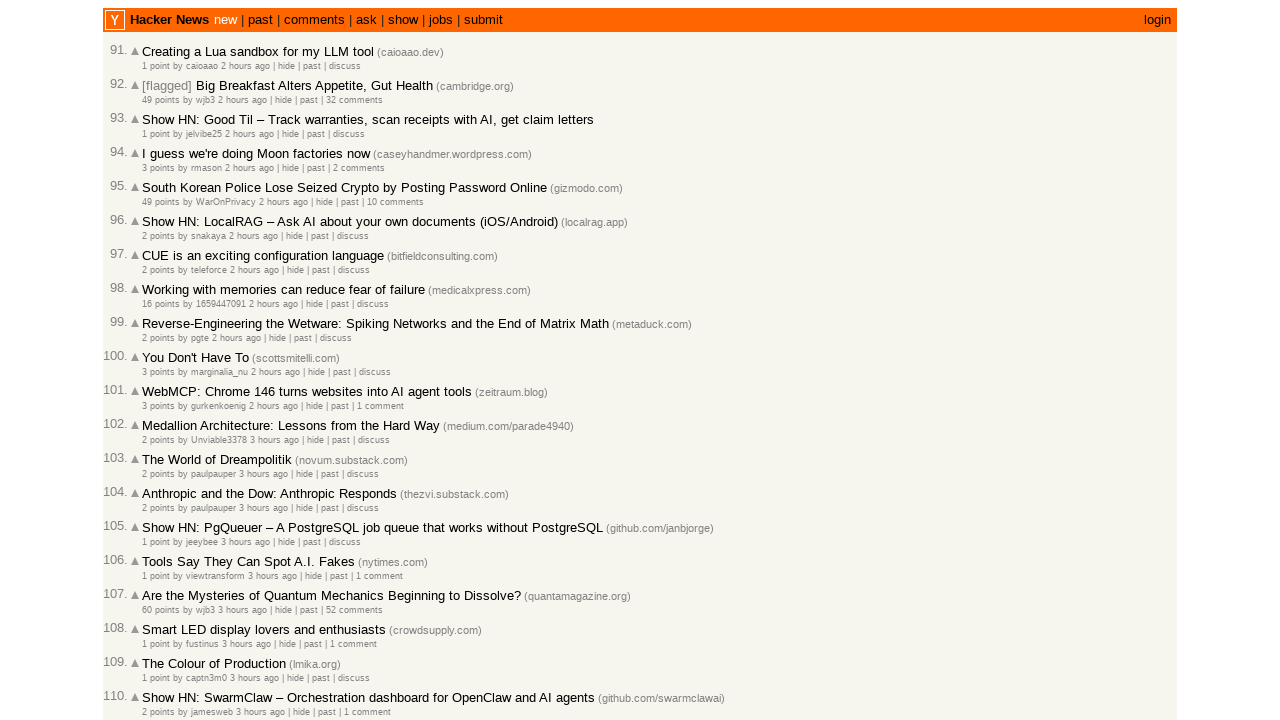

Extracted timestamp from article 8
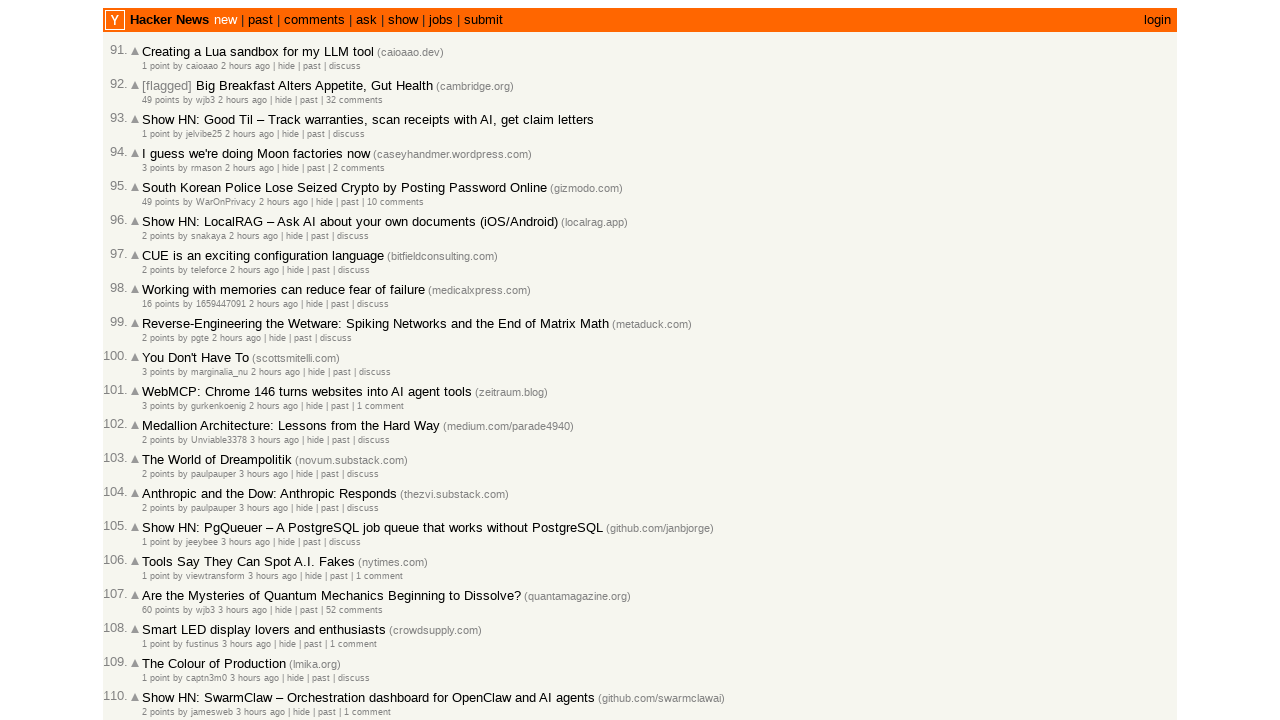

Extracted timestamp from article 9
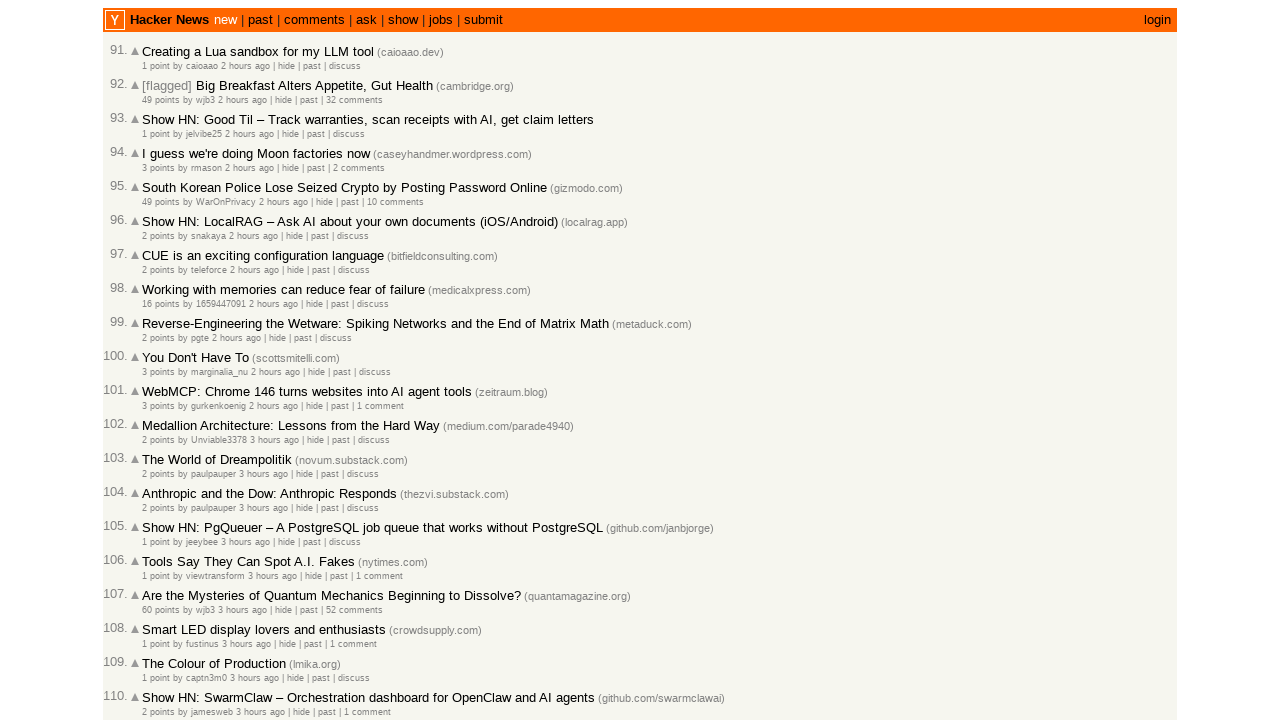

Extracted timestamp from article 10
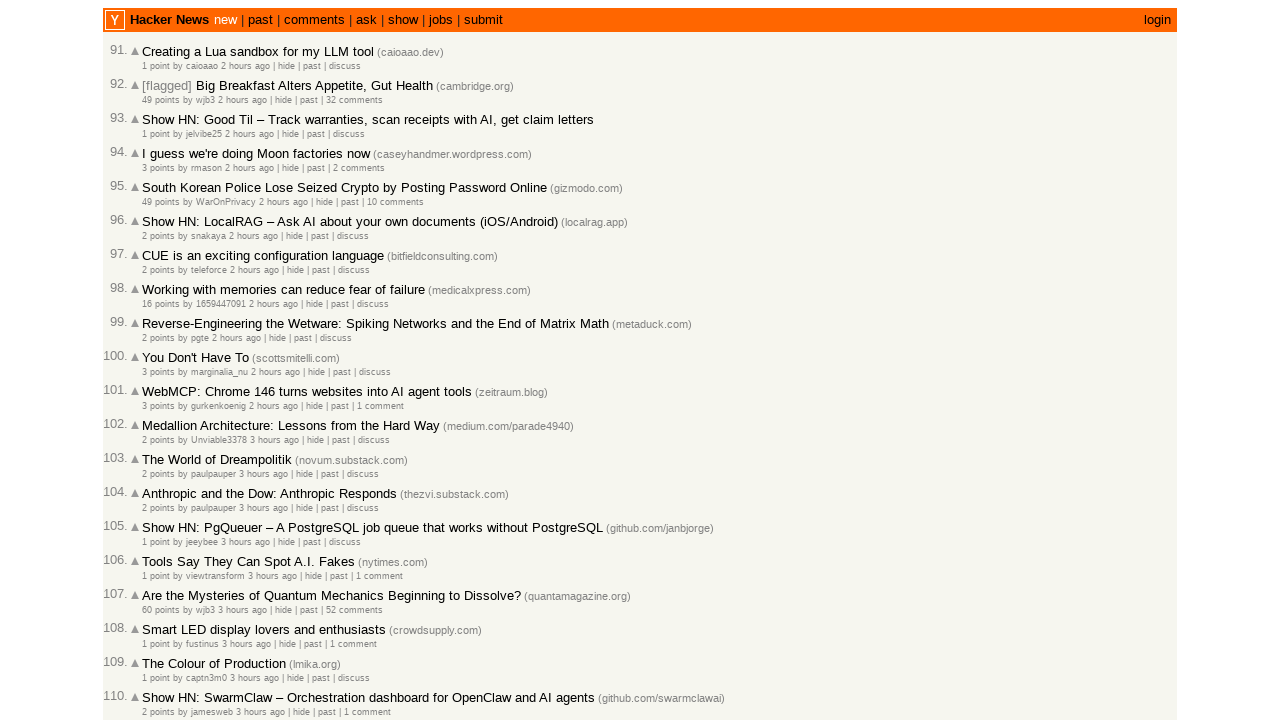

Extracted timestamp from article 11
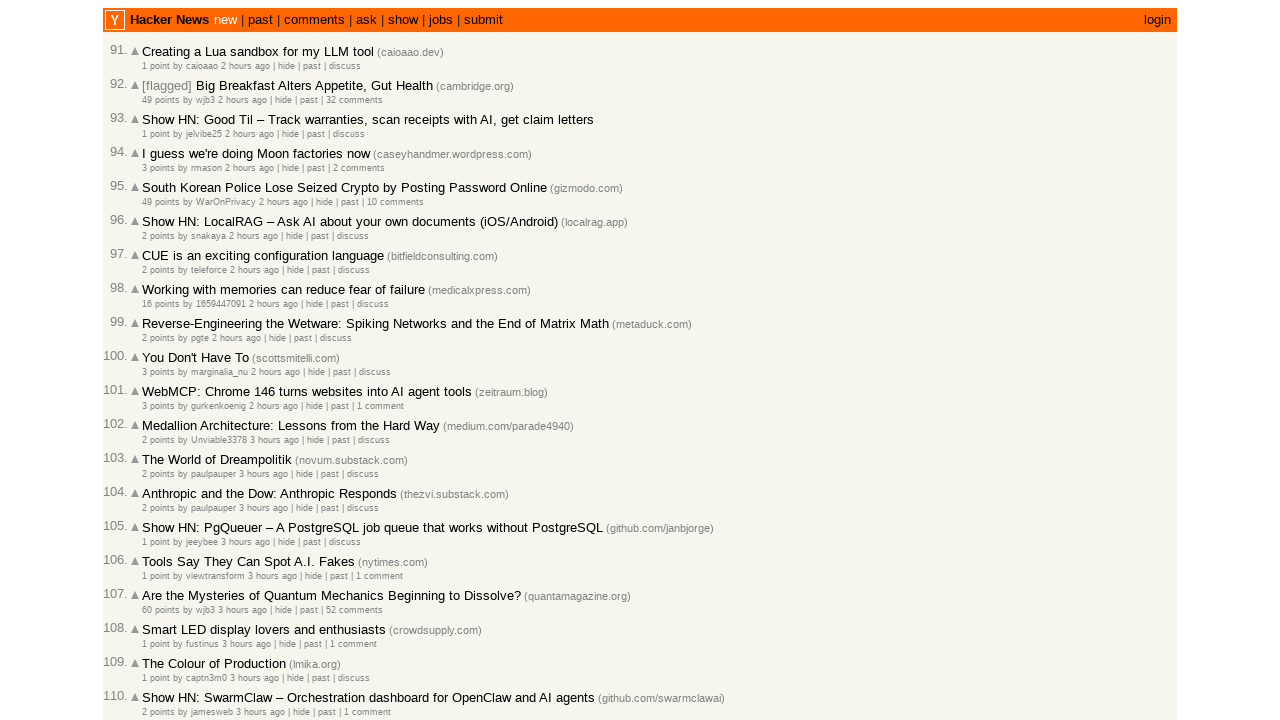

Extracted timestamp from article 12
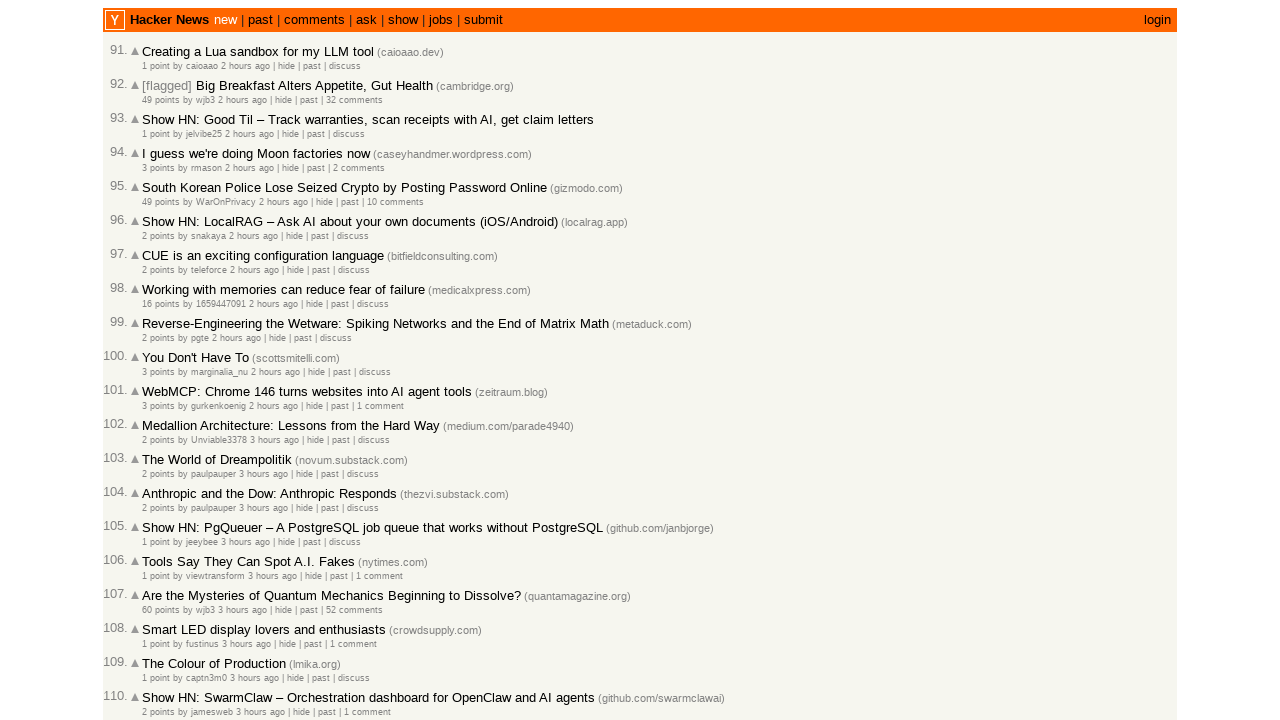

Extracted timestamp from article 13
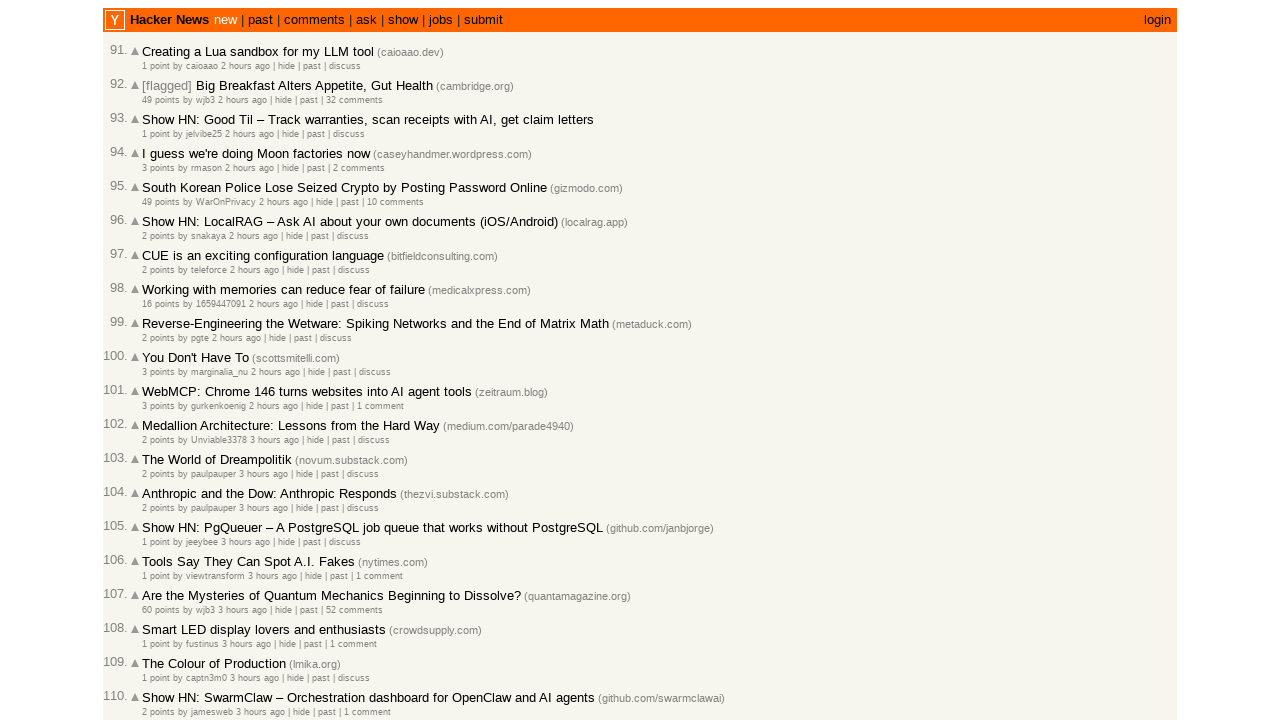

Extracted timestamp from article 14
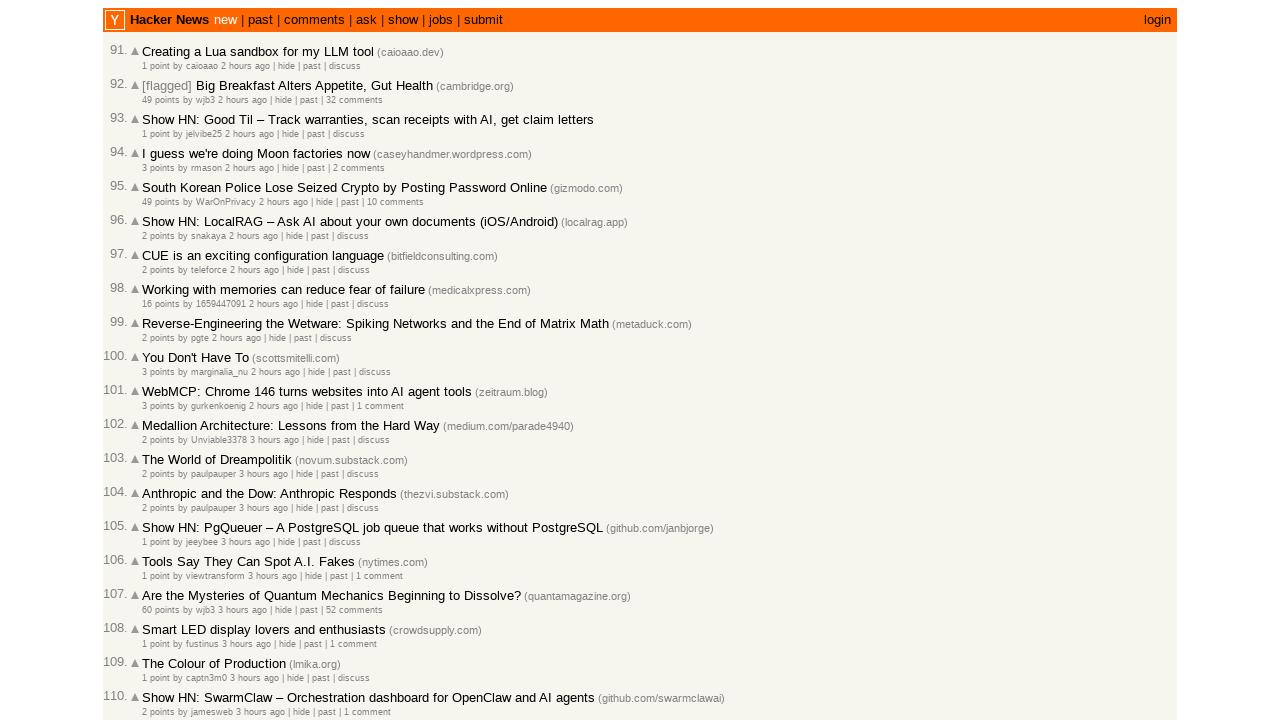

Extracted timestamp from article 15
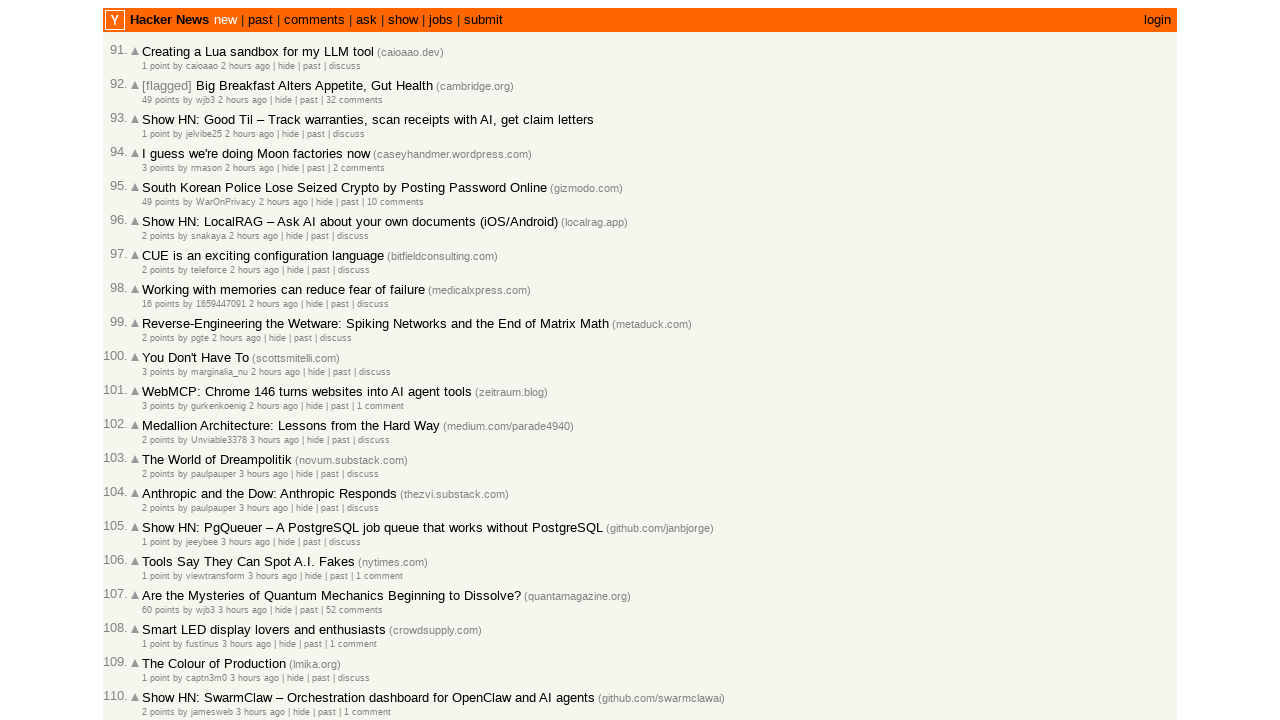

Extracted timestamp from article 16
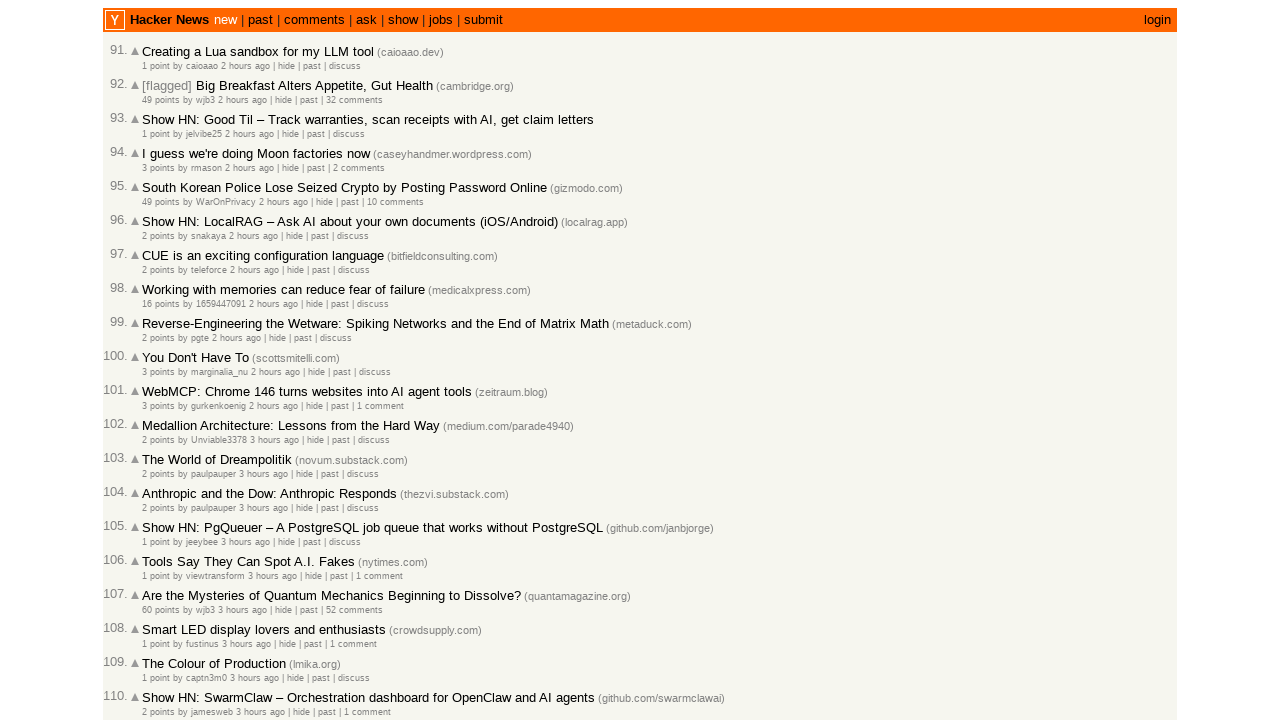

Extracted timestamp from article 17
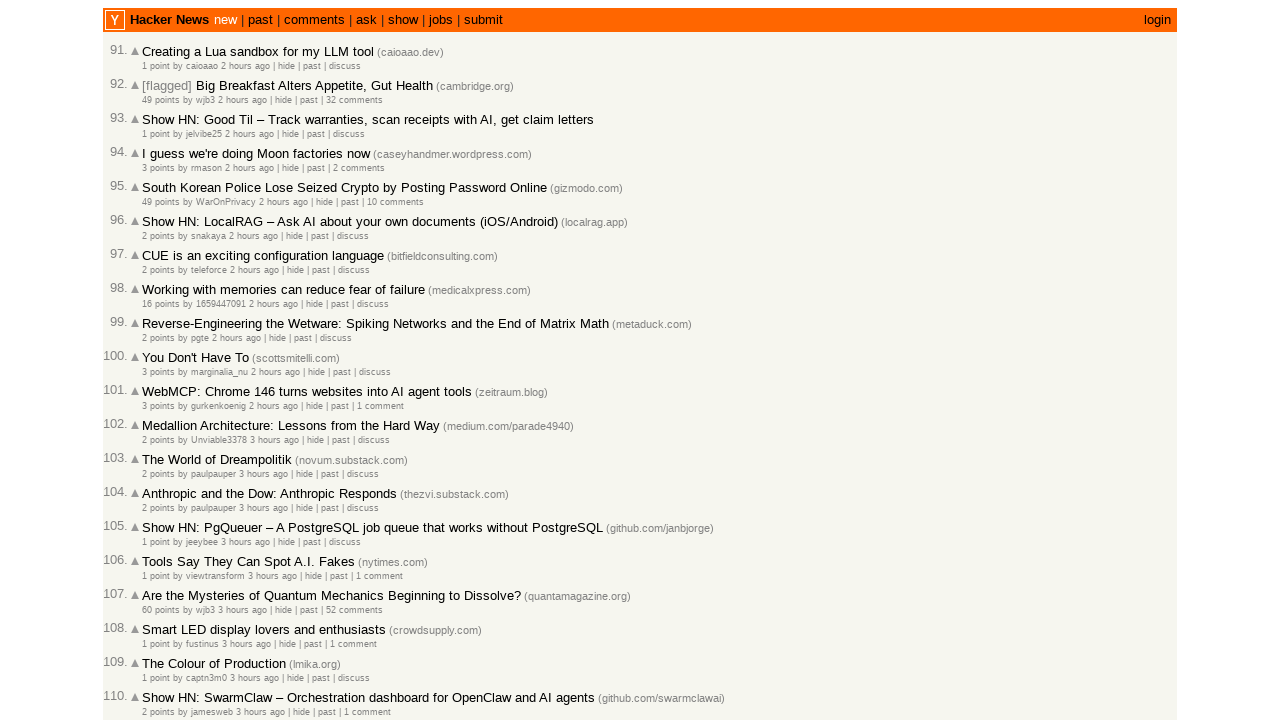

Extracted timestamp from article 18
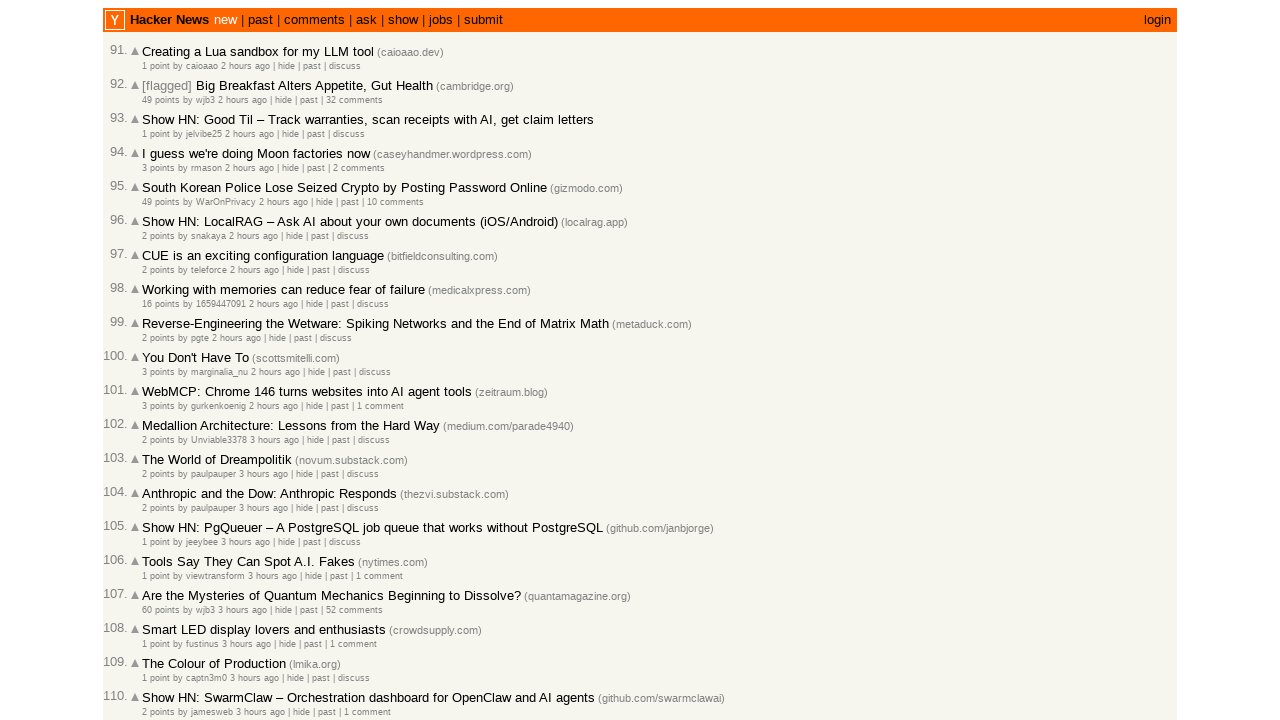

Extracted timestamp from article 19
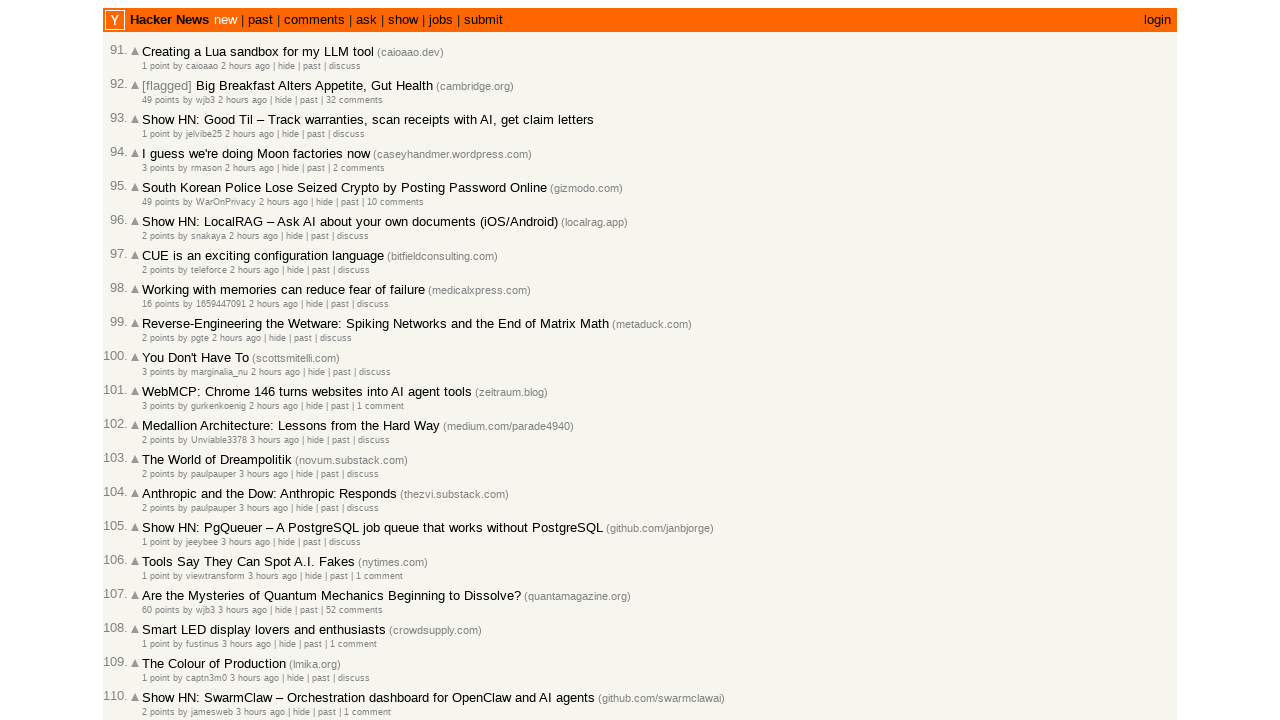

Extracted timestamp from article 20
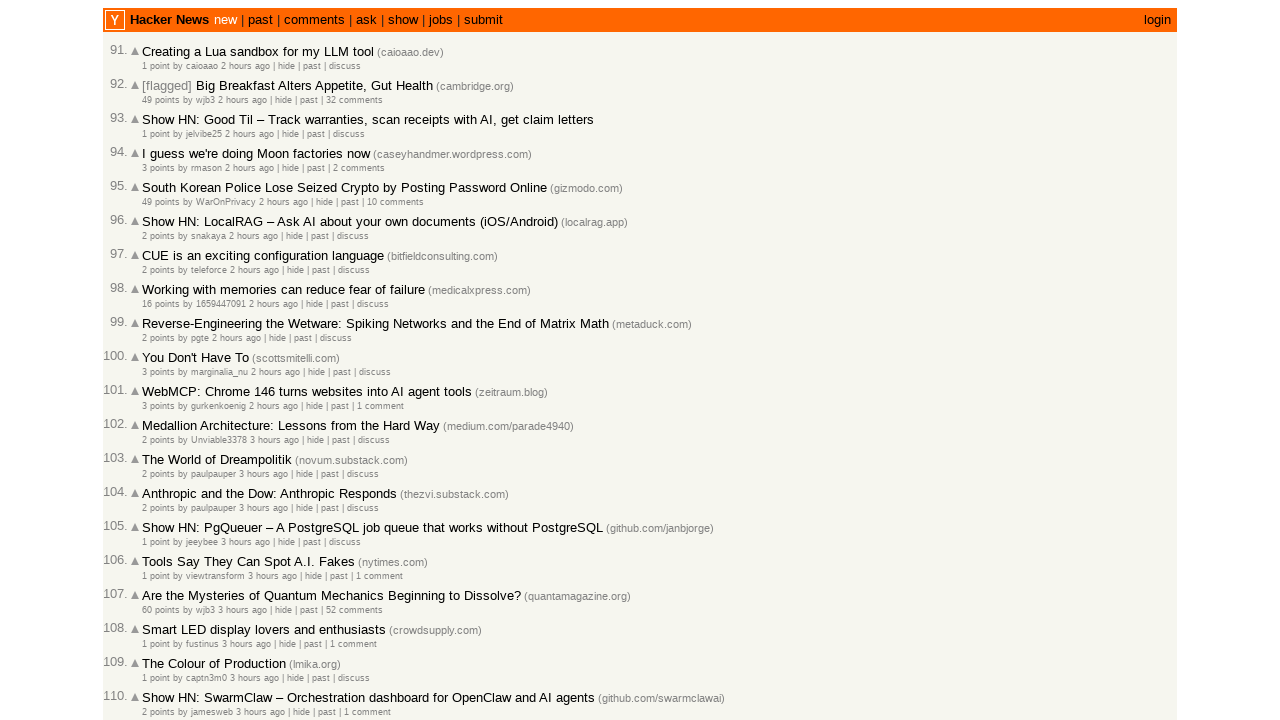

Extracted timestamp from article 21
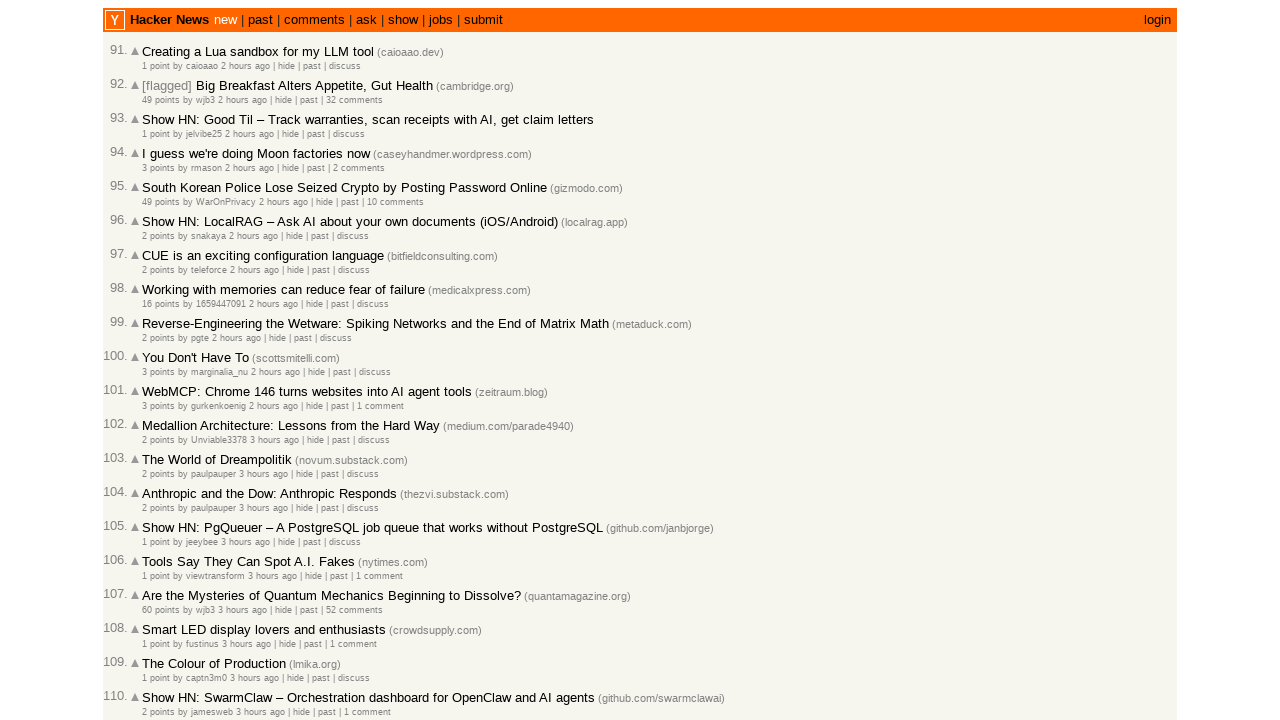

Extracted timestamp from article 22
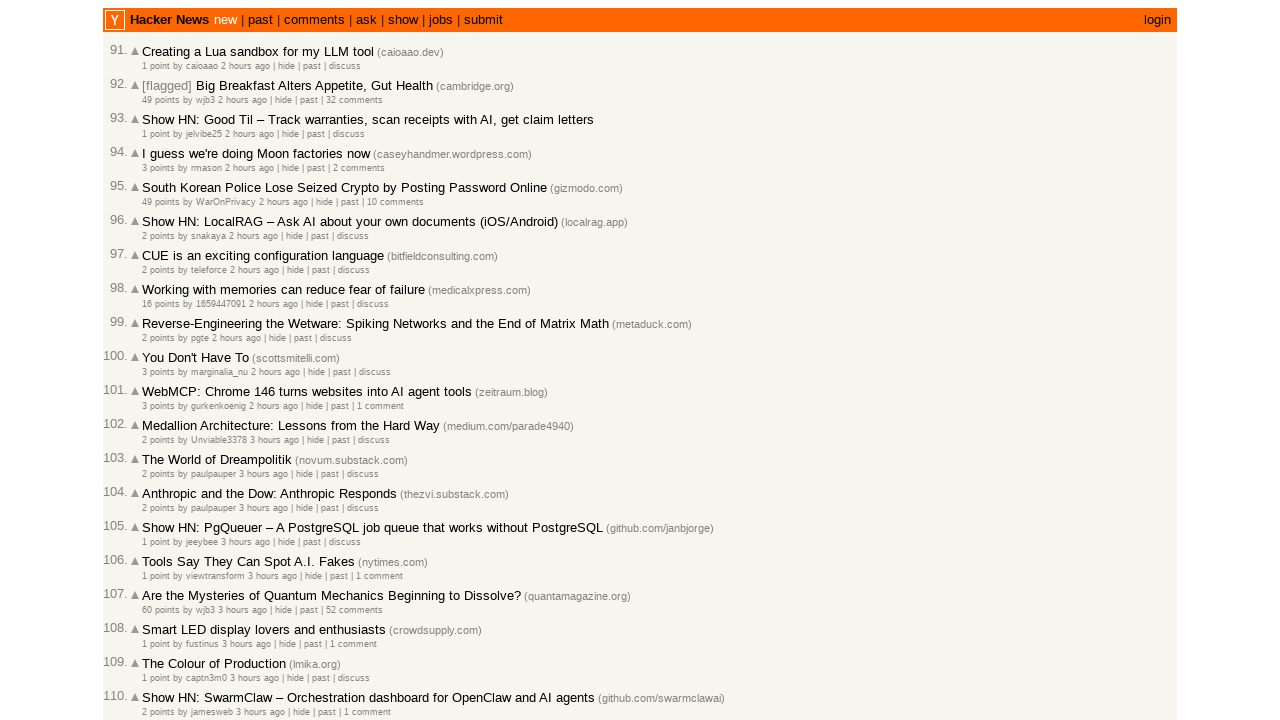

Extracted timestamp from article 23
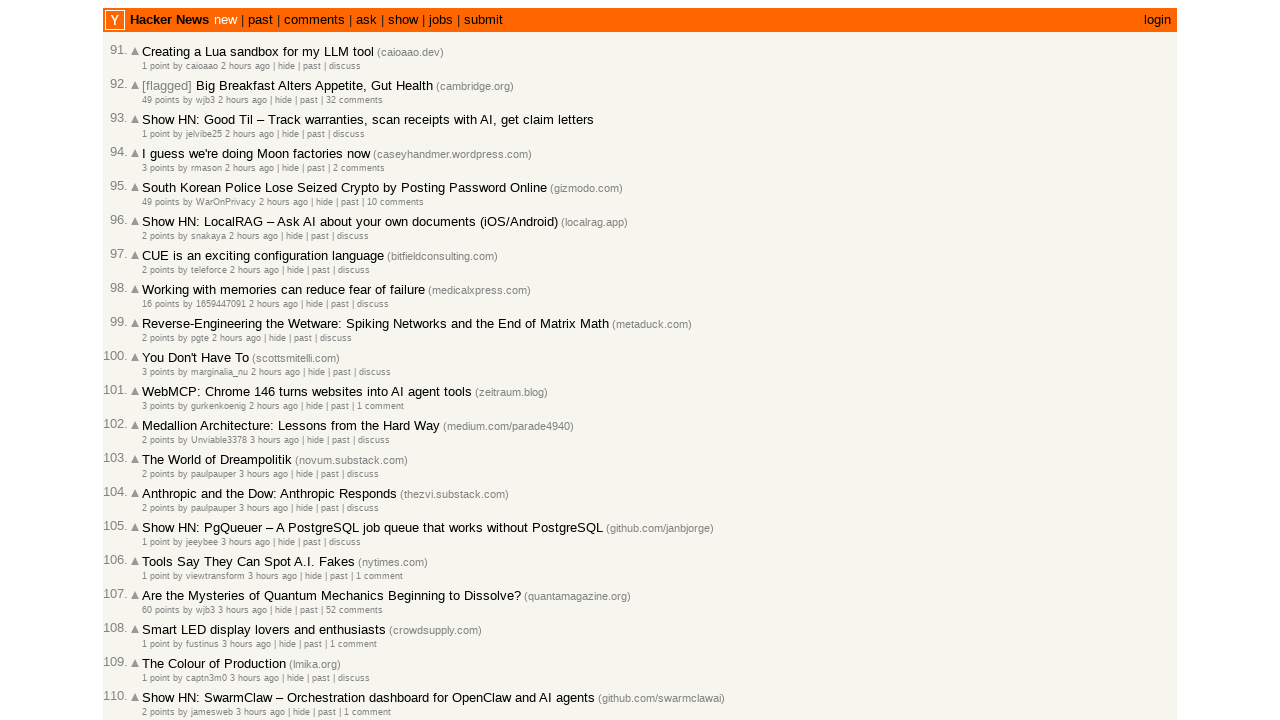

Extracted timestamp from article 24
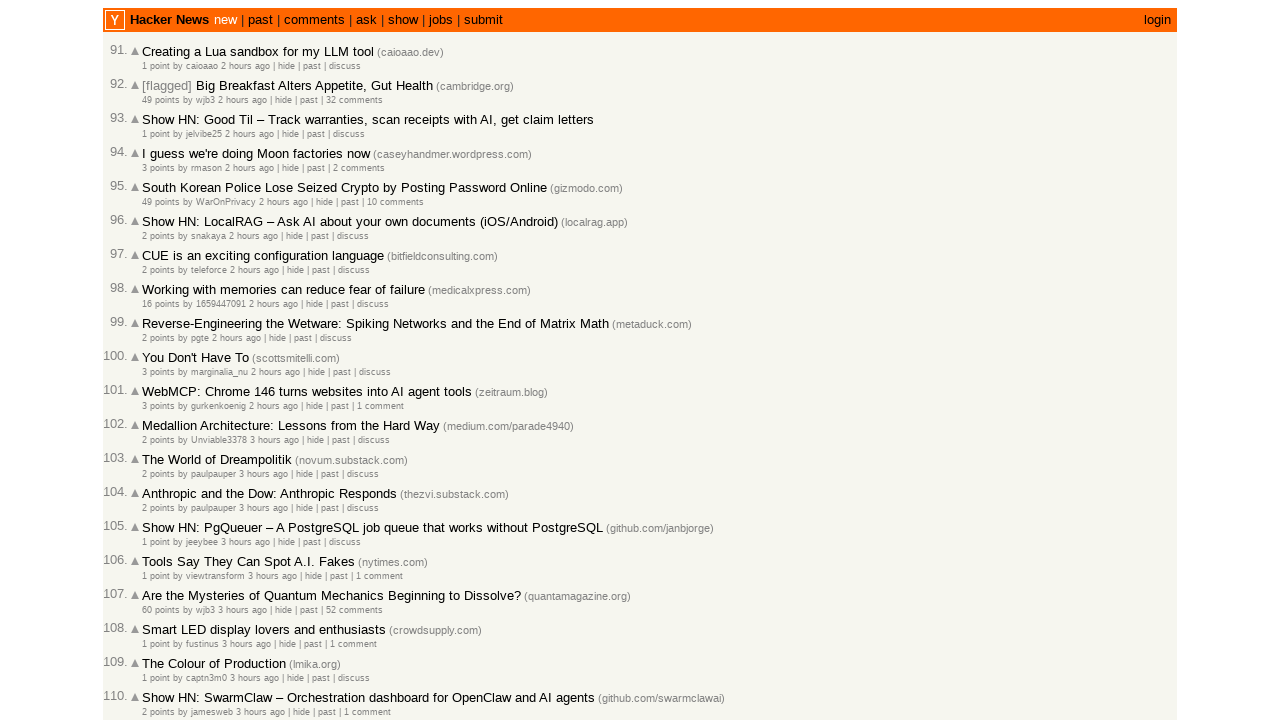

Extracted timestamp from article 25
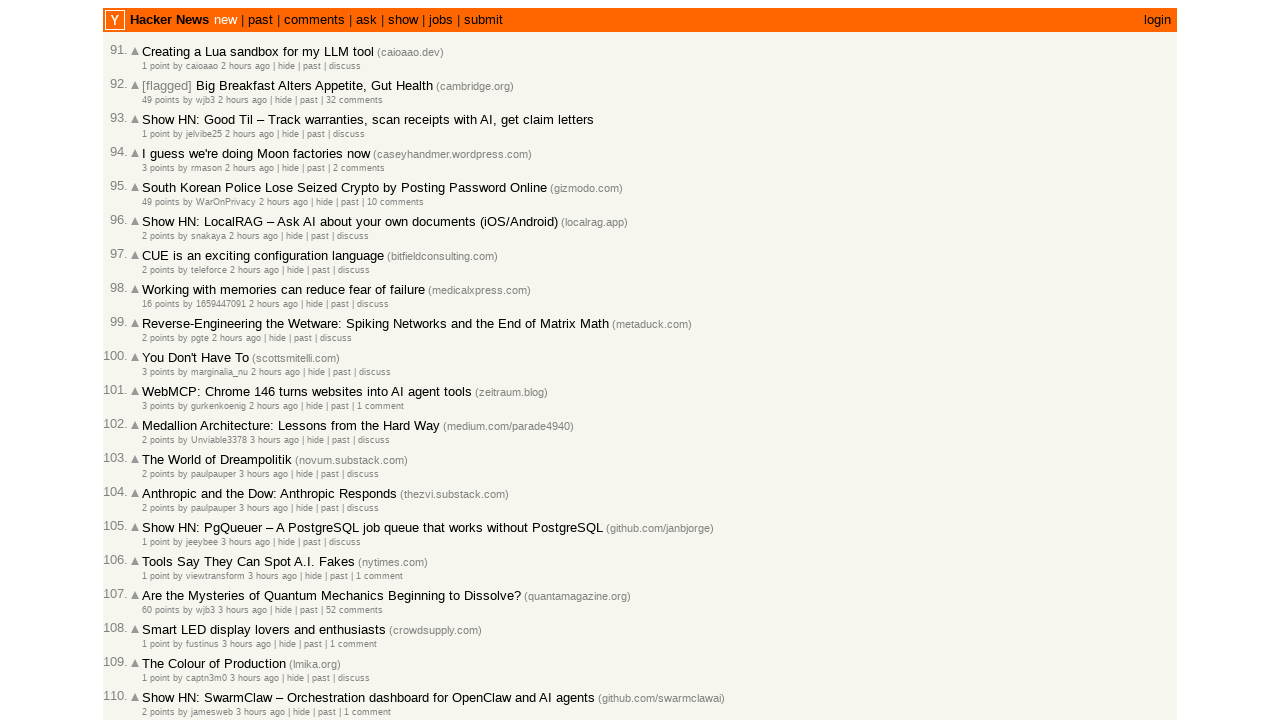

Extracted timestamp from article 26
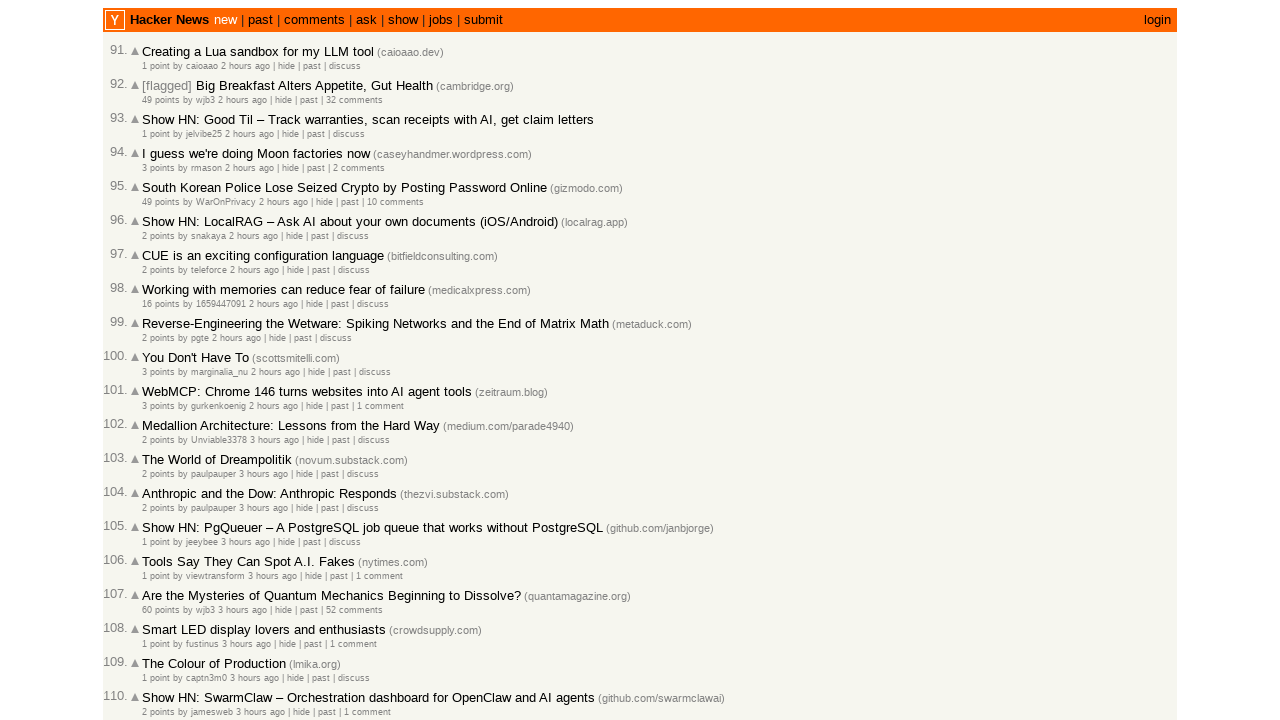

Extracted timestamp from article 27
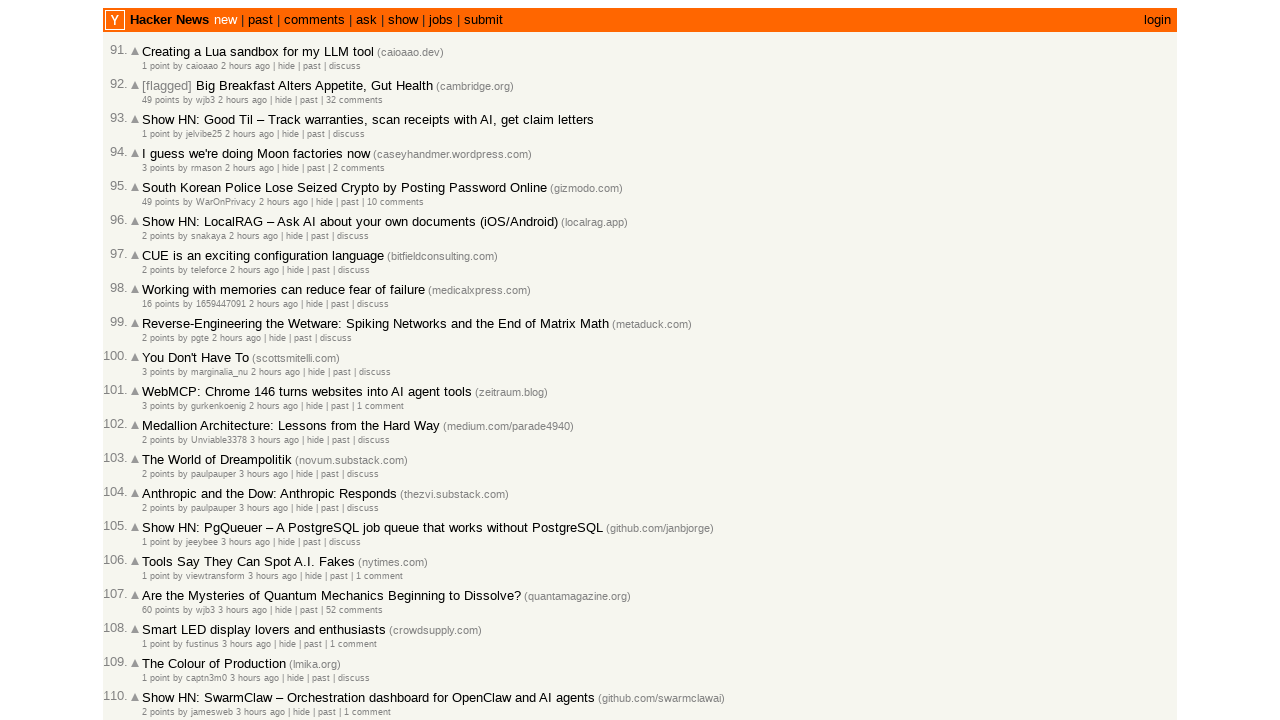

Extracted timestamp from article 28
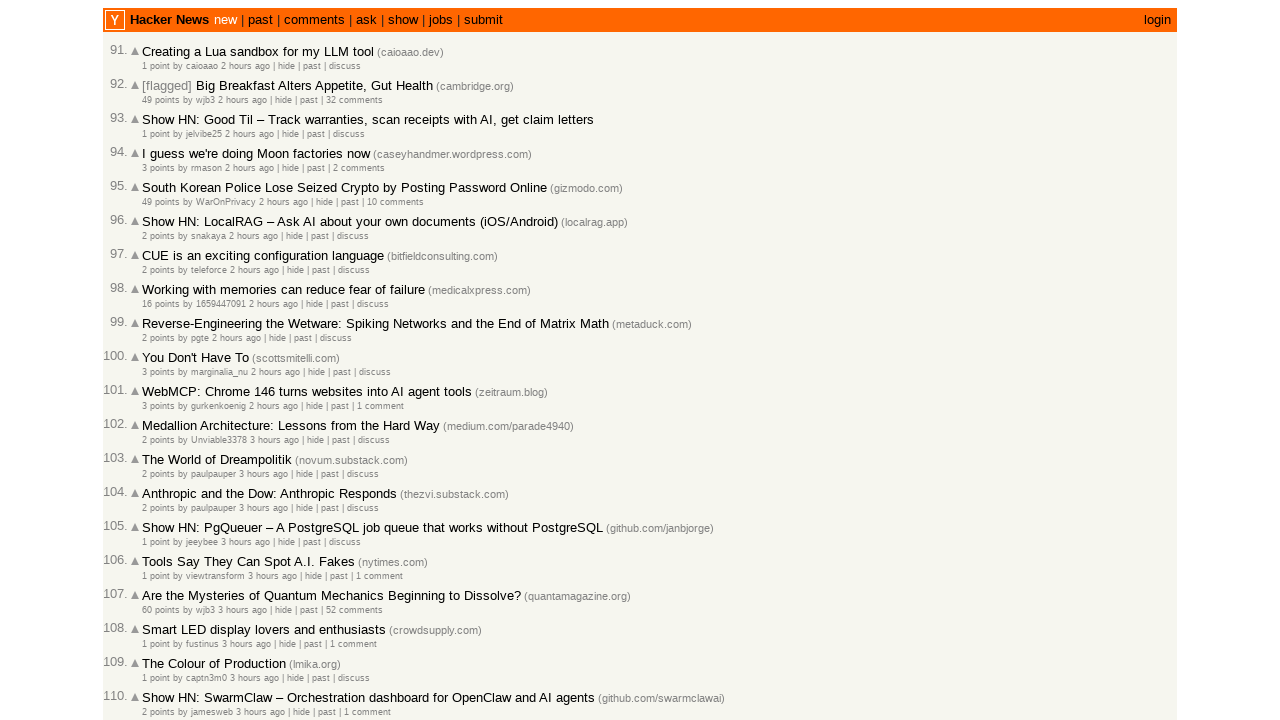

Extracted timestamp from article 29
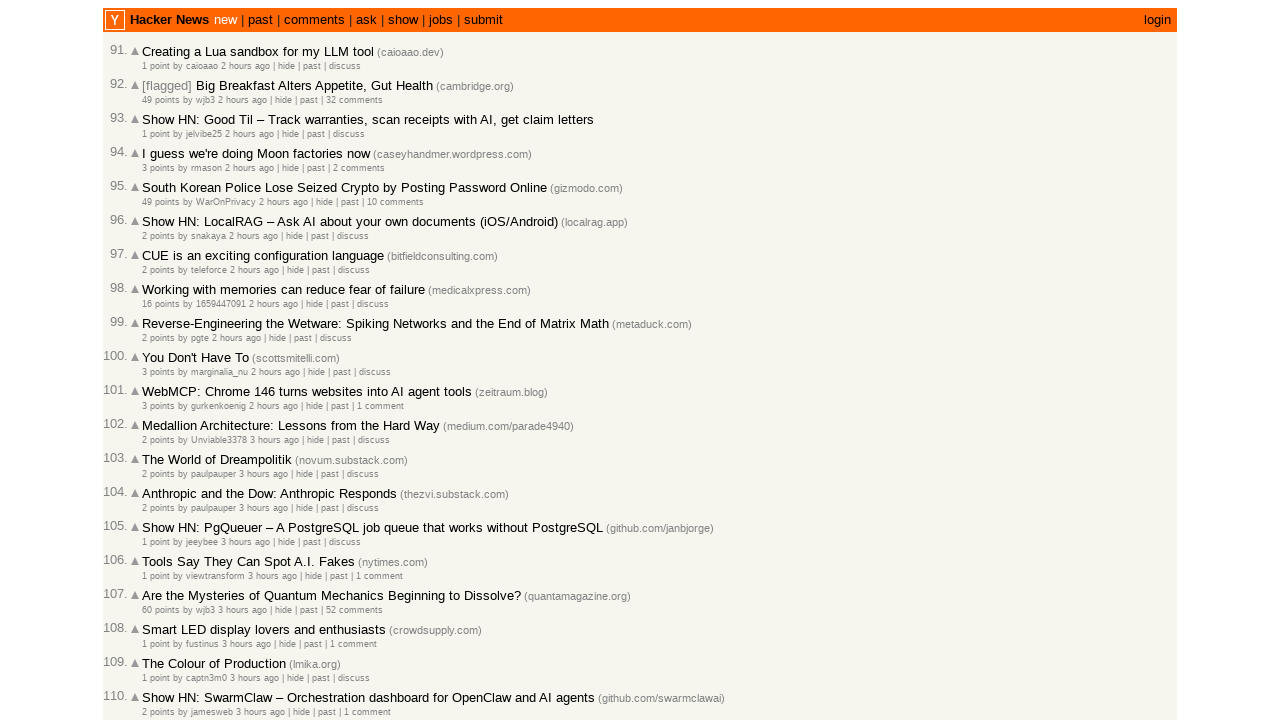

Extracted timestamp from article 30
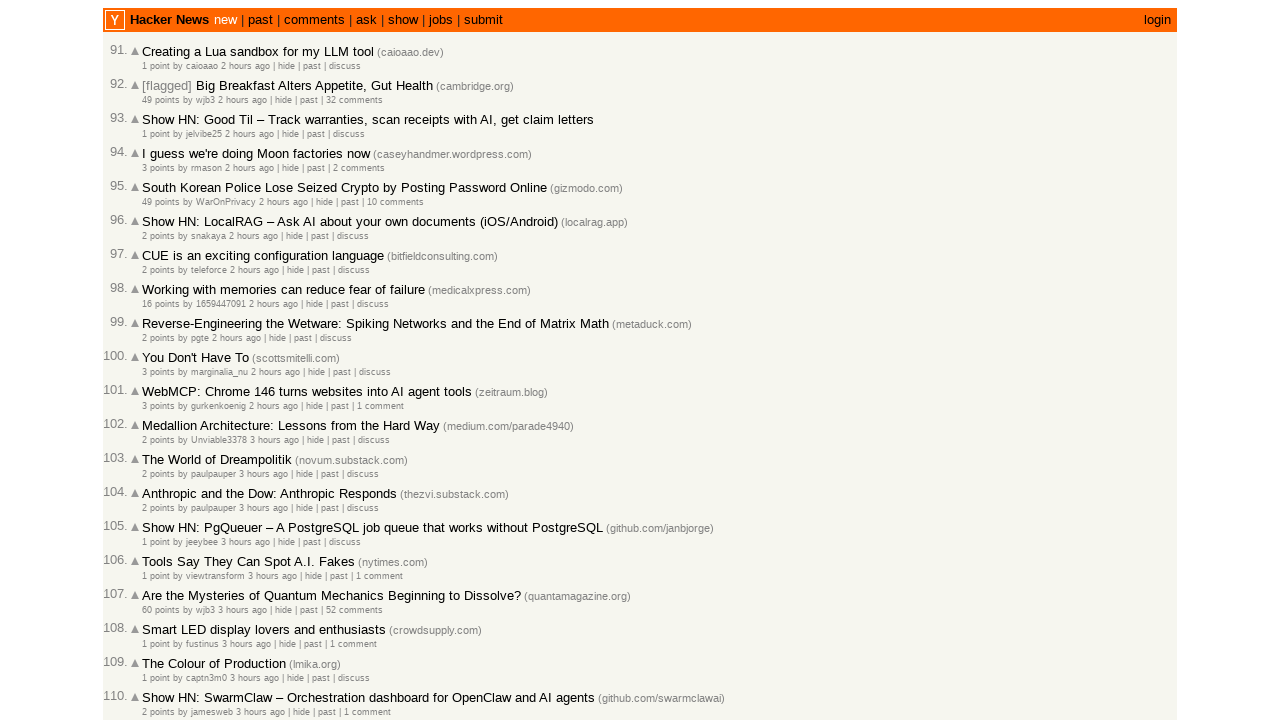

Extracted first 100 timestamps for verification
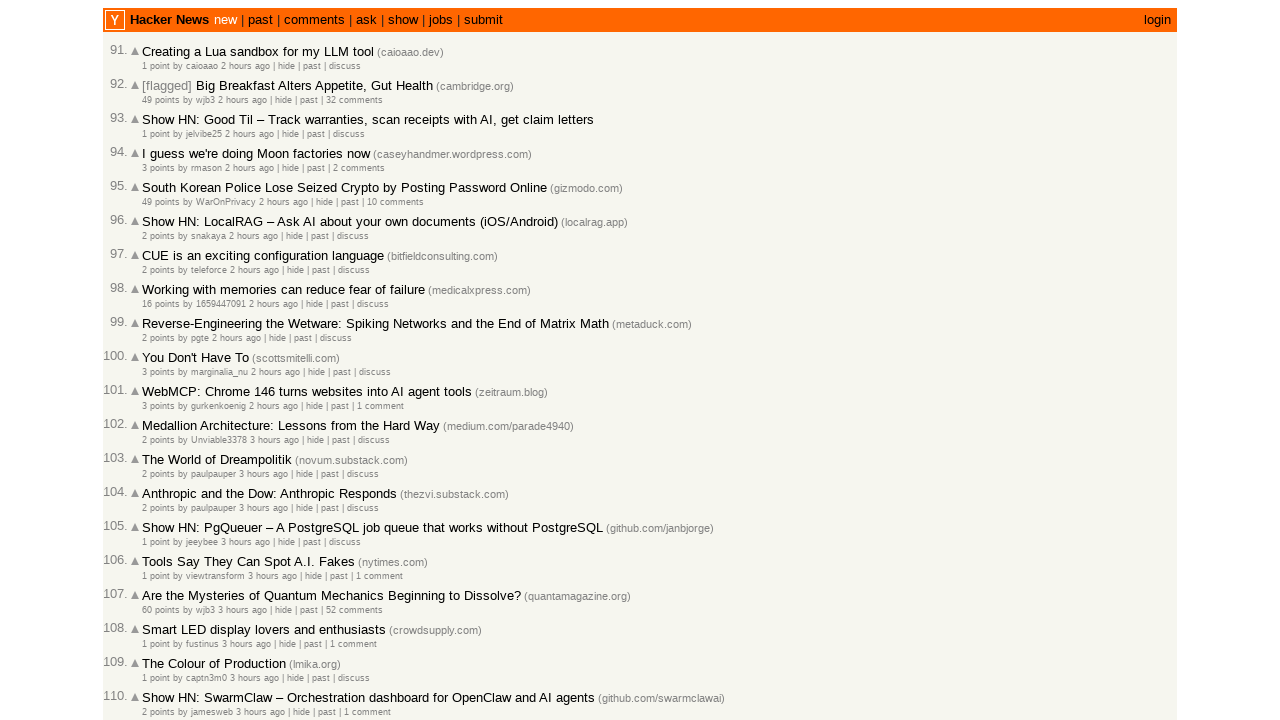

Verified article 1 timestamp >= article 2 timestamp (newest to oldest order)
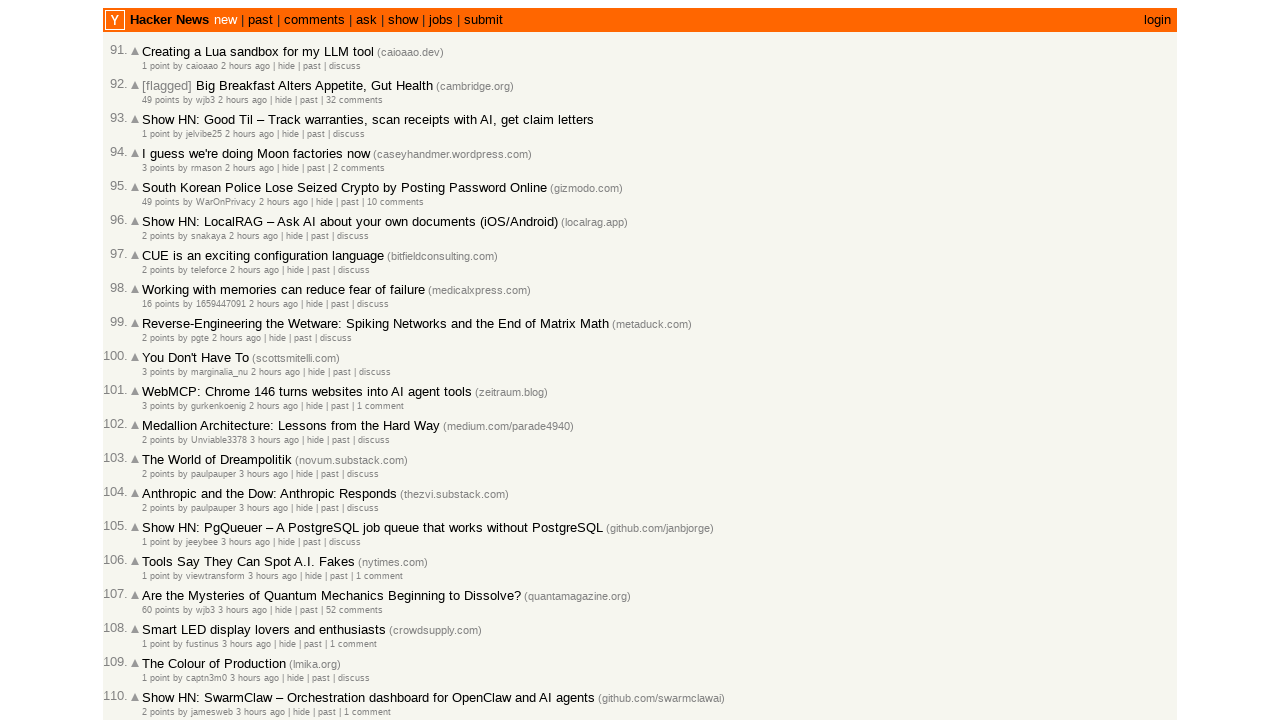

Verified article 2 timestamp >= article 3 timestamp (newest to oldest order)
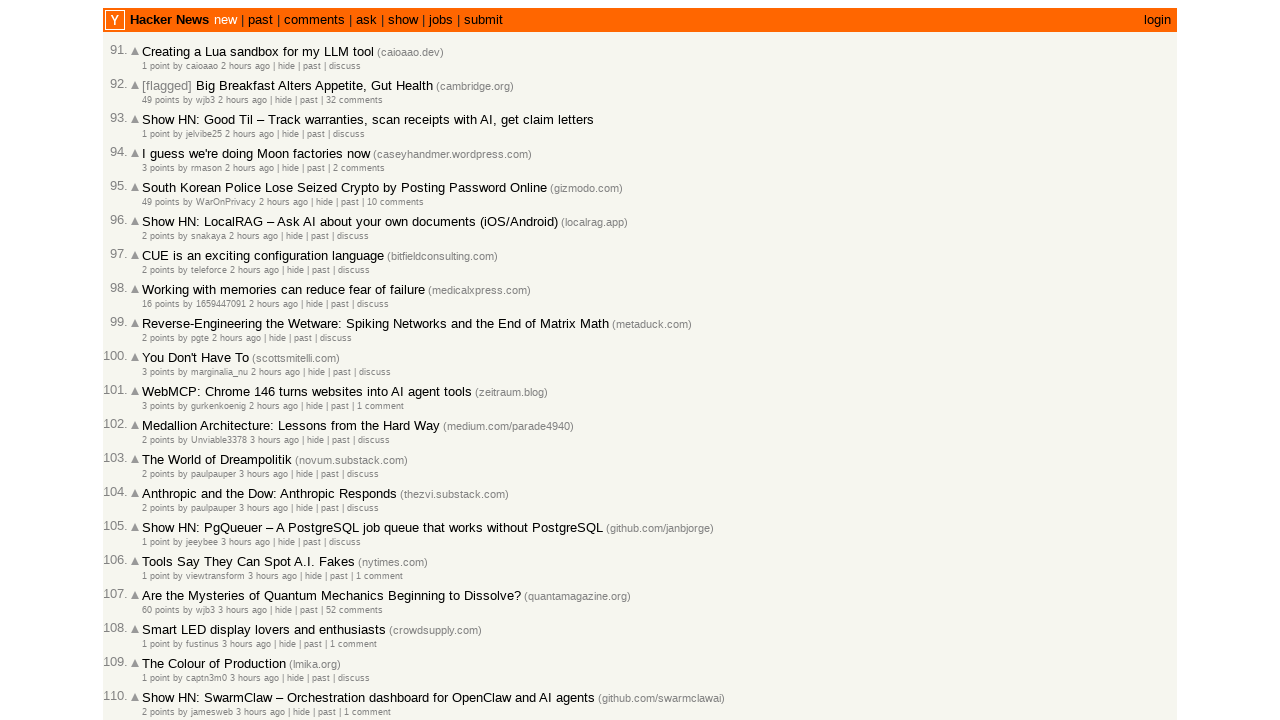

Verified article 3 timestamp >= article 4 timestamp (newest to oldest order)
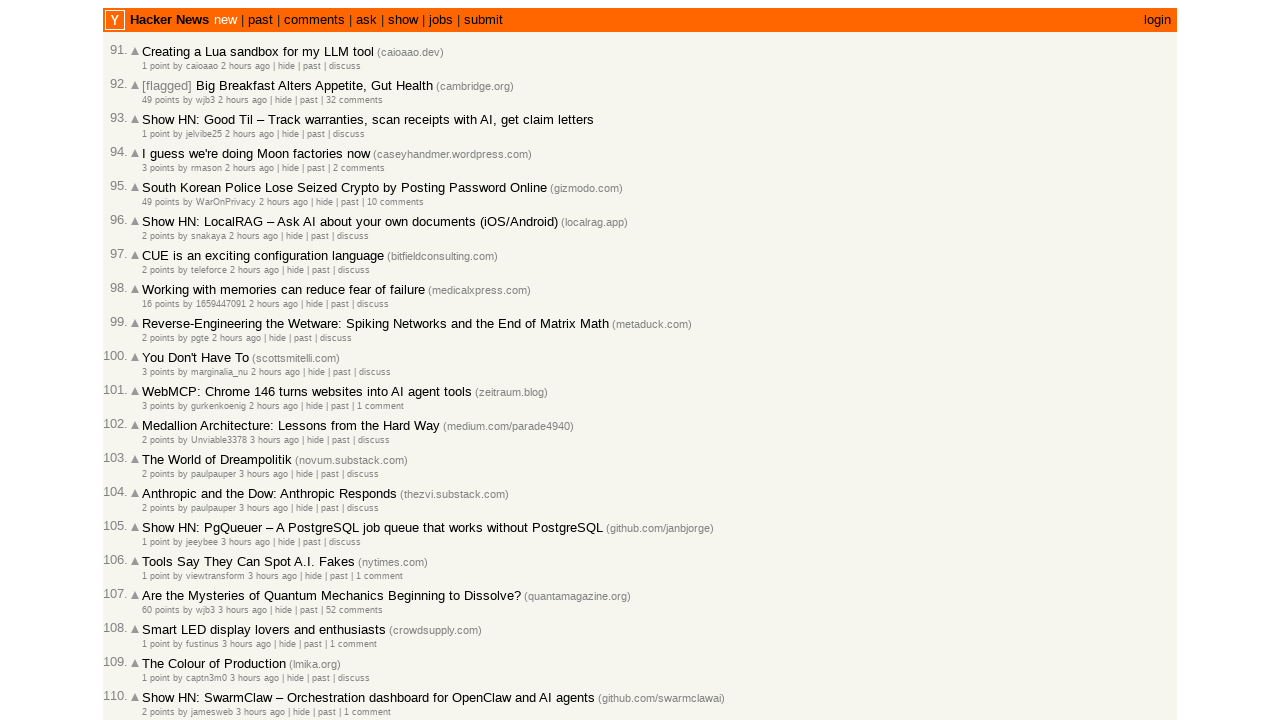

Verified article 4 timestamp >= article 5 timestamp (newest to oldest order)
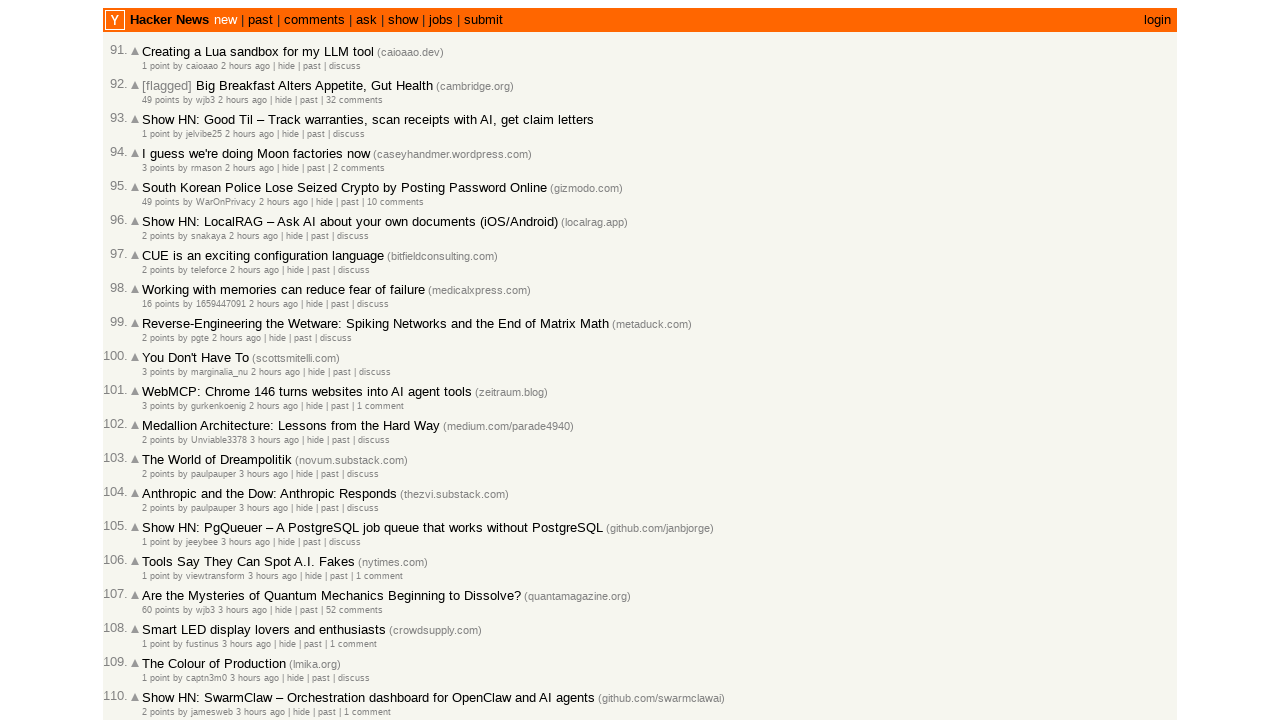

Verified article 5 timestamp >= article 6 timestamp (newest to oldest order)
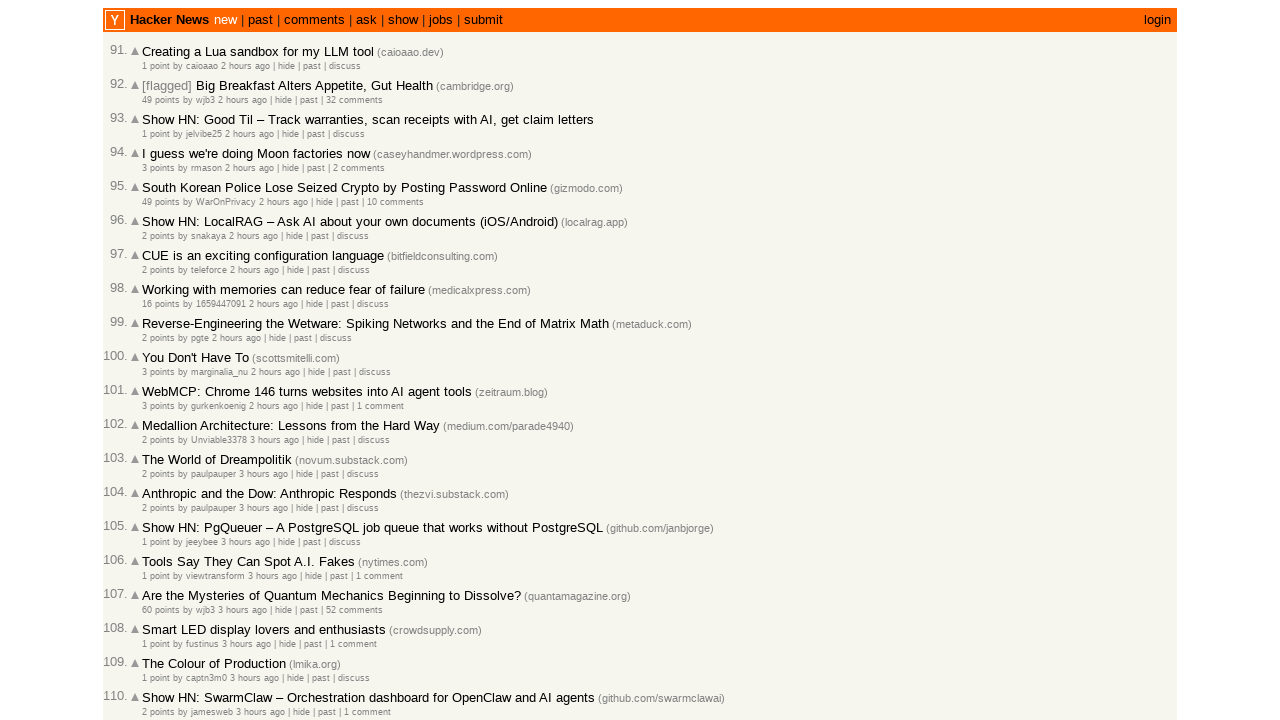

Verified article 6 timestamp >= article 7 timestamp (newest to oldest order)
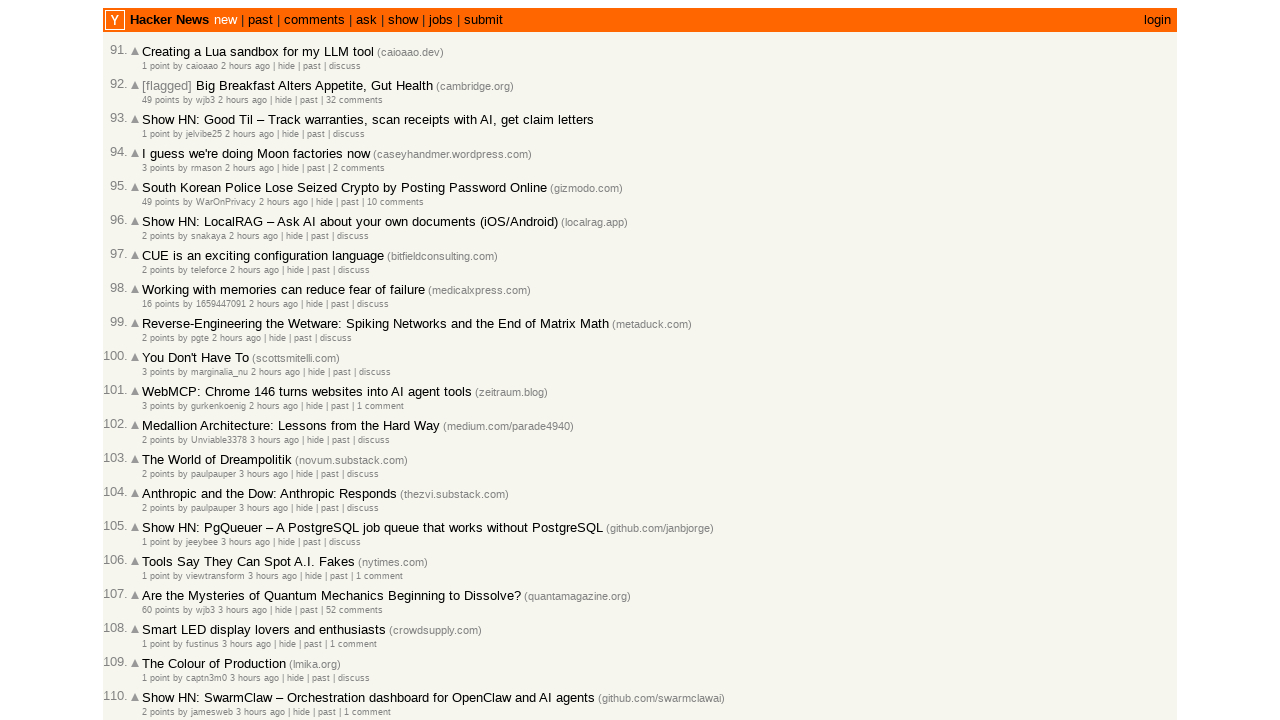

Verified article 7 timestamp >= article 8 timestamp (newest to oldest order)
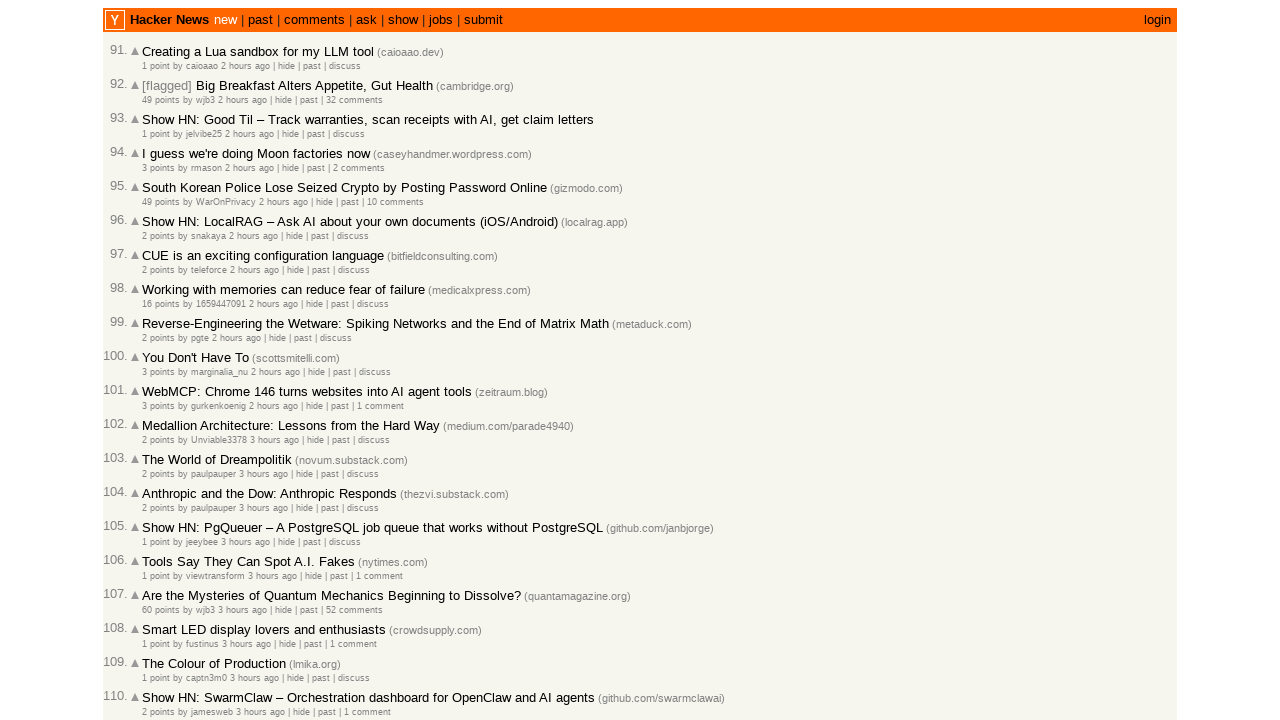

Verified article 8 timestamp >= article 9 timestamp (newest to oldest order)
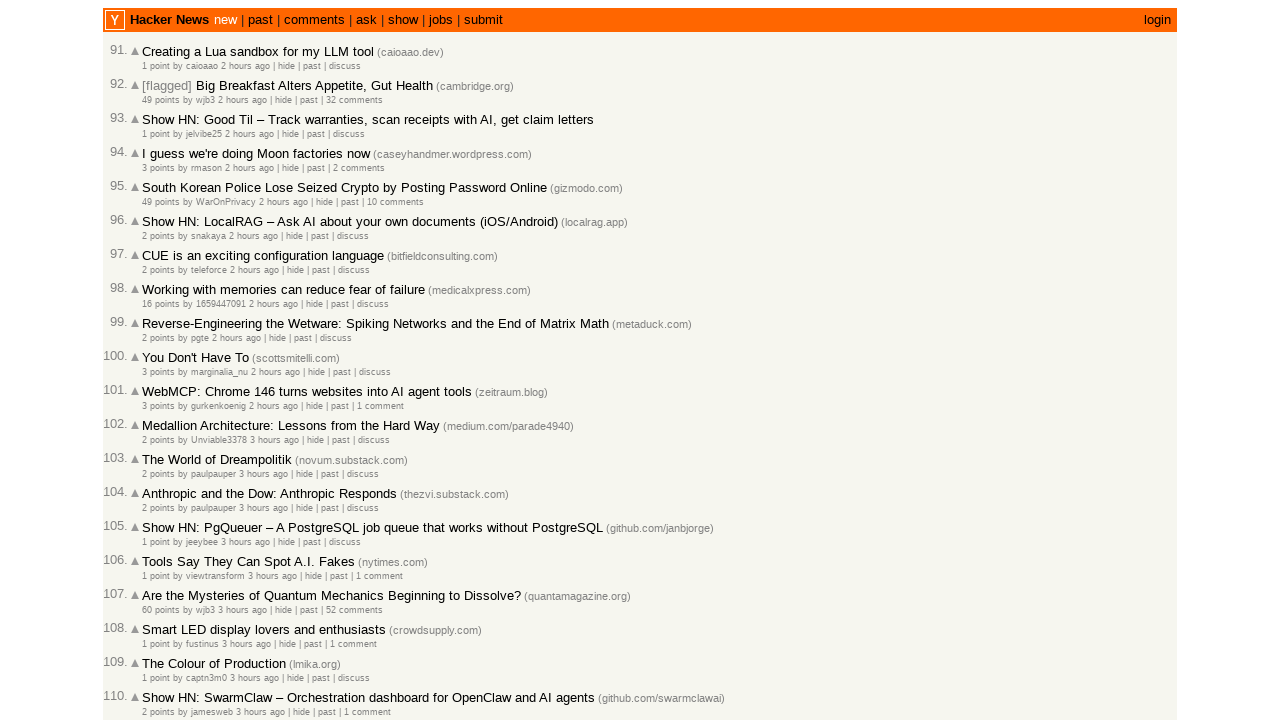

Verified article 9 timestamp >= article 10 timestamp (newest to oldest order)
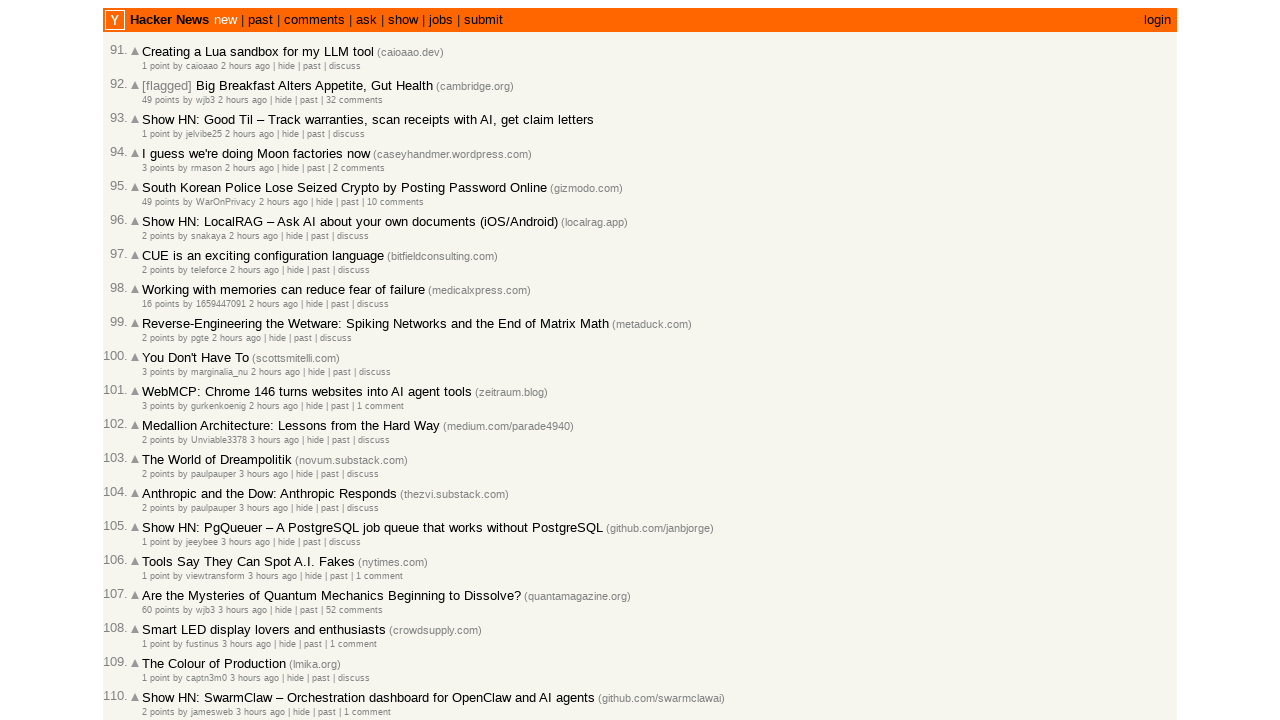

Verified article 10 timestamp >= article 11 timestamp (newest to oldest order)
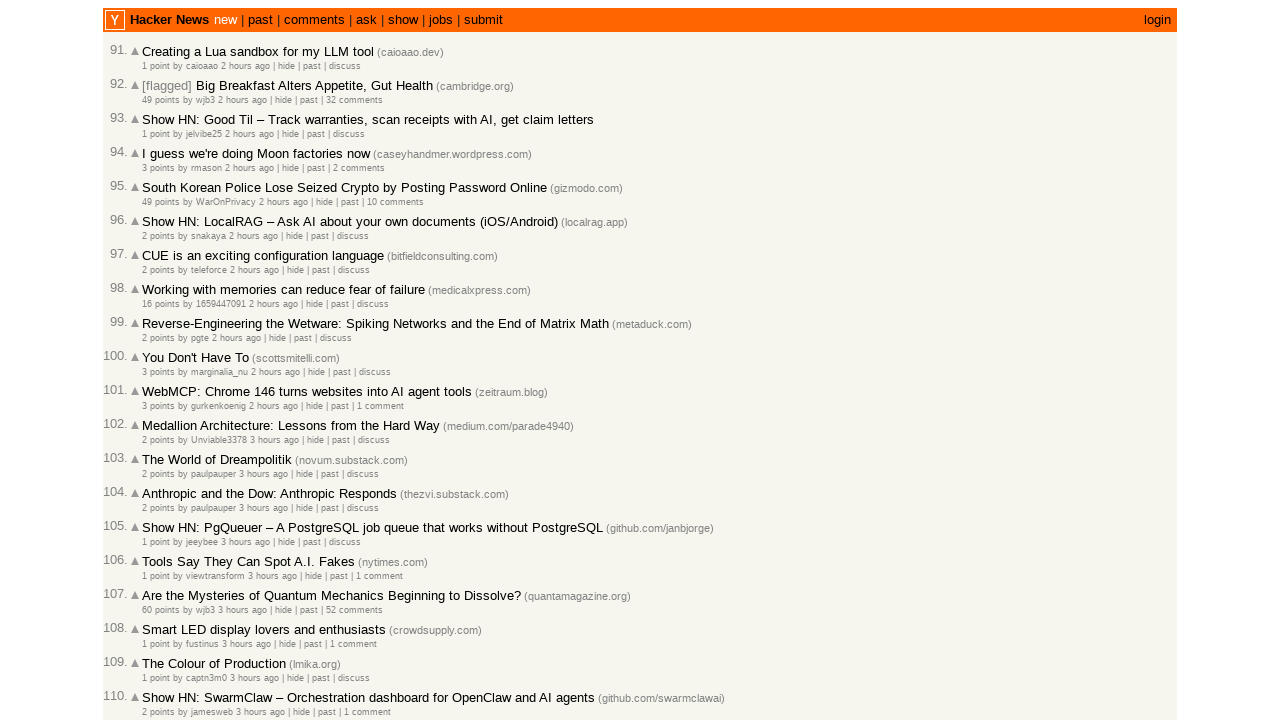

Verified article 11 timestamp >= article 12 timestamp (newest to oldest order)
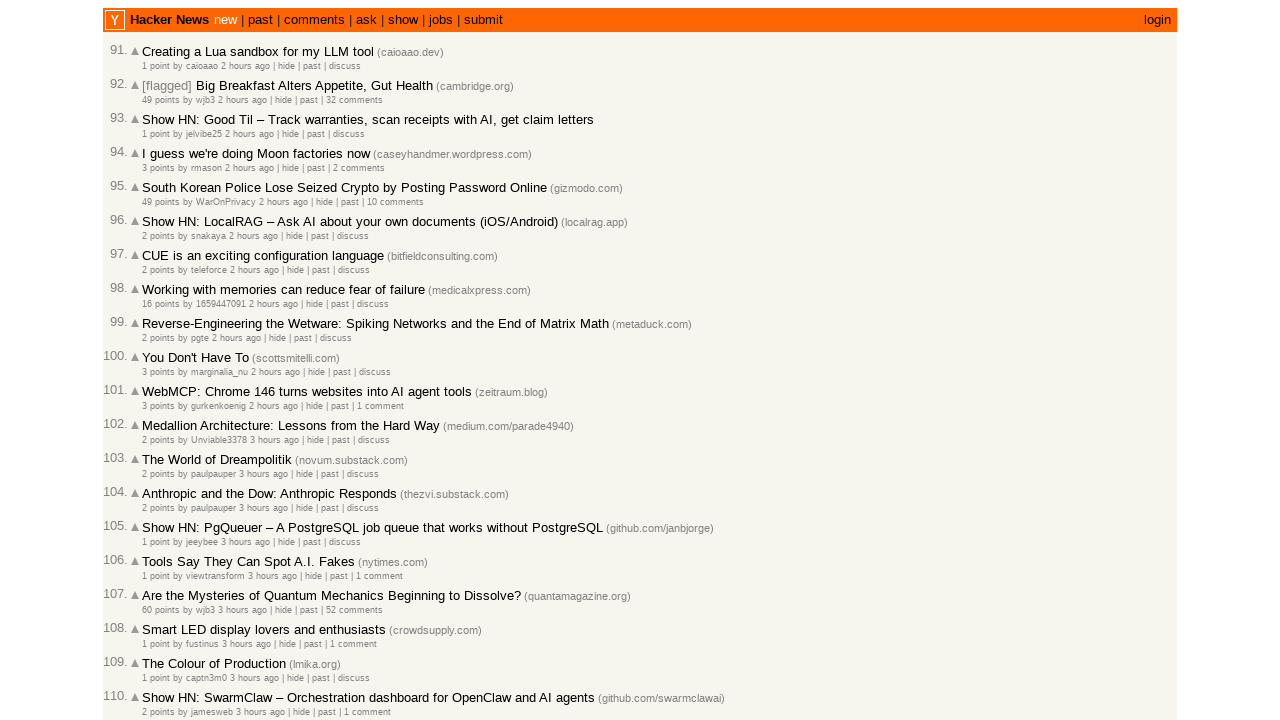

Verified article 12 timestamp >= article 13 timestamp (newest to oldest order)
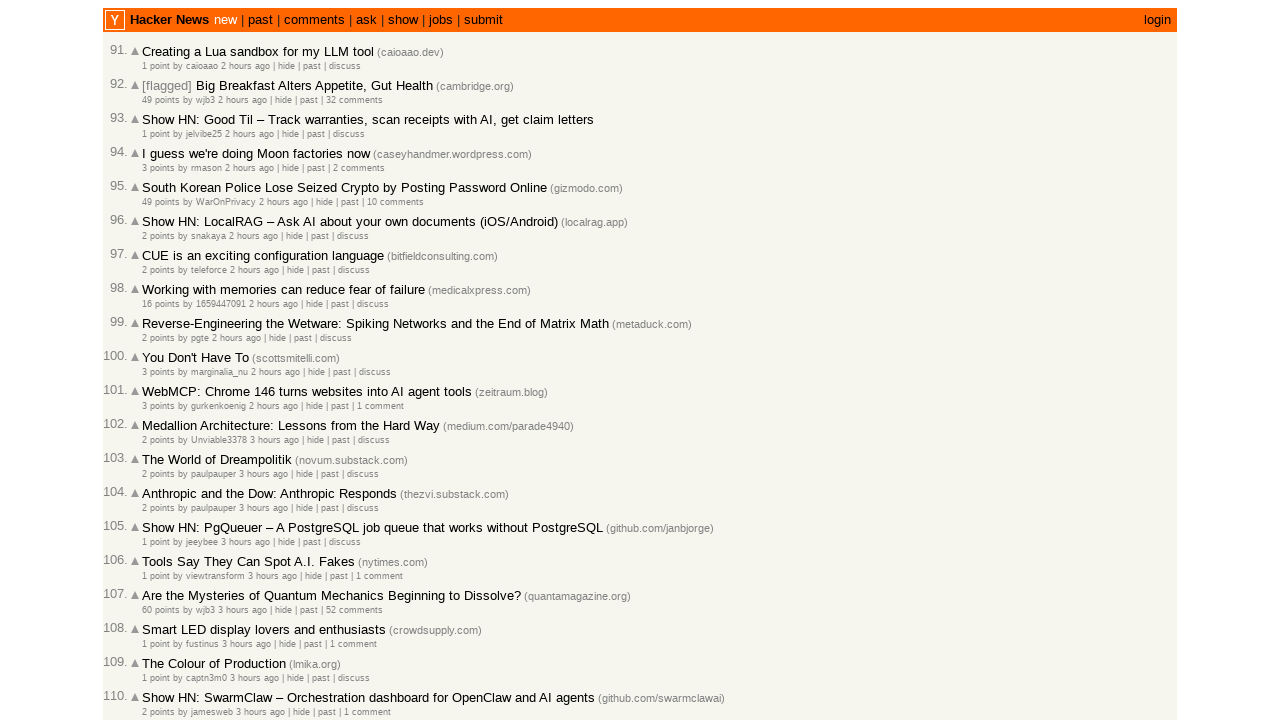

Verified article 13 timestamp >= article 14 timestamp (newest to oldest order)
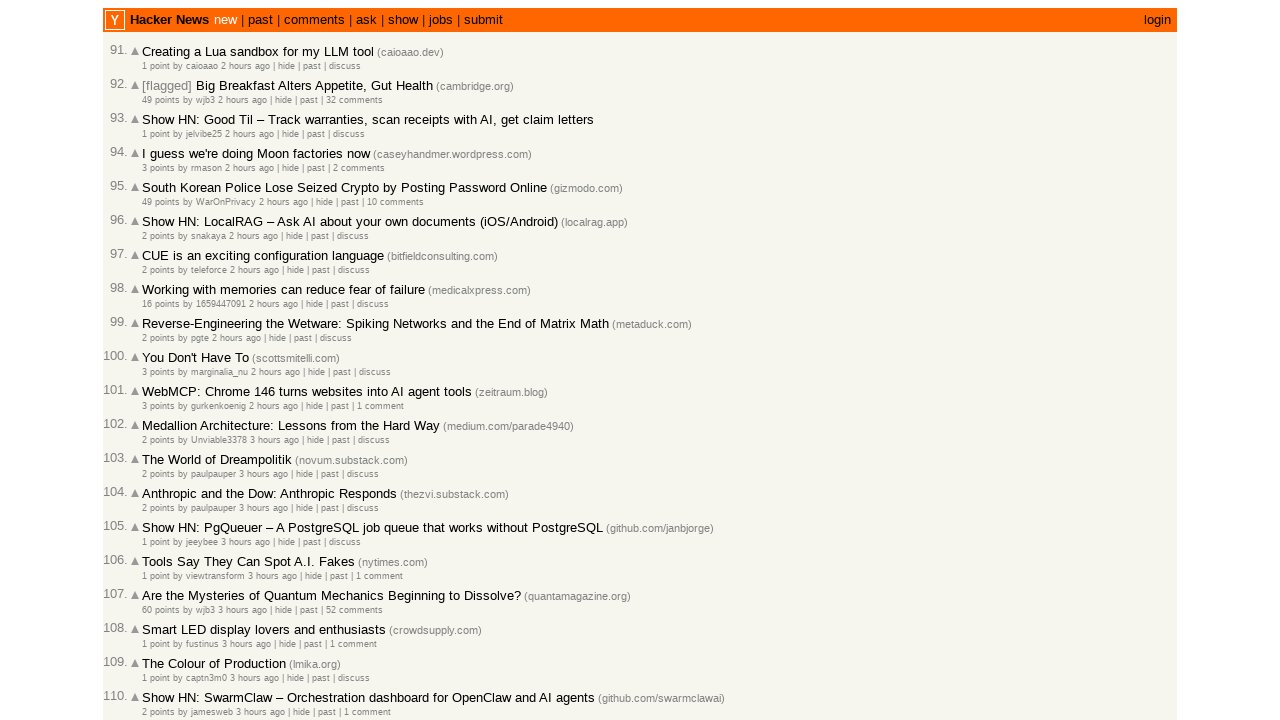

Verified article 14 timestamp >= article 15 timestamp (newest to oldest order)
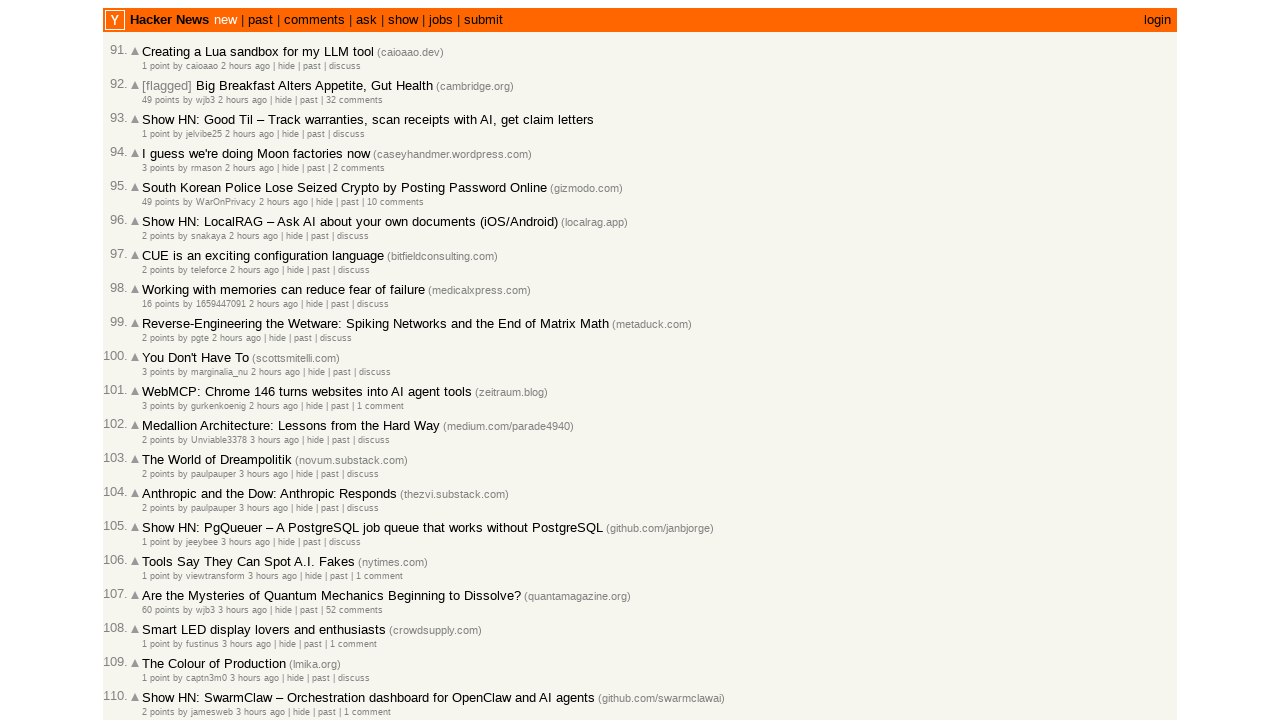

Verified article 15 timestamp >= article 16 timestamp (newest to oldest order)
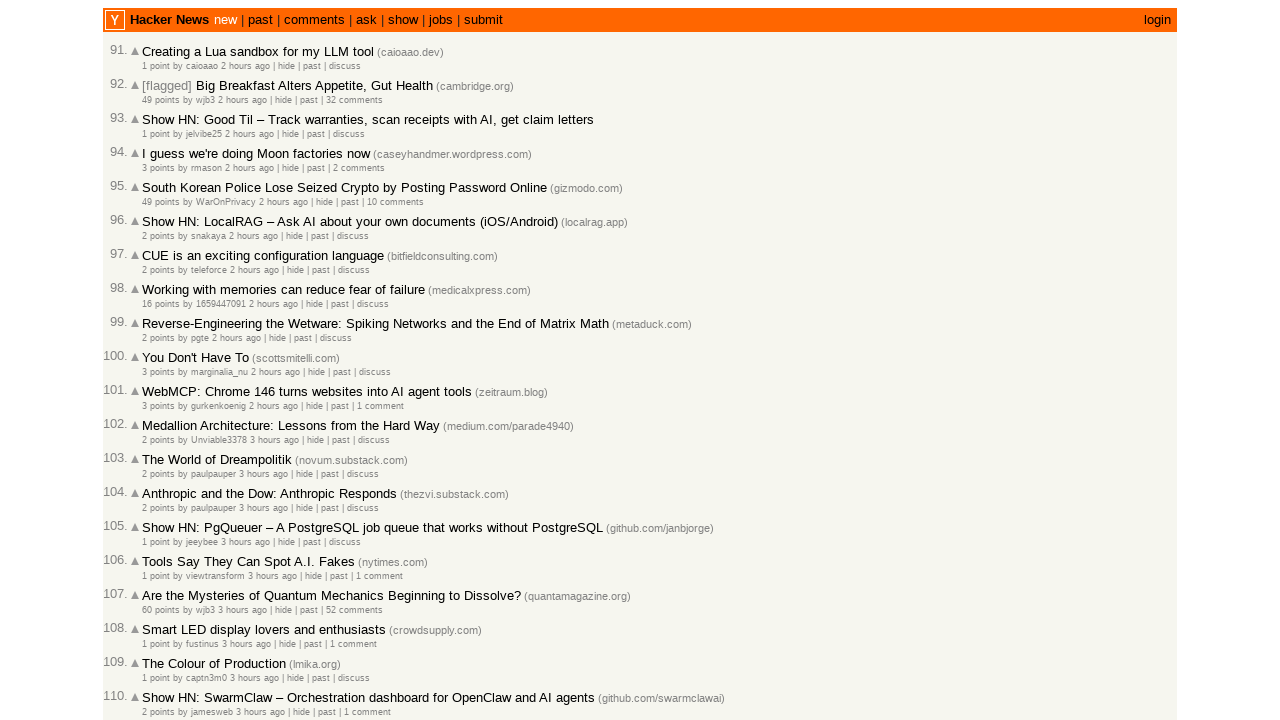

Verified article 16 timestamp >= article 17 timestamp (newest to oldest order)
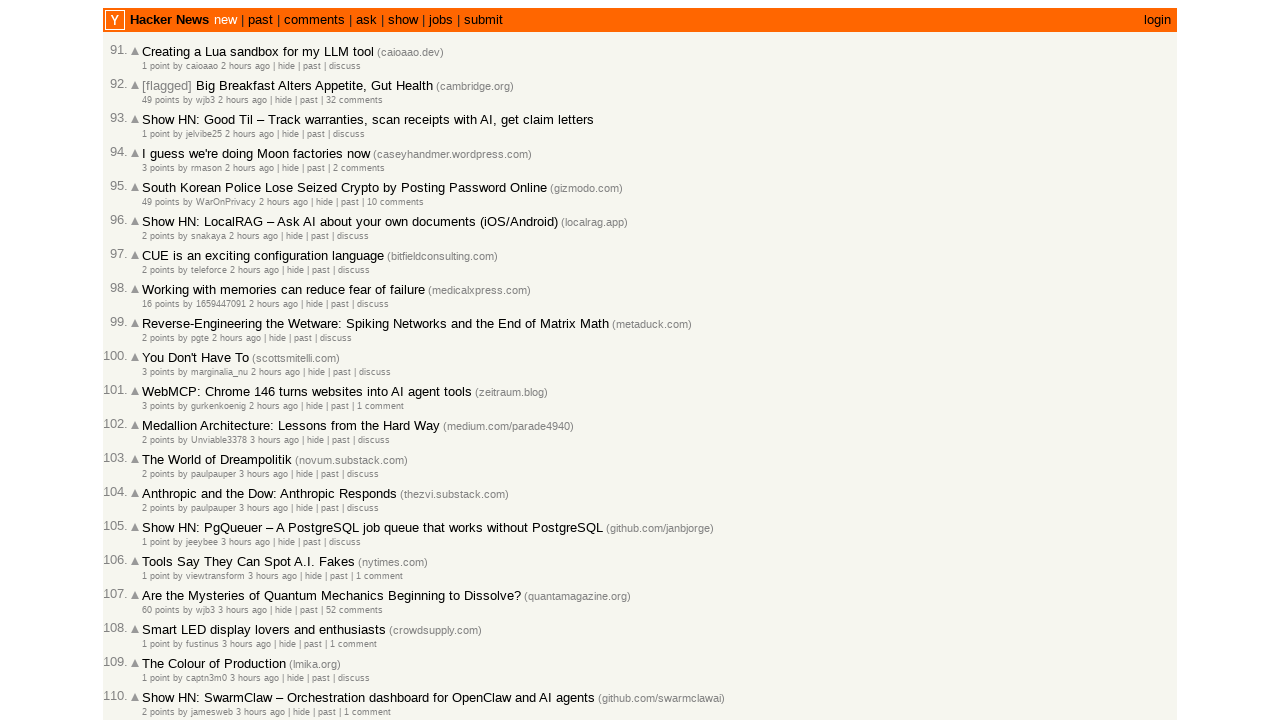

Verified article 17 timestamp >= article 18 timestamp (newest to oldest order)
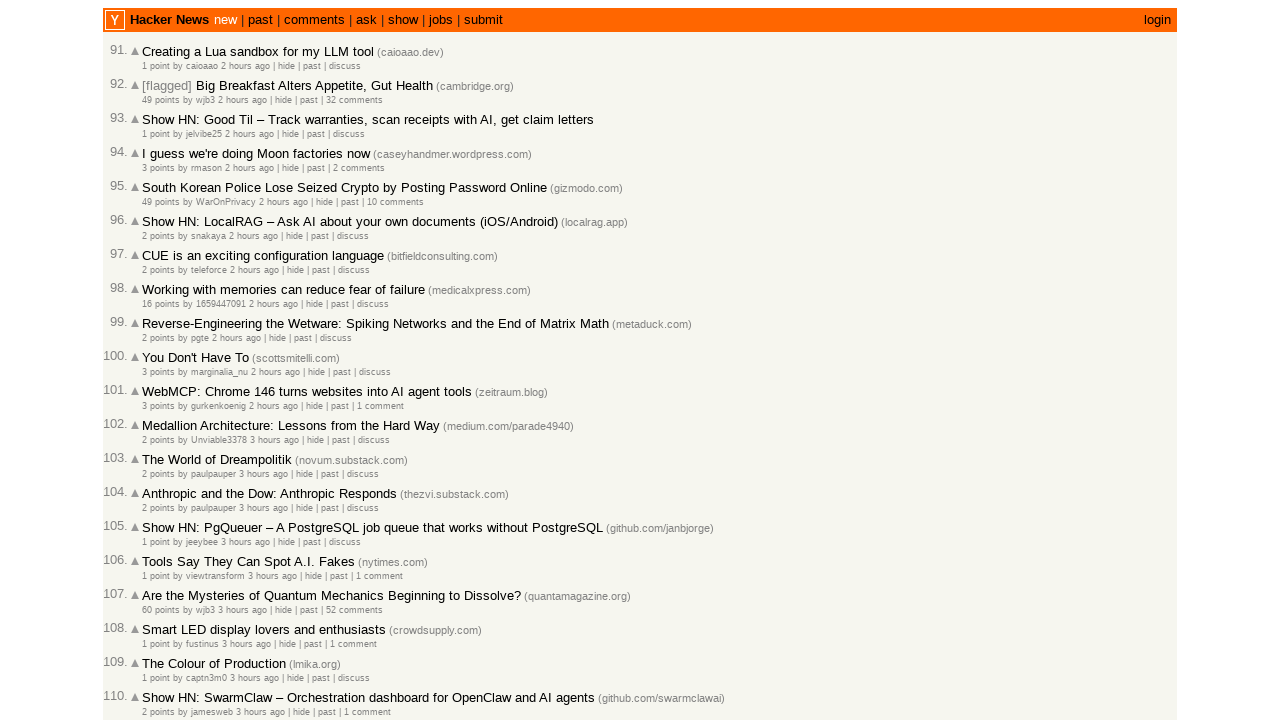

Verified article 18 timestamp >= article 19 timestamp (newest to oldest order)
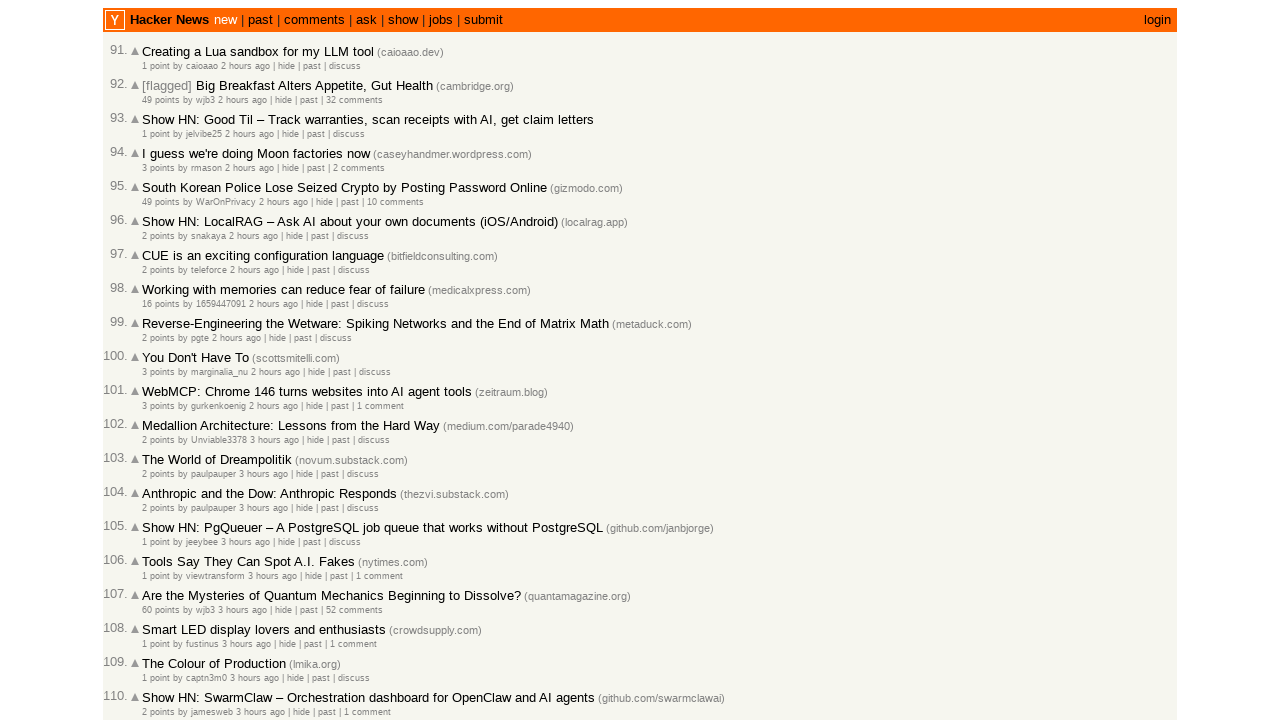

Verified article 19 timestamp >= article 20 timestamp (newest to oldest order)
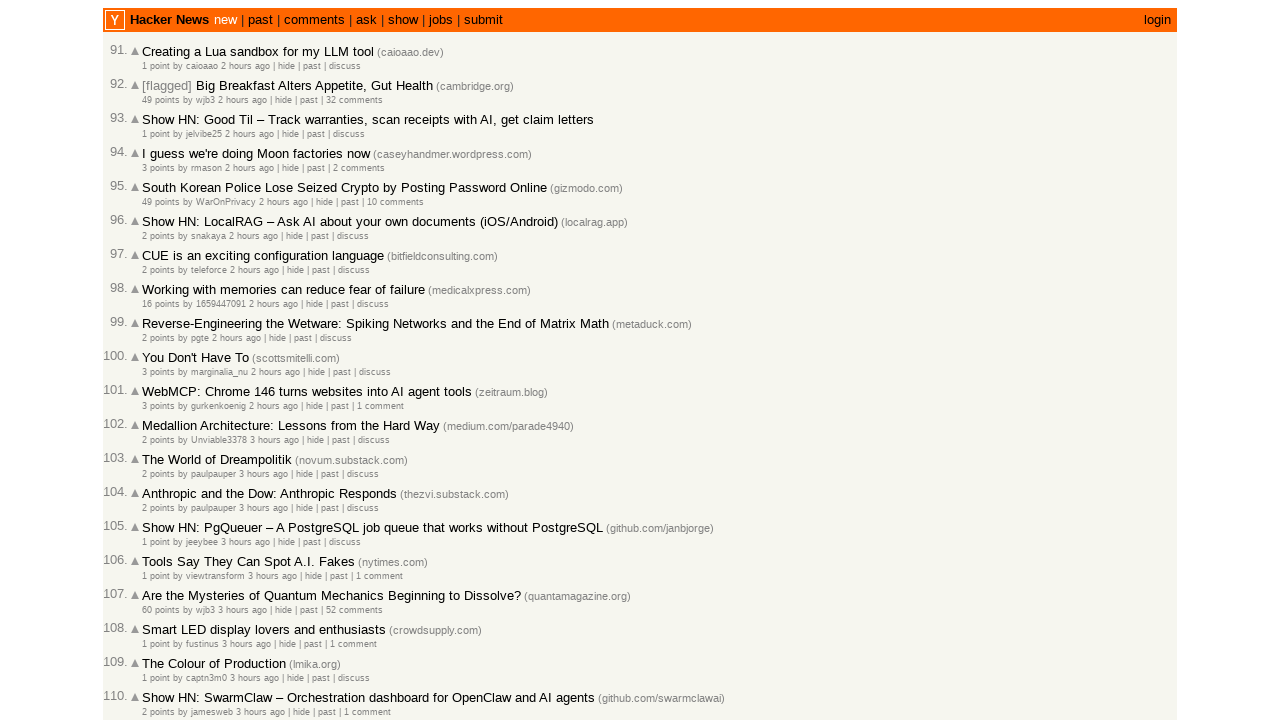

Verified article 20 timestamp >= article 21 timestamp (newest to oldest order)
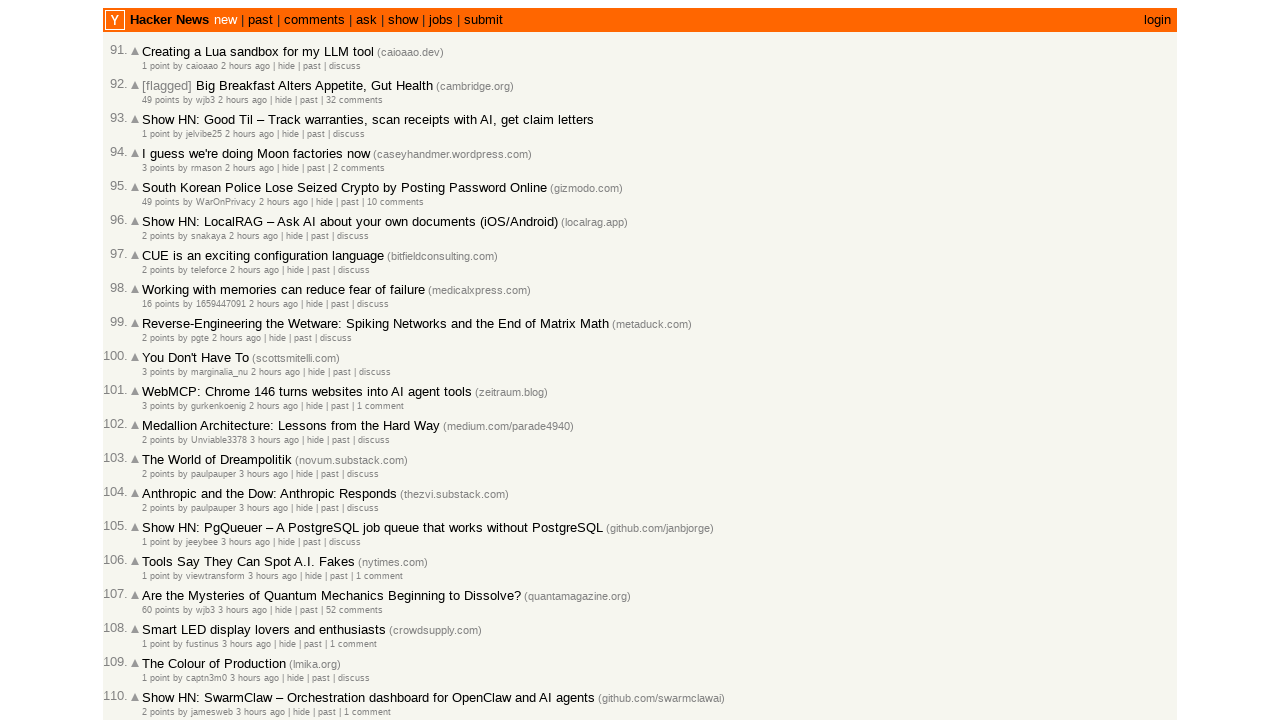

Verified article 21 timestamp >= article 22 timestamp (newest to oldest order)
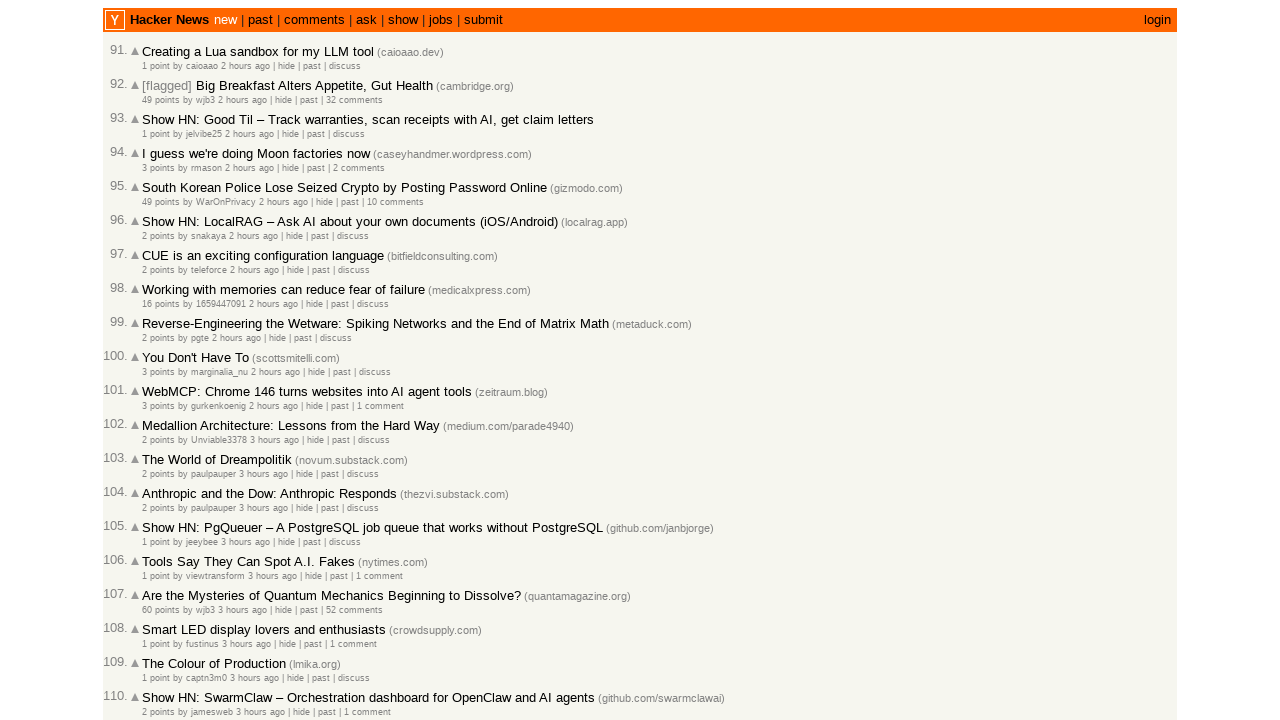

Verified article 22 timestamp >= article 23 timestamp (newest to oldest order)
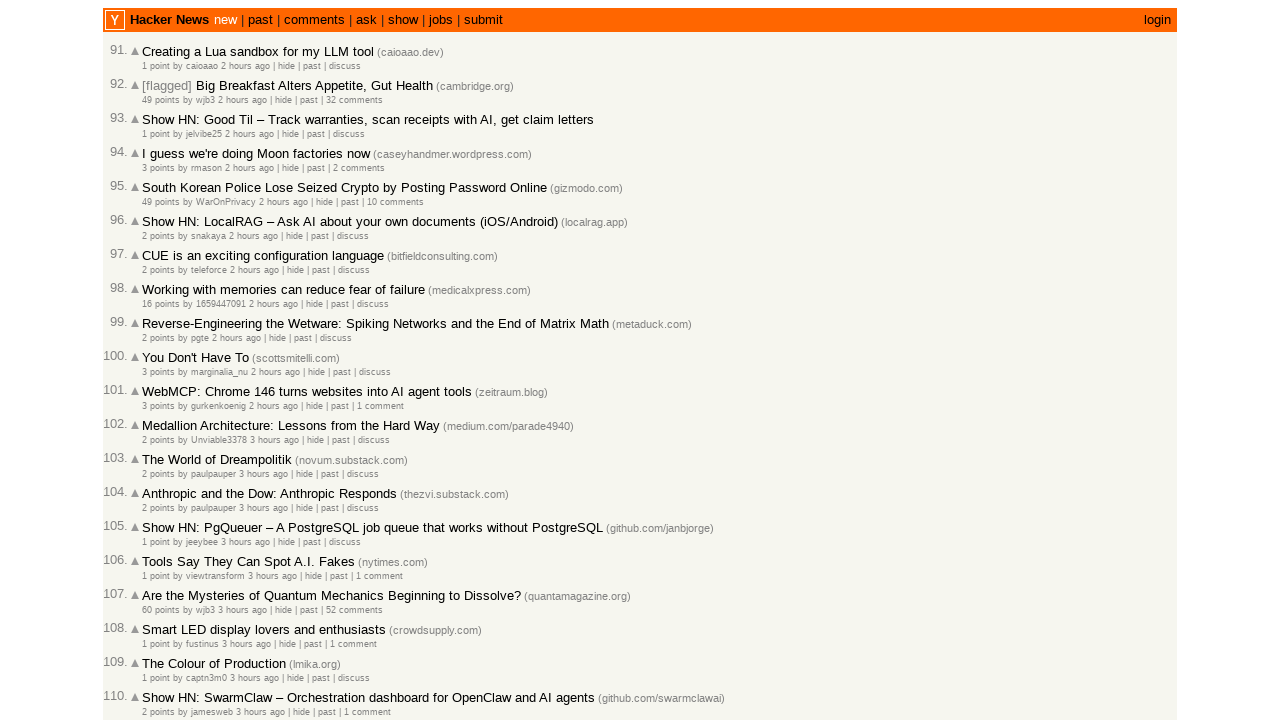

Verified article 23 timestamp >= article 24 timestamp (newest to oldest order)
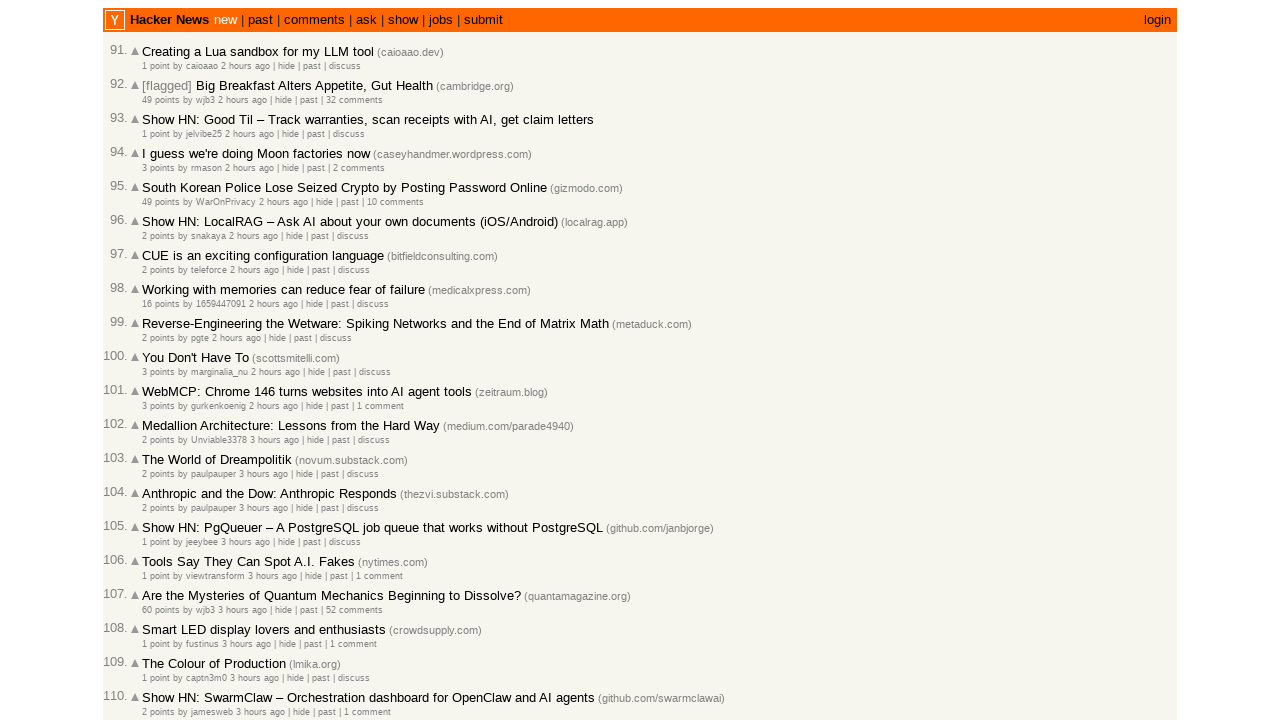

Verified article 24 timestamp >= article 25 timestamp (newest to oldest order)
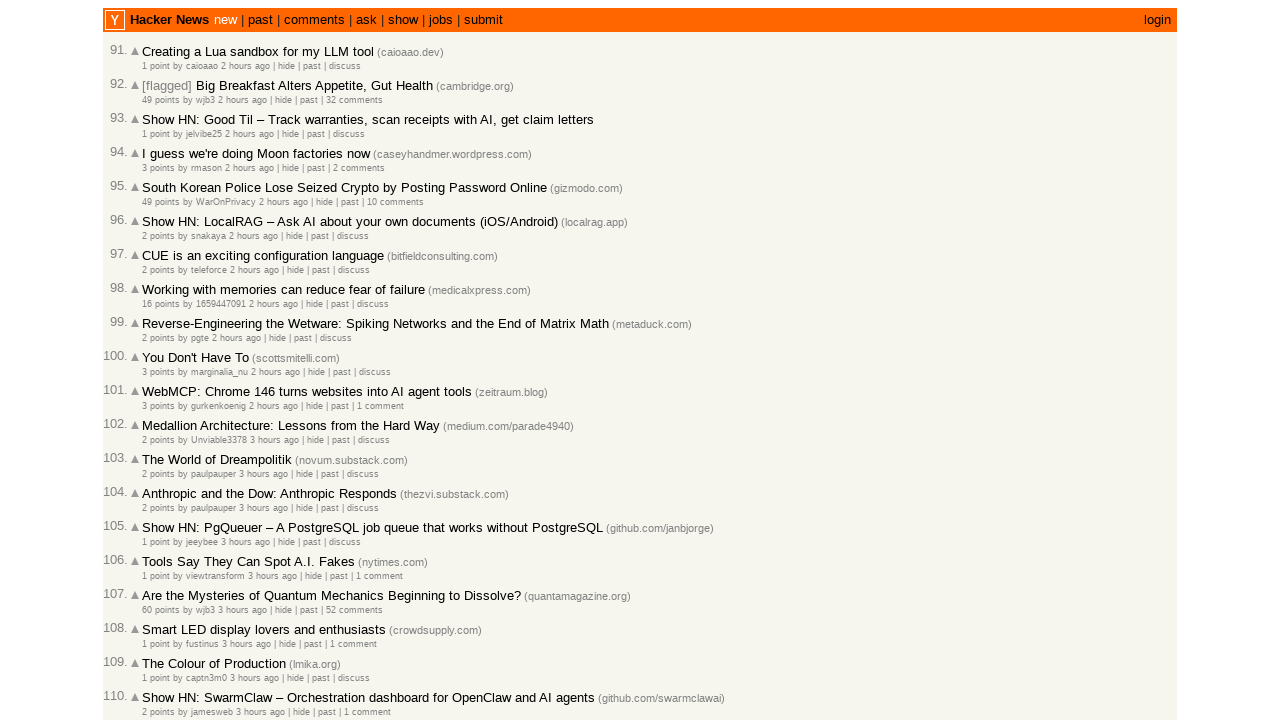

Verified article 25 timestamp >= article 26 timestamp (newest to oldest order)
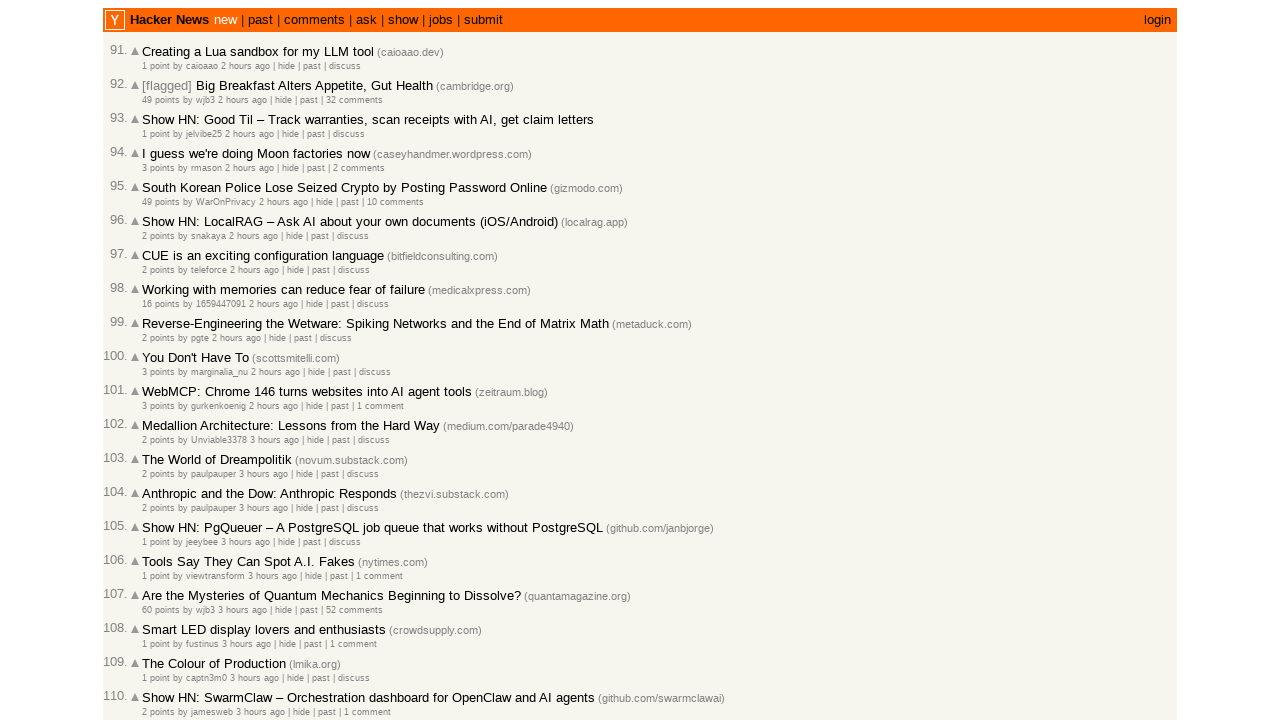

Verified article 26 timestamp >= article 27 timestamp (newest to oldest order)
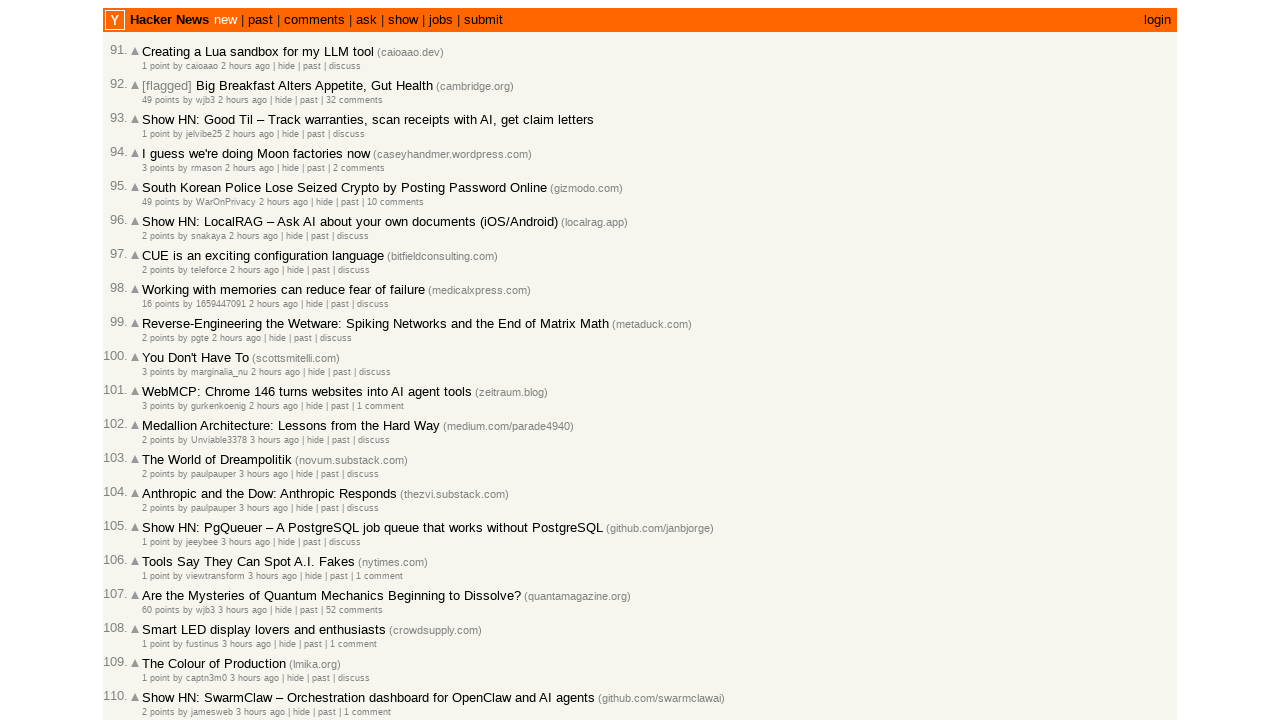

Verified article 27 timestamp >= article 28 timestamp (newest to oldest order)
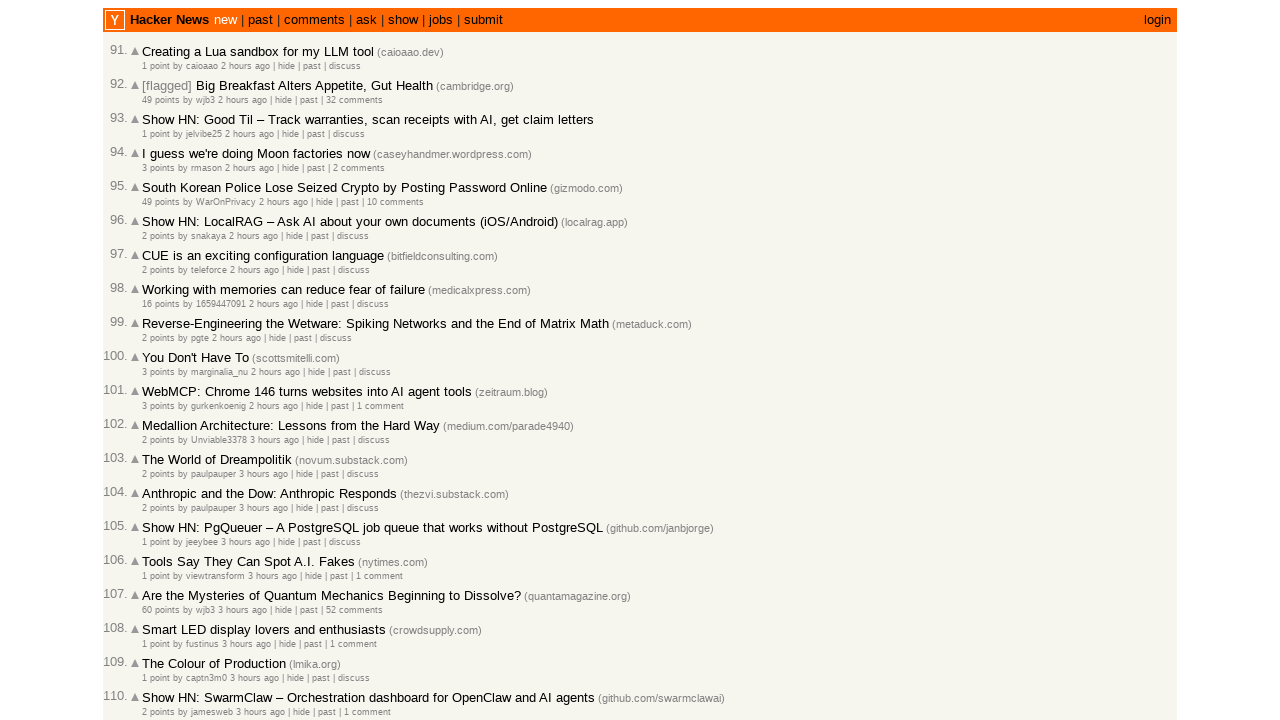

Verified article 28 timestamp >= article 29 timestamp (newest to oldest order)
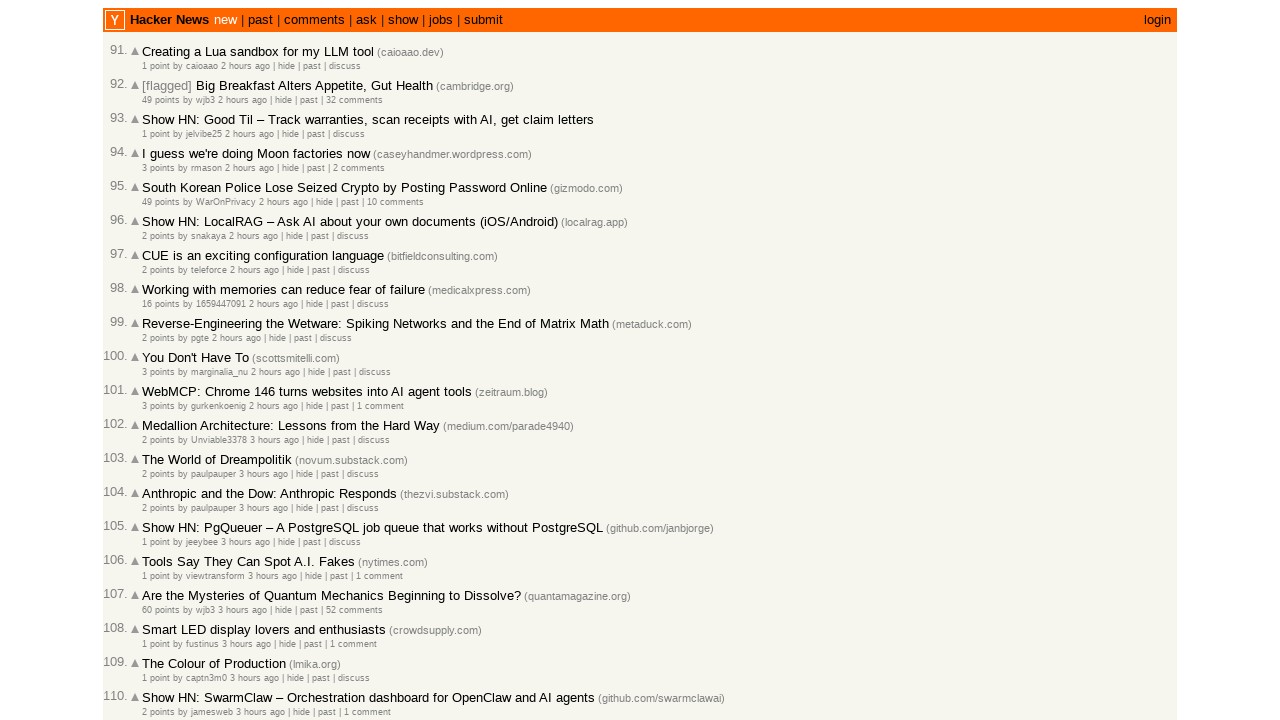

Verified article 29 timestamp >= article 30 timestamp (newest to oldest order)
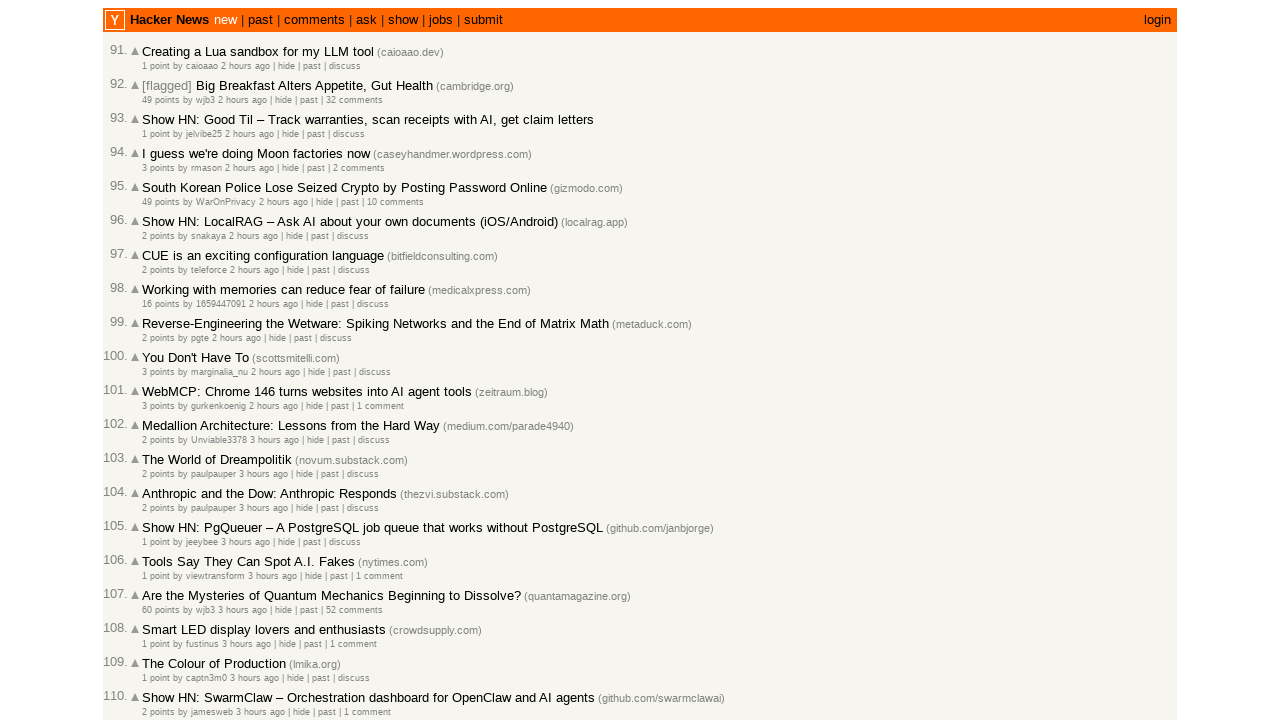

Verified article 30 timestamp >= article 31 timestamp (newest to oldest order)
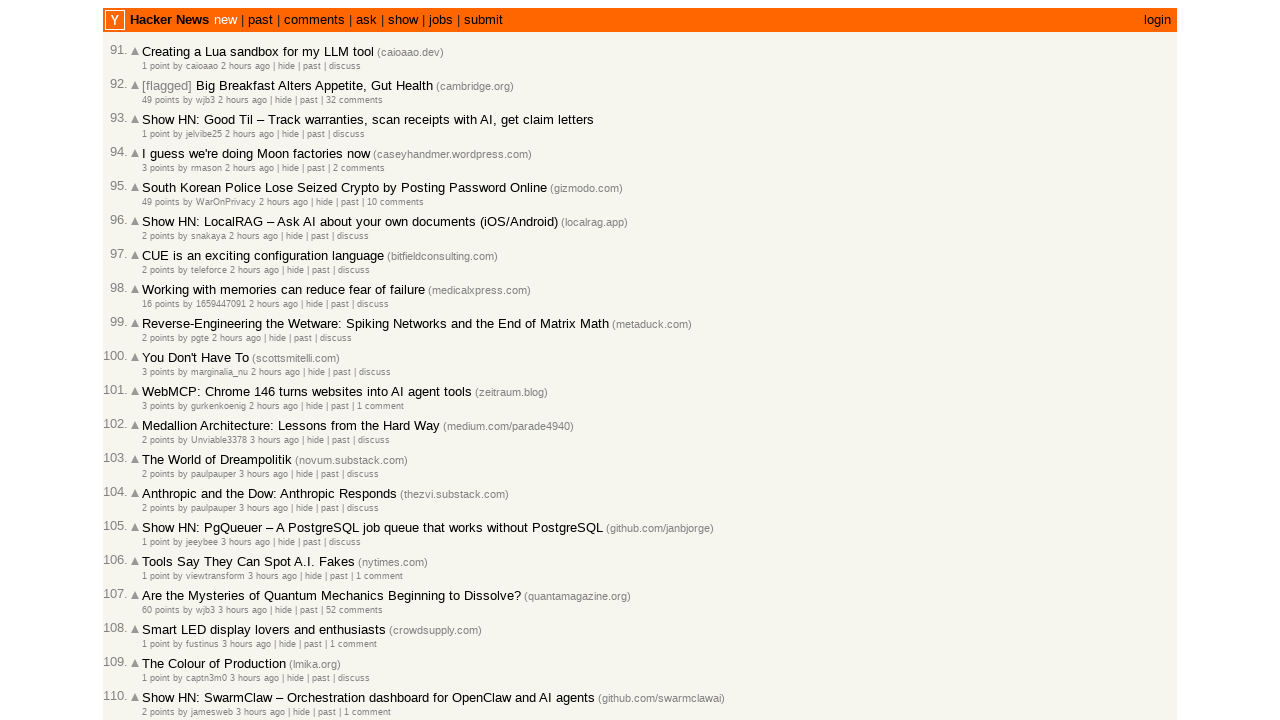

Verified article 31 timestamp >= article 32 timestamp (newest to oldest order)
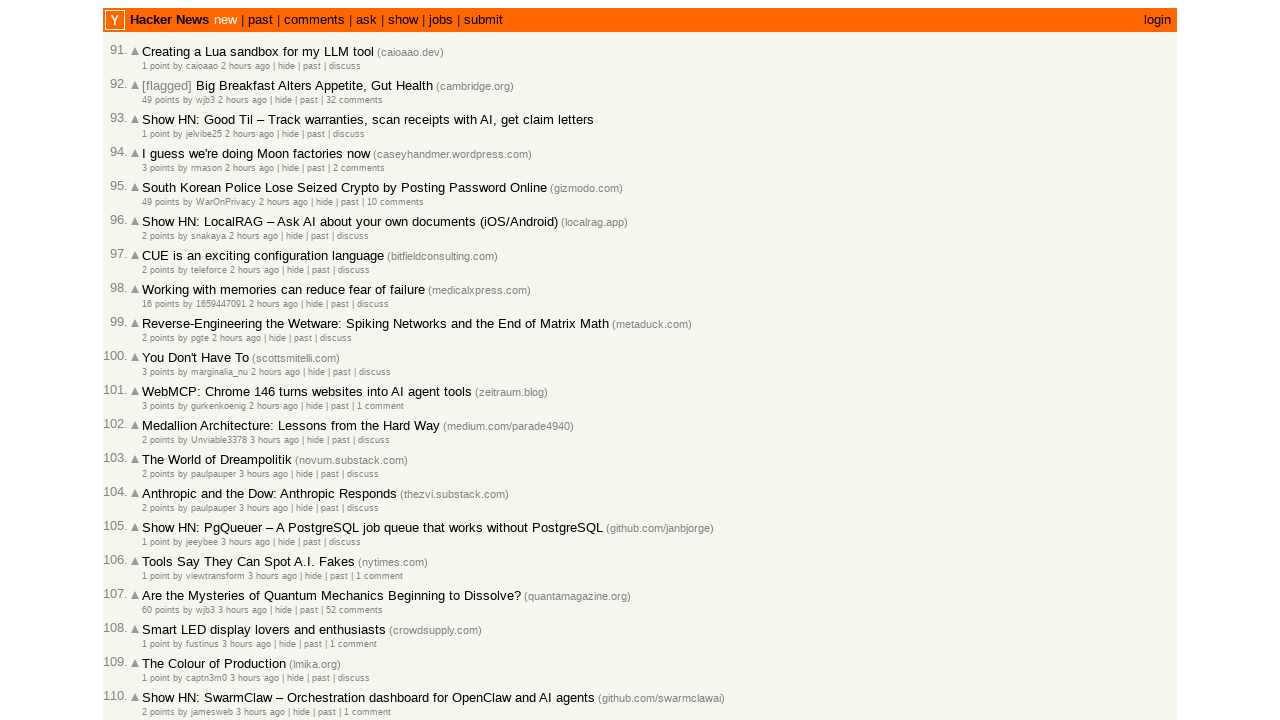

Verified article 32 timestamp >= article 33 timestamp (newest to oldest order)
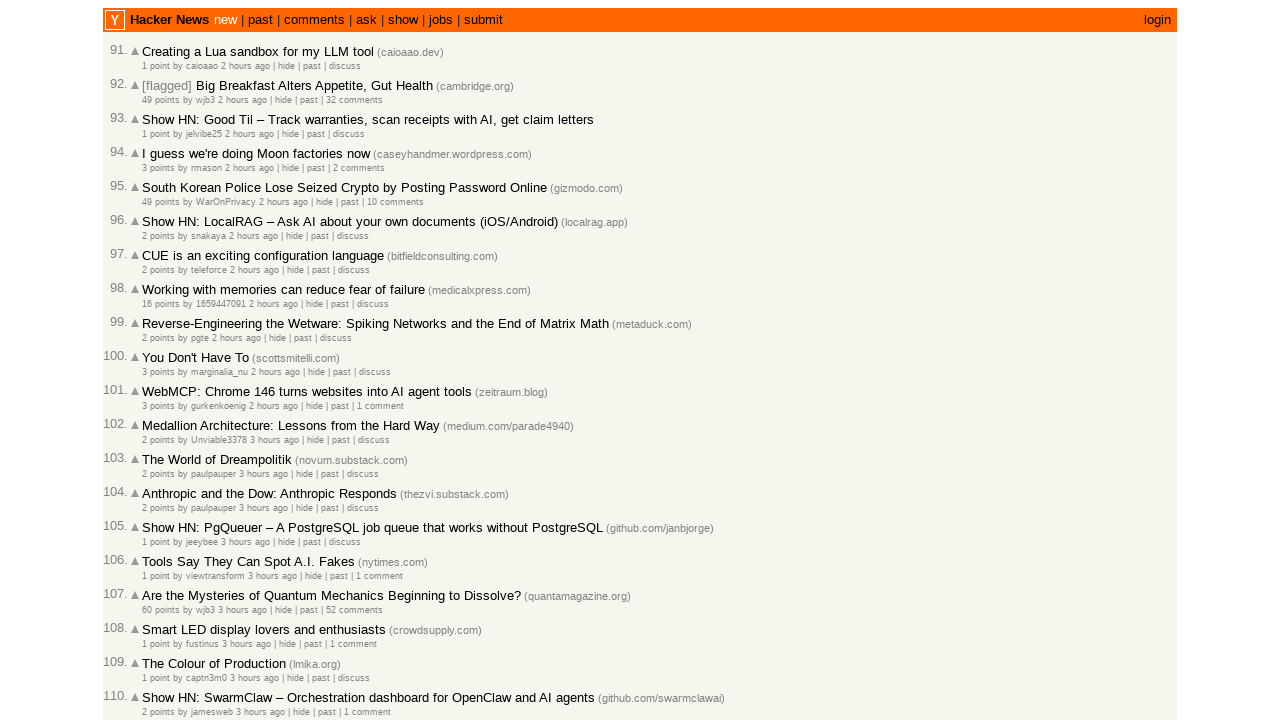

Verified article 33 timestamp >= article 34 timestamp (newest to oldest order)
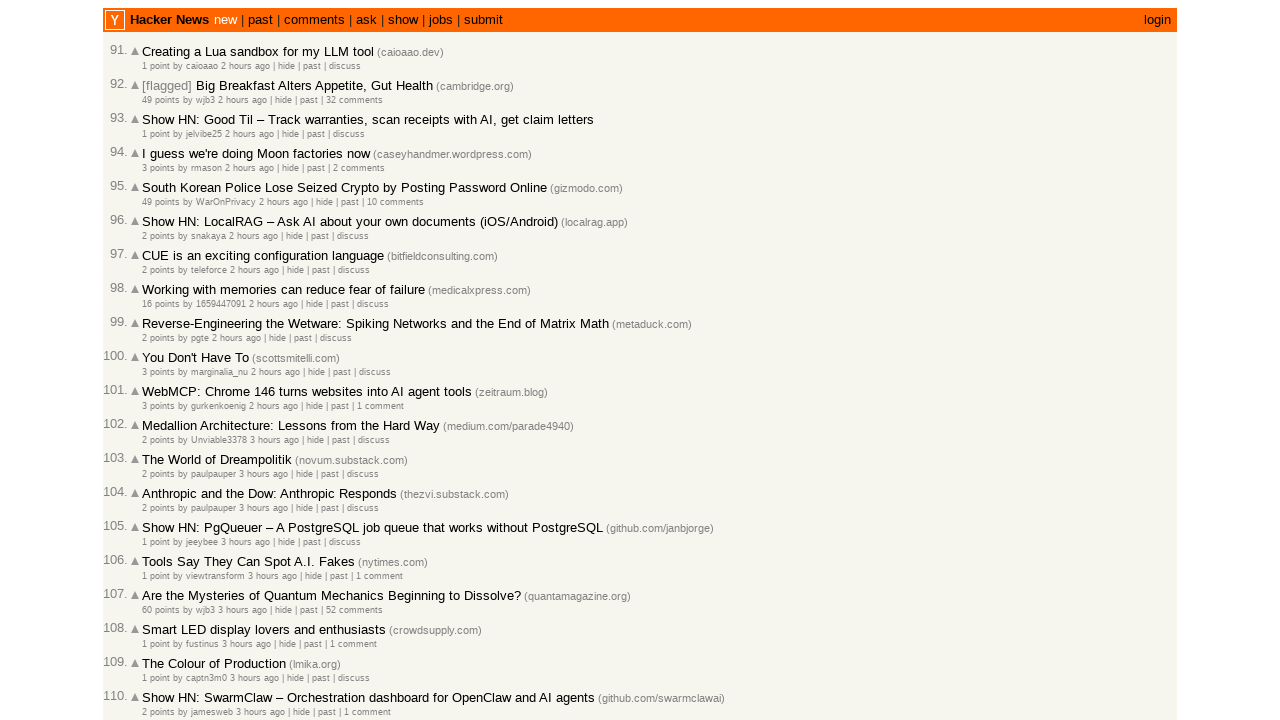

Verified article 34 timestamp >= article 35 timestamp (newest to oldest order)
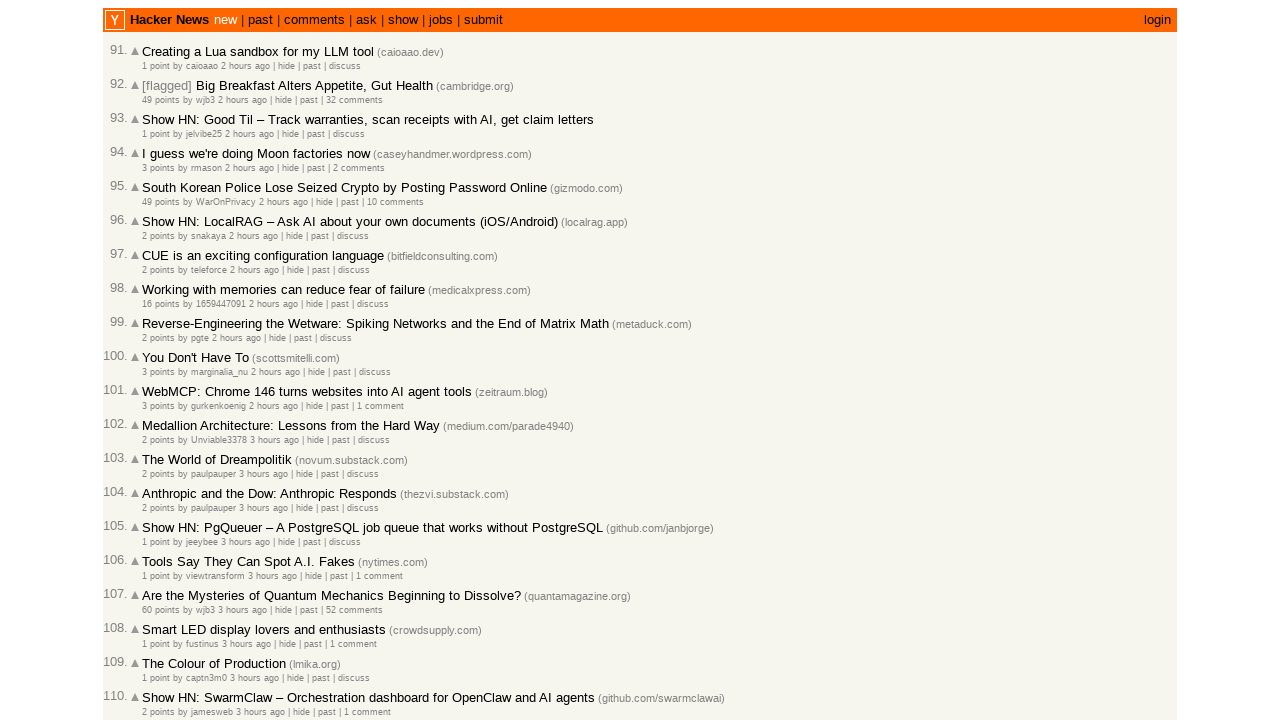

Verified article 35 timestamp >= article 36 timestamp (newest to oldest order)
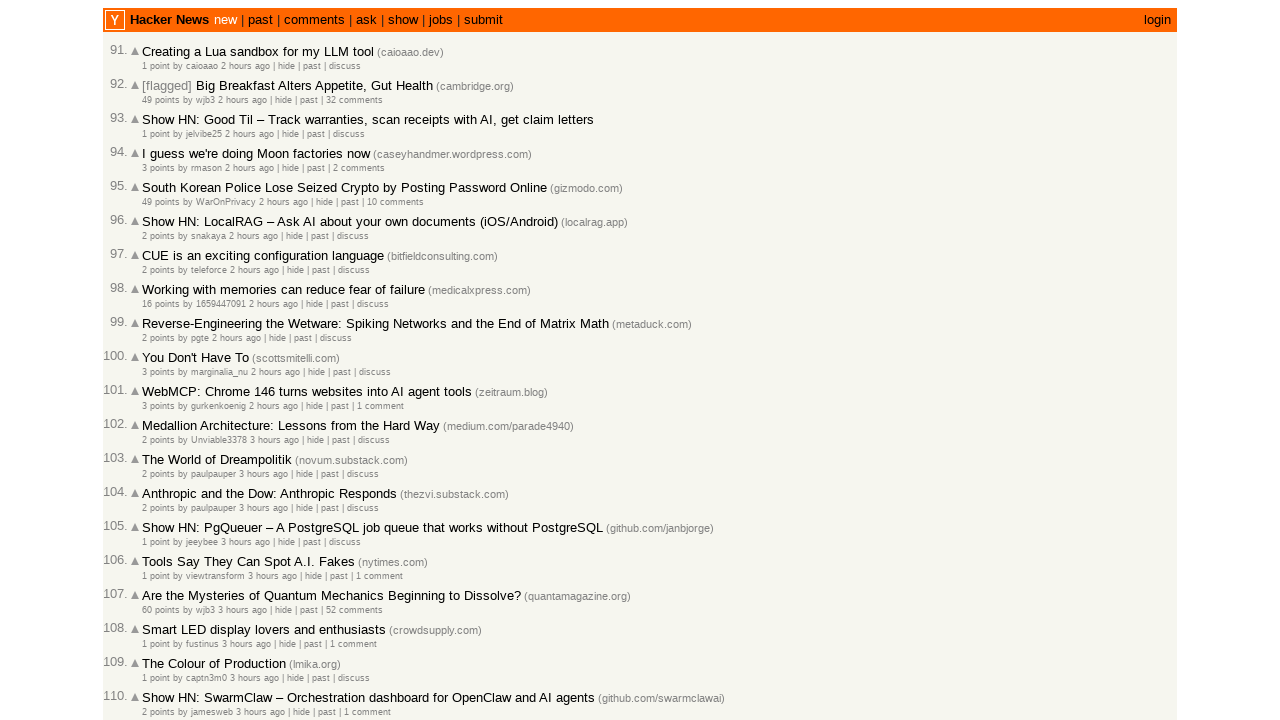

Verified article 36 timestamp >= article 37 timestamp (newest to oldest order)
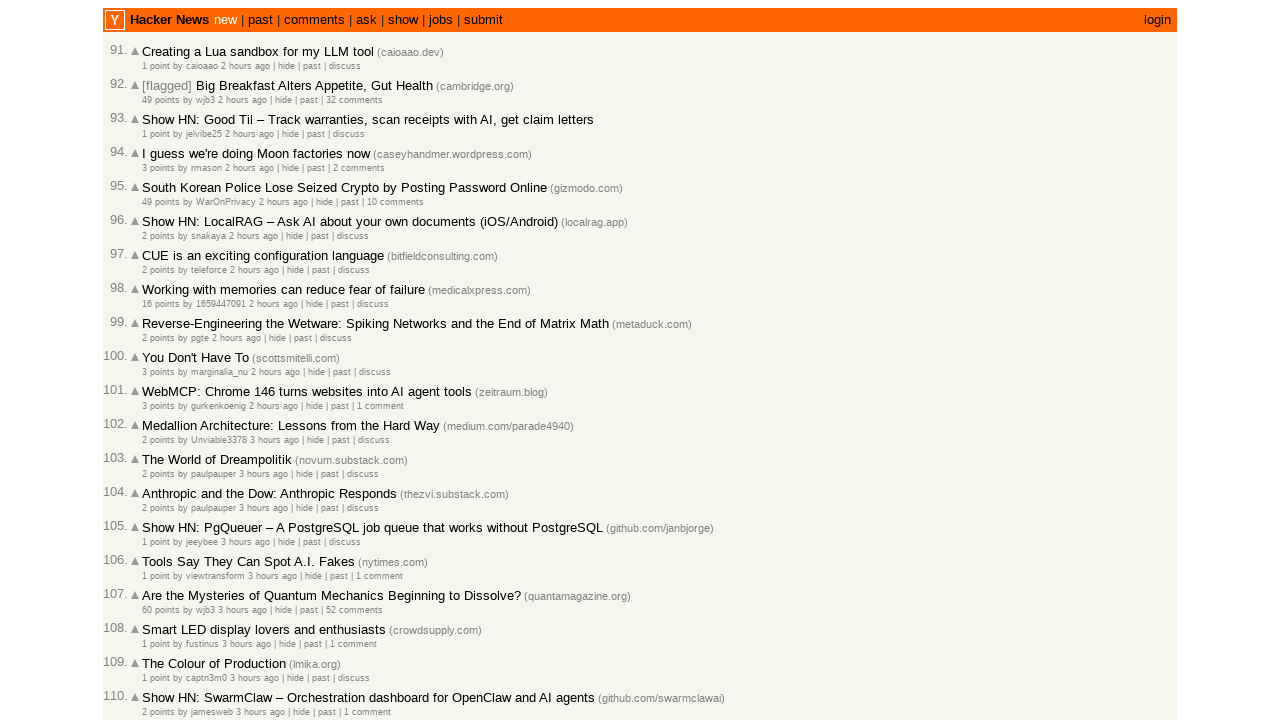

Verified article 37 timestamp >= article 38 timestamp (newest to oldest order)
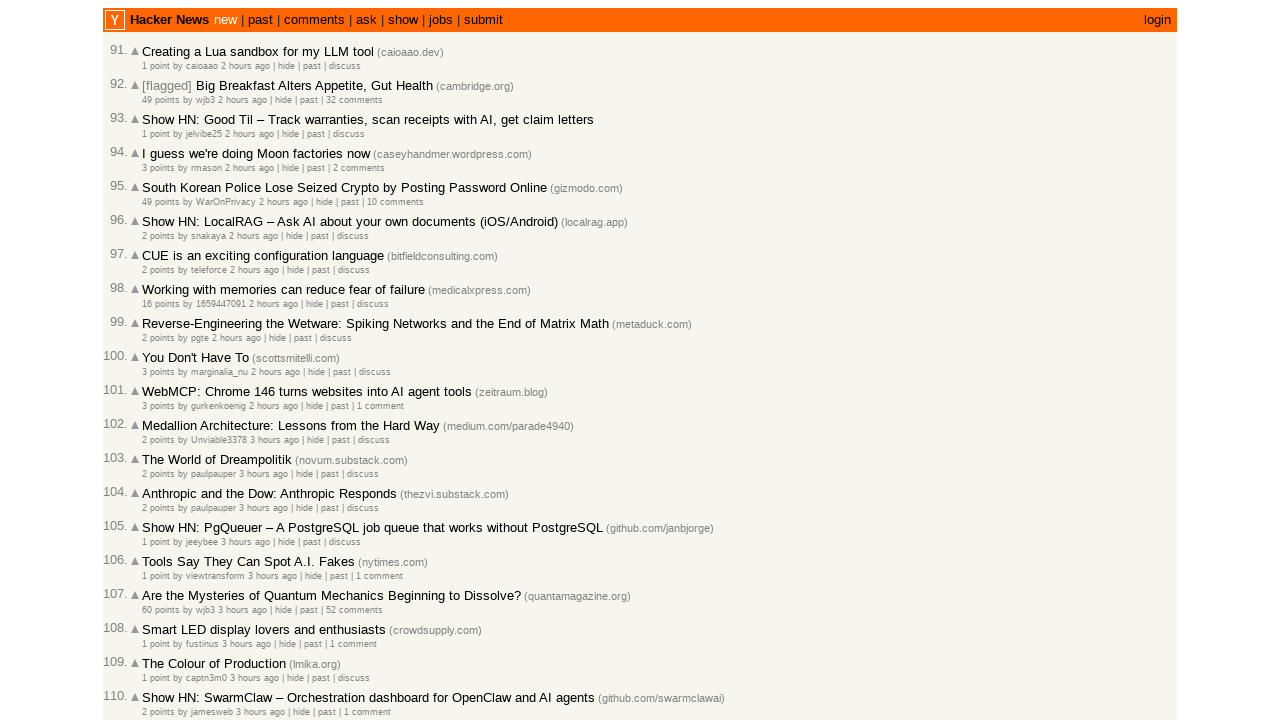

Verified article 38 timestamp >= article 39 timestamp (newest to oldest order)
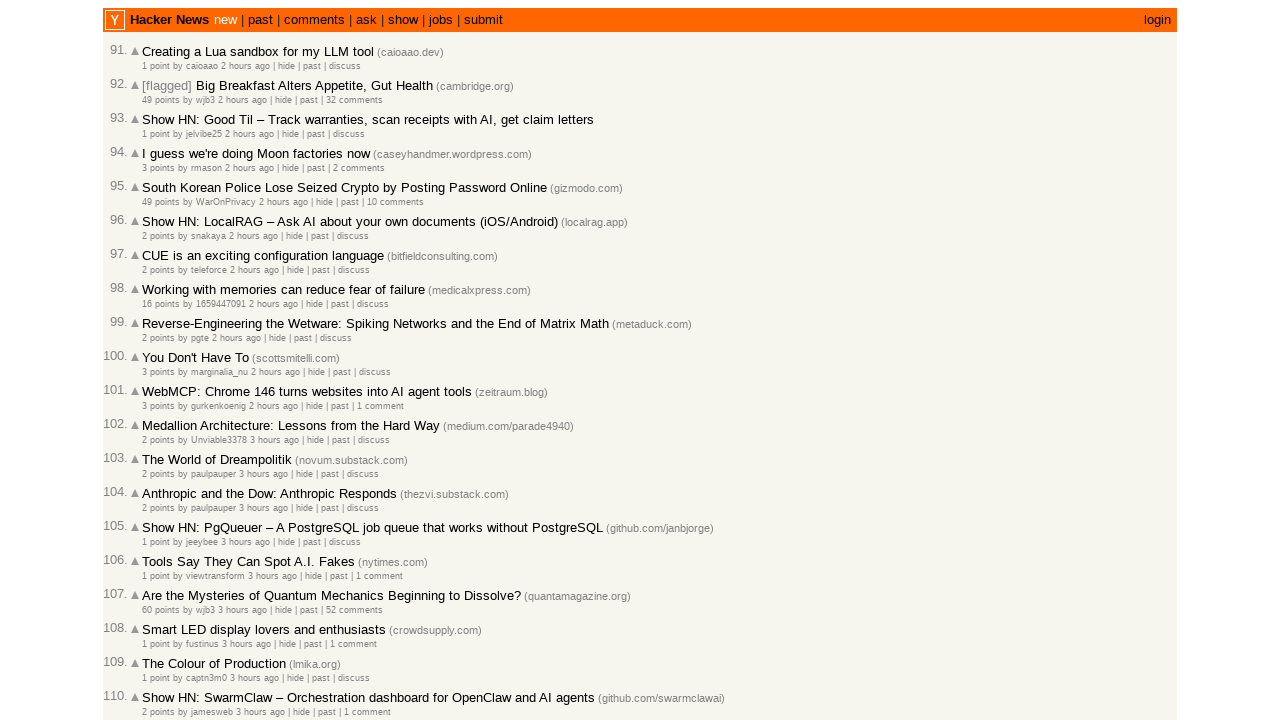

Verified article 39 timestamp >= article 40 timestamp (newest to oldest order)
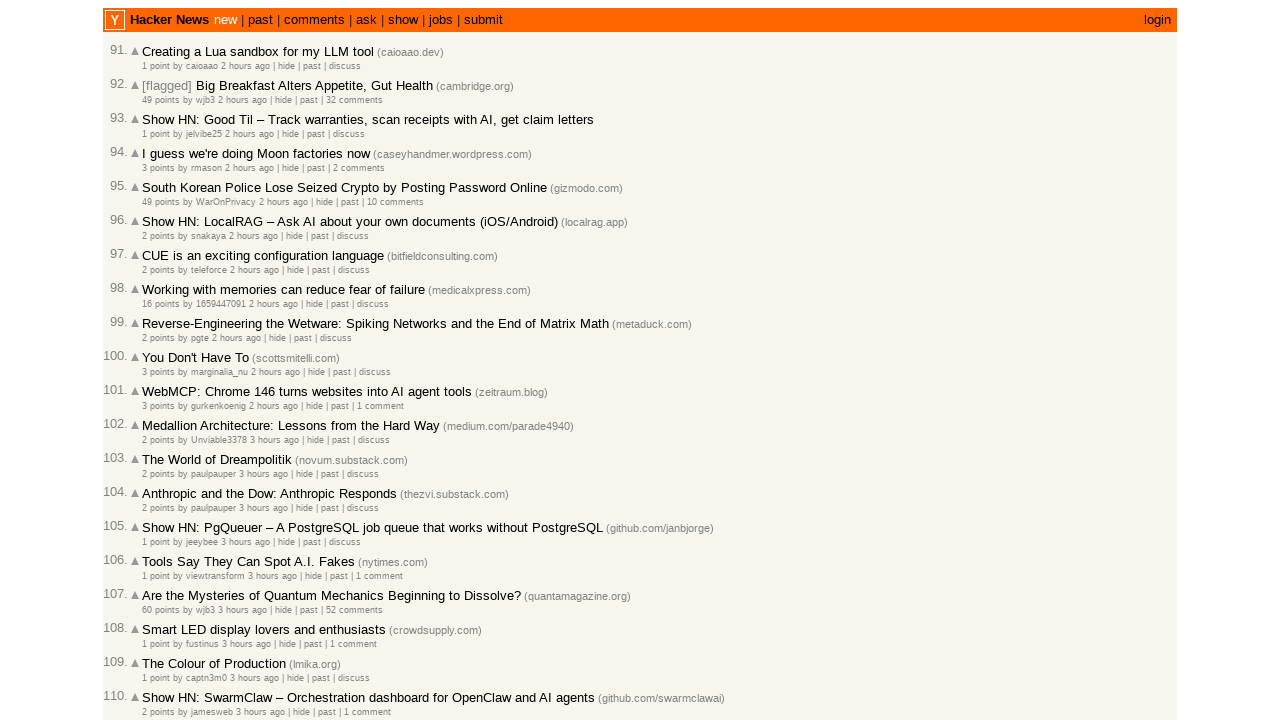

Verified article 40 timestamp >= article 41 timestamp (newest to oldest order)
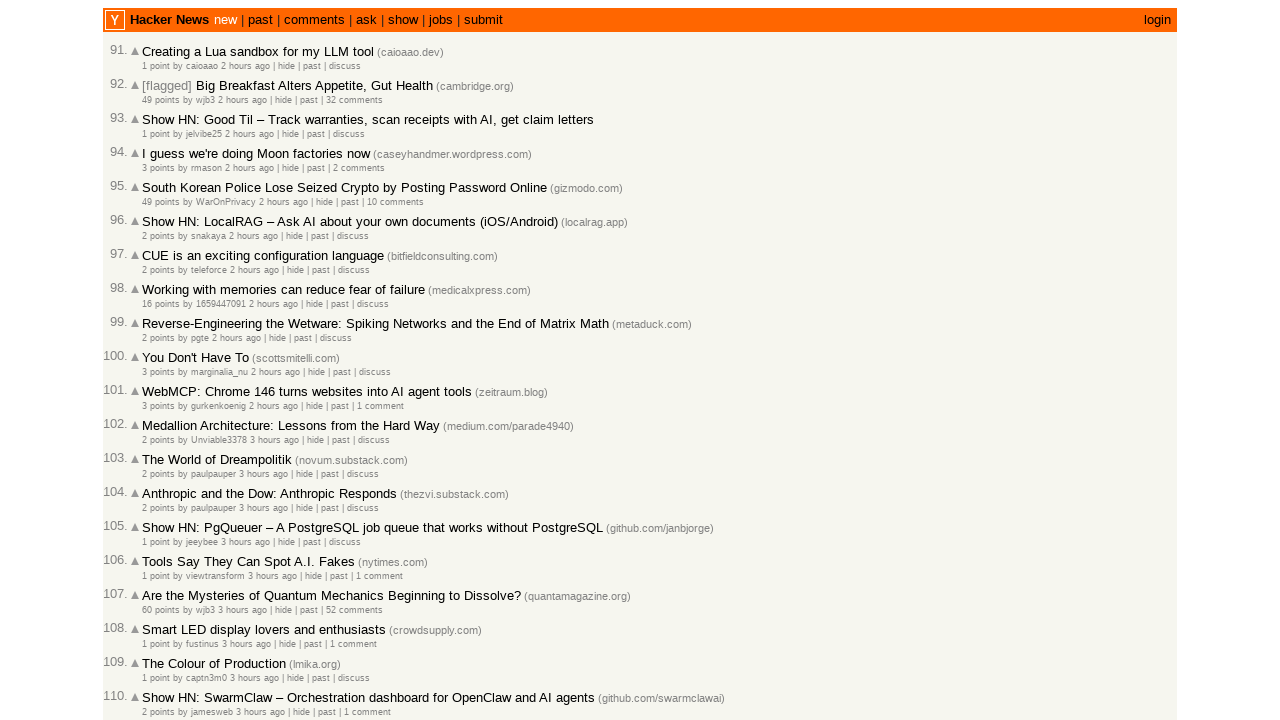

Verified article 41 timestamp >= article 42 timestamp (newest to oldest order)
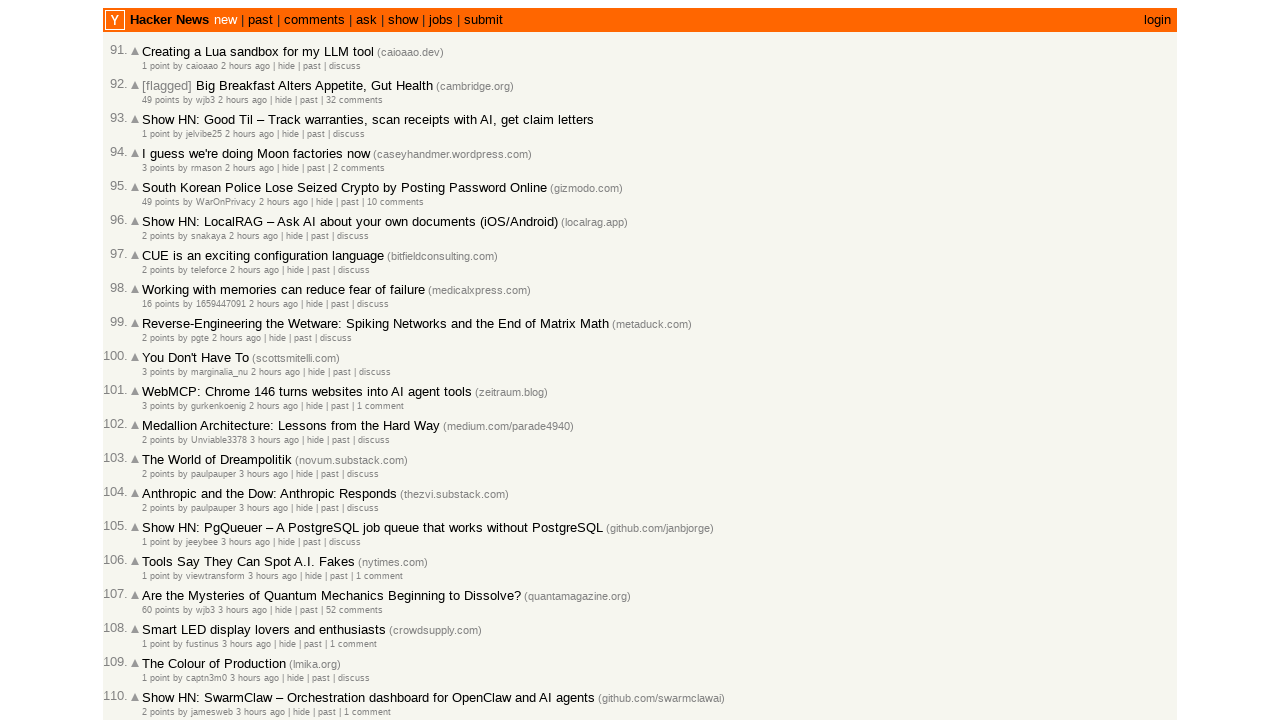

Verified article 42 timestamp >= article 43 timestamp (newest to oldest order)
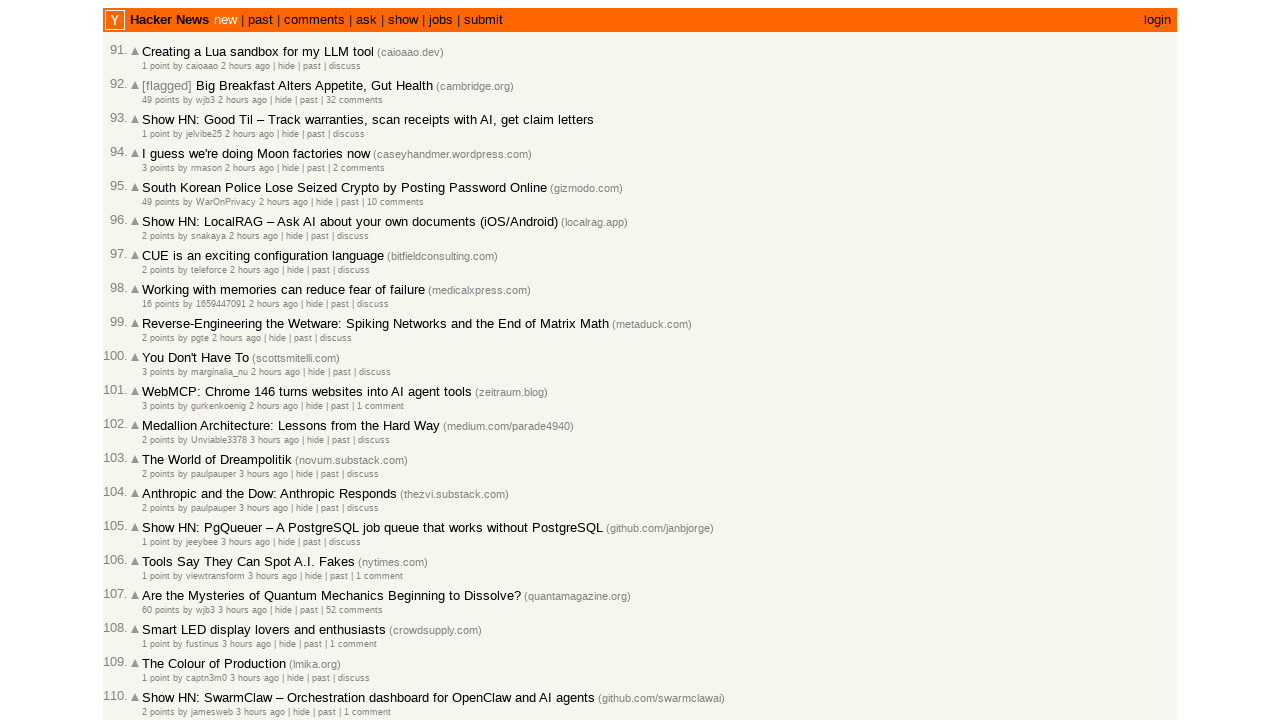

Verified article 43 timestamp >= article 44 timestamp (newest to oldest order)
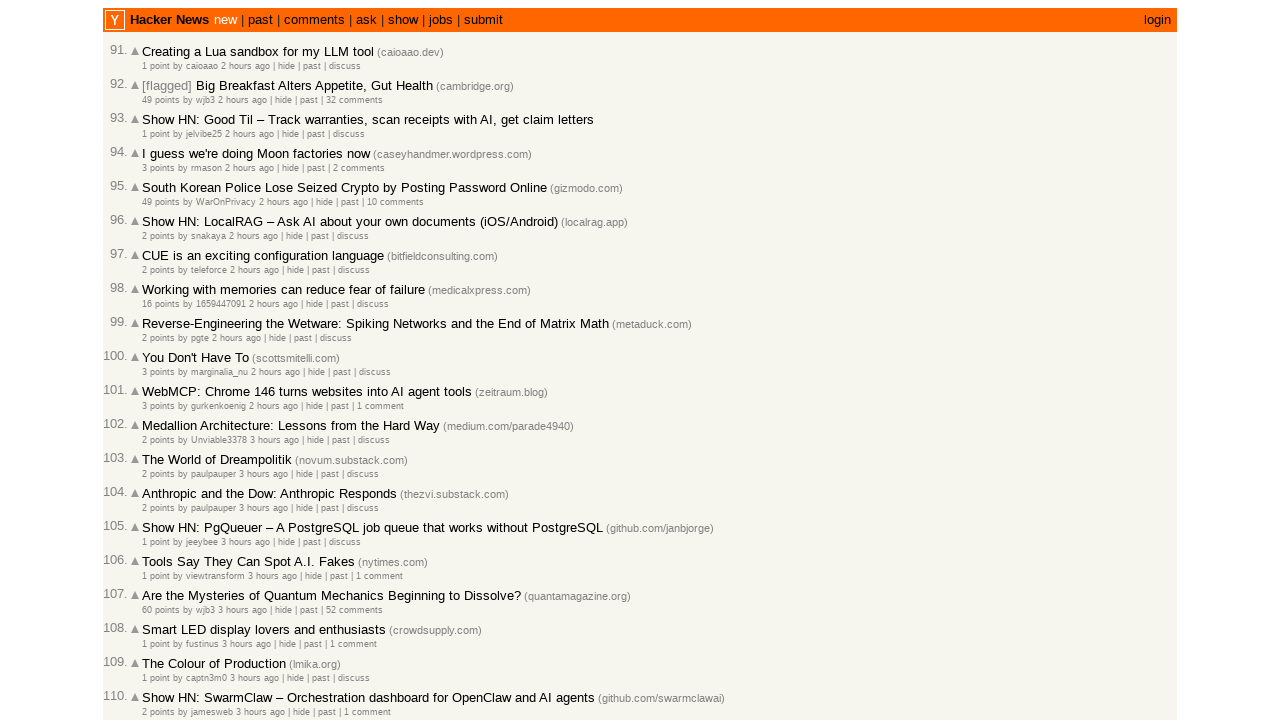

Verified article 44 timestamp >= article 45 timestamp (newest to oldest order)
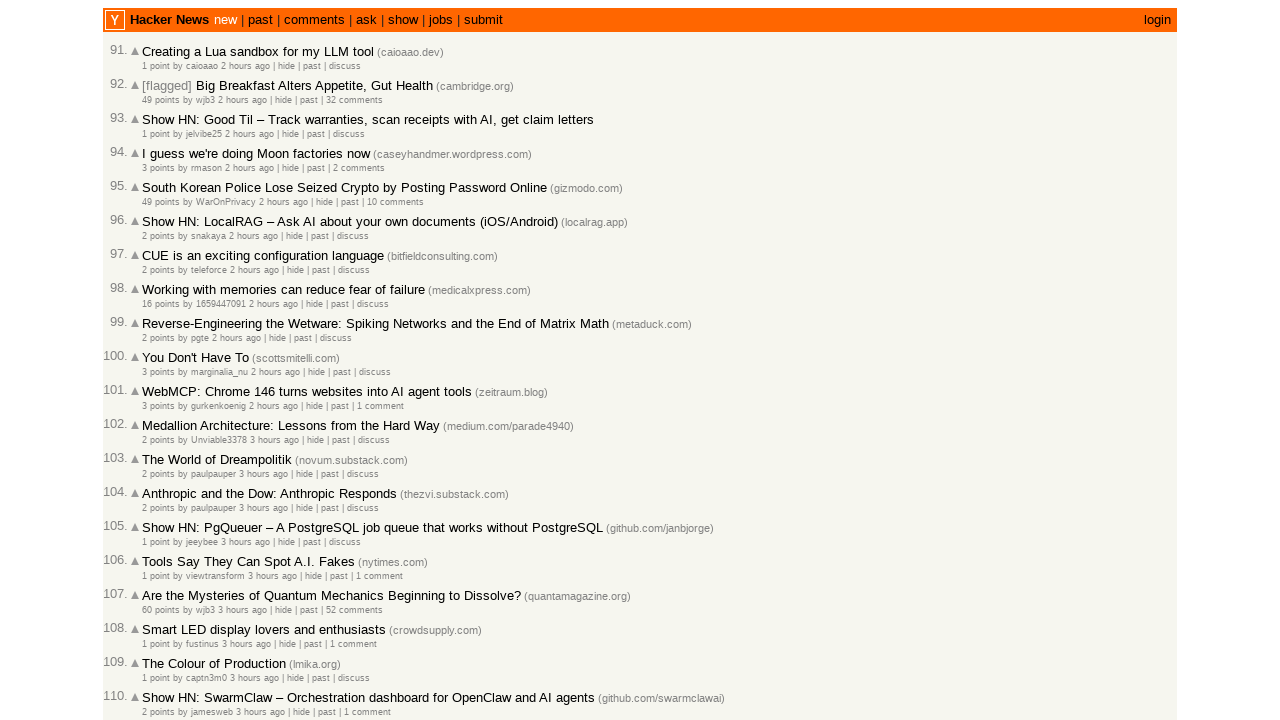

Verified article 45 timestamp >= article 46 timestamp (newest to oldest order)
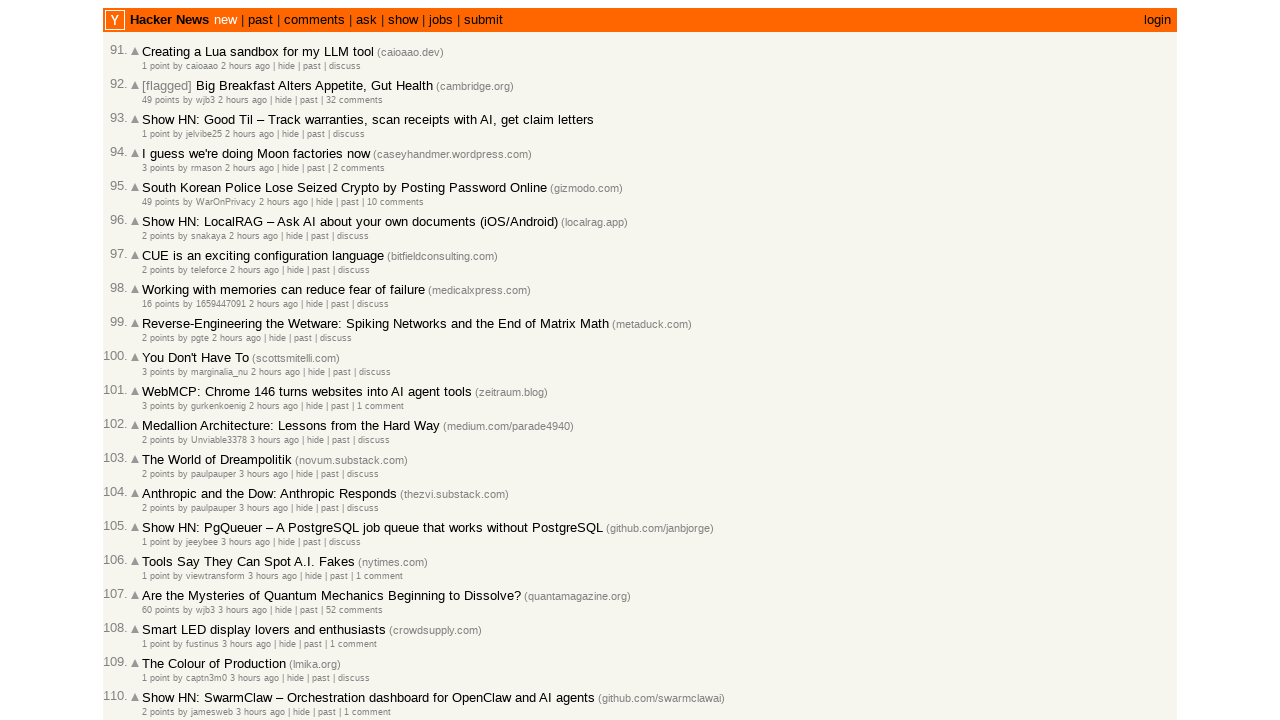

Verified article 46 timestamp >= article 47 timestamp (newest to oldest order)
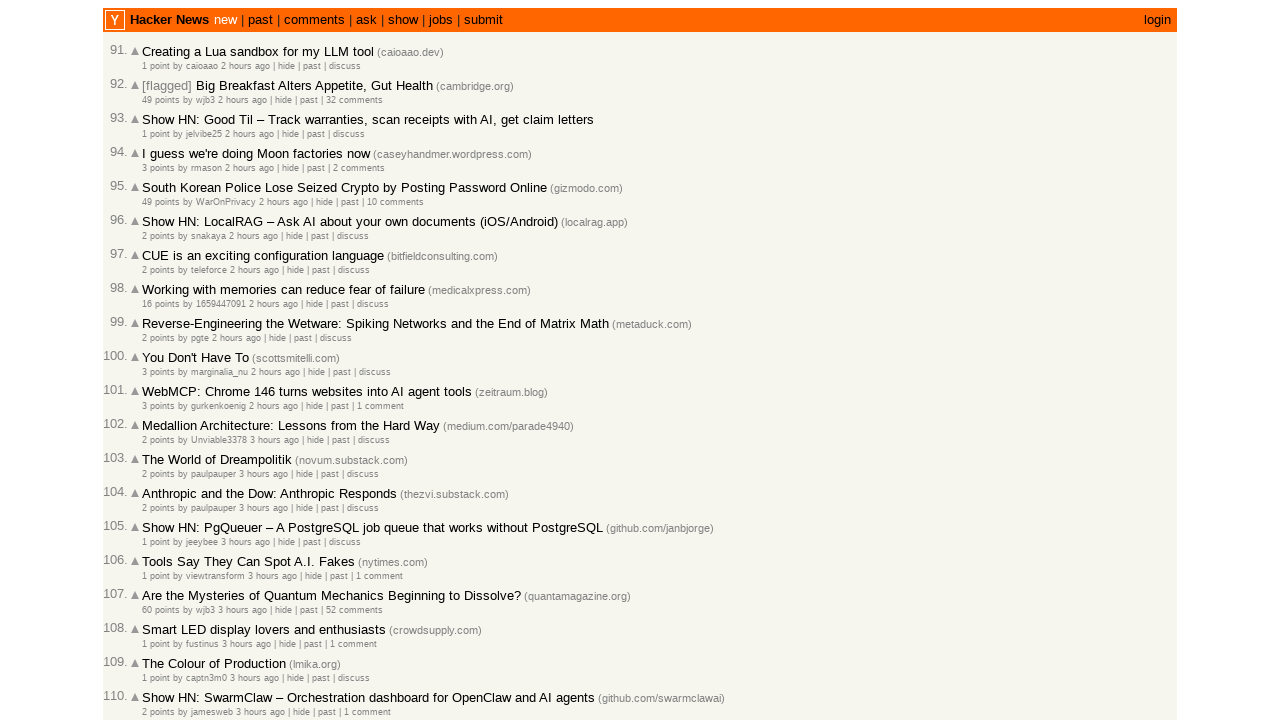

Verified article 47 timestamp >= article 48 timestamp (newest to oldest order)
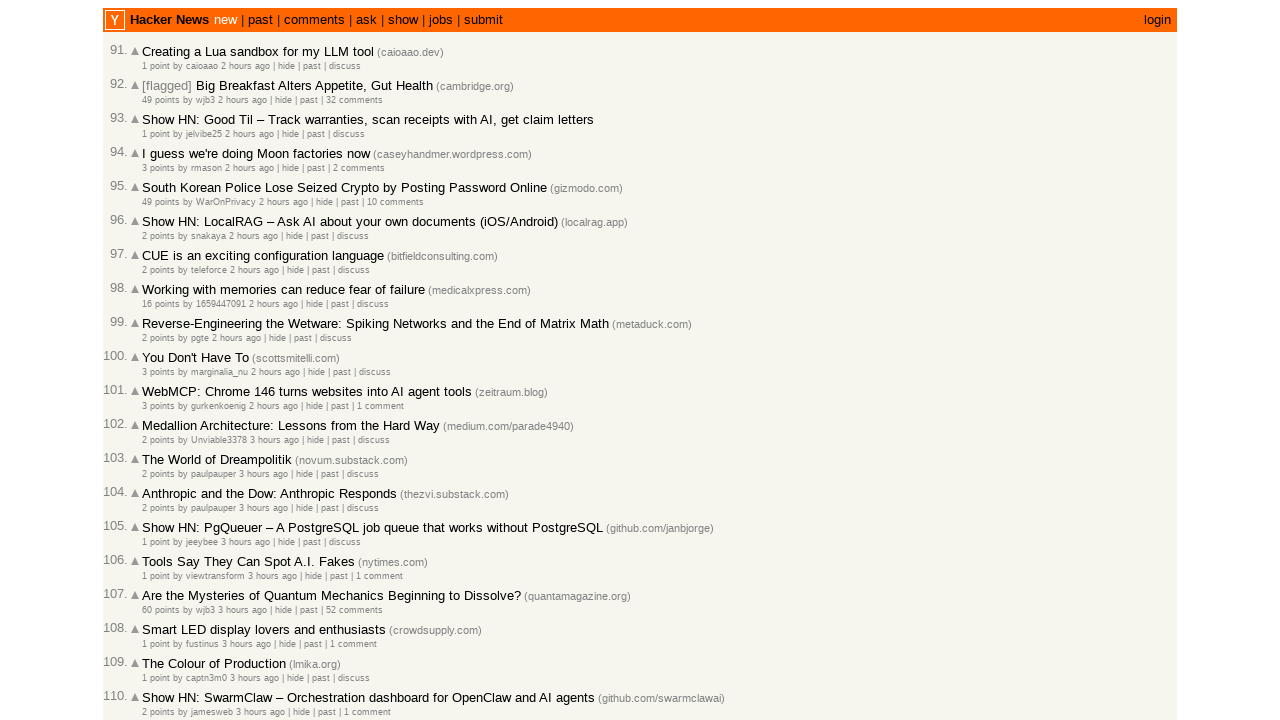

Verified article 48 timestamp >= article 49 timestamp (newest to oldest order)
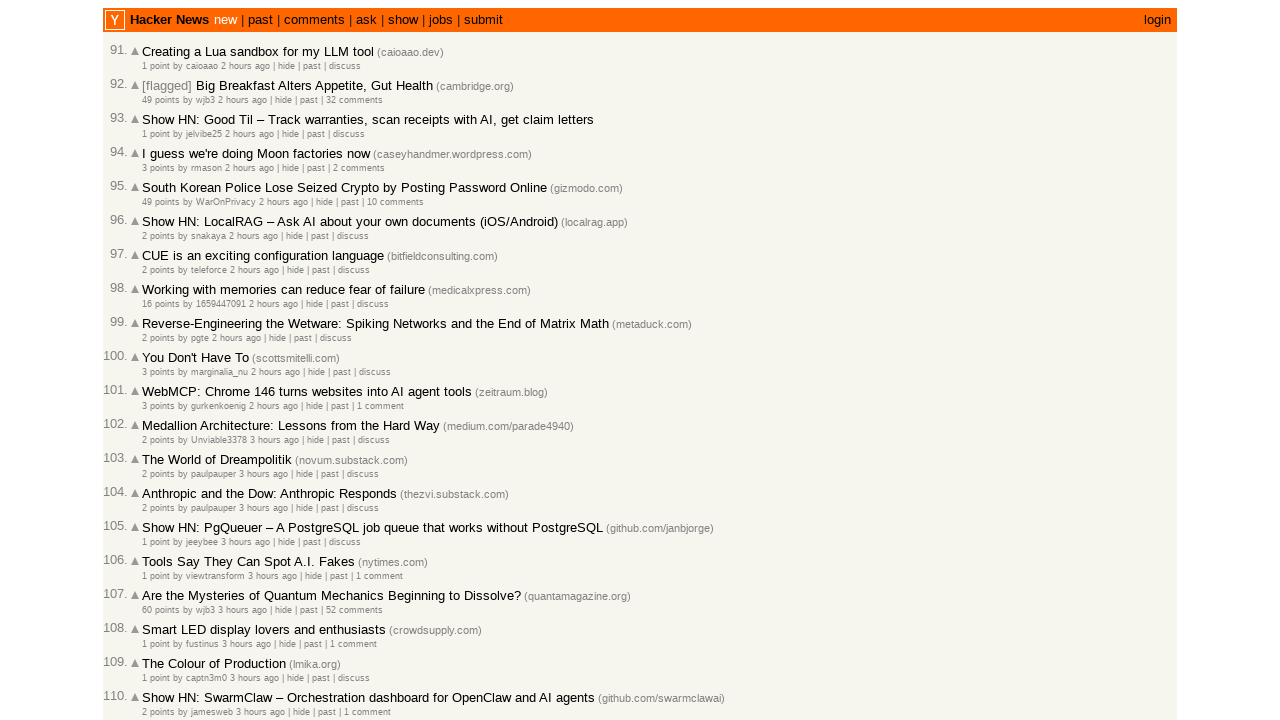

Verified article 49 timestamp >= article 50 timestamp (newest to oldest order)
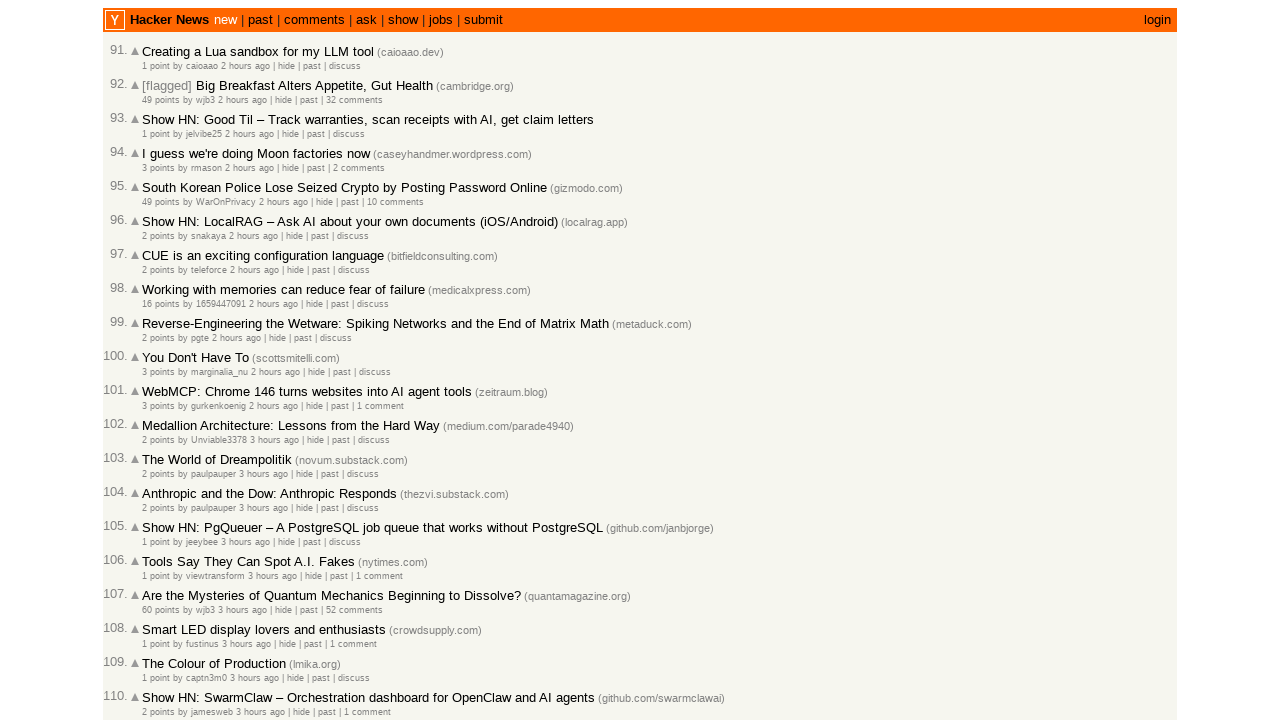

Verified article 50 timestamp >= article 51 timestamp (newest to oldest order)
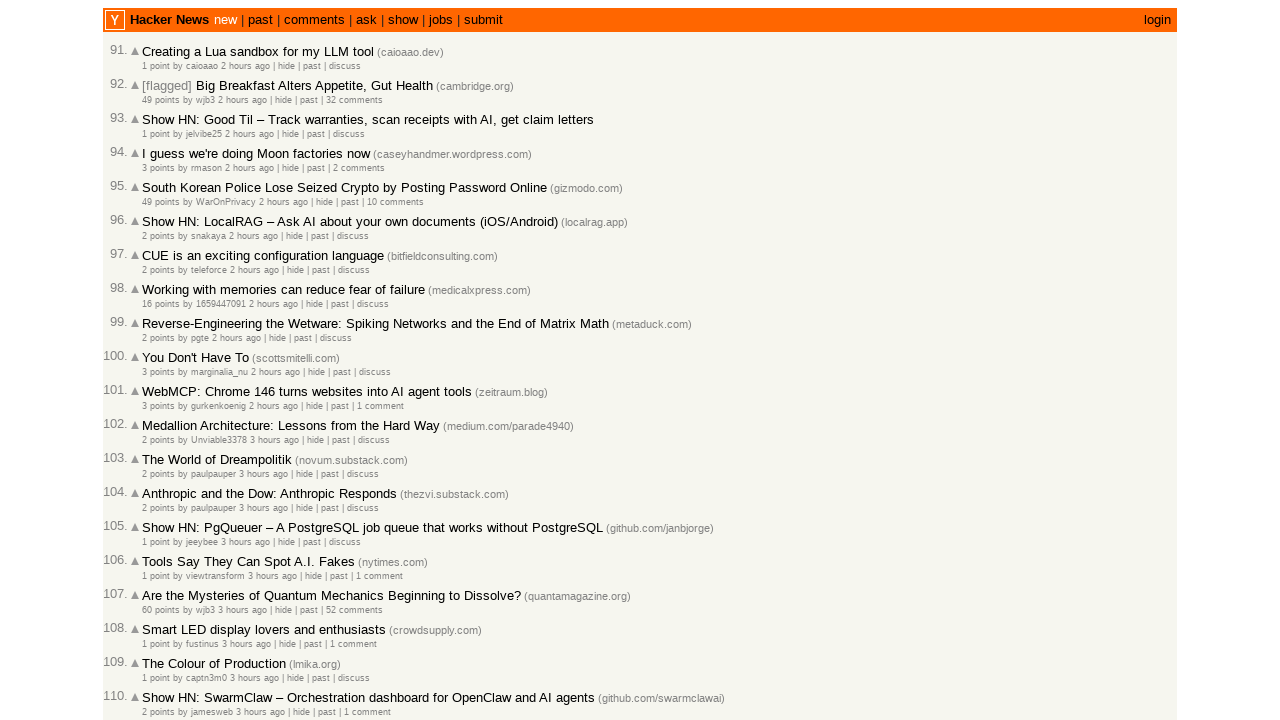

Verified article 51 timestamp >= article 52 timestamp (newest to oldest order)
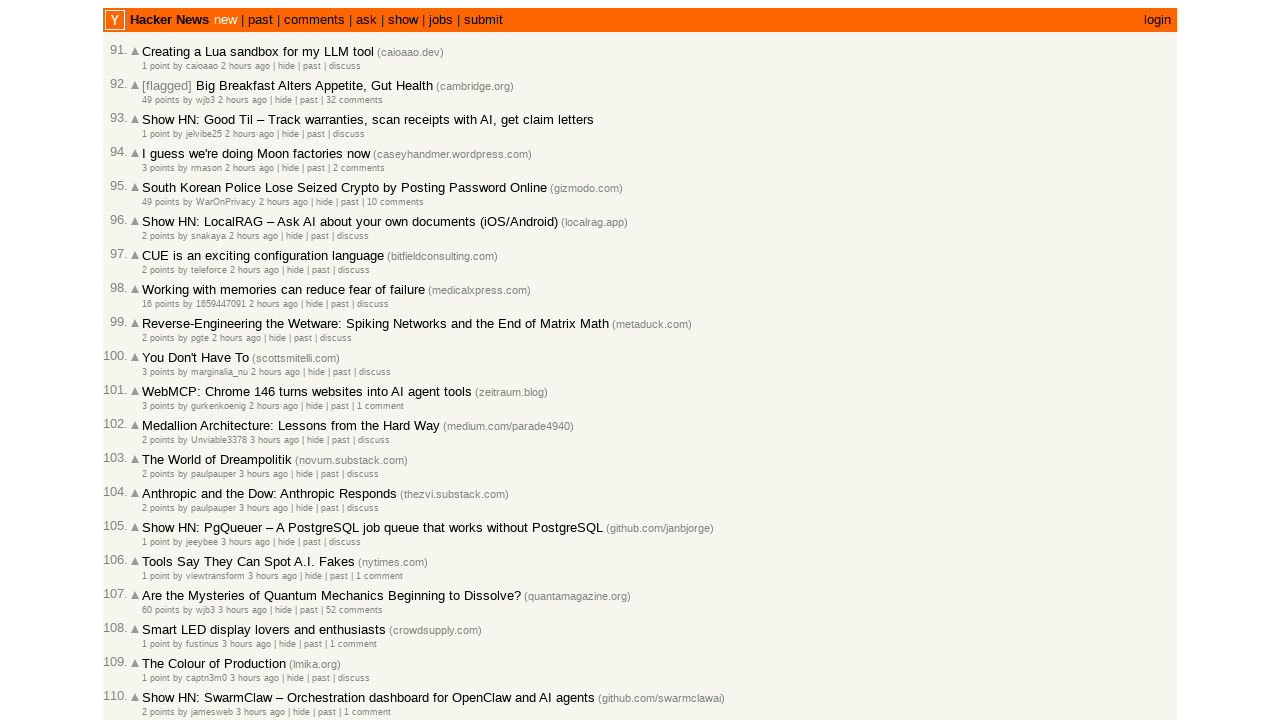

Verified article 52 timestamp >= article 53 timestamp (newest to oldest order)
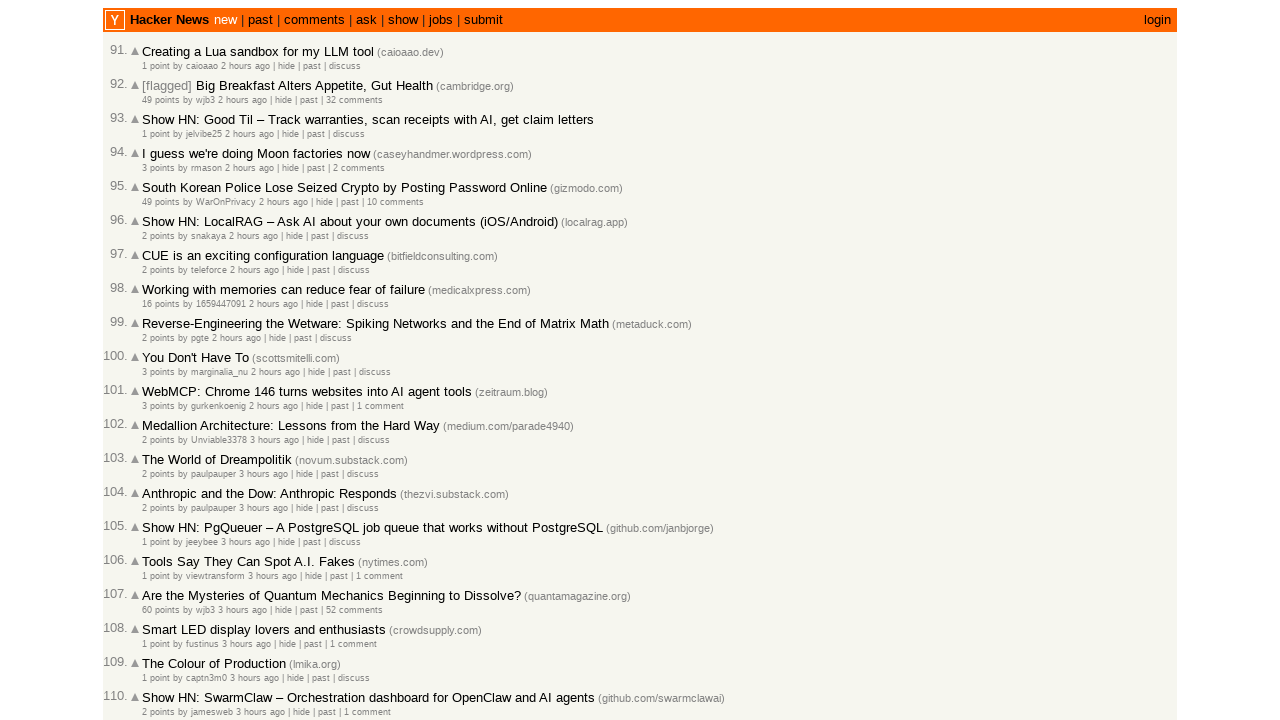

Verified article 53 timestamp >= article 54 timestamp (newest to oldest order)
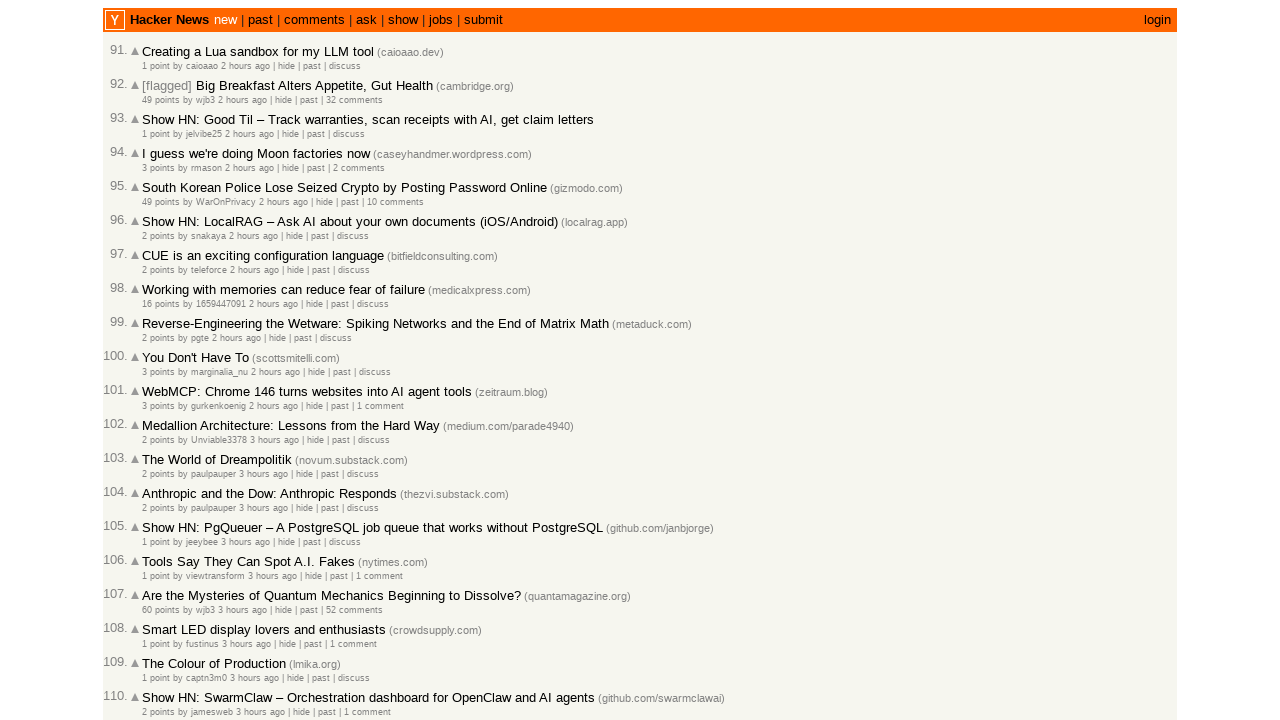

Verified article 54 timestamp >= article 55 timestamp (newest to oldest order)
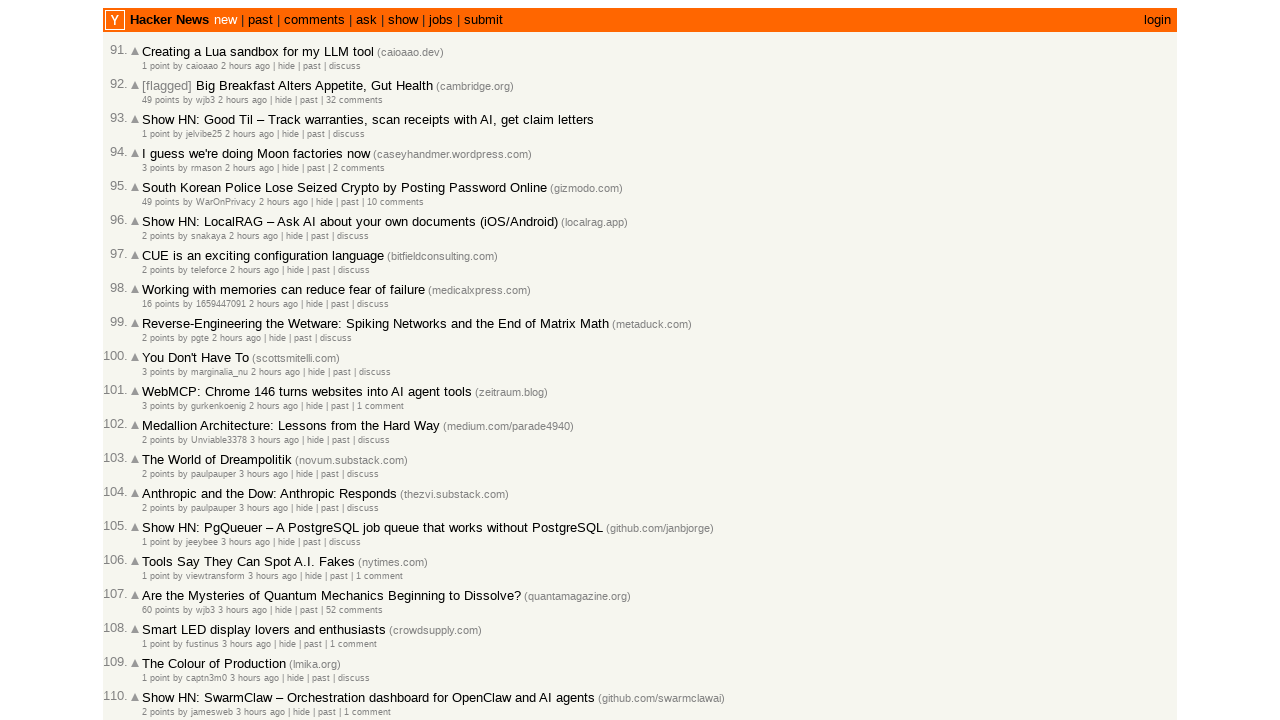

Verified article 55 timestamp >= article 56 timestamp (newest to oldest order)
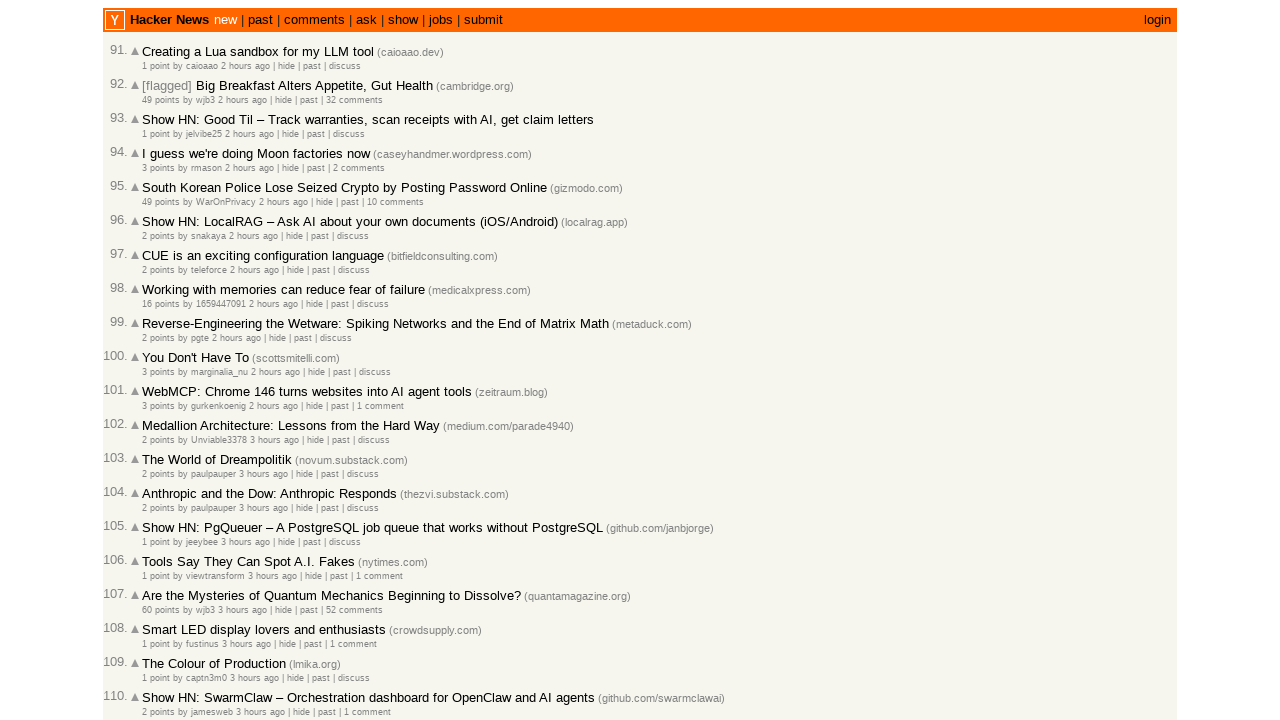

Verified article 56 timestamp >= article 57 timestamp (newest to oldest order)
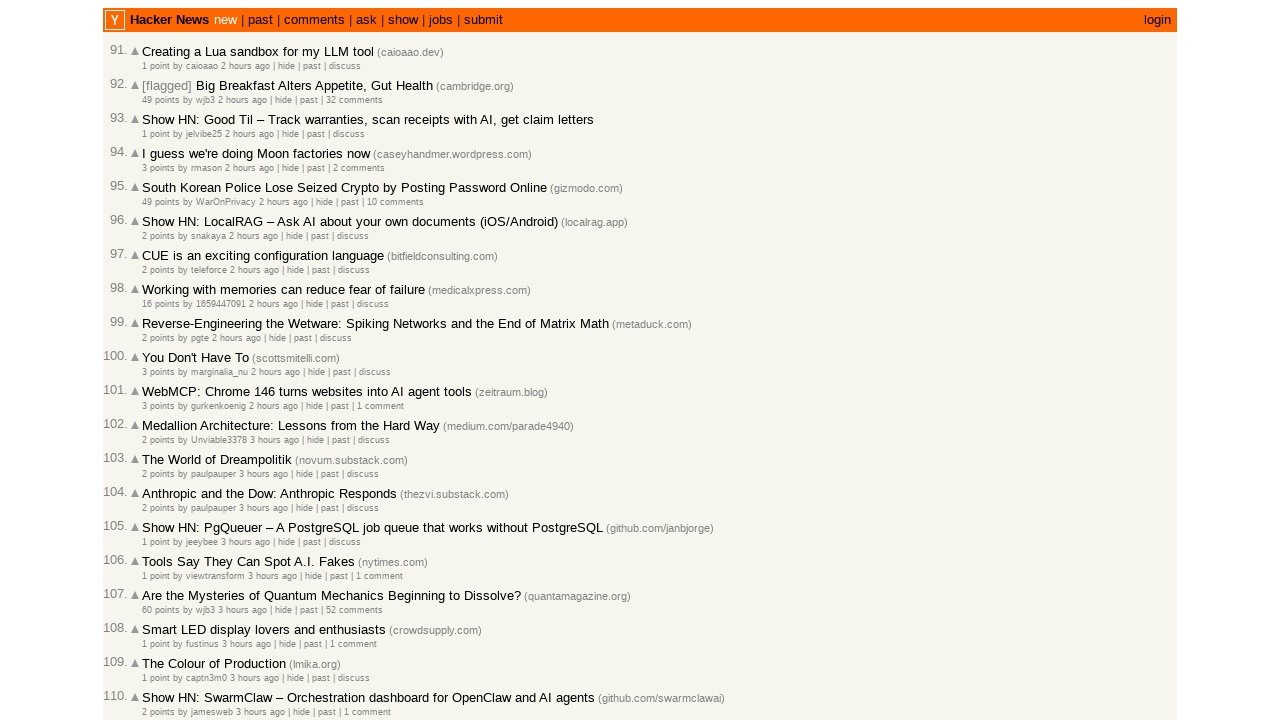

Verified article 57 timestamp >= article 58 timestamp (newest to oldest order)
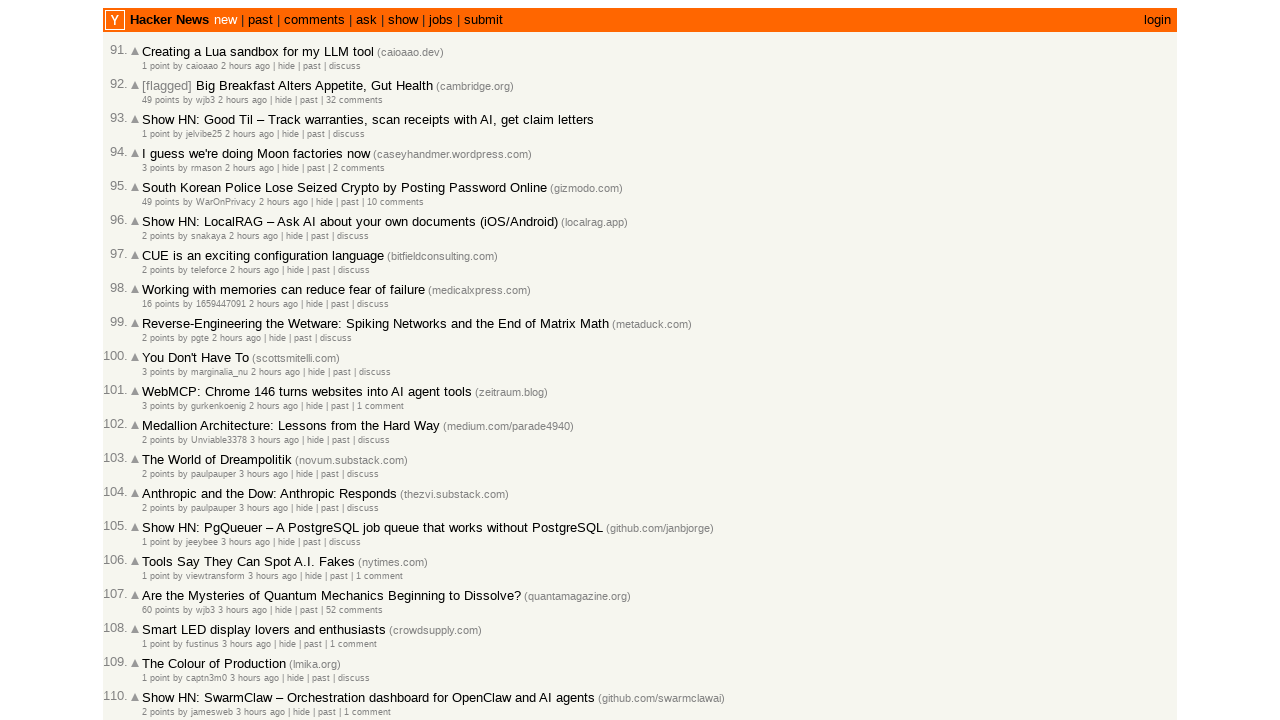

Verified article 58 timestamp >= article 59 timestamp (newest to oldest order)
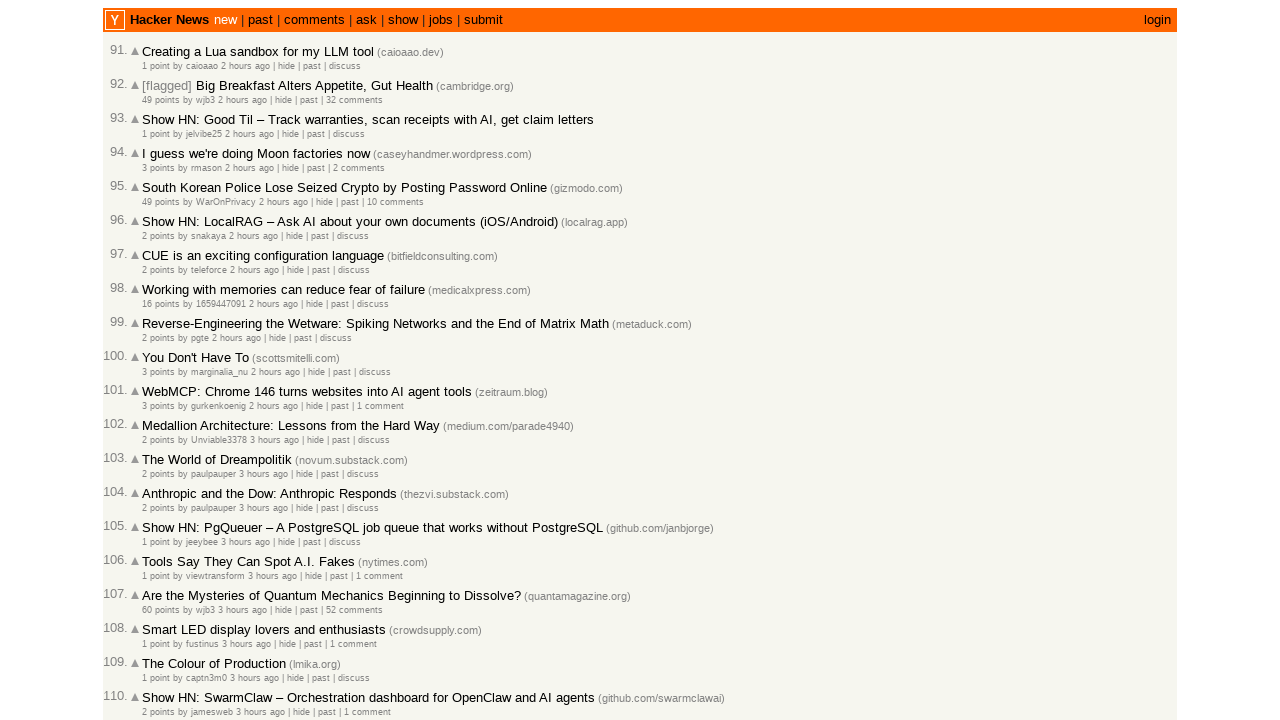

Verified article 59 timestamp >= article 60 timestamp (newest to oldest order)
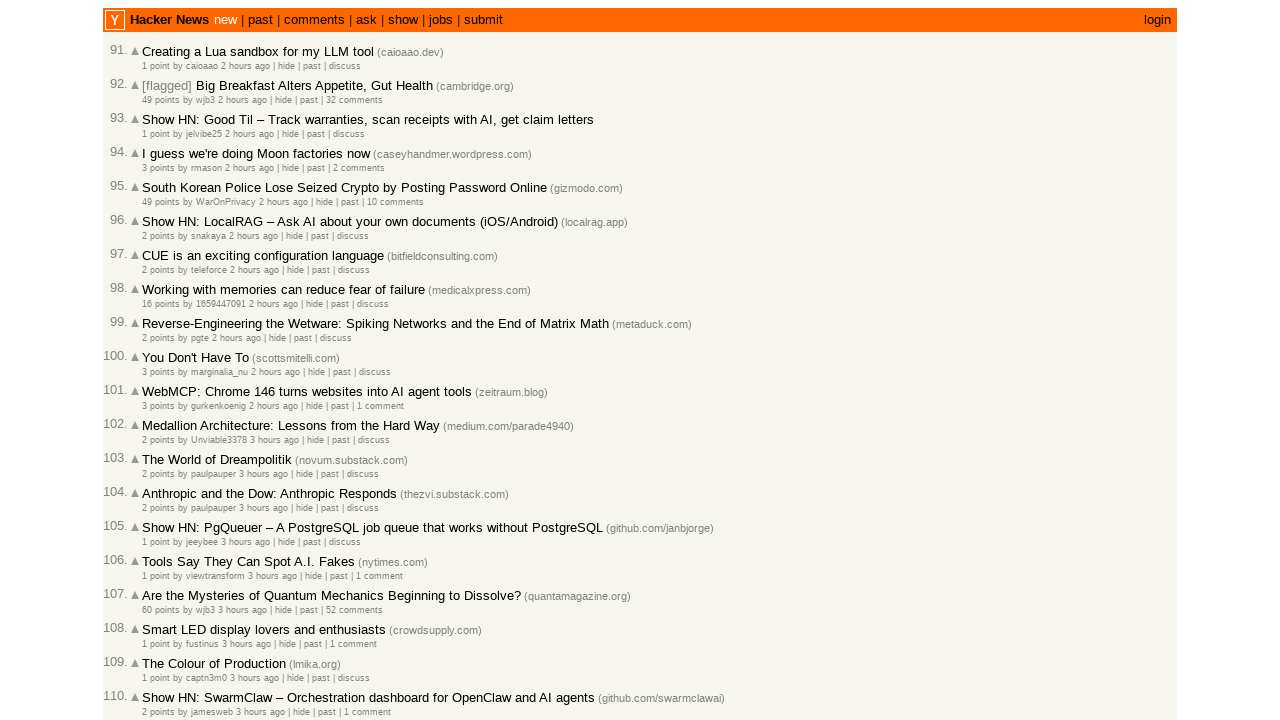

Verified article 60 timestamp >= article 61 timestamp (newest to oldest order)
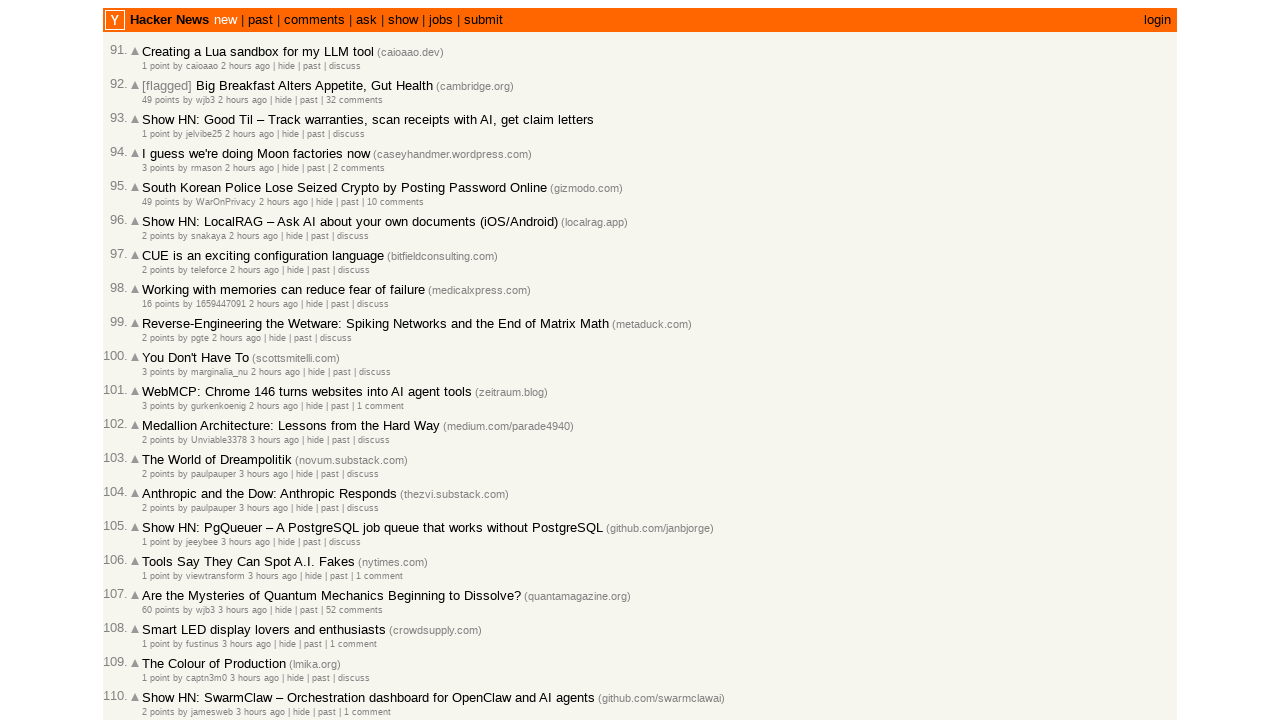

Verified article 61 timestamp >= article 62 timestamp (newest to oldest order)
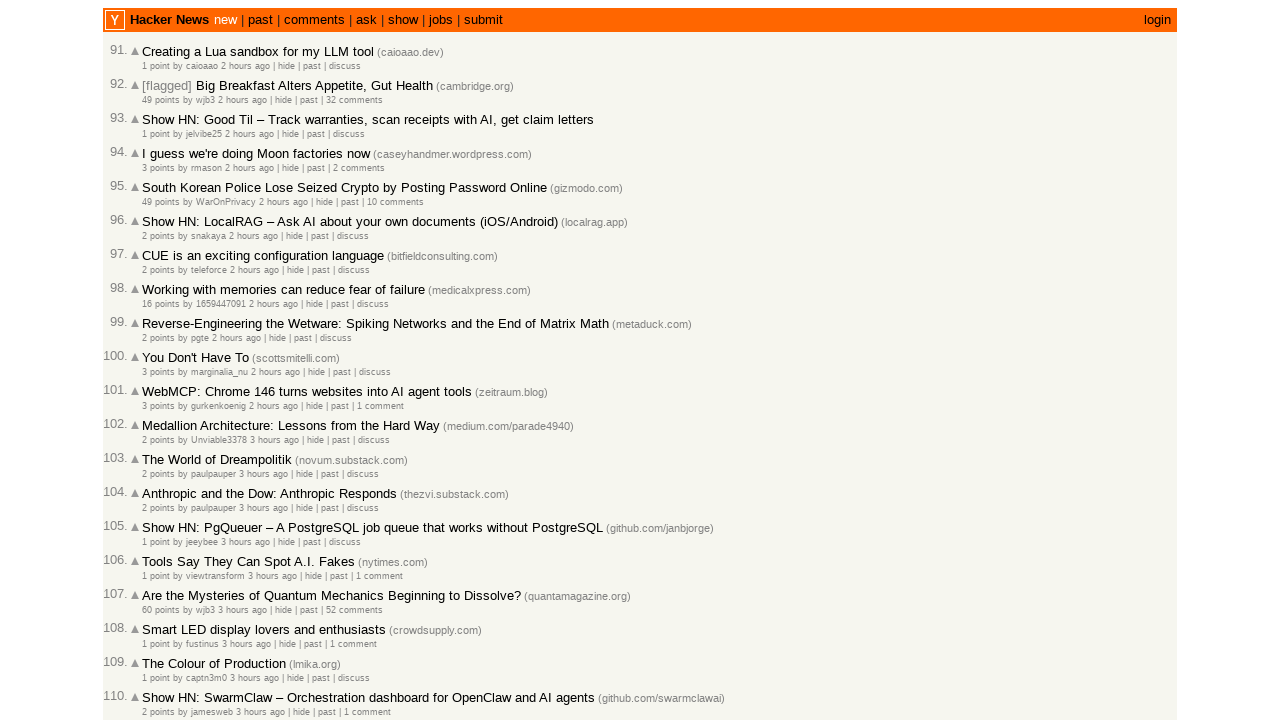

Verified article 62 timestamp >= article 63 timestamp (newest to oldest order)
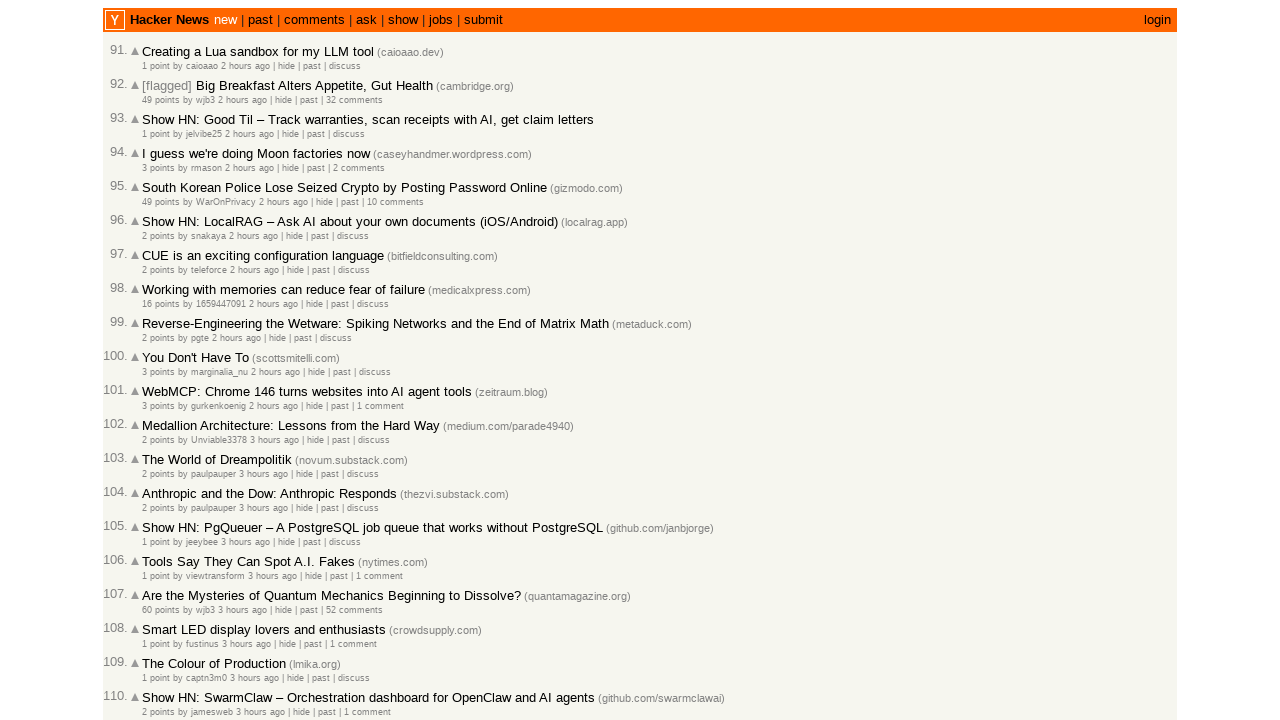

Verified article 63 timestamp >= article 64 timestamp (newest to oldest order)
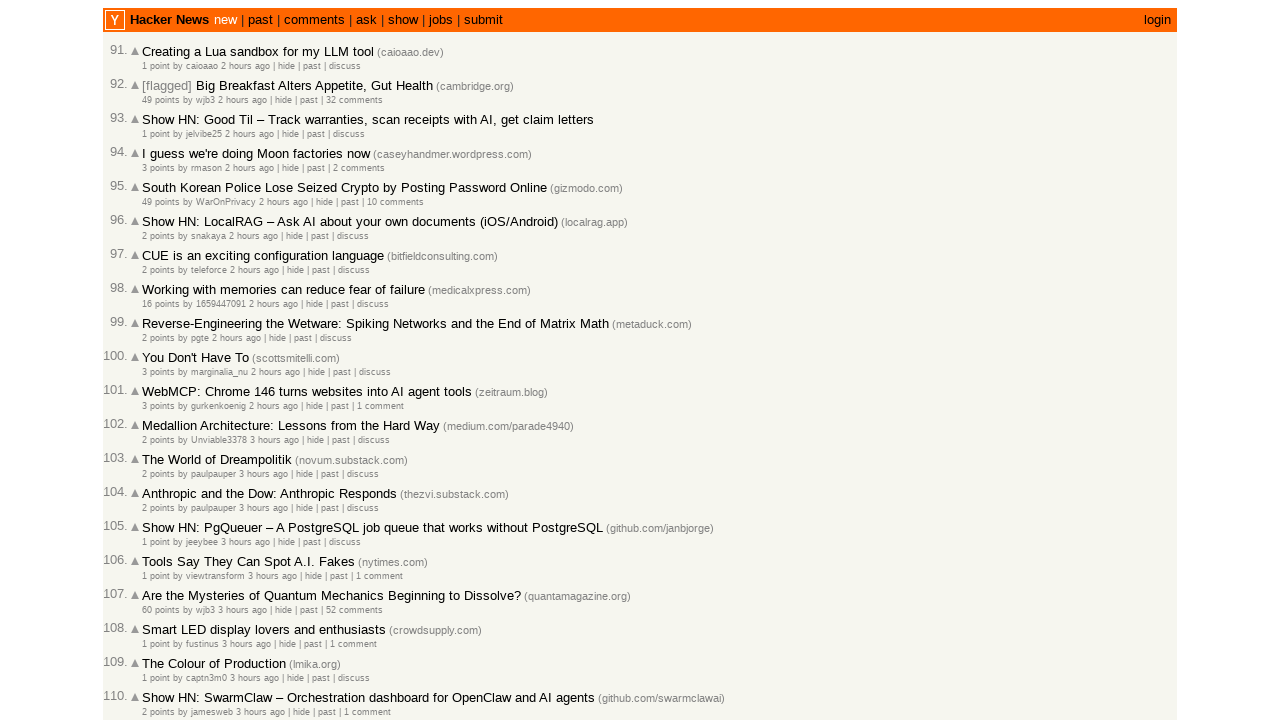

Verified article 64 timestamp >= article 65 timestamp (newest to oldest order)
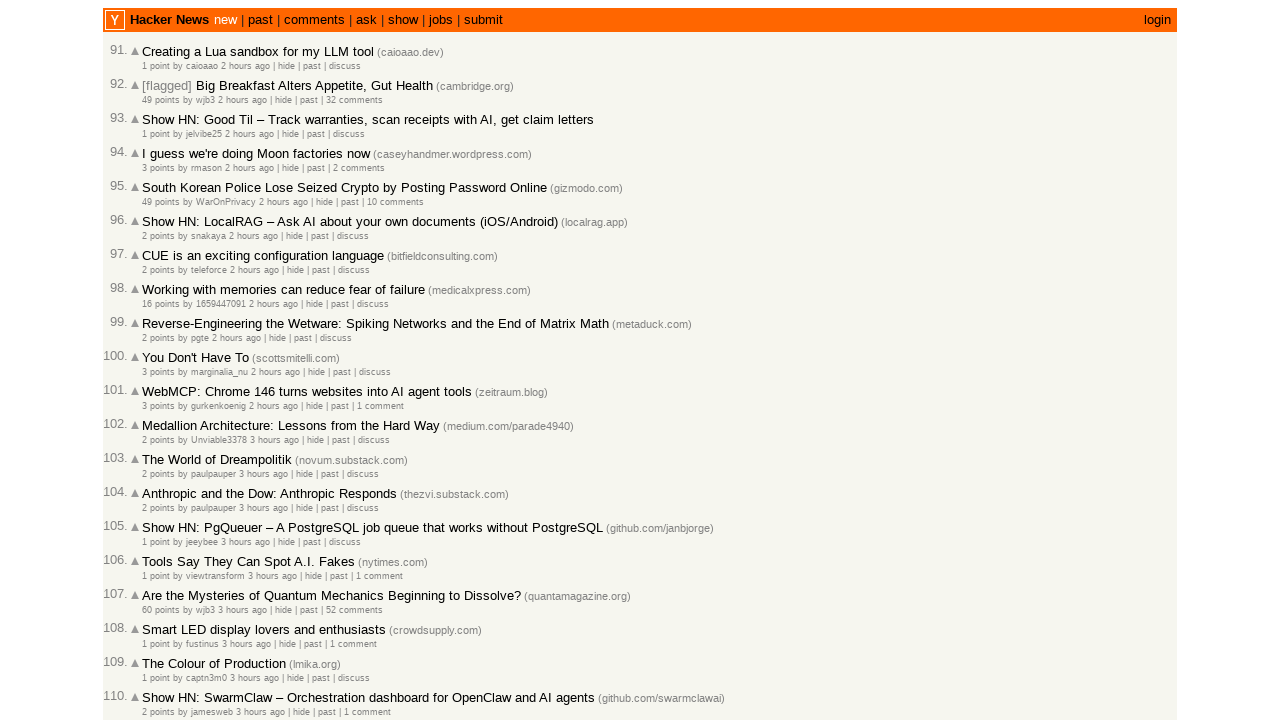

Verified article 65 timestamp >= article 66 timestamp (newest to oldest order)
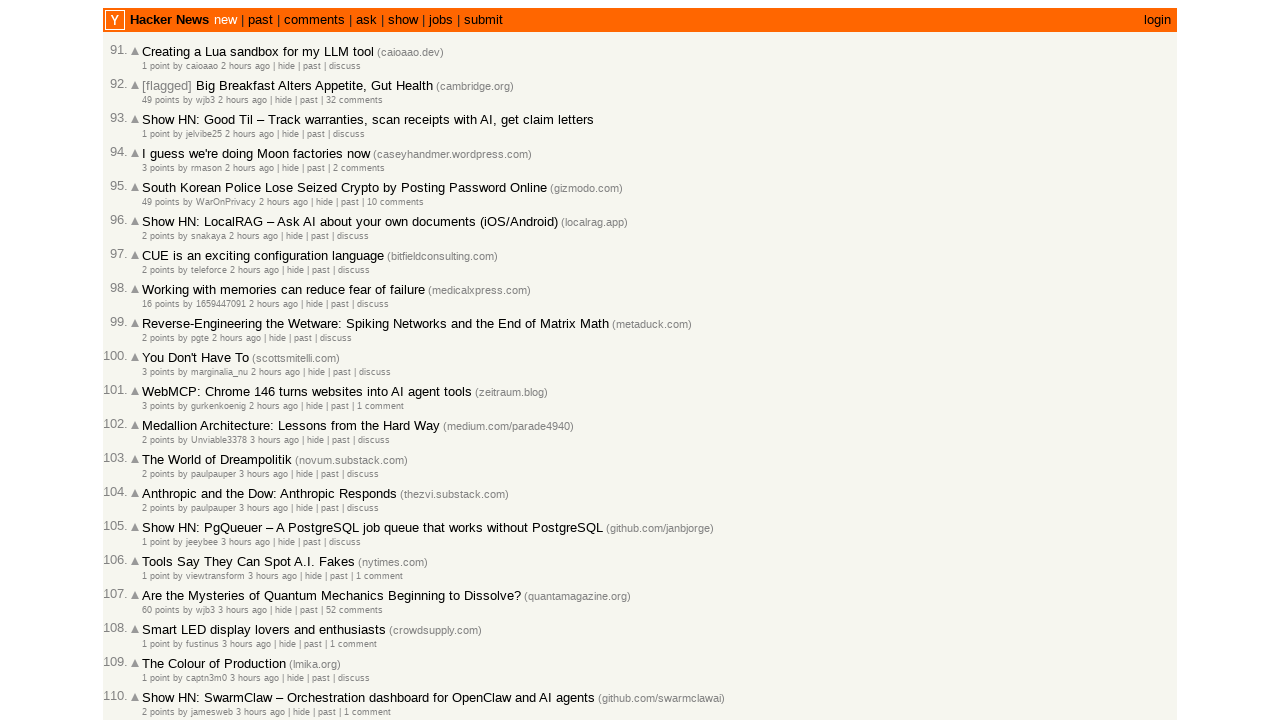

Verified article 66 timestamp >= article 67 timestamp (newest to oldest order)
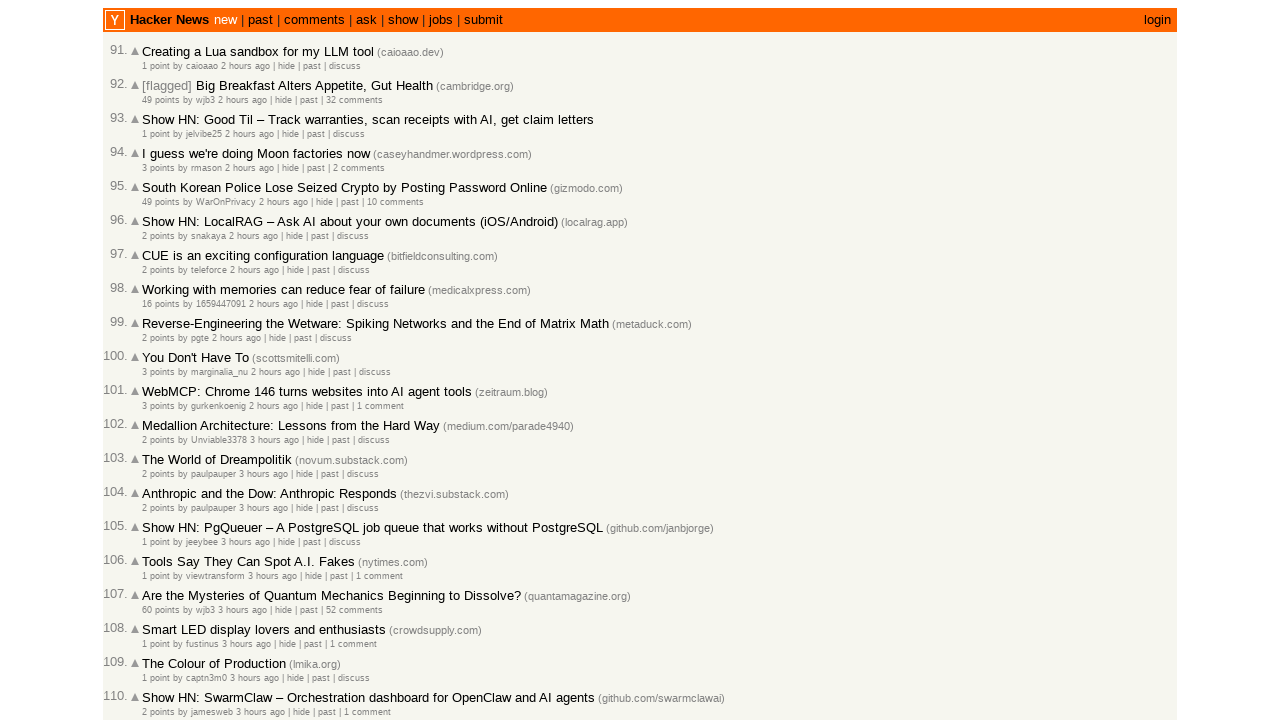

Verified article 67 timestamp >= article 68 timestamp (newest to oldest order)
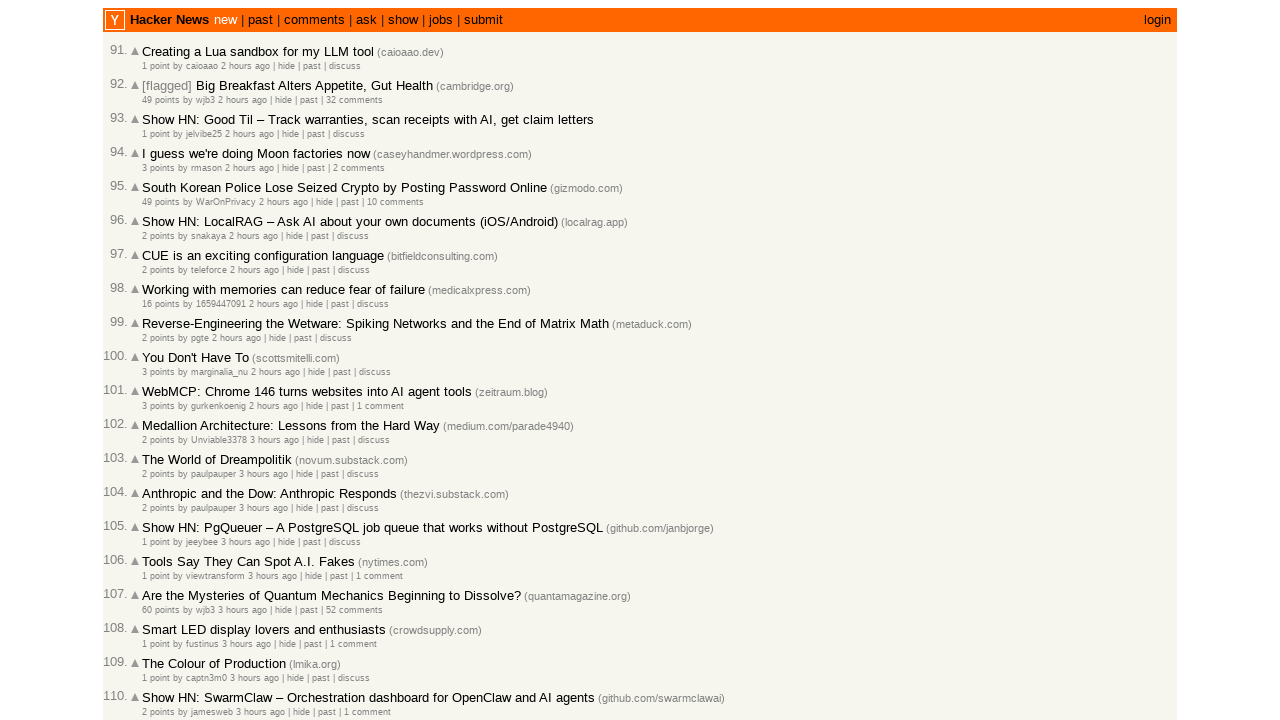

Verified article 68 timestamp >= article 69 timestamp (newest to oldest order)
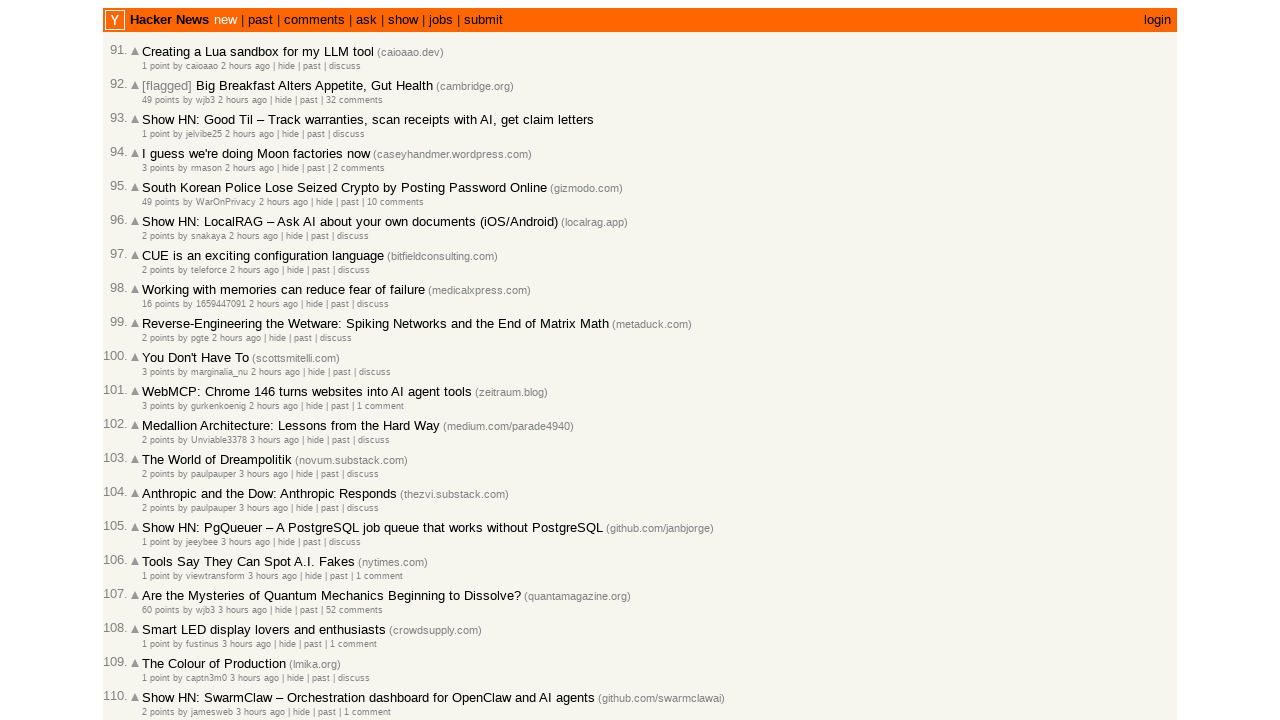

Verified article 69 timestamp >= article 70 timestamp (newest to oldest order)
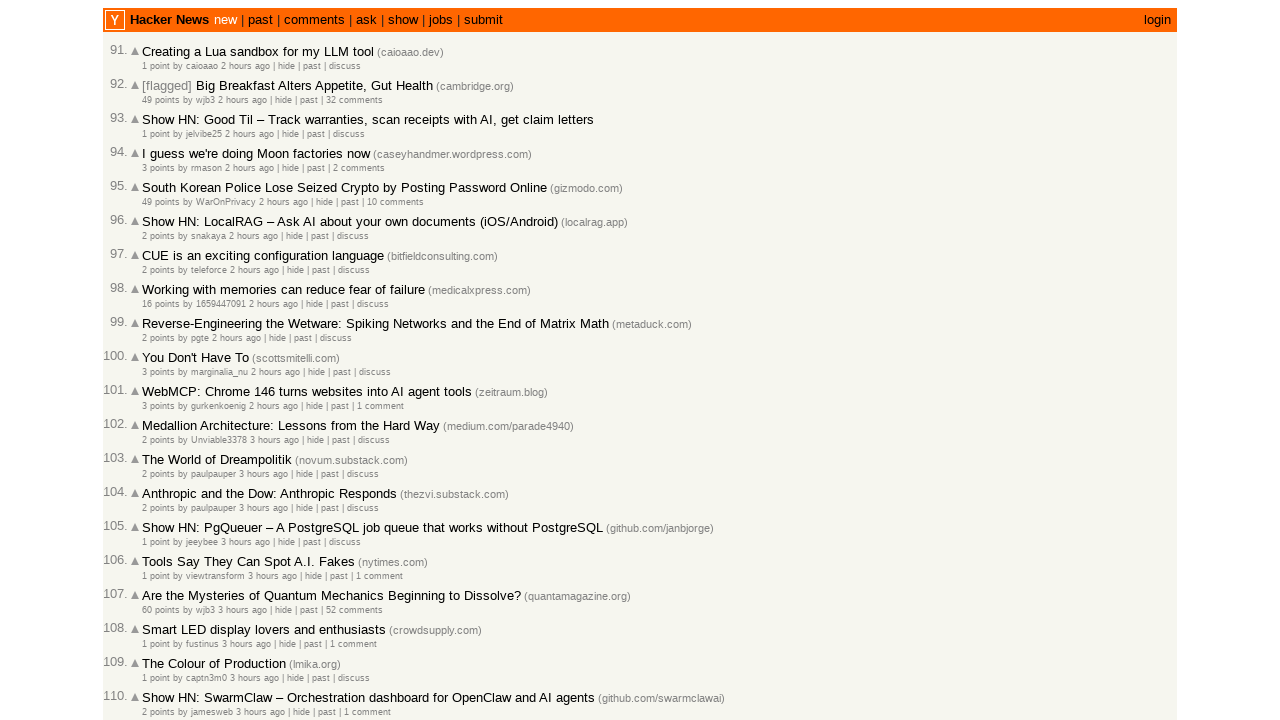

Verified article 70 timestamp >= article 71 timestamp (newest to oldest order)
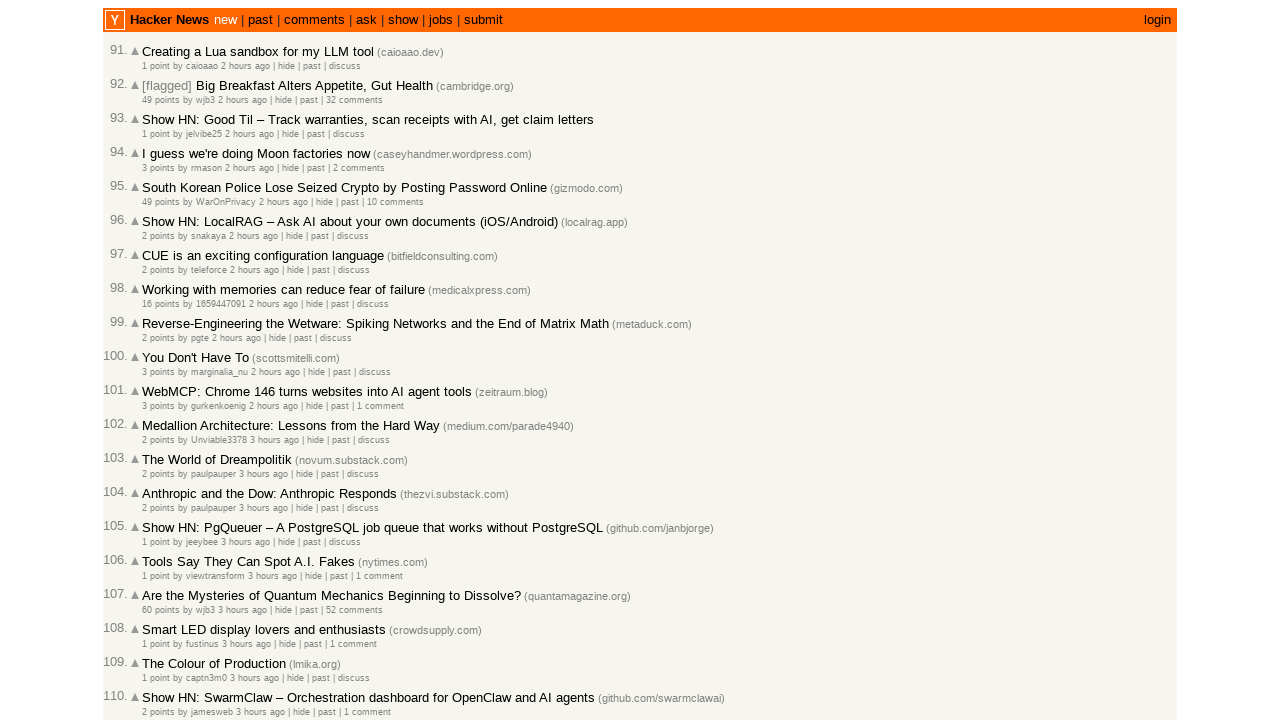

Verified article 71 timestamp >= article 72 timestamp (newest to oldest order)
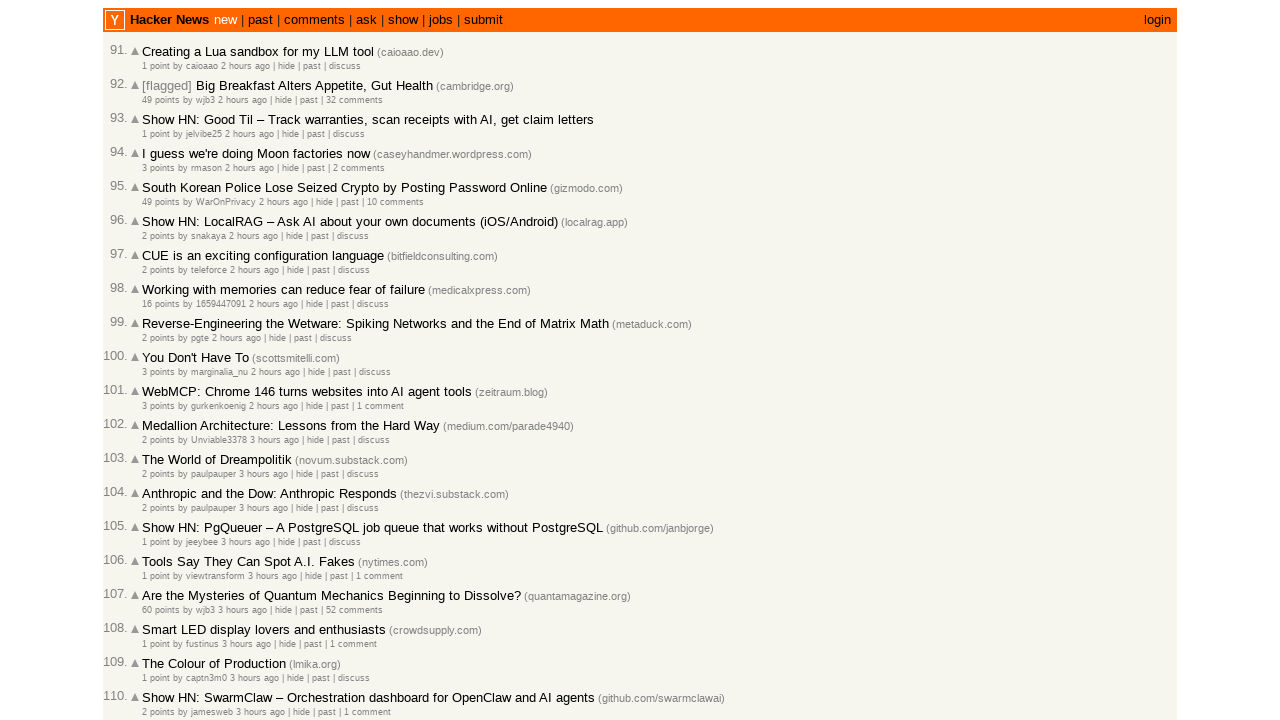

Verified article 72 timestamp >= article 73 timestamp (newest to oldest order)
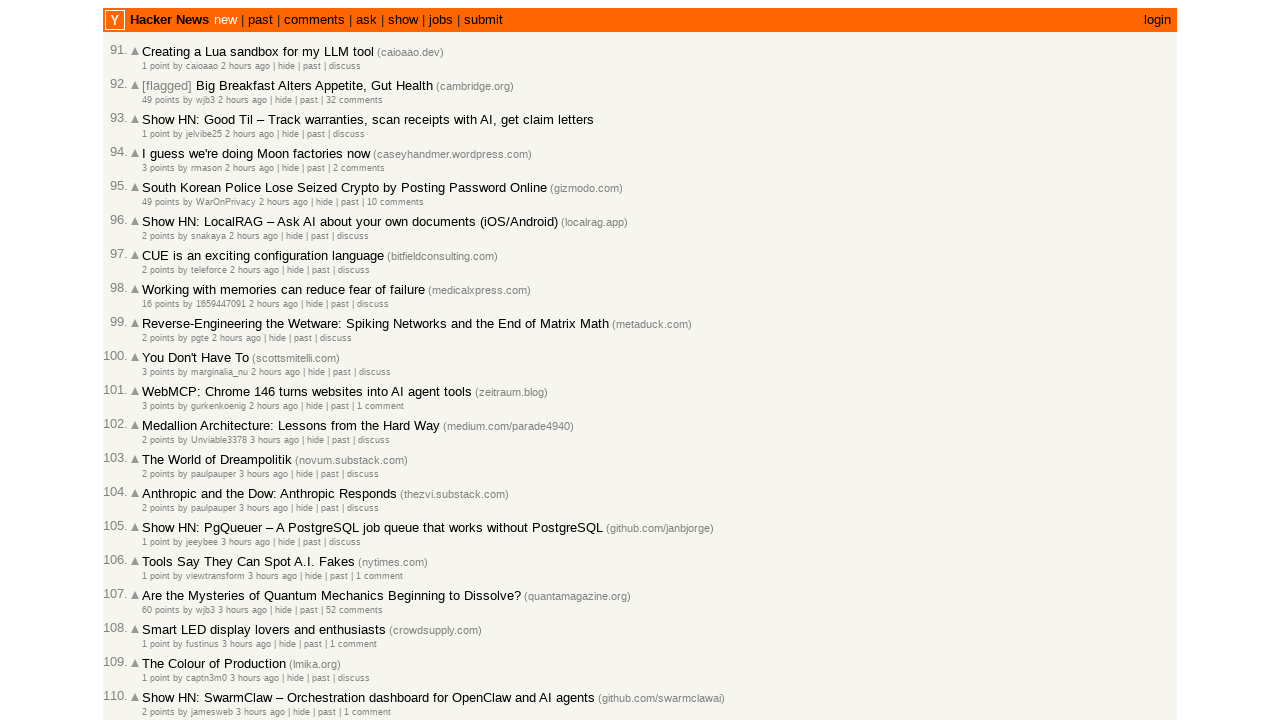

Verified article 73 timestamp >= article 74 timestamp (newest to oldest order)
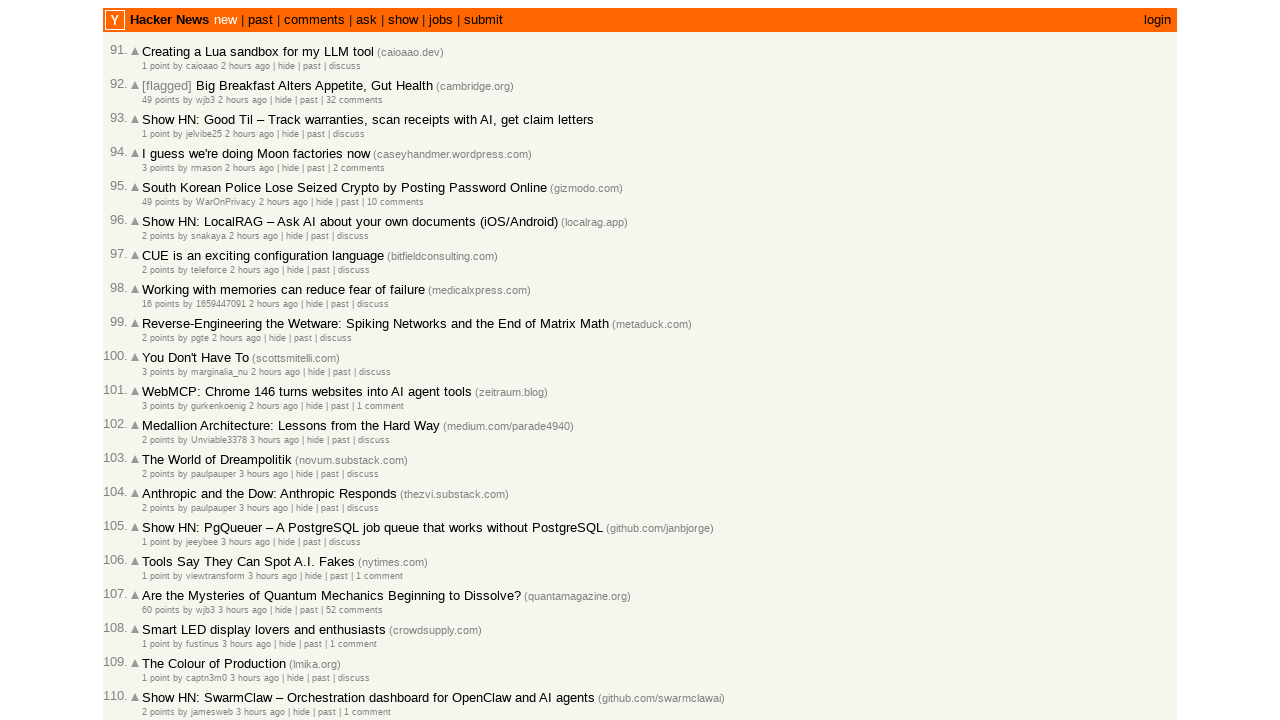

Verified article 74 timestamp >= article 75 timestamp (newest to oldest order)
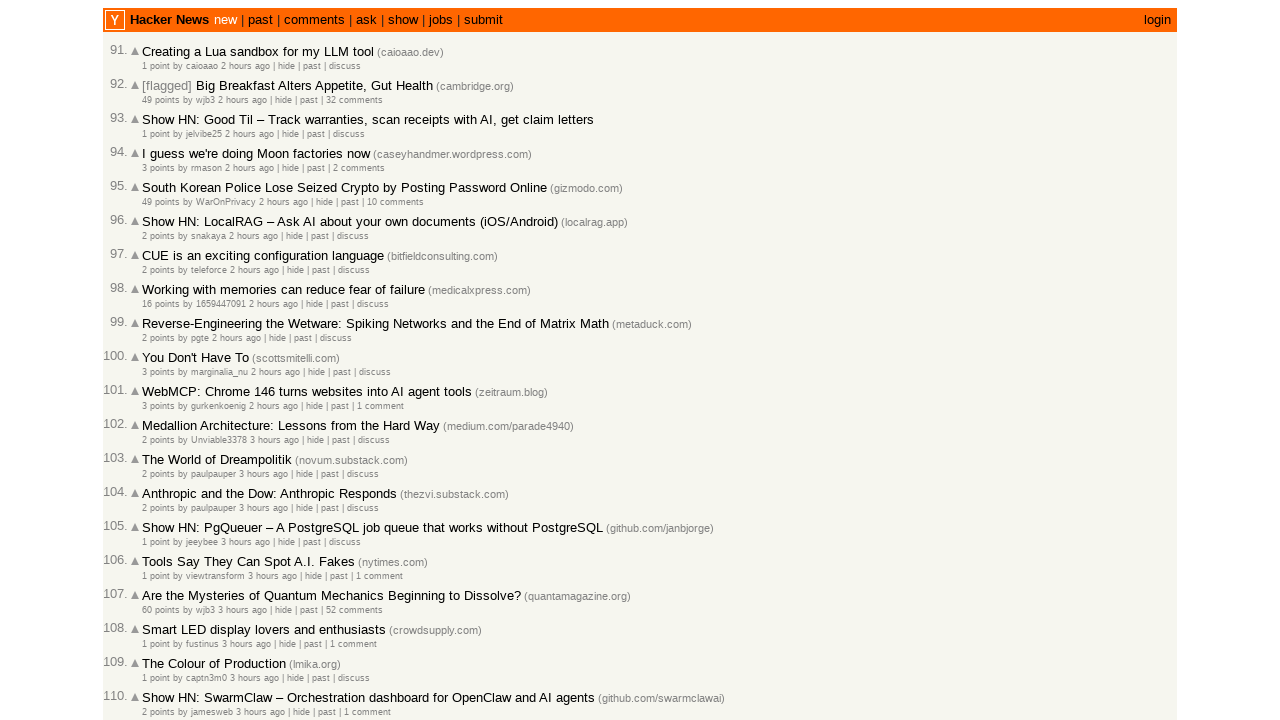

Verified article 75 timestamp >= article 76 timestamp (newest to oldest order)
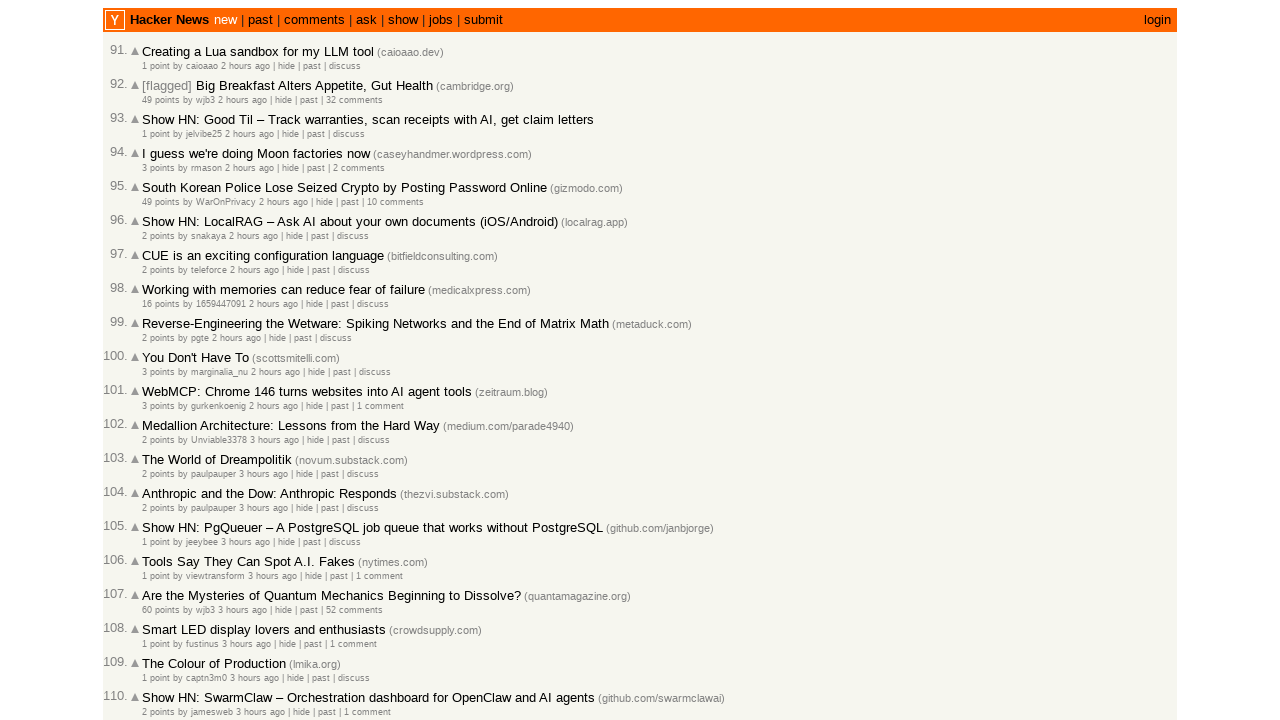

Verified article 76 timestamp >= article 77 timestamp (newest to oldest order)
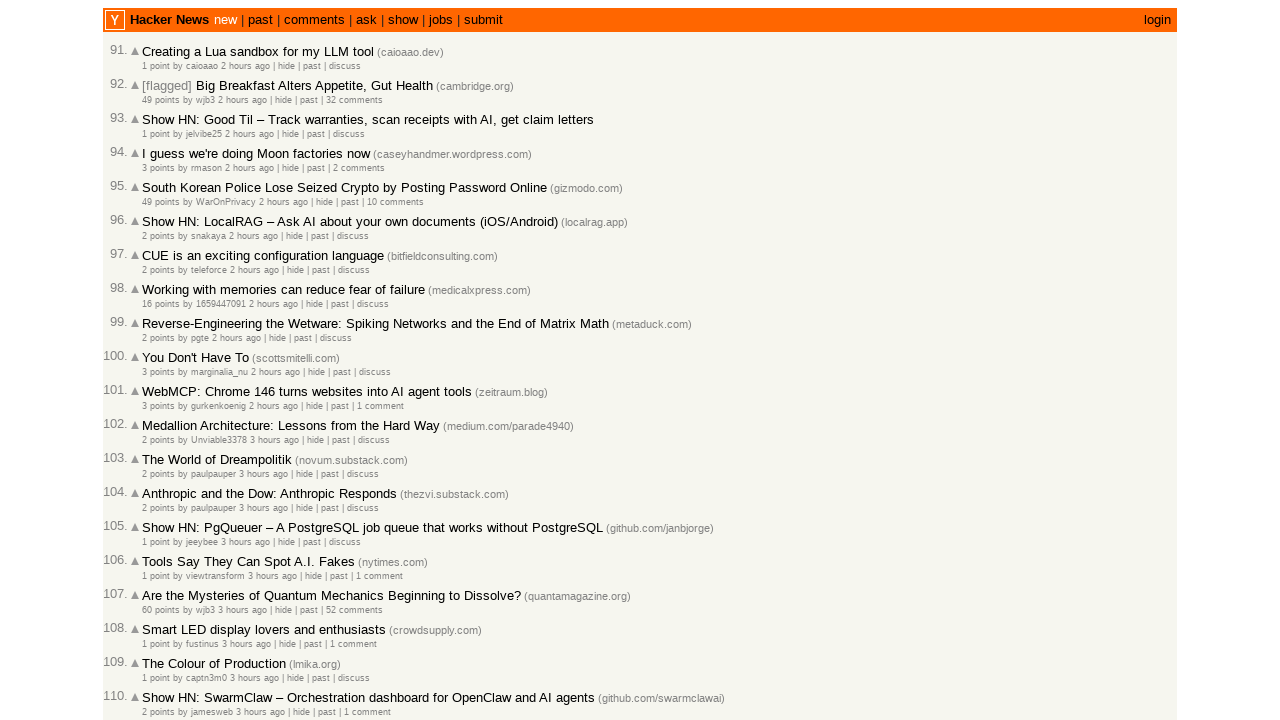

Verified article 77 timestamp >= article 78 timestamp (newest to oldest order)
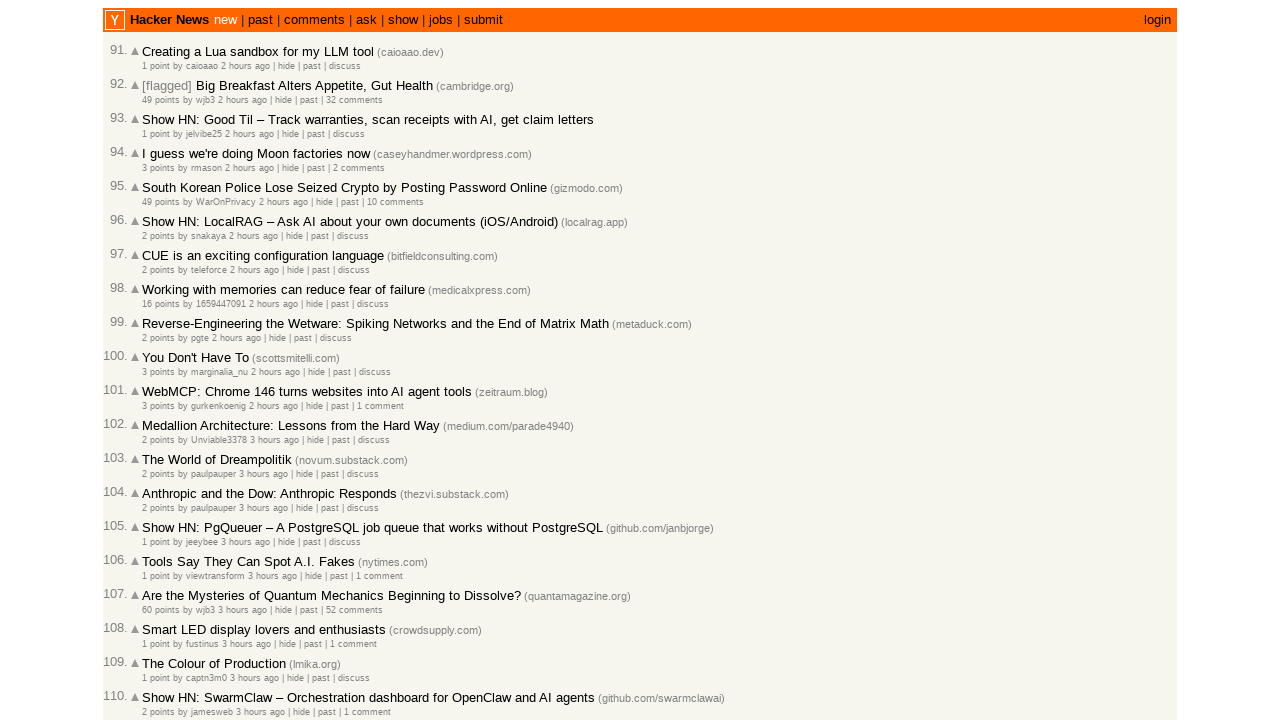

Verified article 78 timestamp >= article 79 timestamp (newest to oldest order)
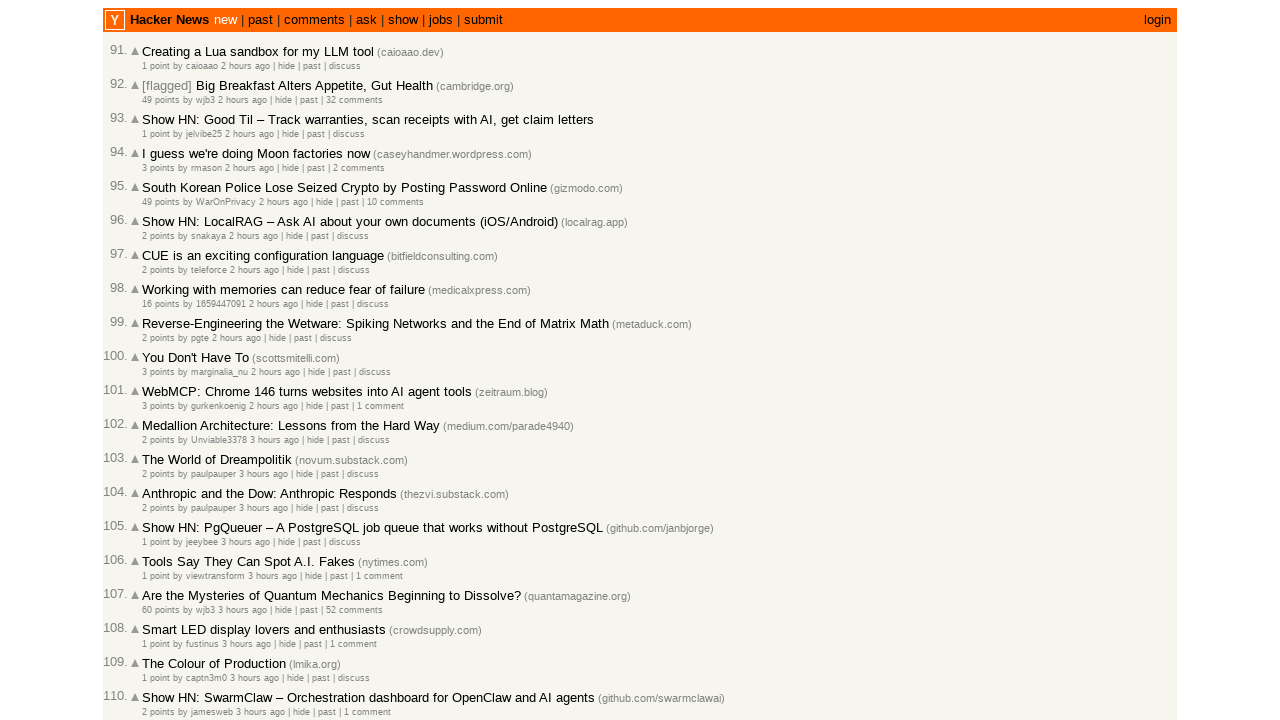

Verified article 79 timestamp >= article 80 timestamp (newest to oldest order)
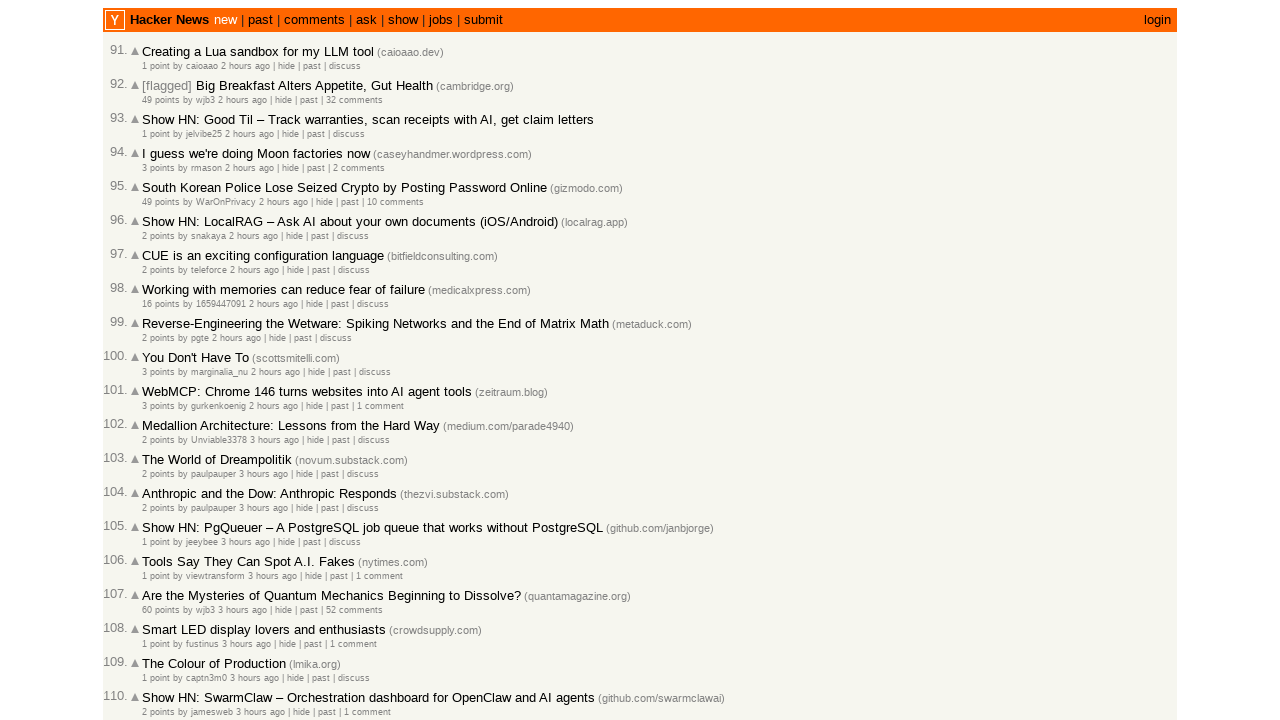

Verified article 80 timestamp >= article 81 timestamp (newest to oldest order)
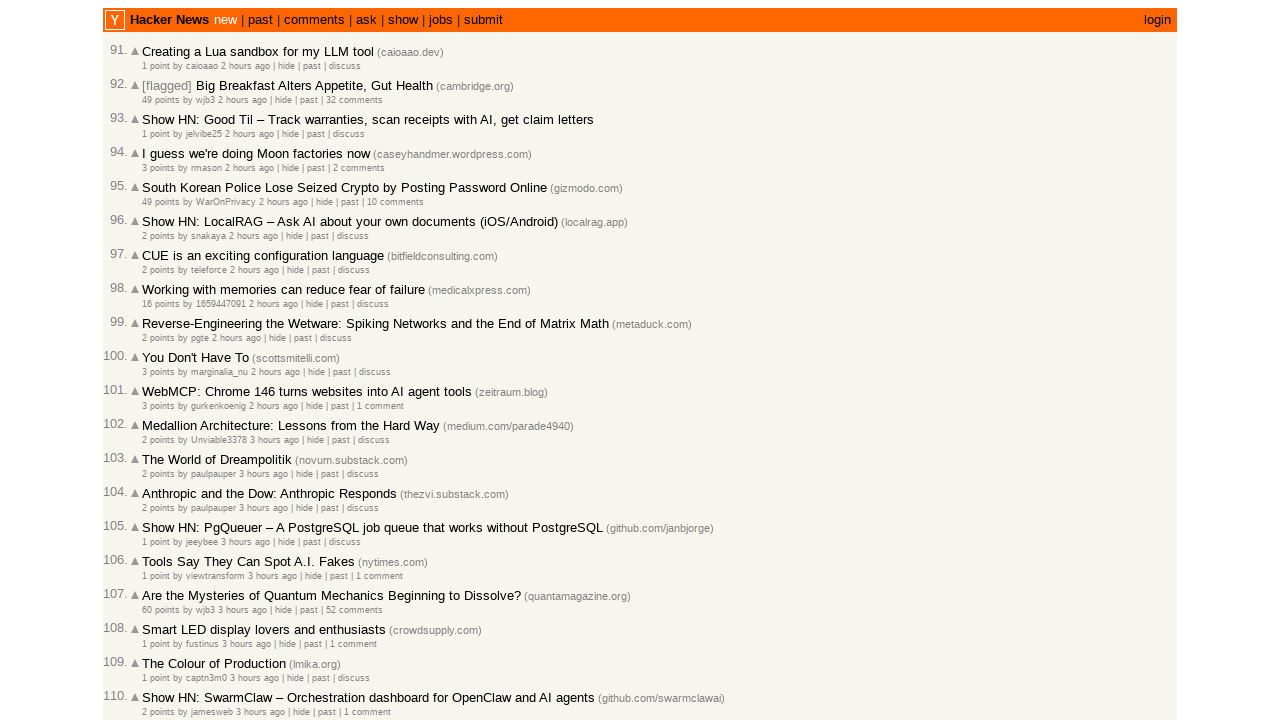

Verified article 81 timestamp >= article 82 timestamp (newest to oldest order)
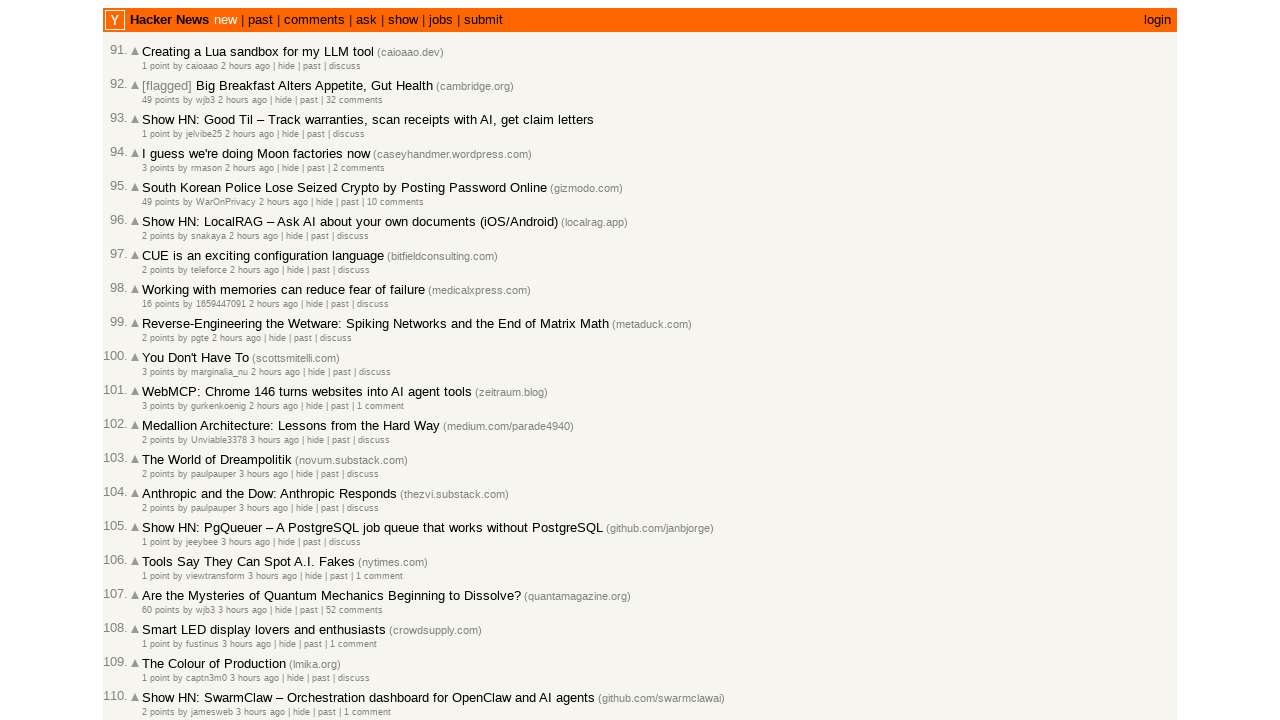

Verified article 82 timestamp >= article 83 timestamp (newest to oldest order)
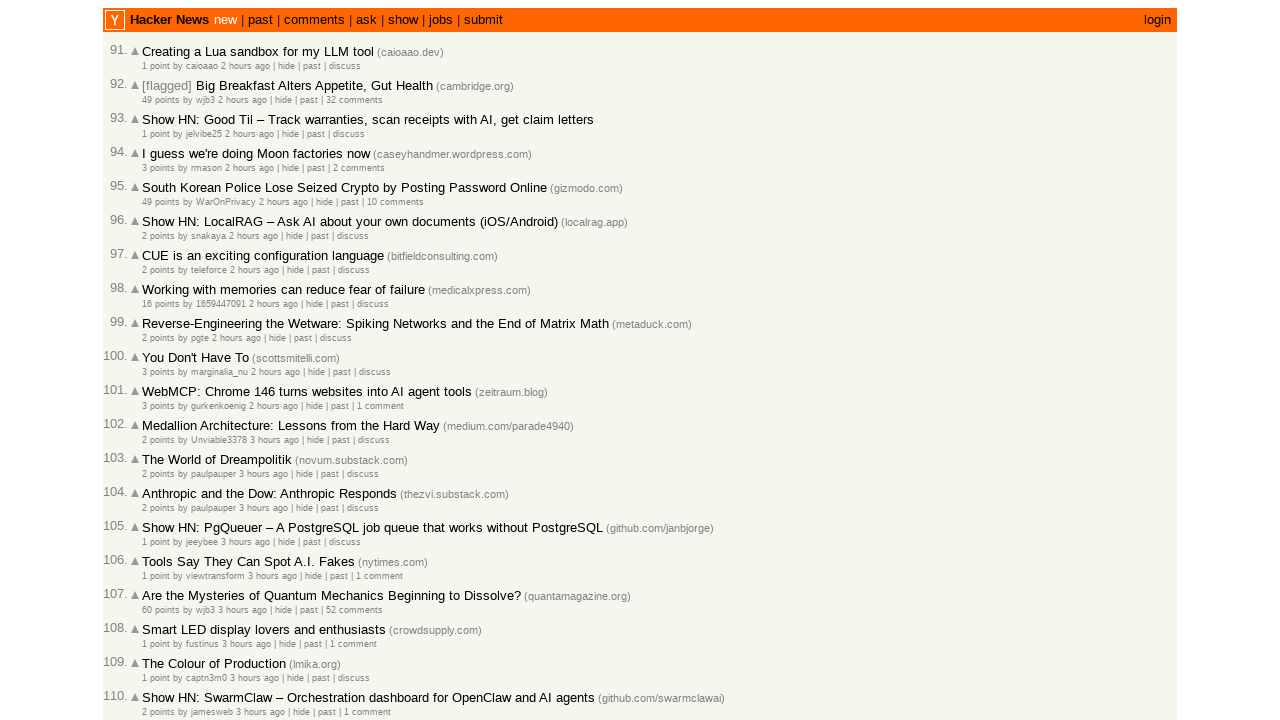

Verified article 83 timestamp >= article 84 timestamp (newest to oldest order)
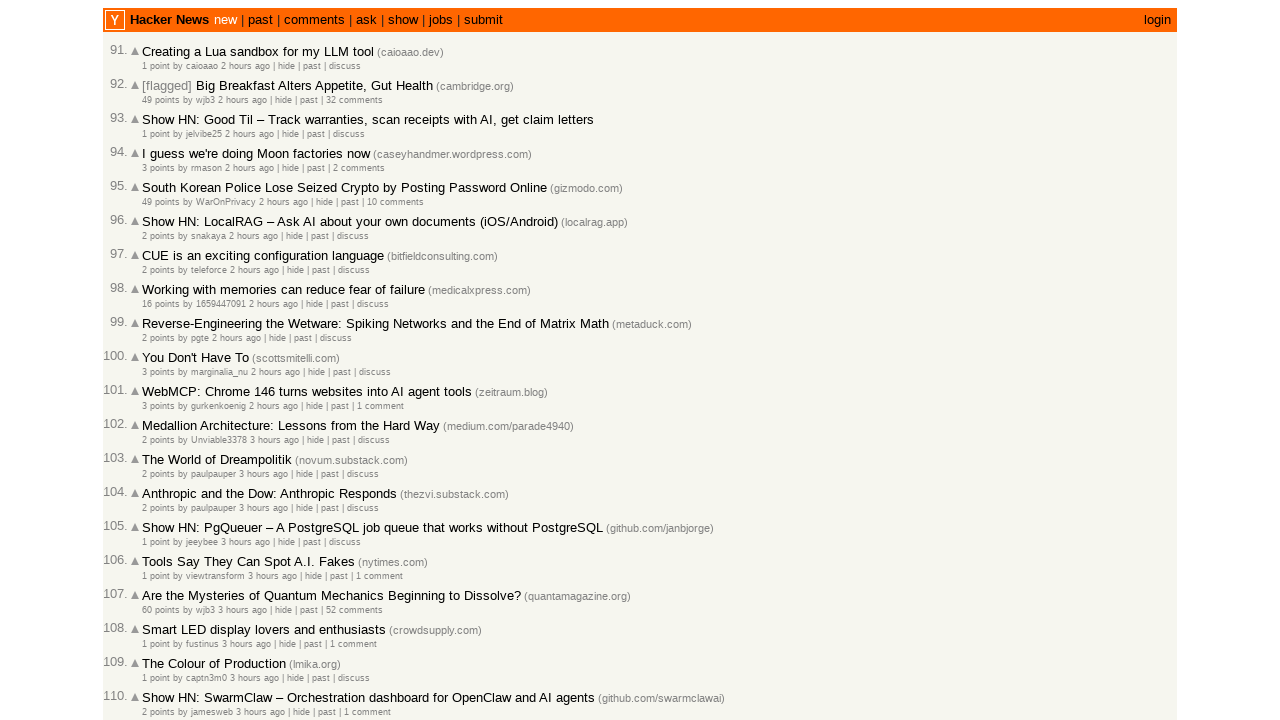

Verified article 84 timestamp >= article 85 timestamp (newest to oldest order)
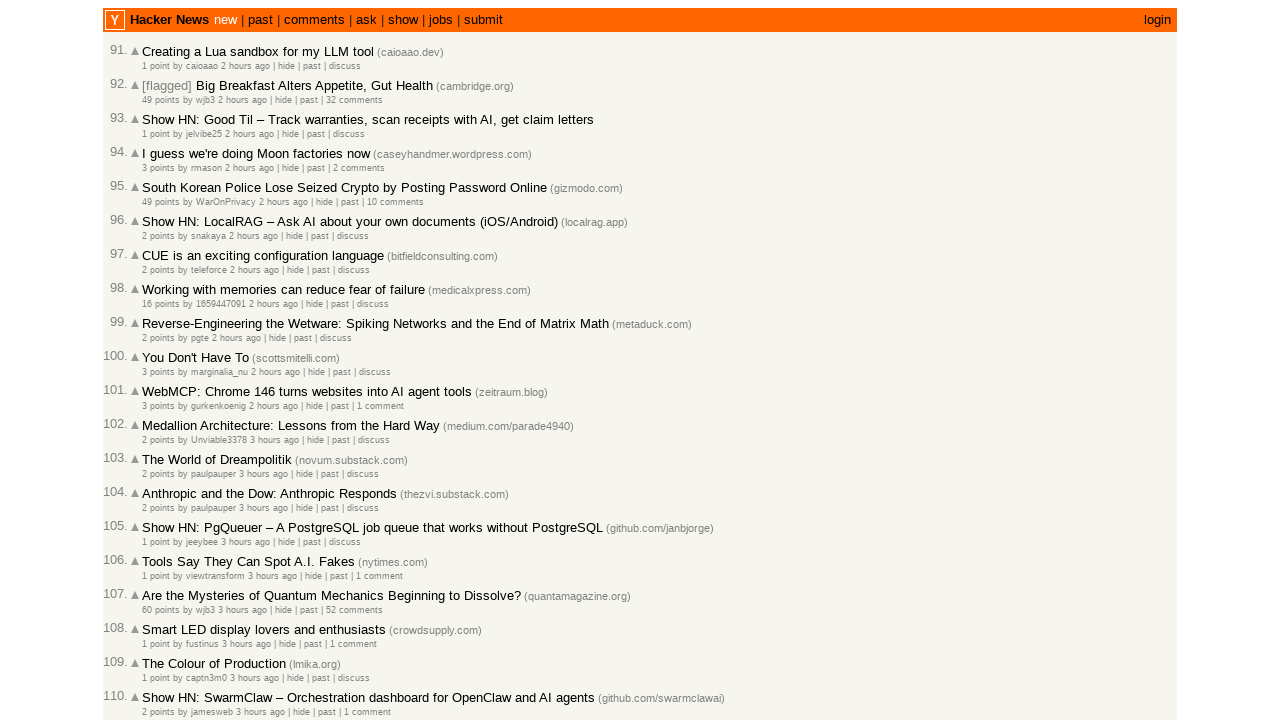

Verified article 85 timestamp >= article 86 timestamp (newest to oldest order)
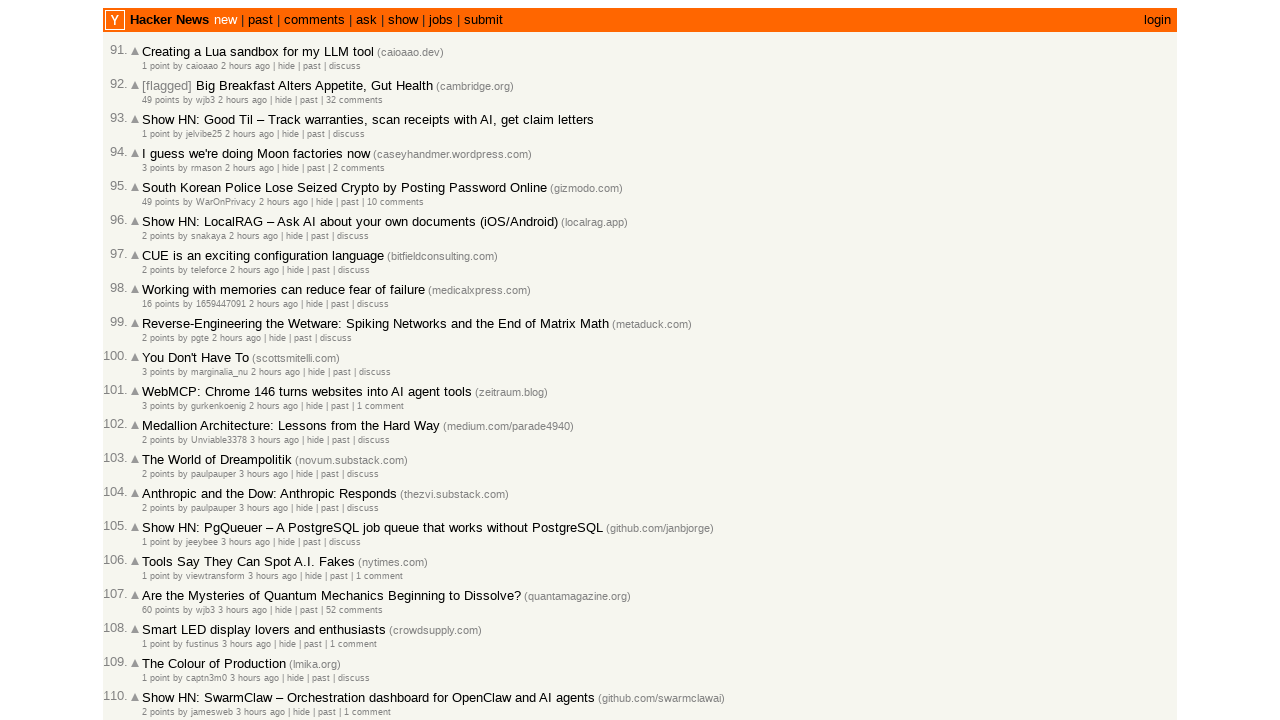

Verified article 86 timestamp >= article 87 timestamp (newest to oldest order)
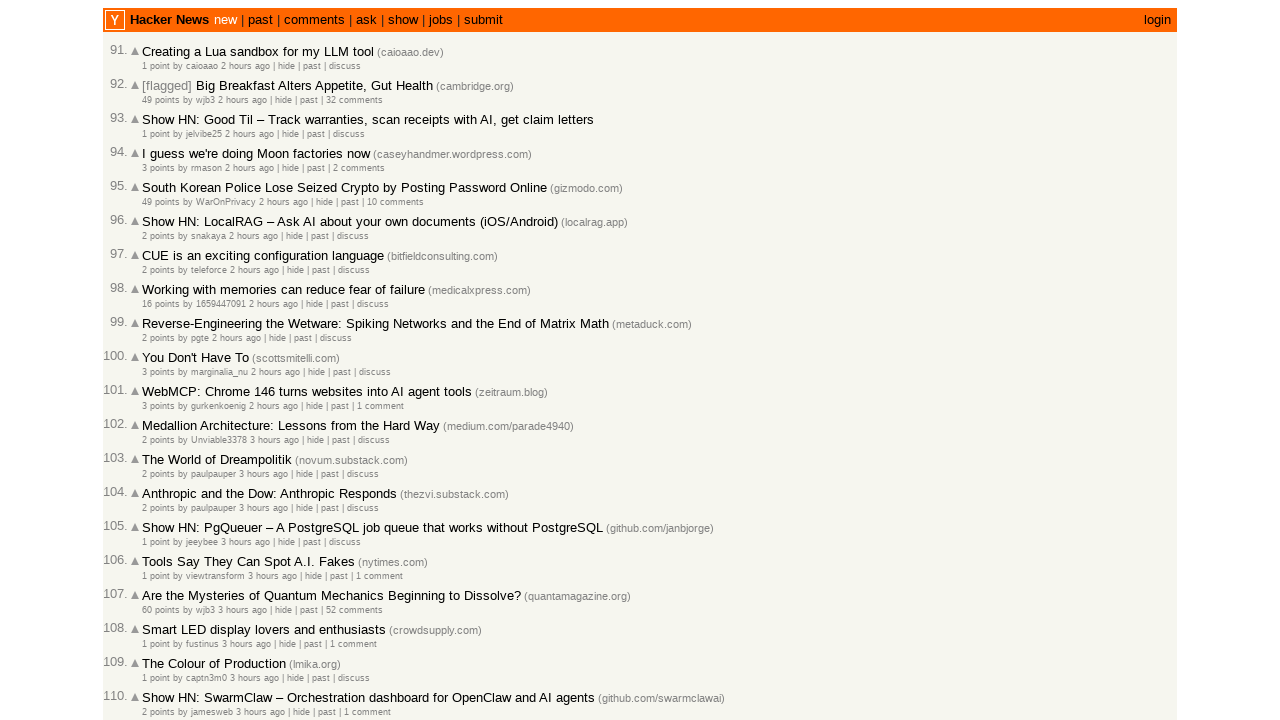

Verified article 87 timestamp >= article 88 timestamp (newest to oldest order)
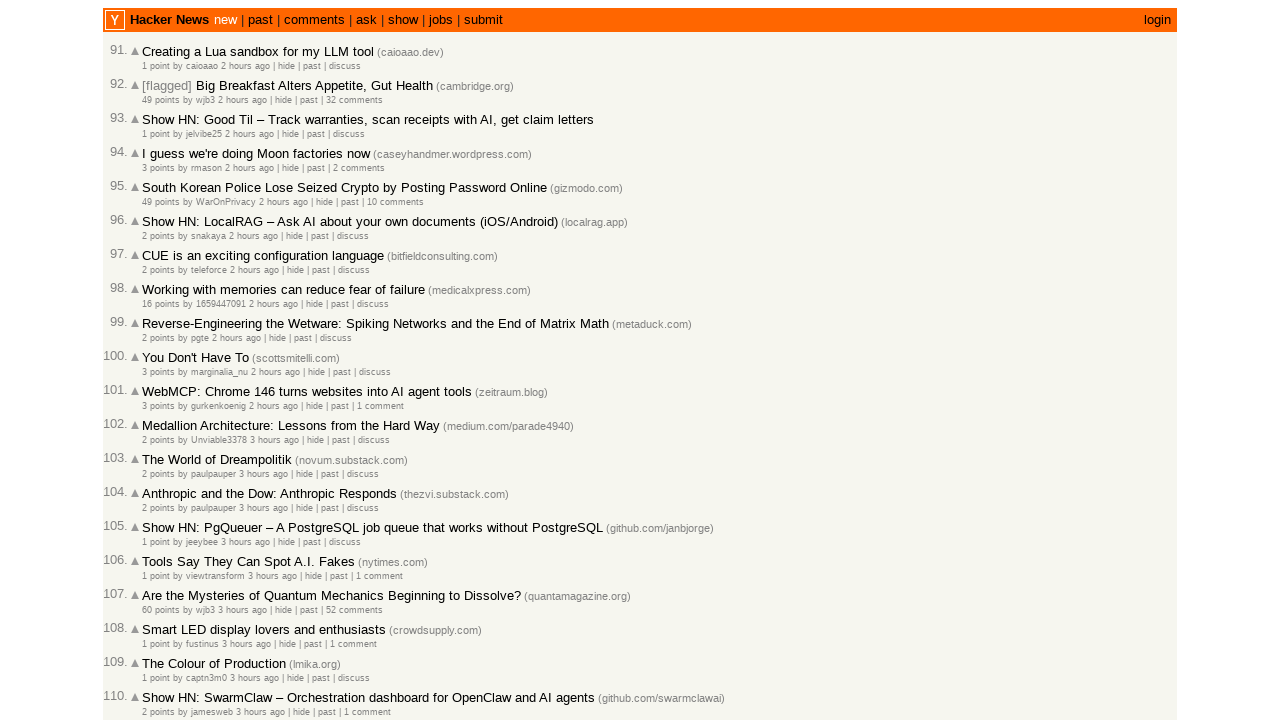

Verified article 88 timestamp >= article 89 timestamp (newest to oldest order)
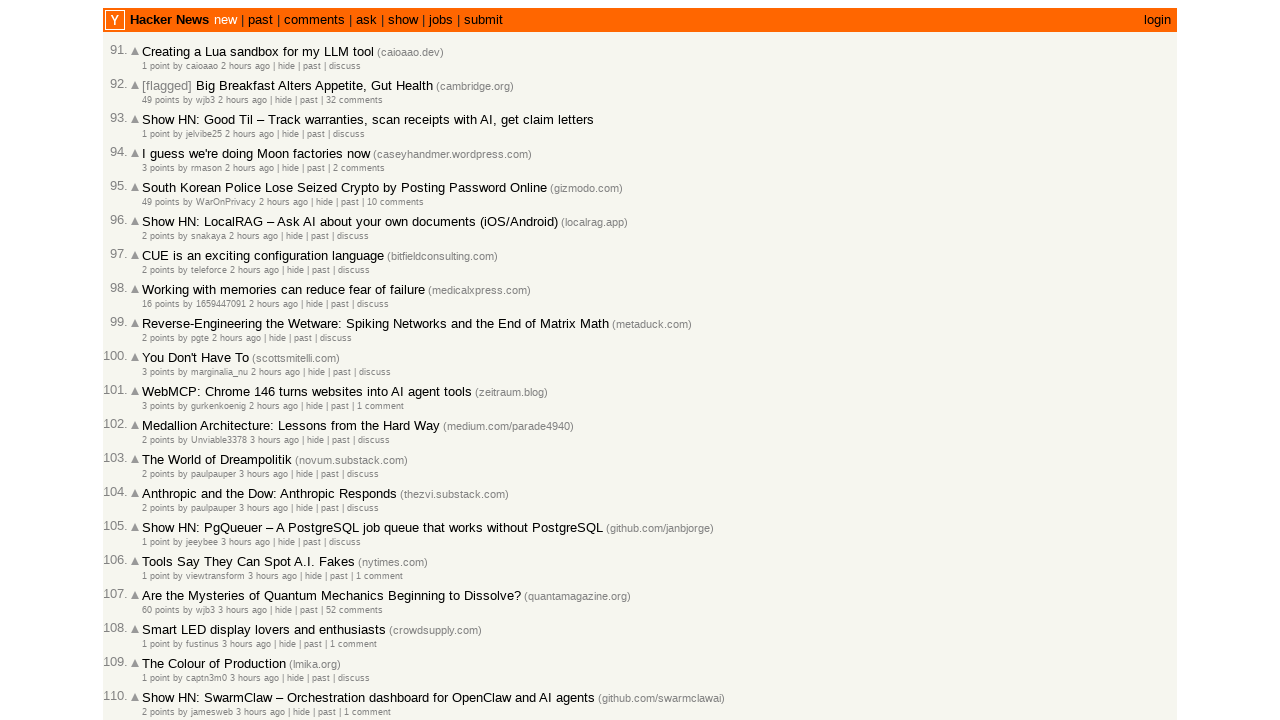

Verified article 89 timestamp >= article 90 timestamp (newest to oldest order)
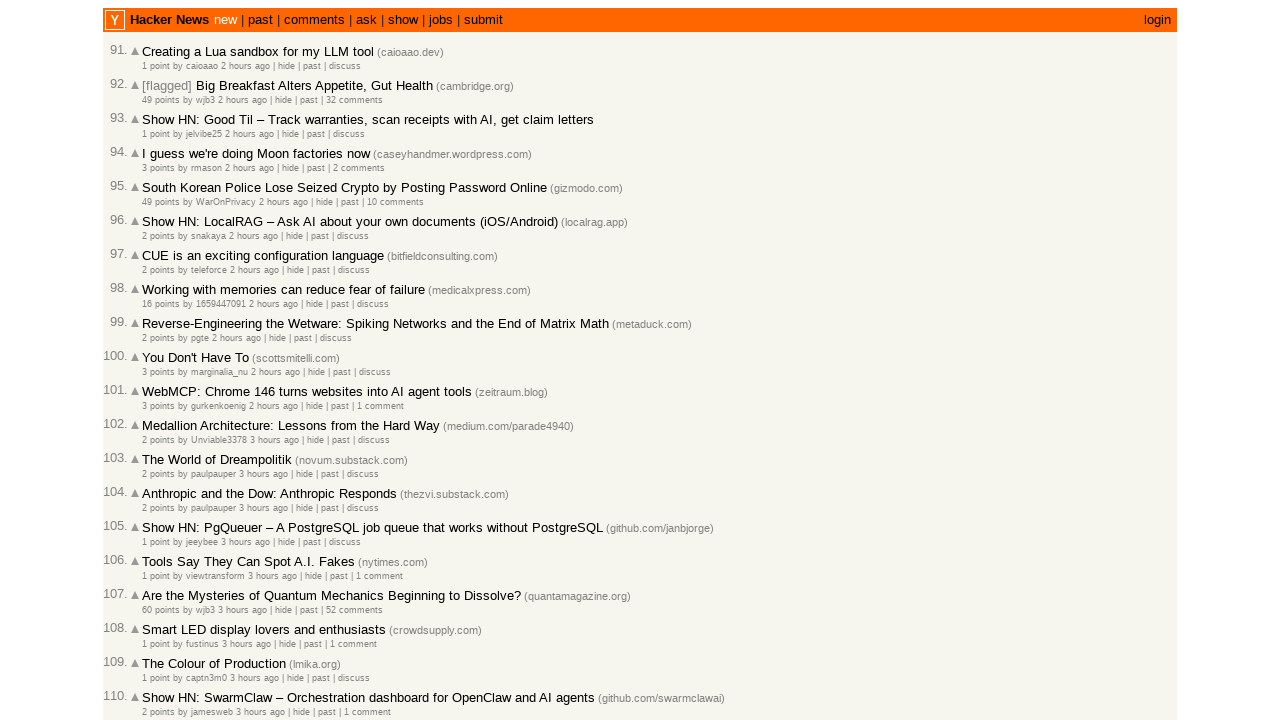

Verified article 90 timestamp >= article 91 timestamp (newest to oldest order)
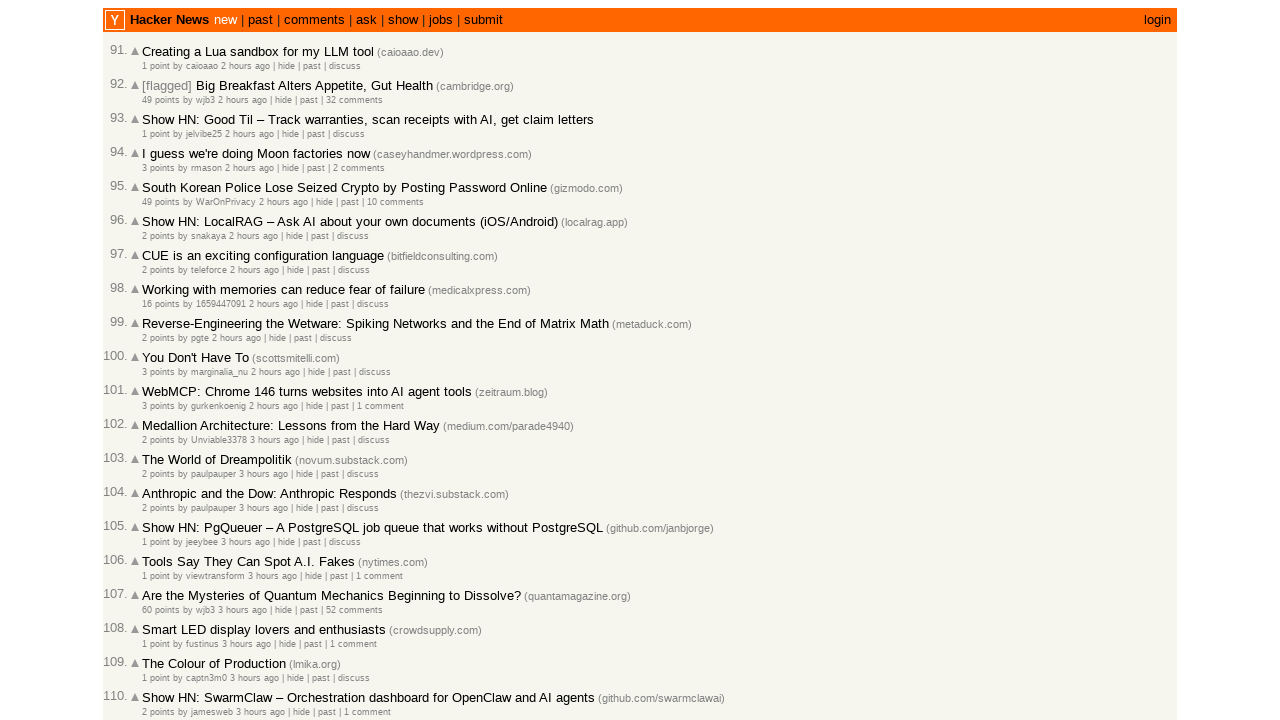

Verified article 91 timestamp >= article 92 timestamp (newest to oldest order)
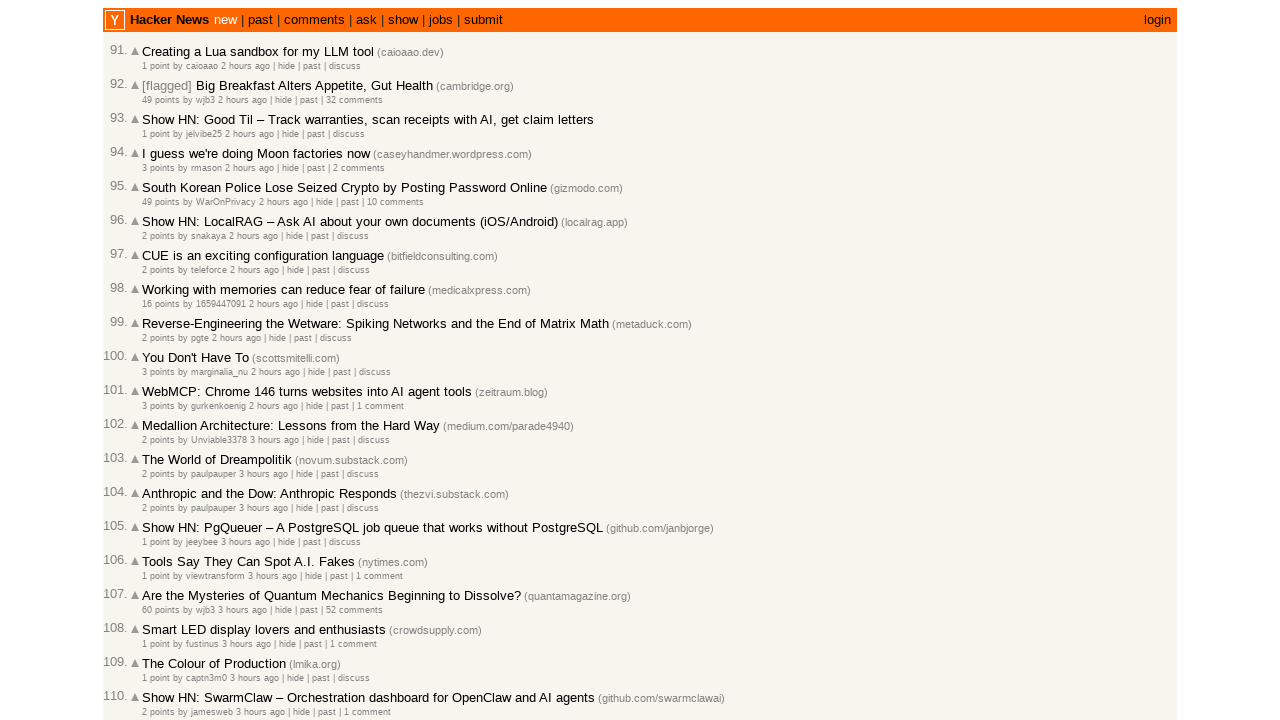

Verified article 92 timestamp >= article 93 timestamp (newest to oldest order)
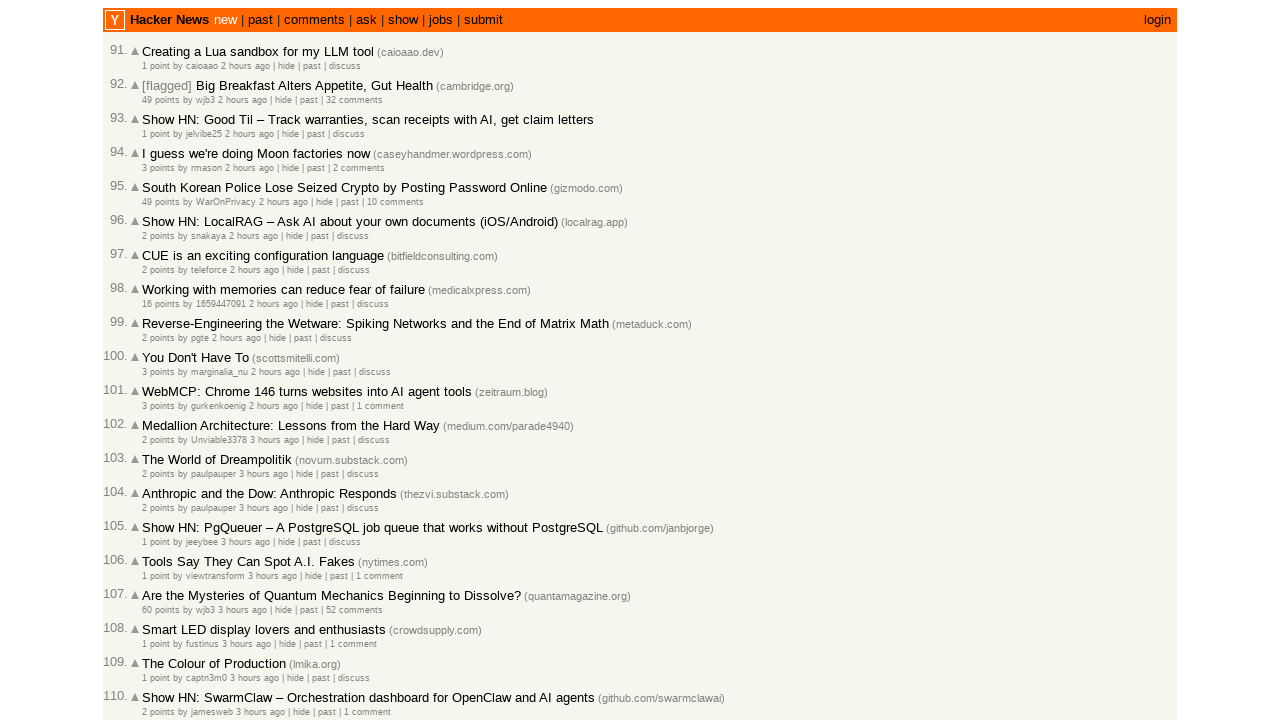

Verified article 93 timestamp >= article 94 timestamp (newest to oldest order)
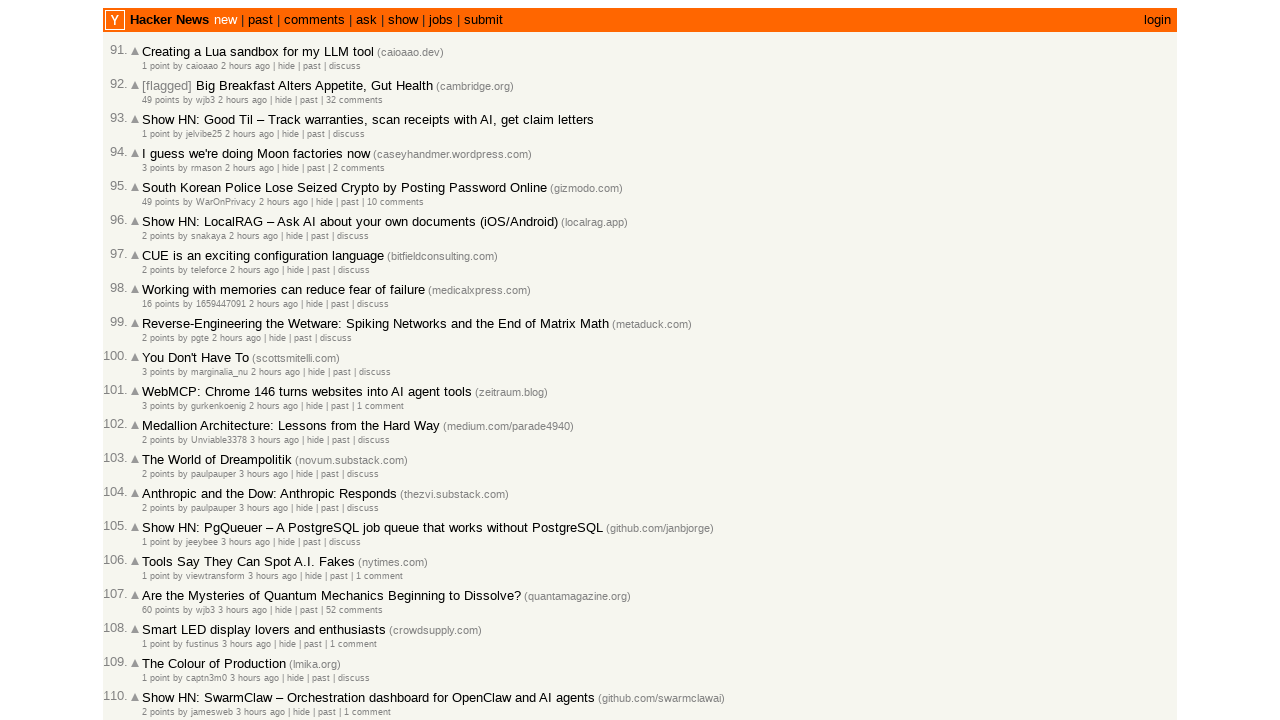

Verified article 94 timestamp >= article 95 timestamp (newest to oldest order)
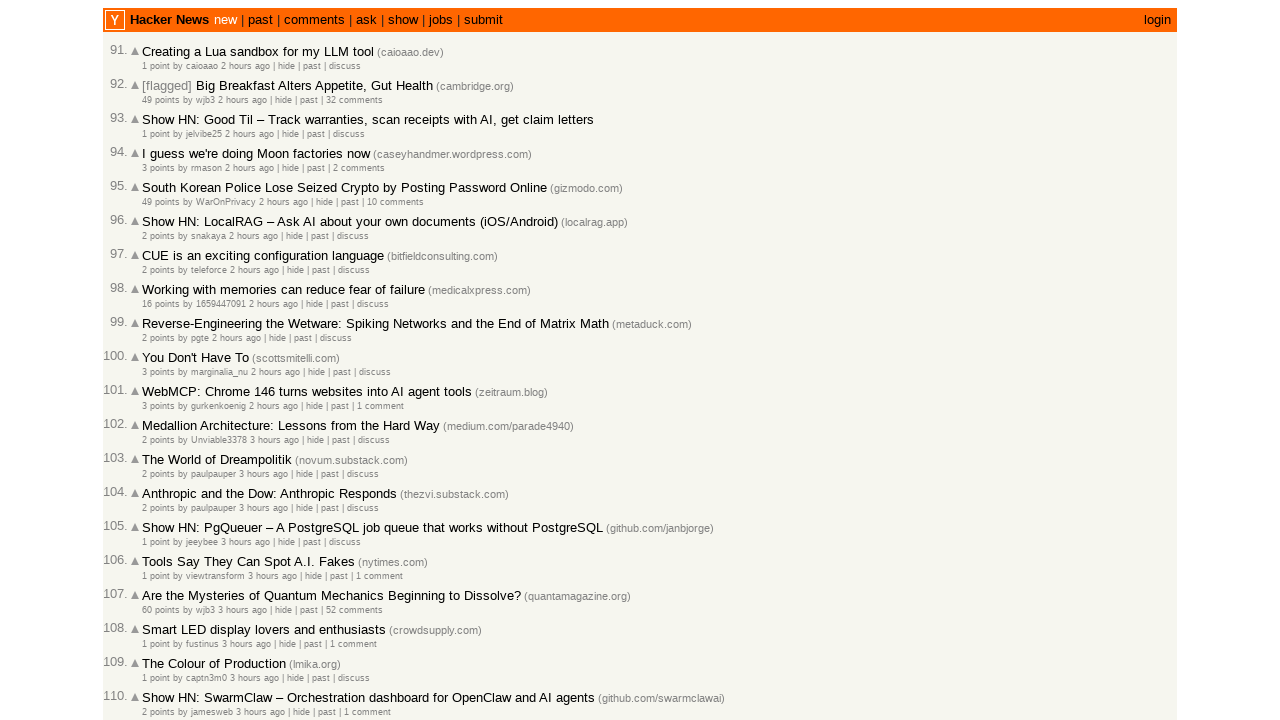

Verified article 95 timestamp >= article 96 timestamp (newest to oldest order)
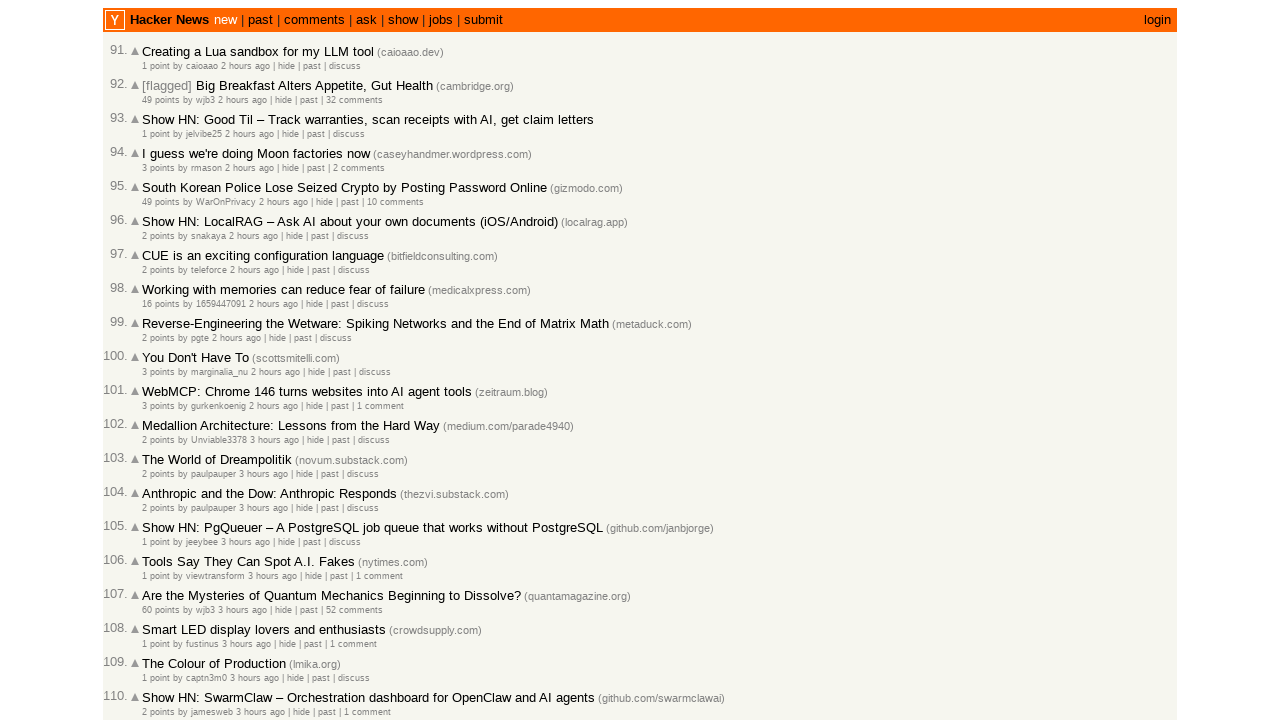

Verified article 96 timestamp >= article 97 timestamp (newest to oldest order)
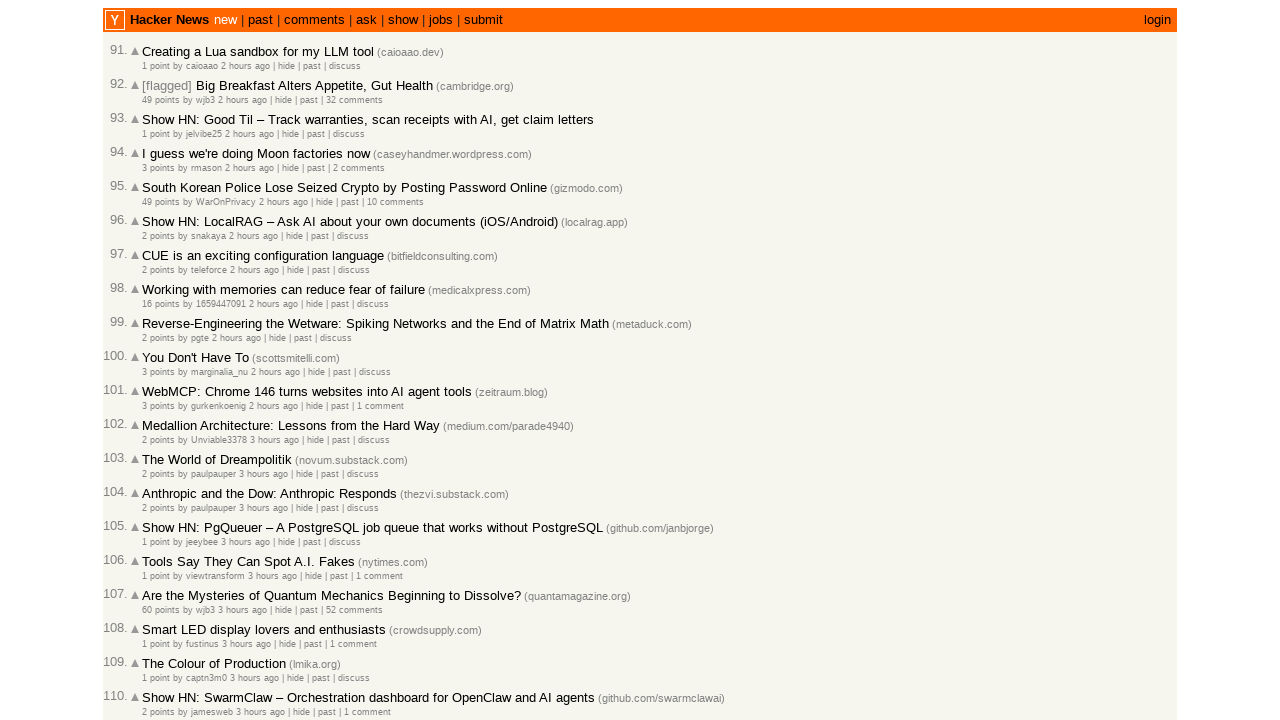

Verified article 97 timestamp >= article 98 timestamp (newest to oldest order)
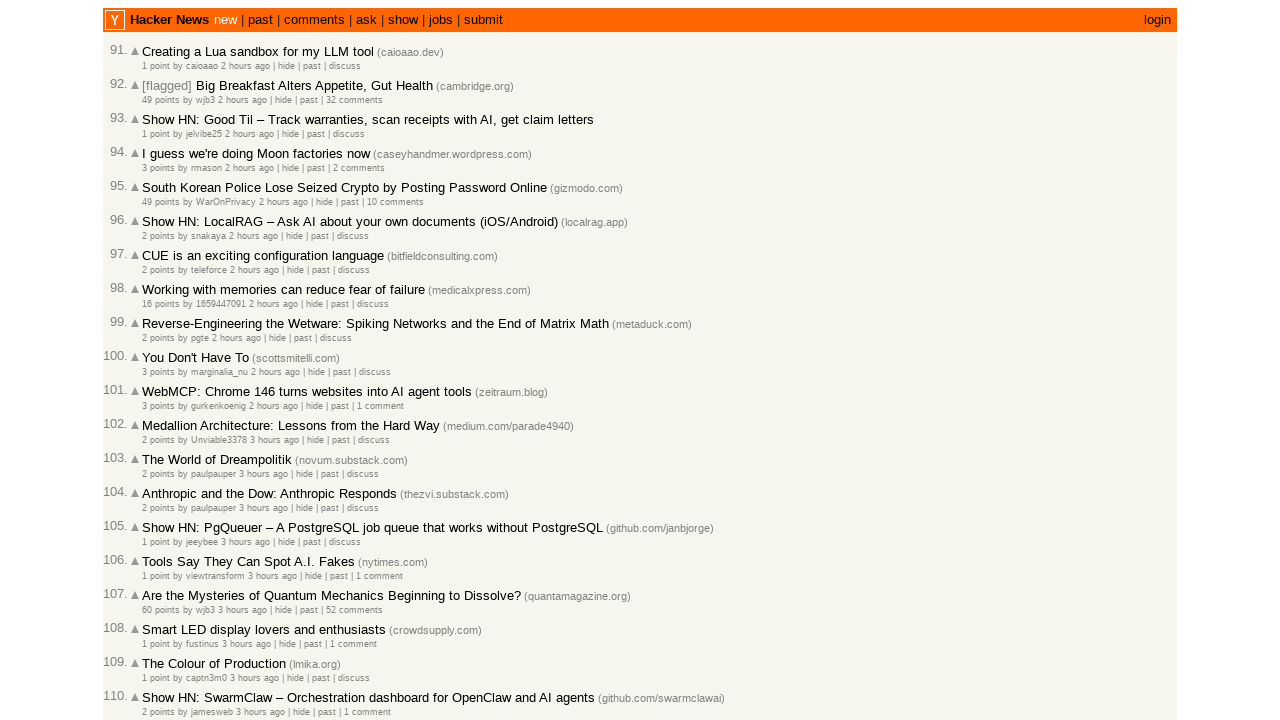

Verified article 98 timestamp >= article 99 timestamp (newest to oldest order)
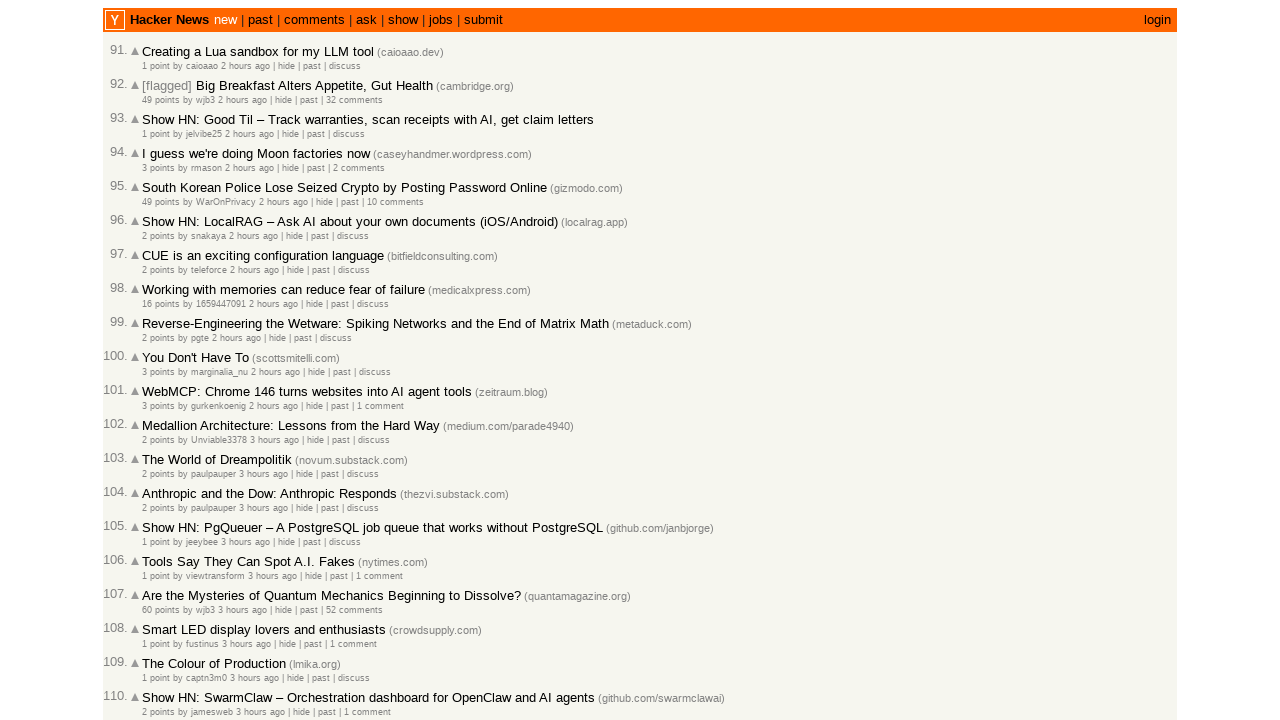

Verified article 99 timestamp >= article 100 timestamp (newest to oldest order)
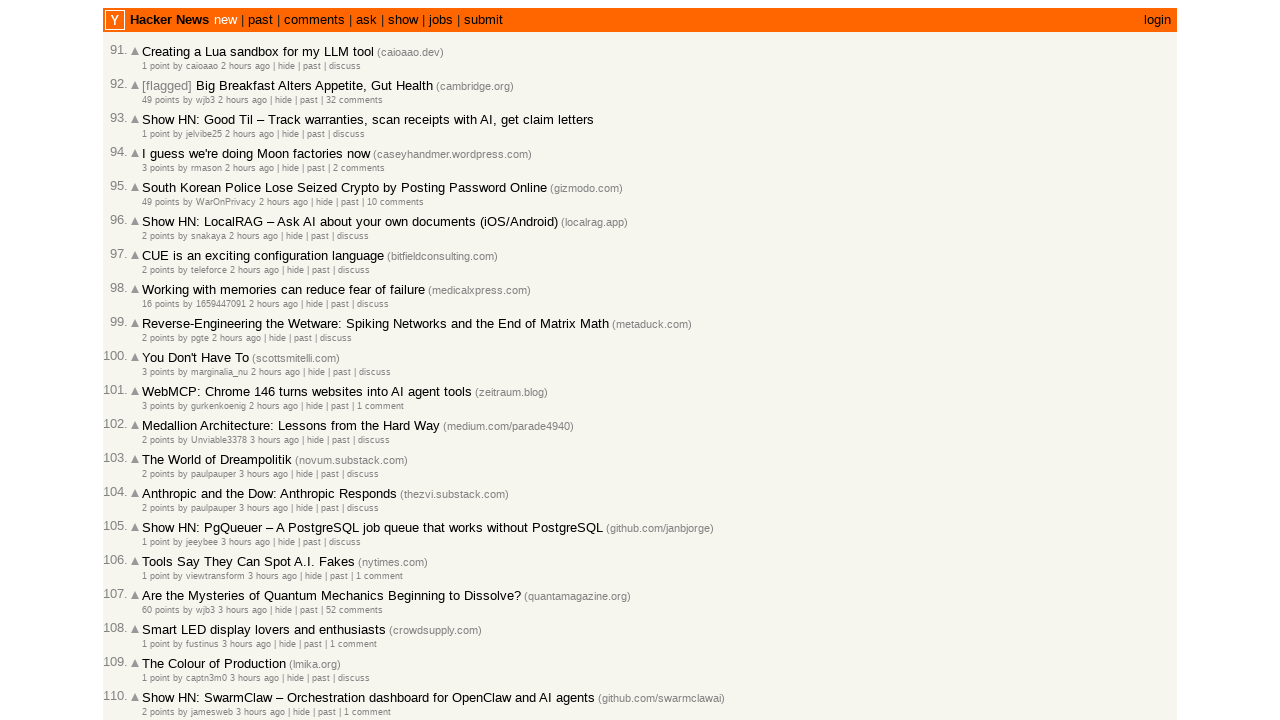

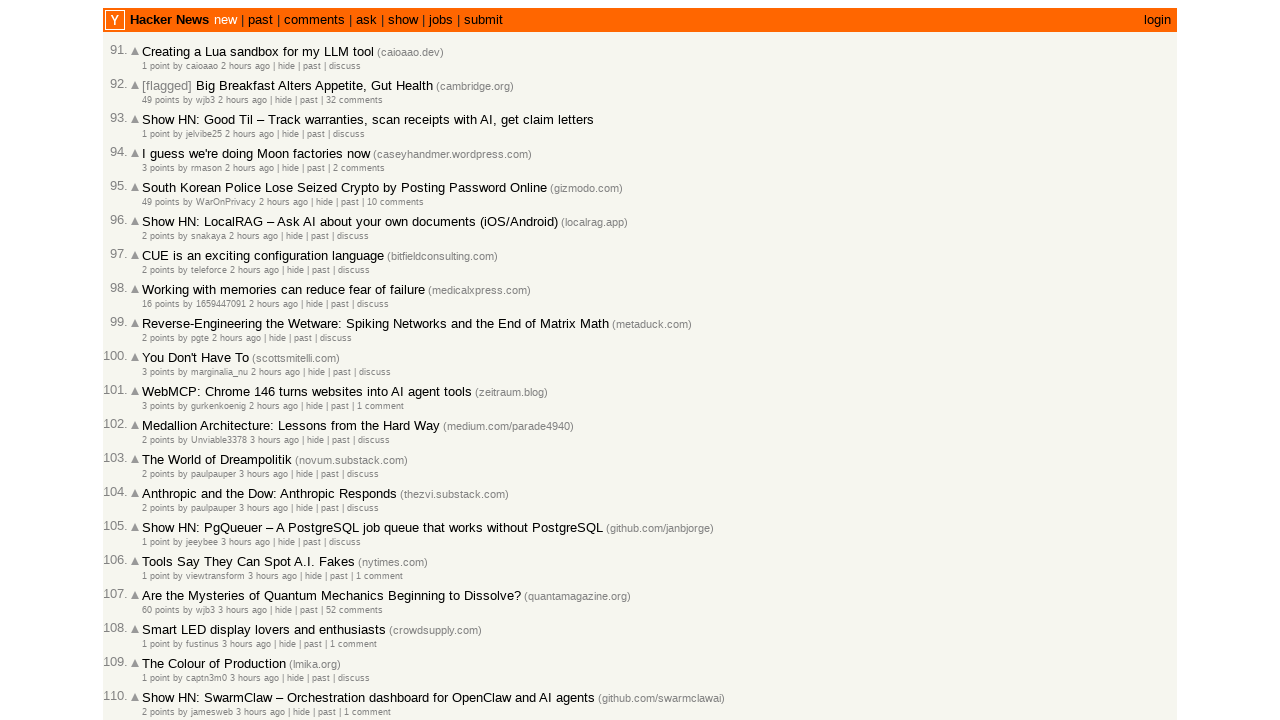